Tests date picker functionality by selecting a past date (March 1, 2018) through navigation of the calendar widget

Starting URL: https://testautomationpractice.blogspot.com/#

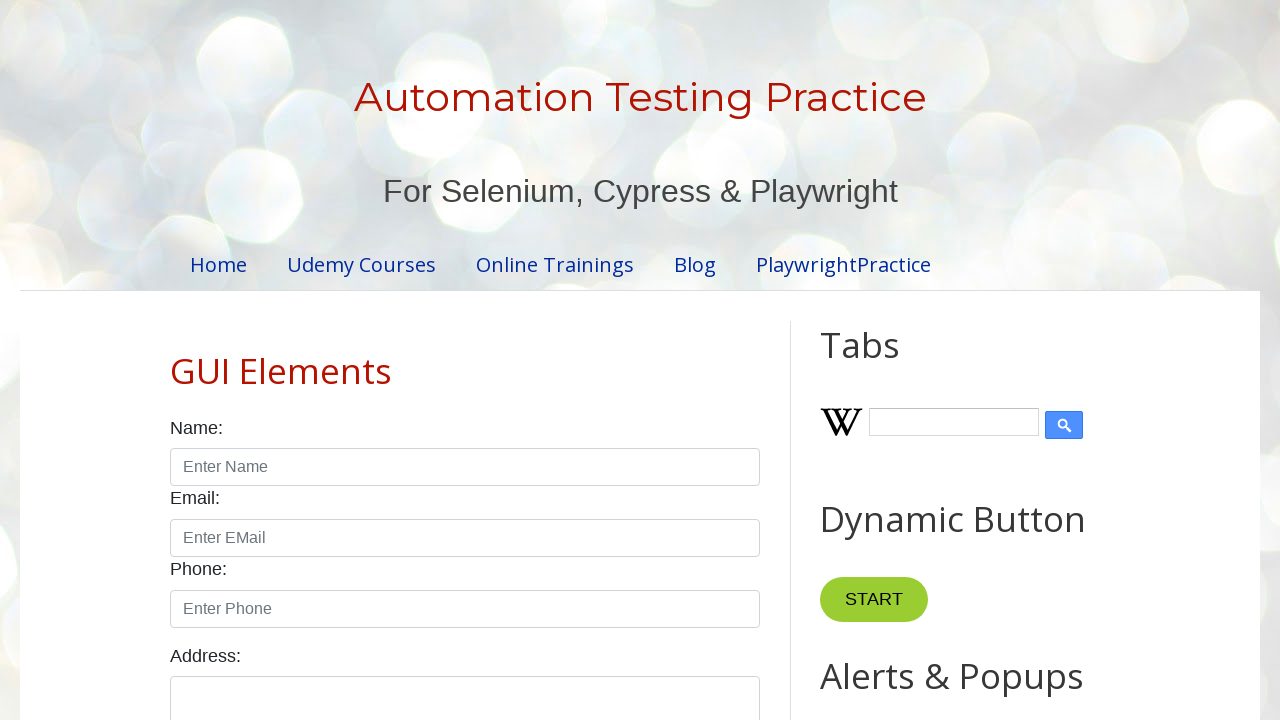

Clicked date picker input to open calendar widget at (515, 360) on input#datepicker
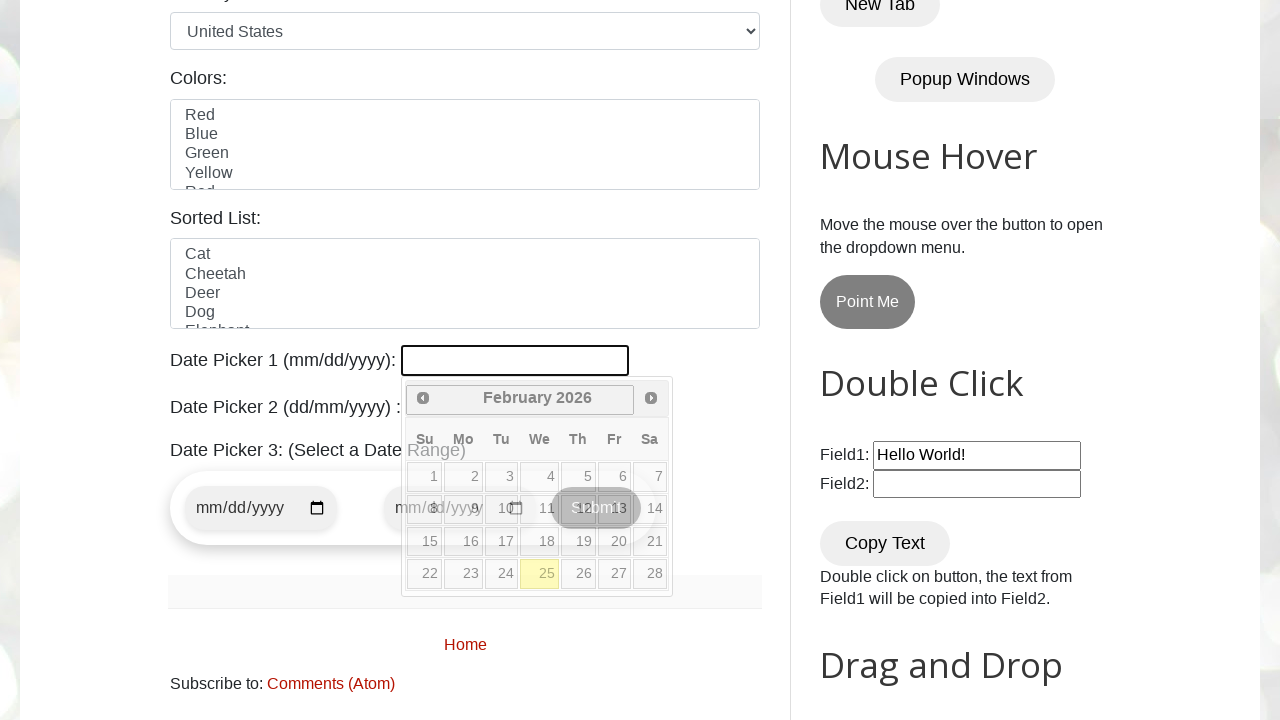

Checked current date in calendar: February 2026
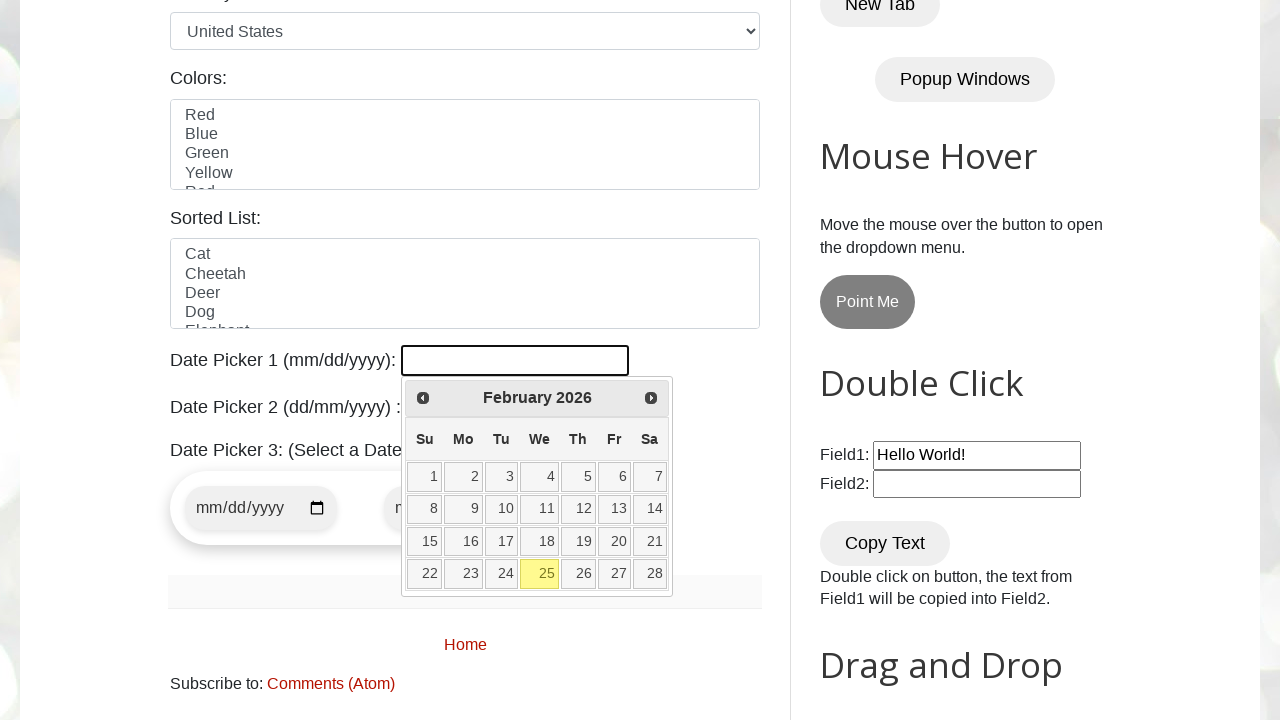

Clicked previous month button to navigate backwards at (423, 398) on span.ui-icon.ui-icon-circle-triangle-w
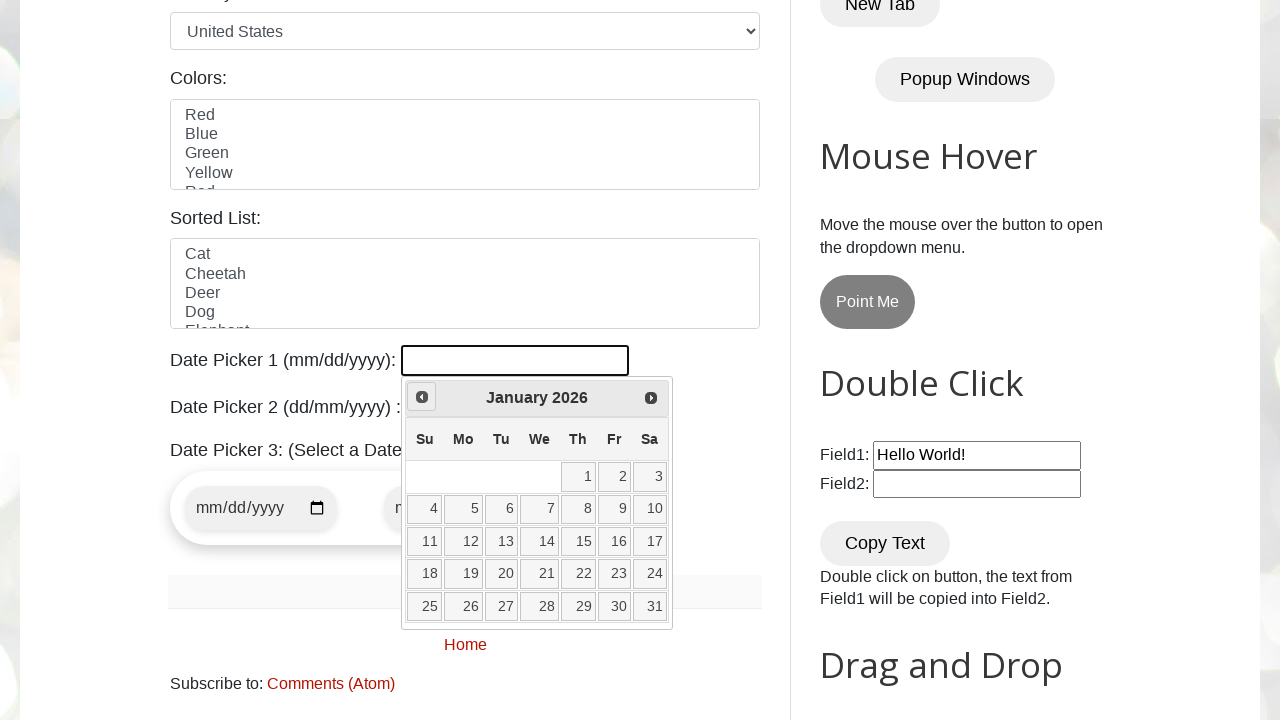

Checked current date in calendar: January 2026
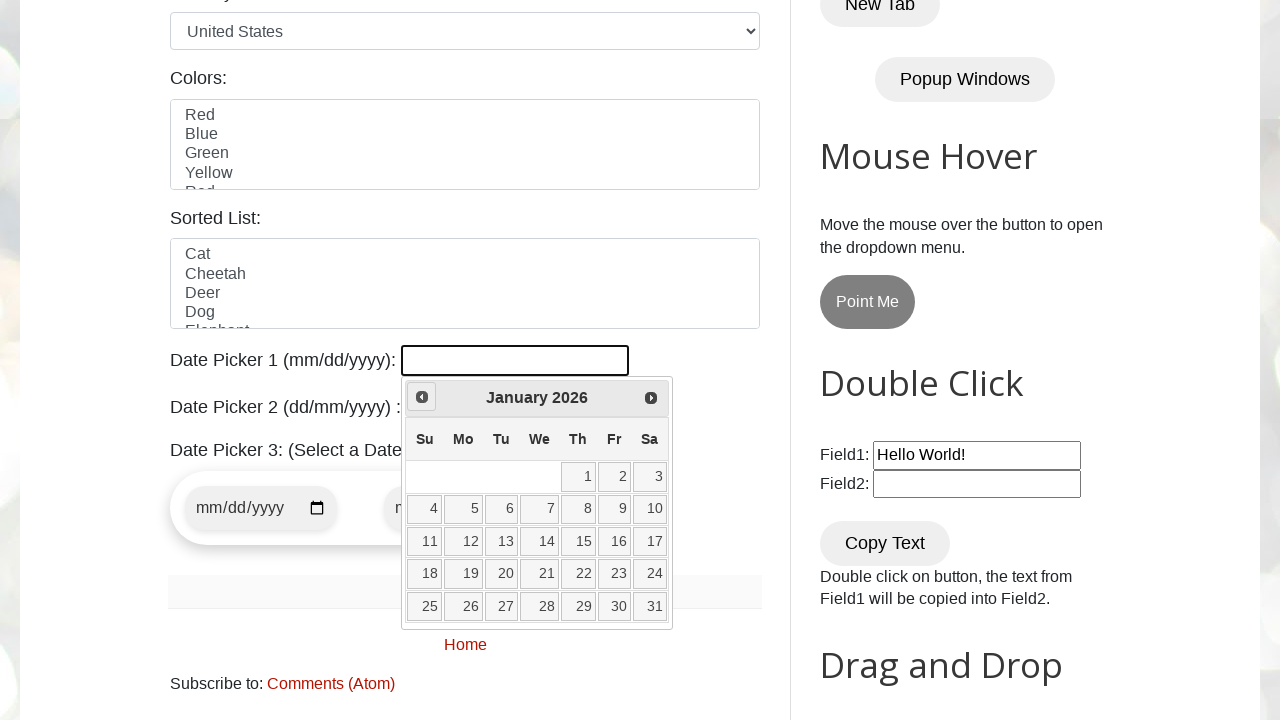

Clicked previous month button to navigate backwards at (422, 397) on span.ui-icon.ui-icon-circle-triangle-w
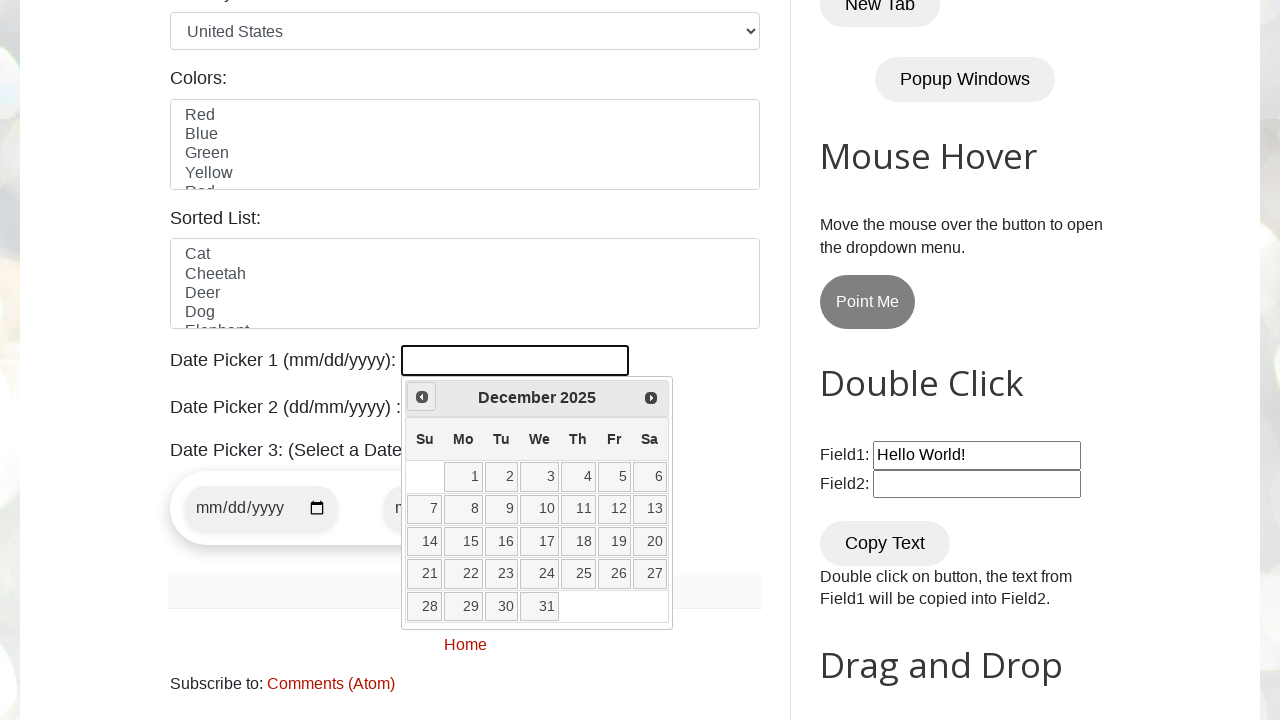

Checked current date in calendar: December 2025
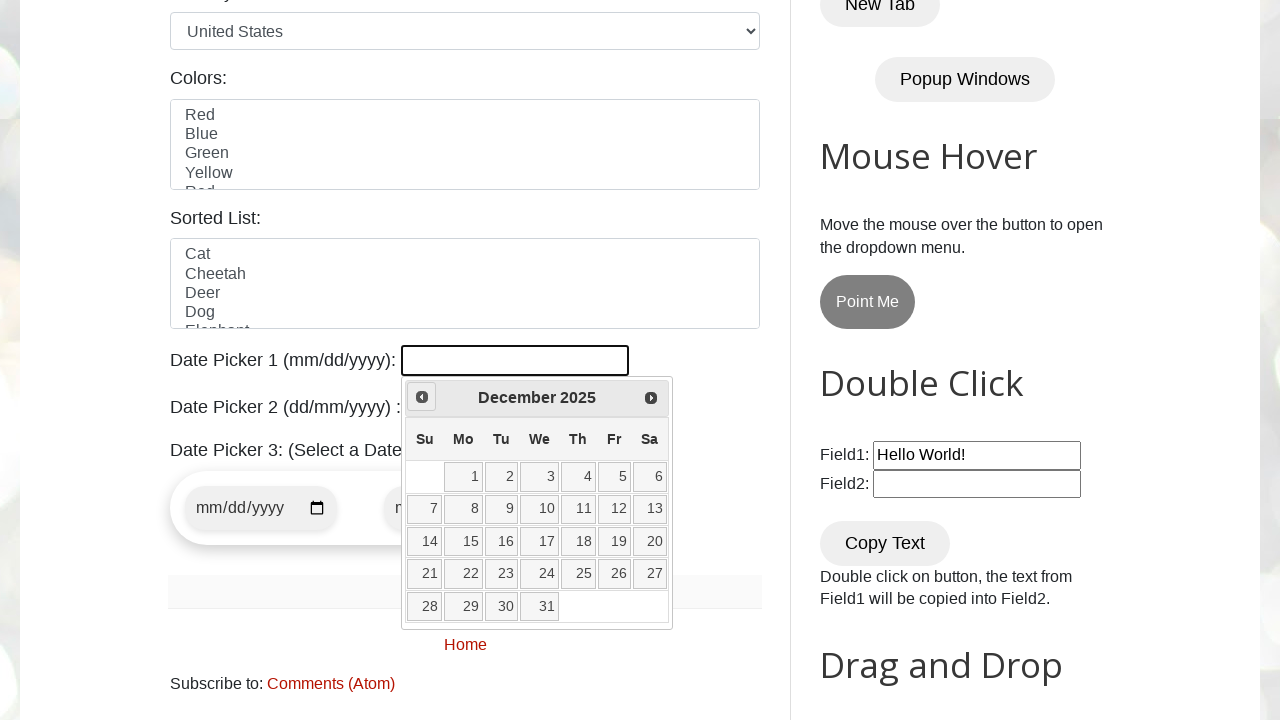

Clicked previous month button to navigate backwards at (422, 397) on span.ui-icon.ui-icon-circle-triangle-w
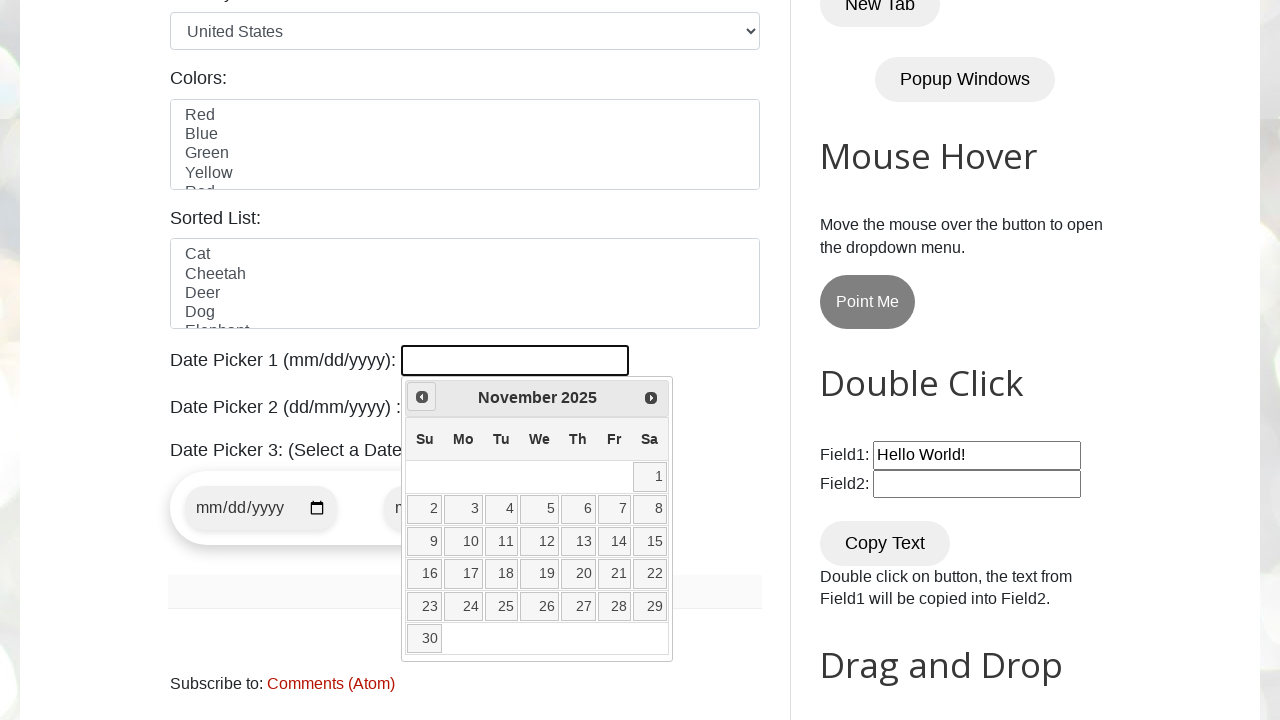

Checked current date in calendar: November 2025
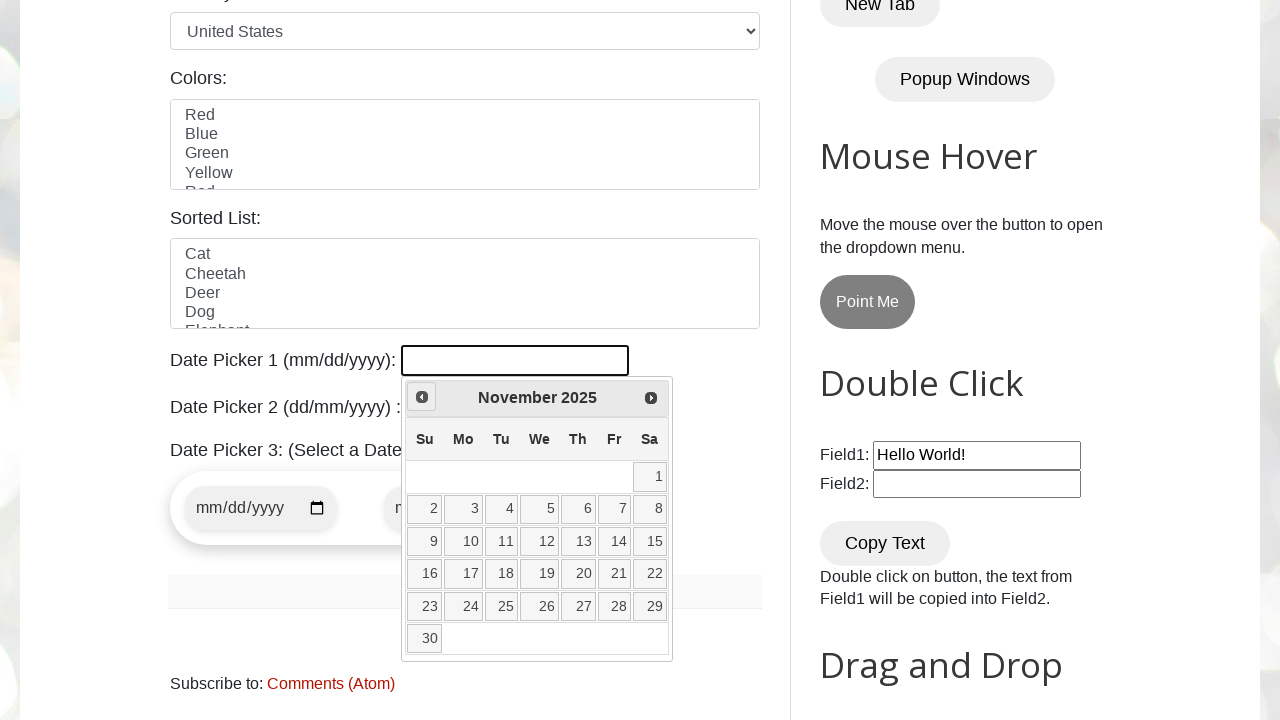

Clicked previous month button to navigate backwards at (422, 397) on span.ui-icon.ui-icon-circle-triangle-w
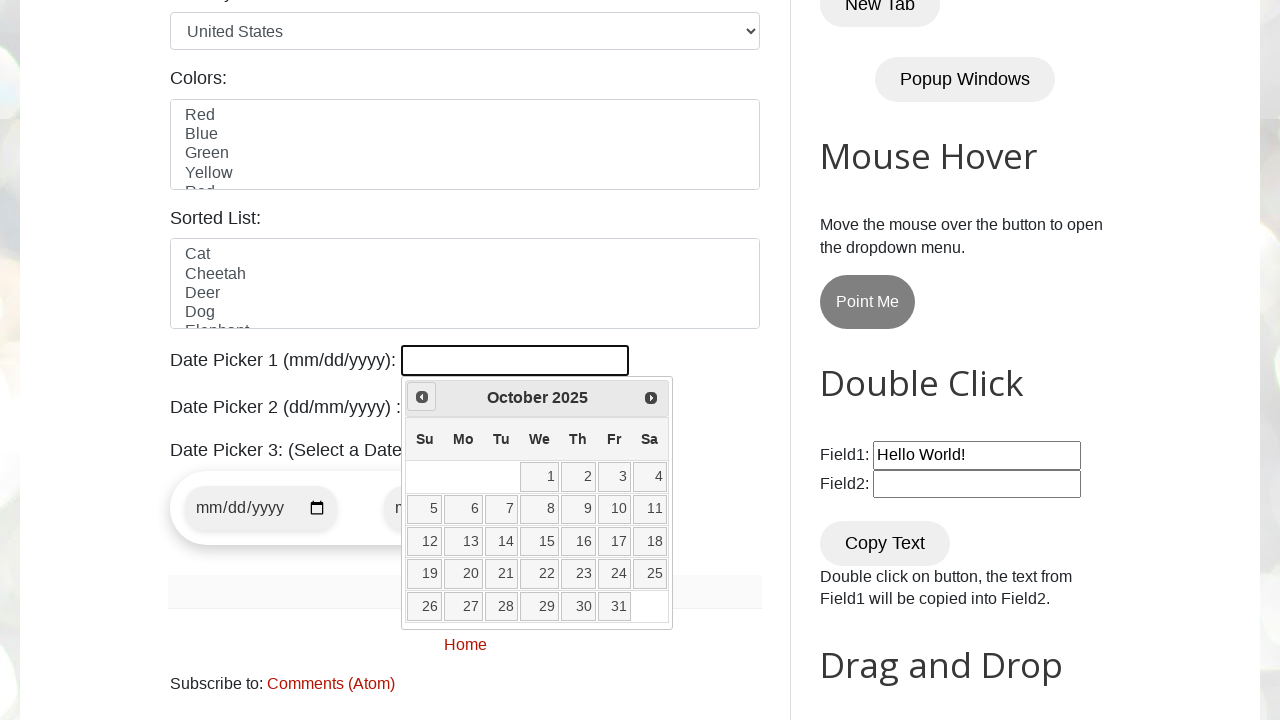

Checked current date in calendar: October 2025
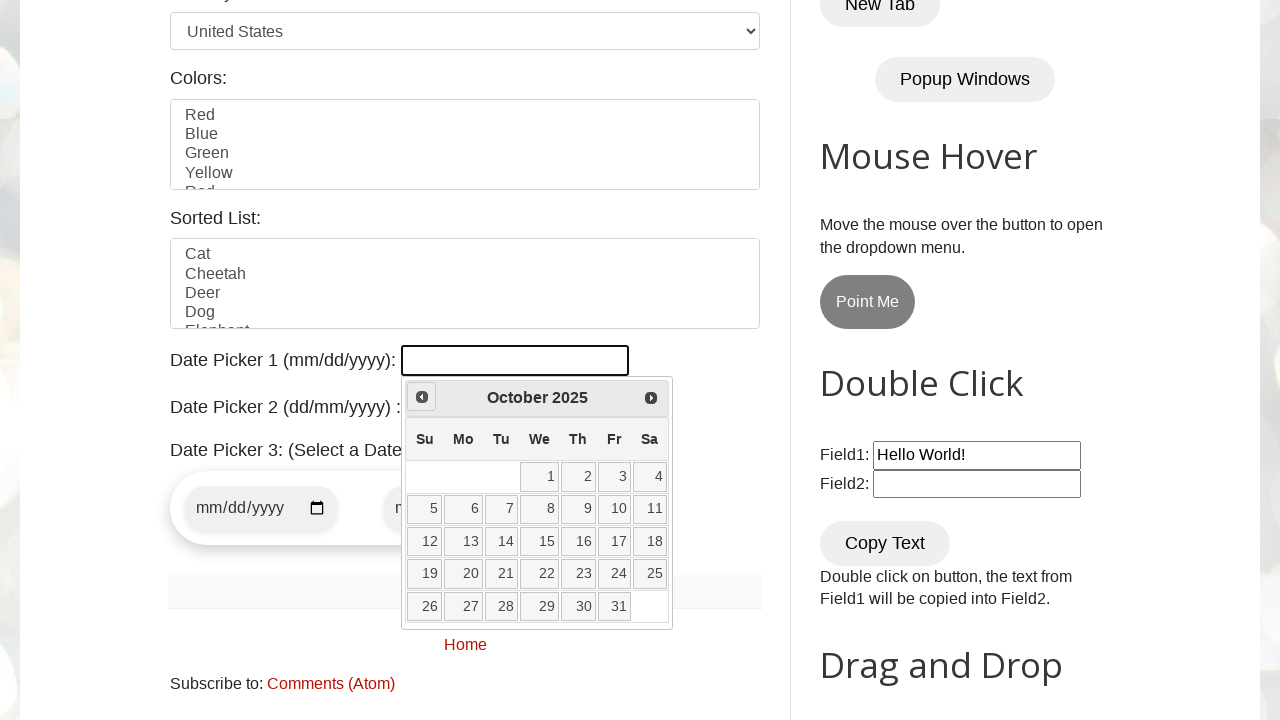

Clicked previous month button to navigate backwards at (422, 397) on span.ui-icon.ui-icon-circle-triangle-w
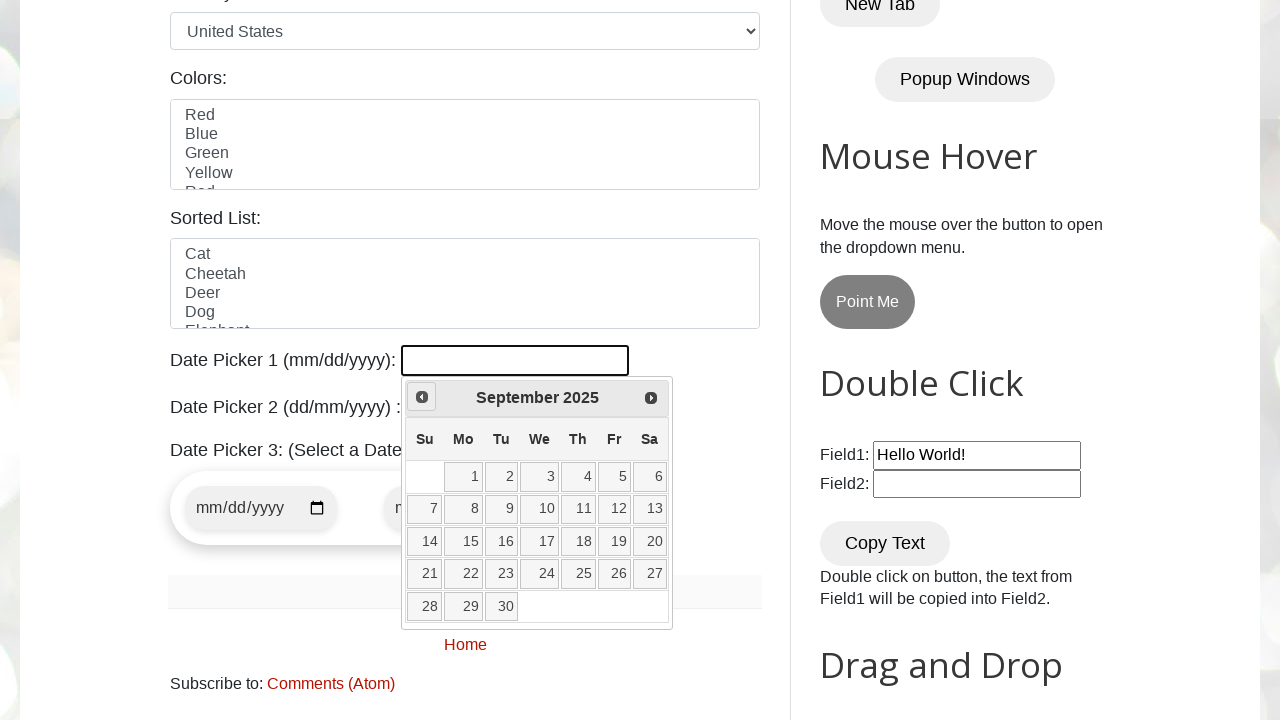

Checked current date in calendar: September 2025
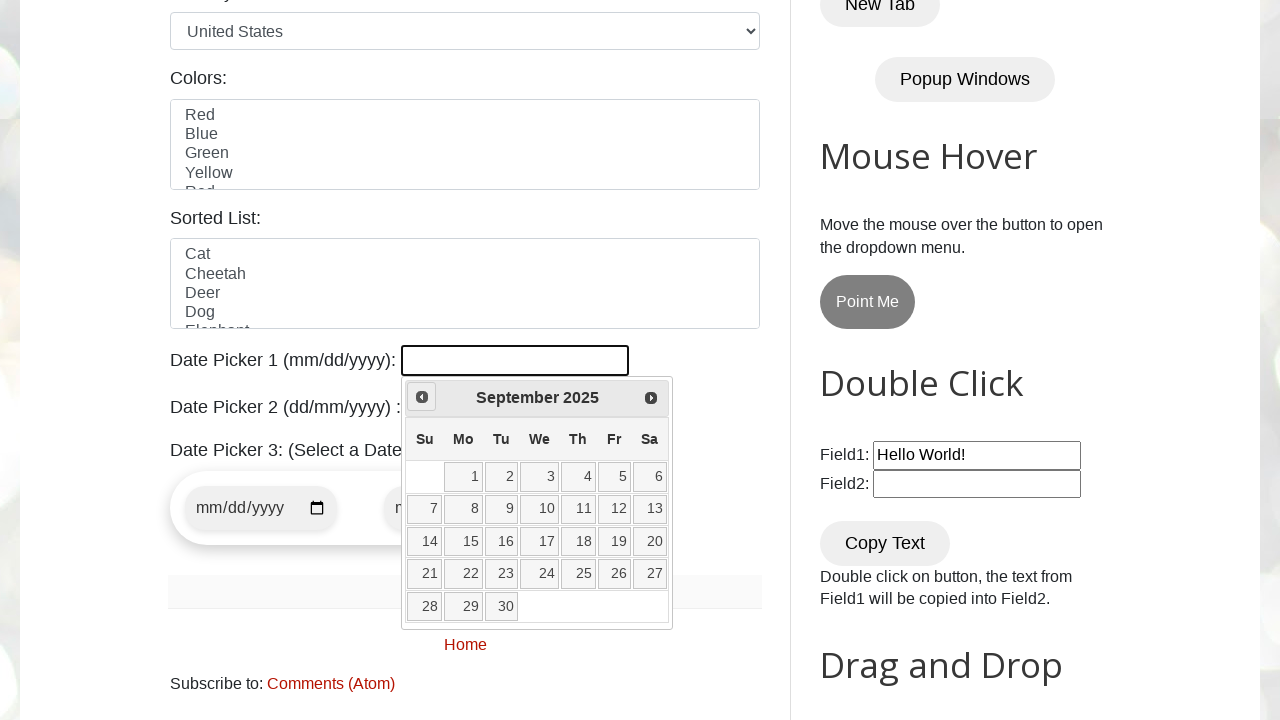

Clicked previous month button to navigate backwards at (422, 397) on span.ui-icon.ui-icon-circle-triangle-w
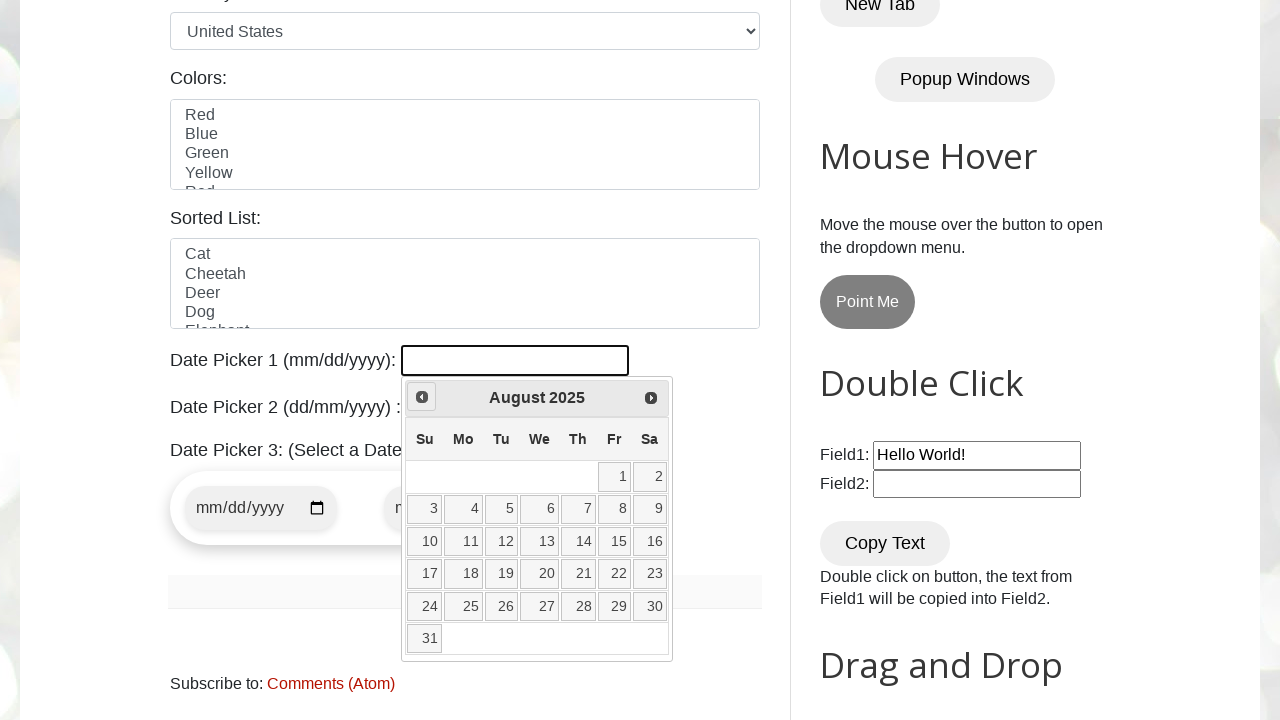

Checked current date in calendar: August 2025
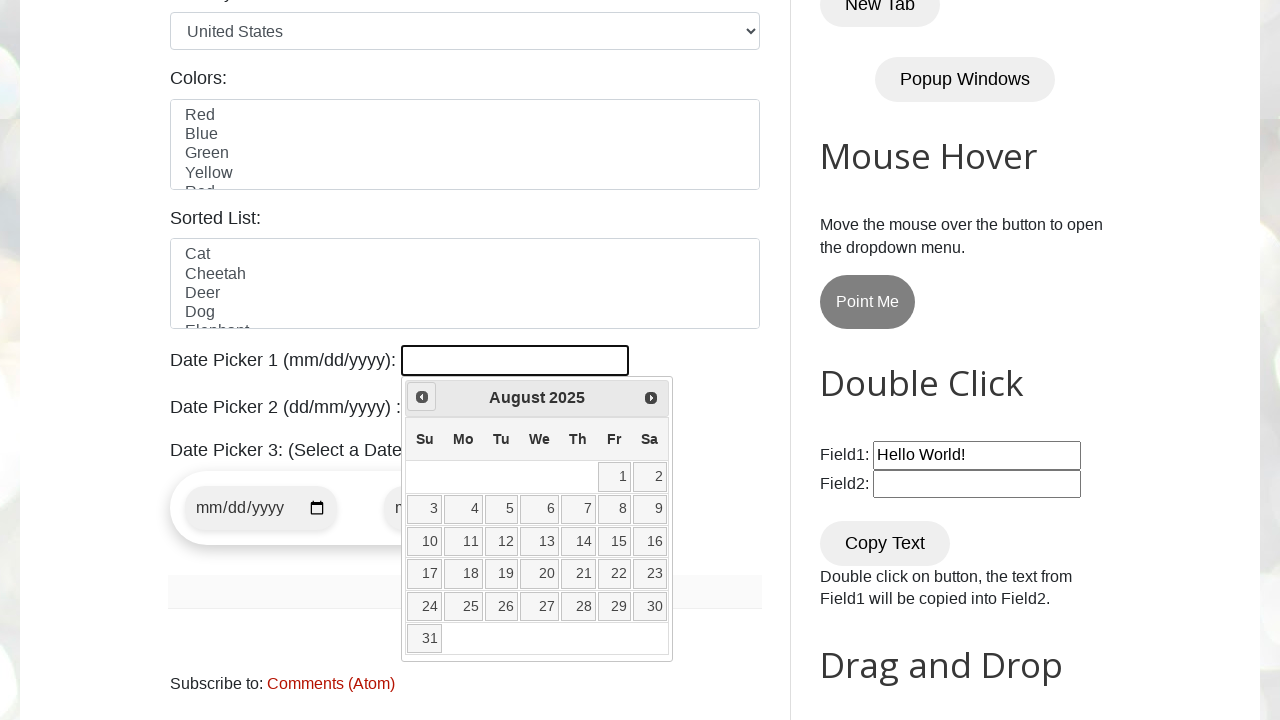

Clicked previous month button to navigate backwards at (422, 397) on span.ui-icon.ui-icon-circle-triangle-w
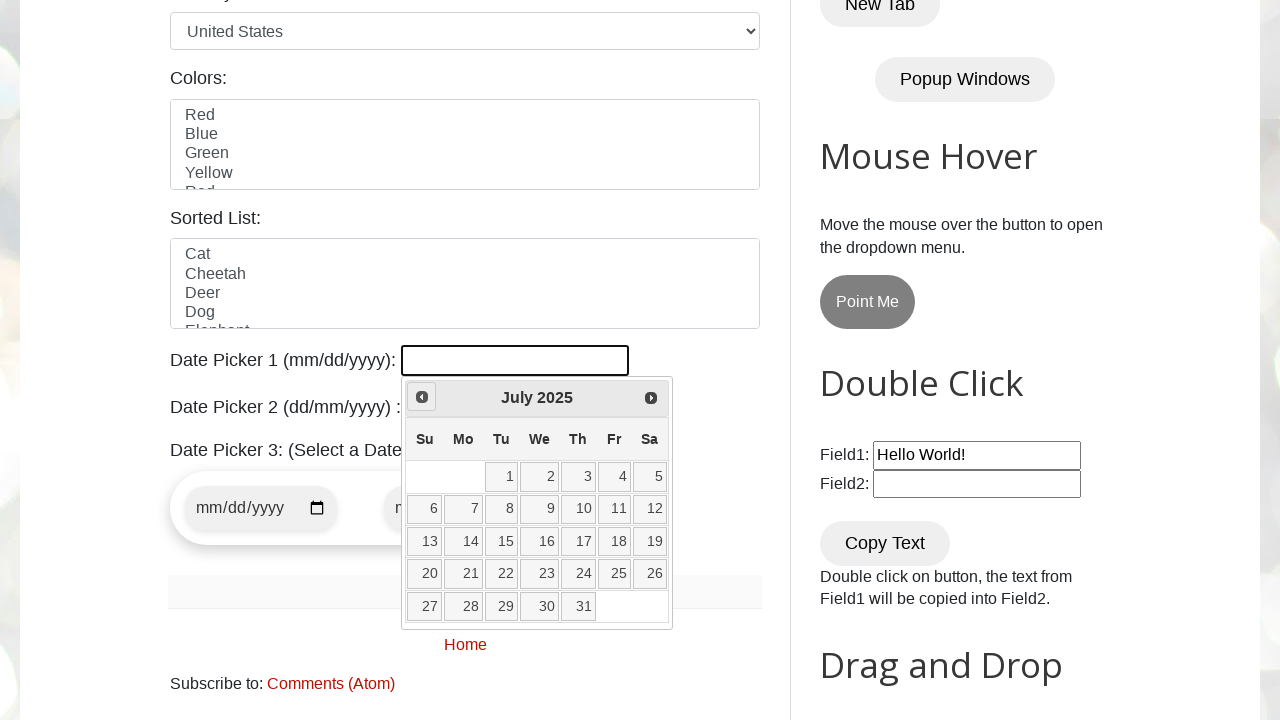

Checked current date in calendar: July 2025
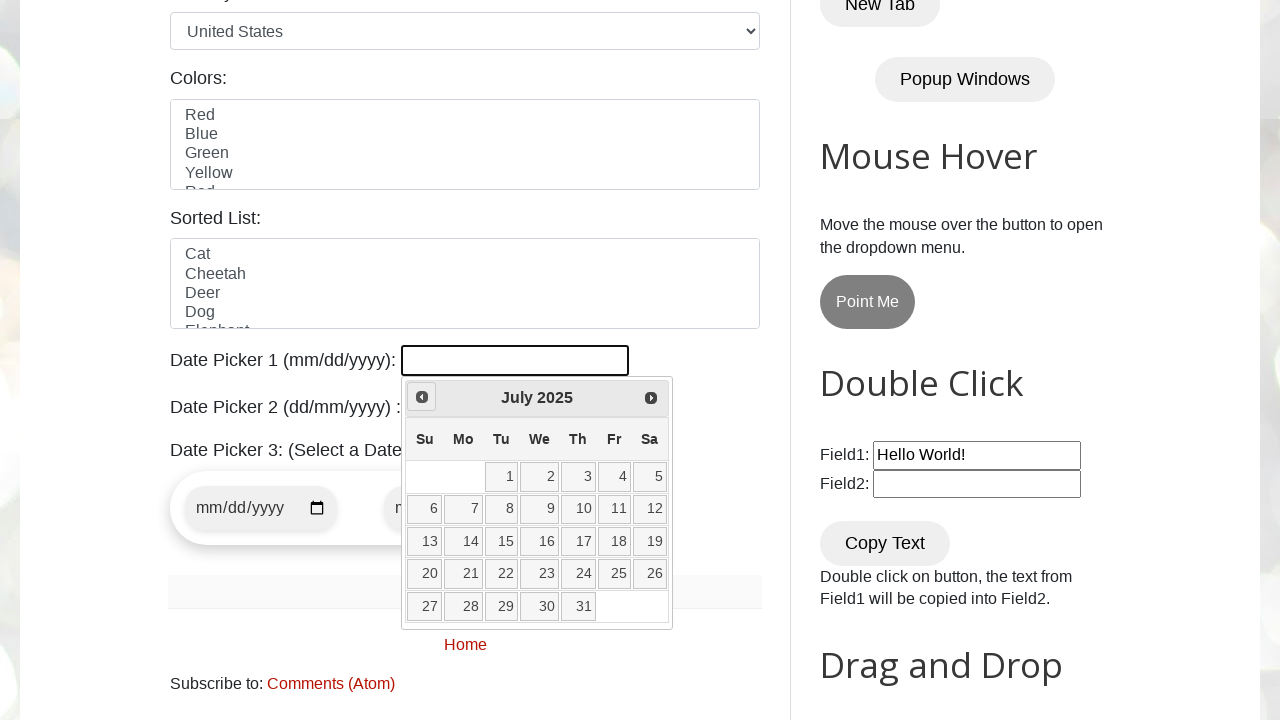

Clicked previous month button to navigate backwards at (422, 397) on span.ui-icon.ui-icon-circle-triangle-w
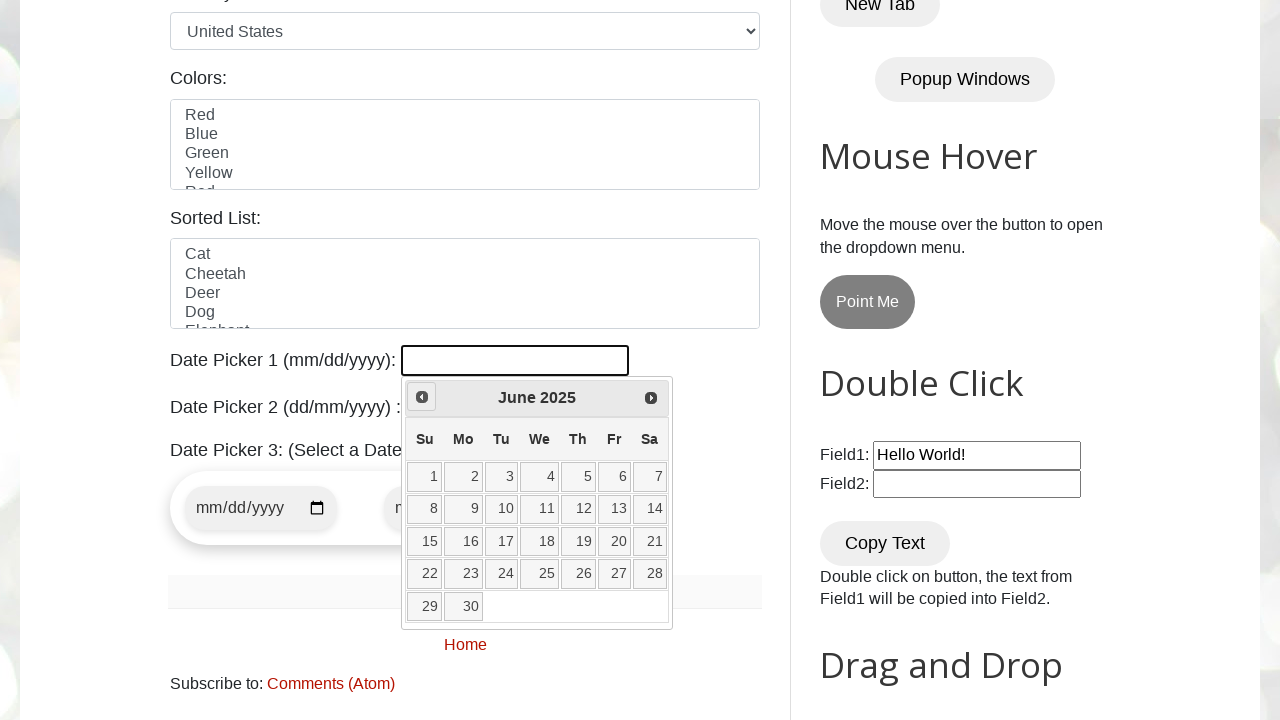

Checked current date in calendar: June 2025
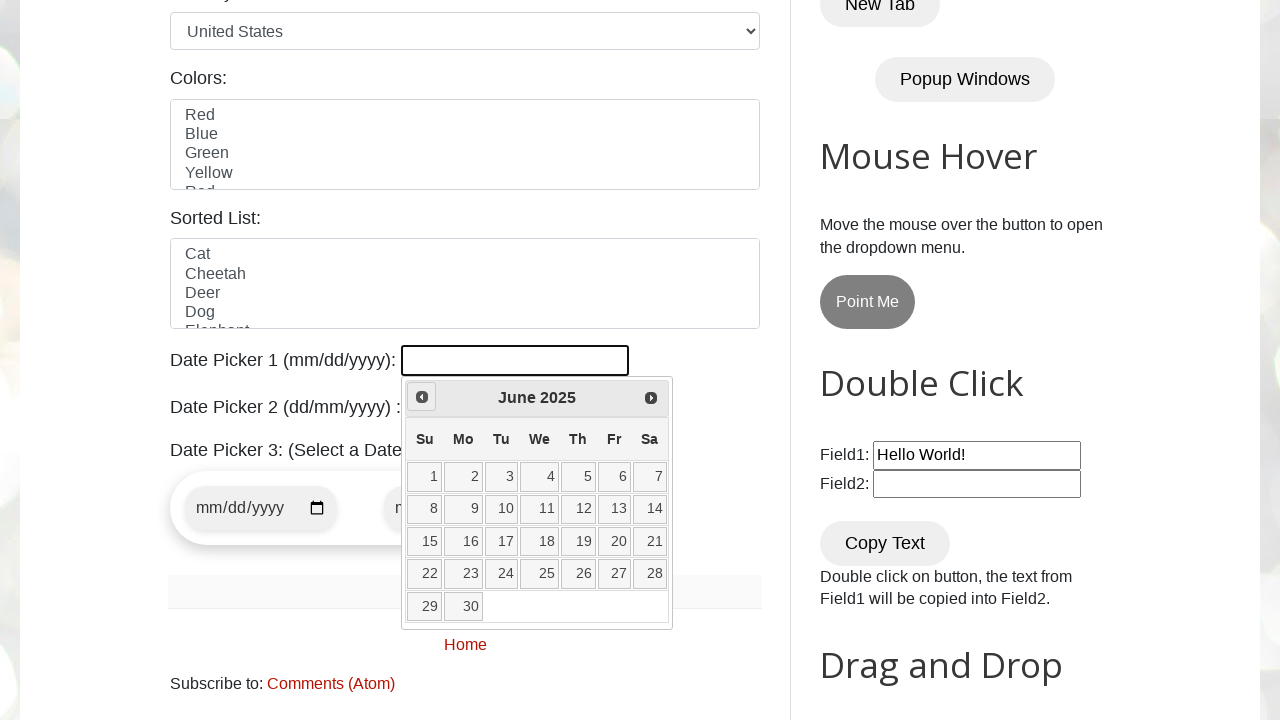

Clicked previous month button to navigate backwards at (422, 397) on span.ui-icon.ui-icon-circle-triangle-w
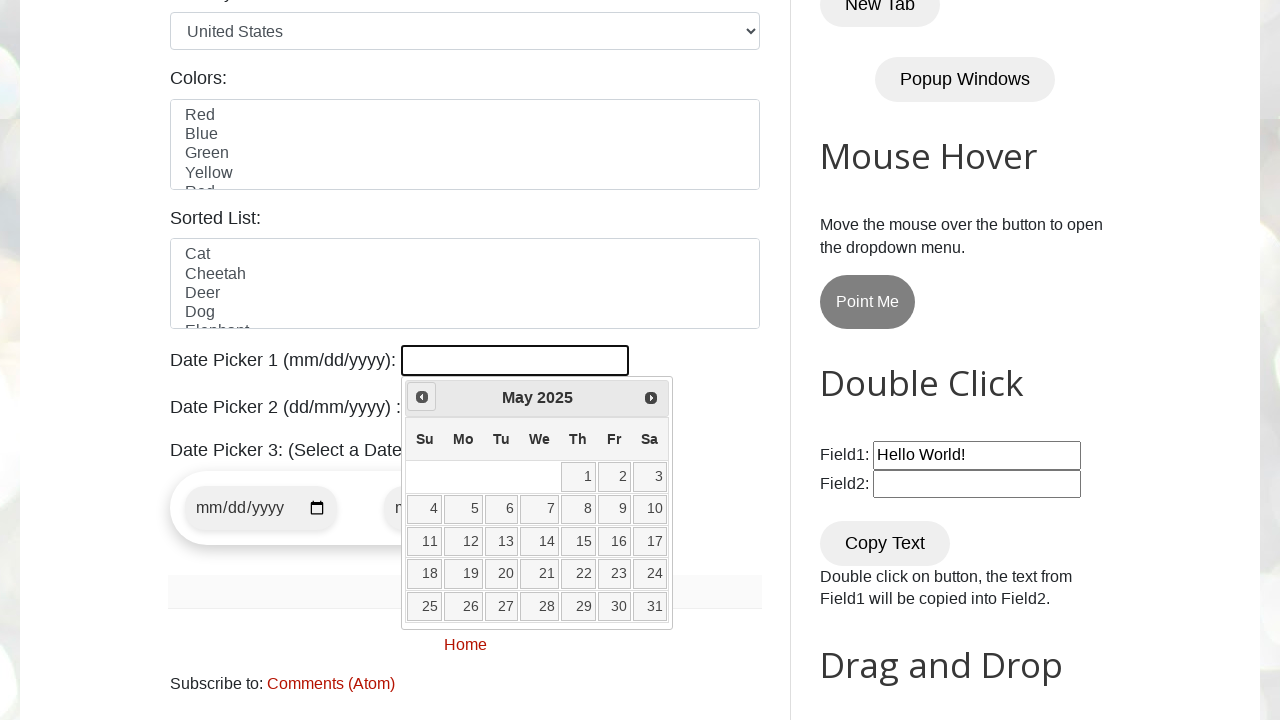

Checked current date in calendar: May 2025
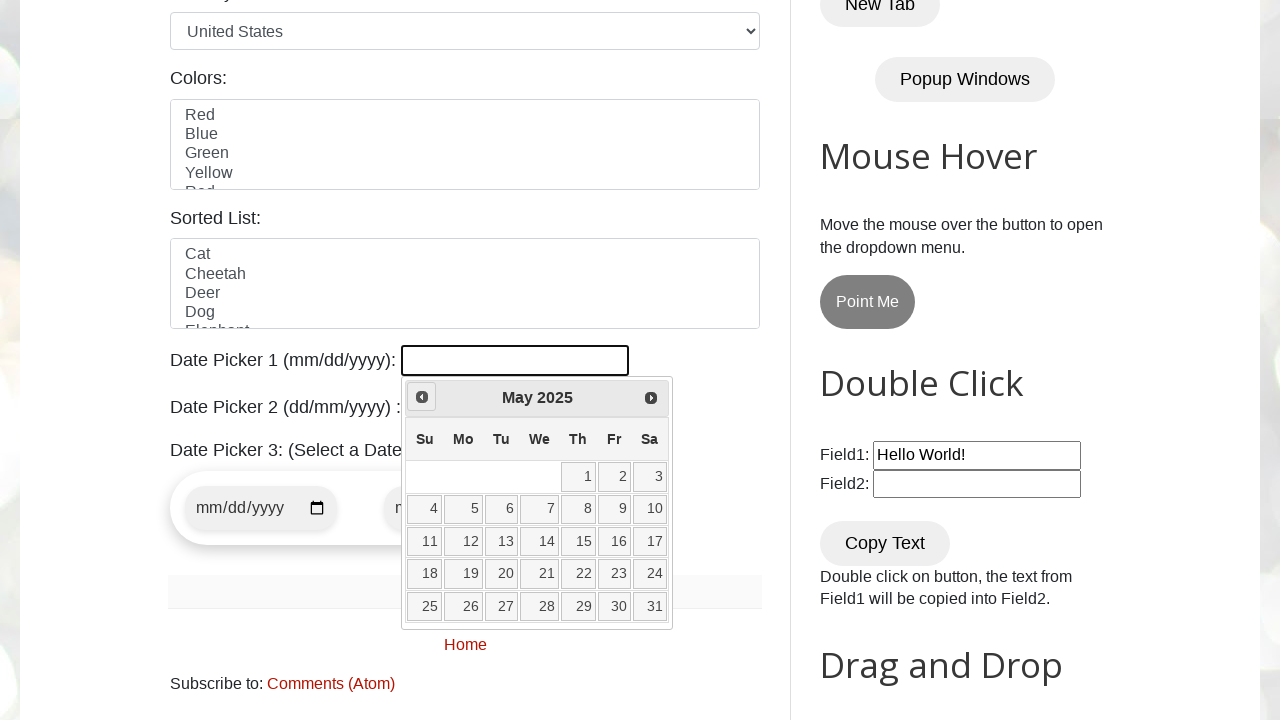

Clicked previous month button to navigate backwards at (422, 397) on span.ui-icon.ui-icon-circle-triangle-w
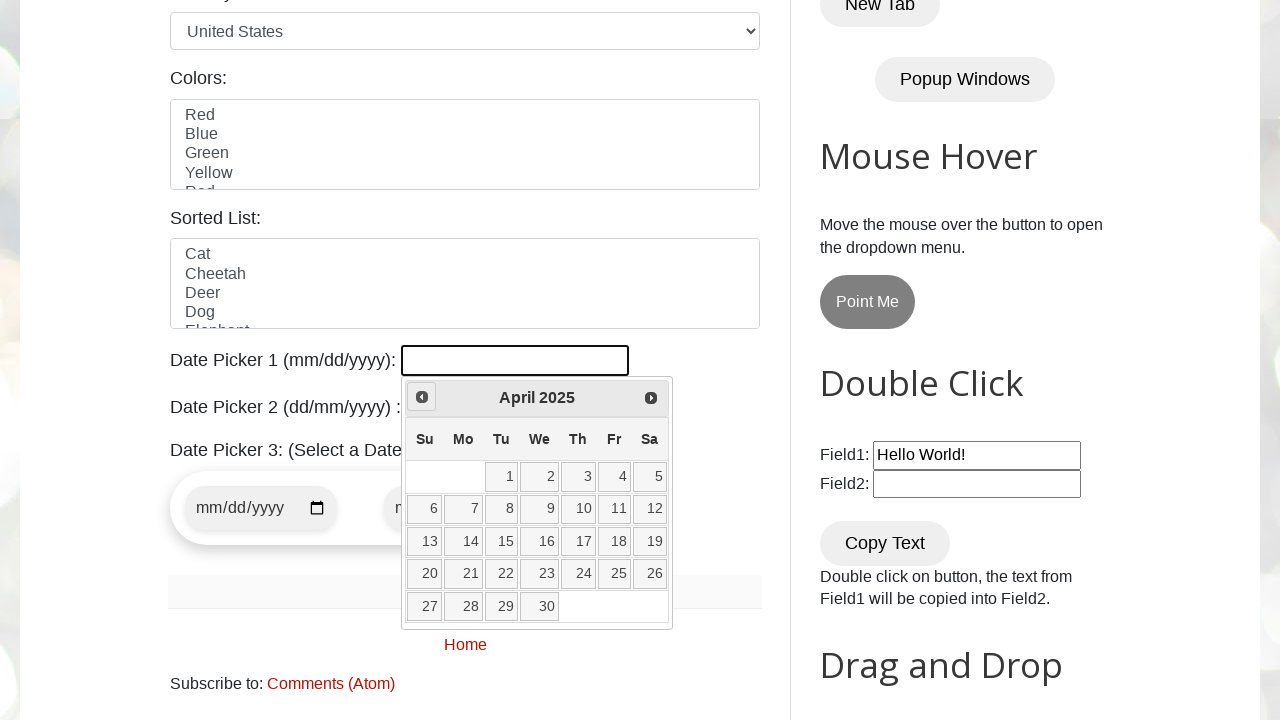

Checked current date in calendar: April 2025
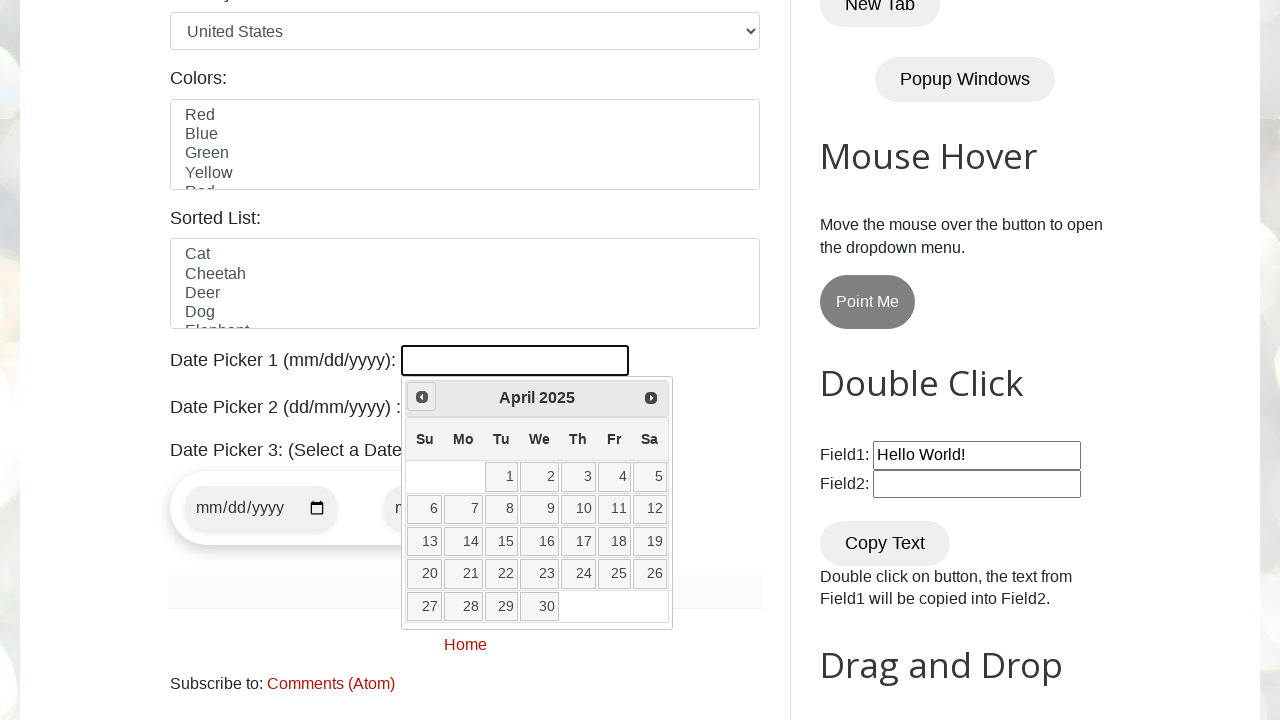

Clicked previous month button to navigate backwards at (422, 397) on span.ui-icon.ui-icon-circle-triangle-w
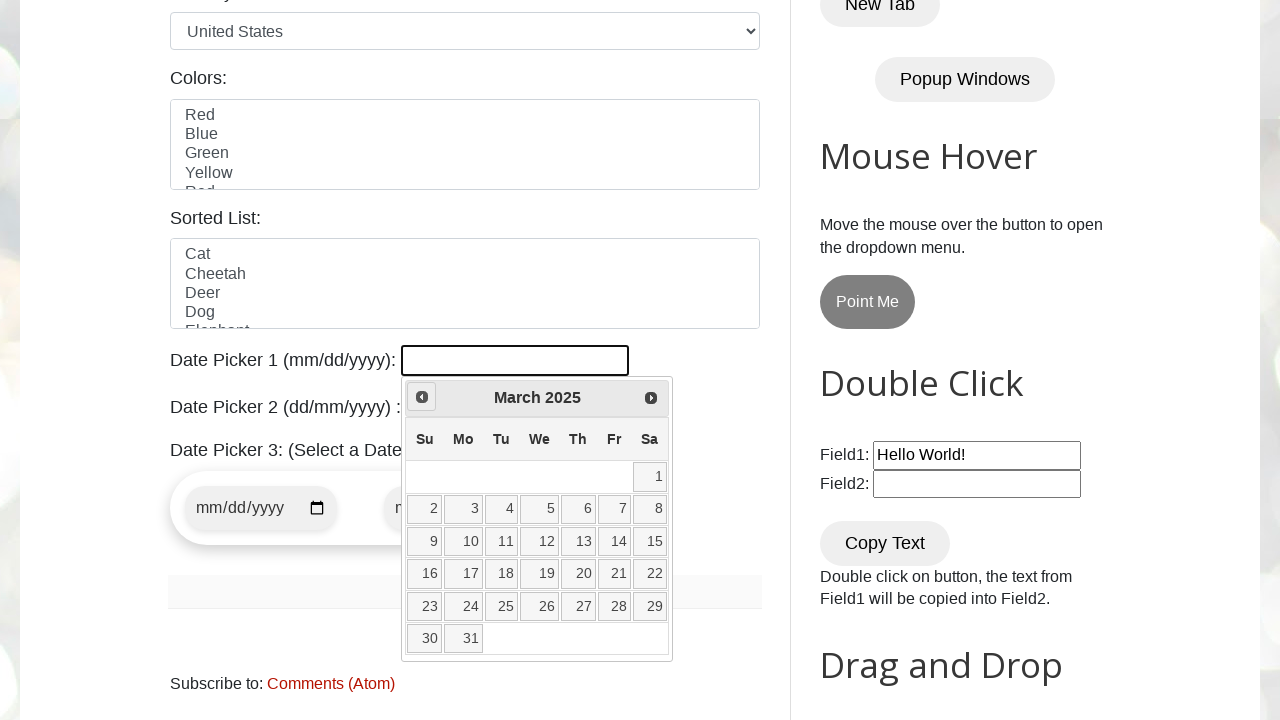

Checked current date in calendar: March 2025
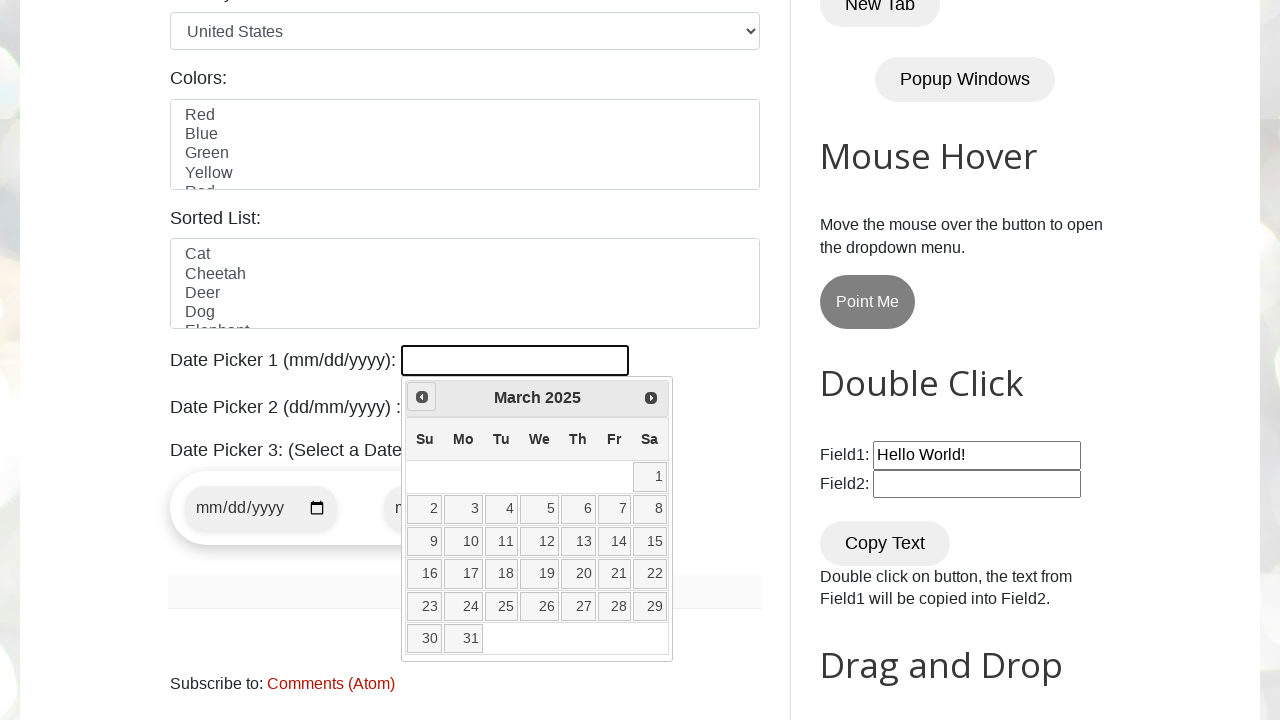

Clicked previous month button to navigate backwards at (422, 397) on span.ui-icon.ui-icon-circle-triangle-w
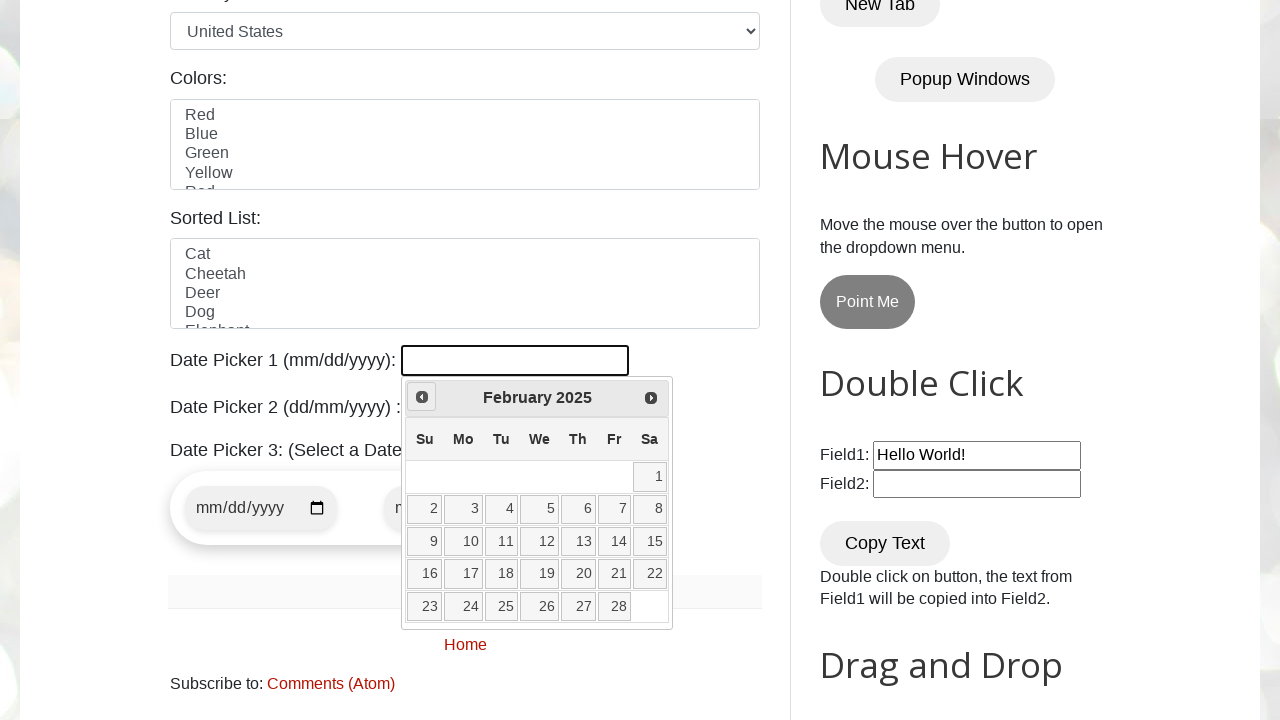

Checked current date in calendar: February 2025
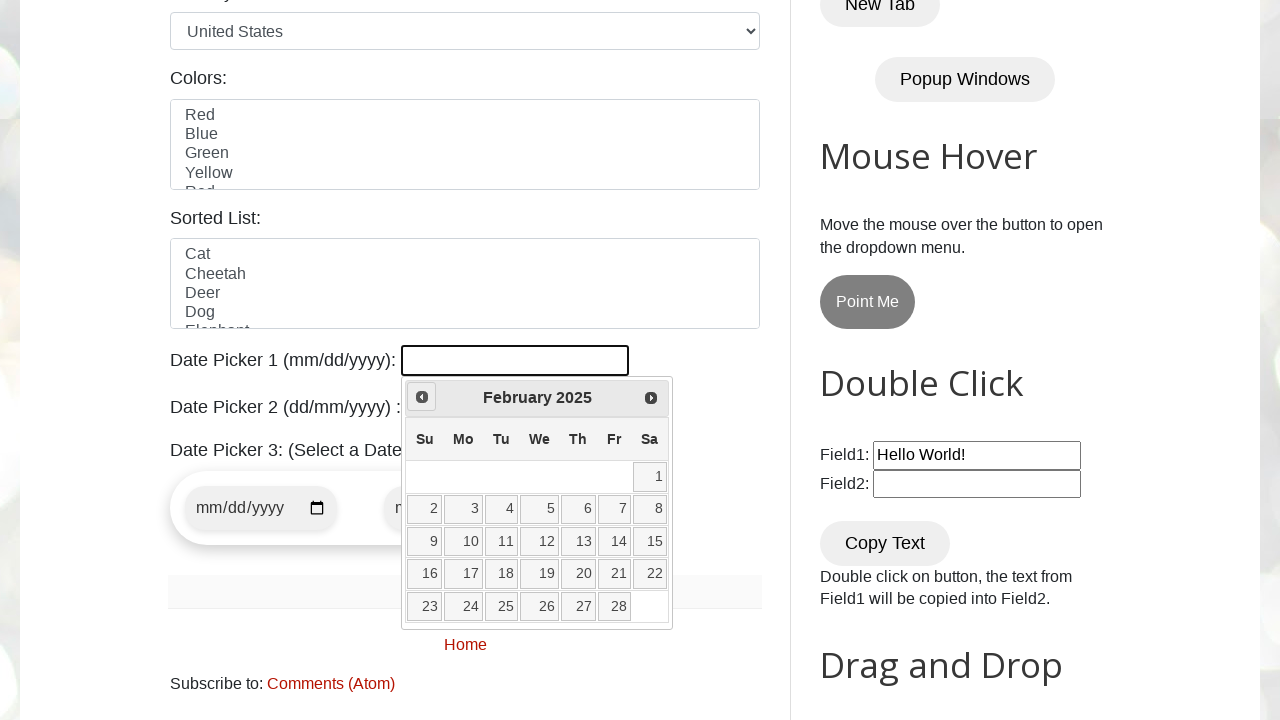

Clicked previous month button to navigate backwards at (422, 397) on span.ui-icon.ui-icon-circle-triangle-w
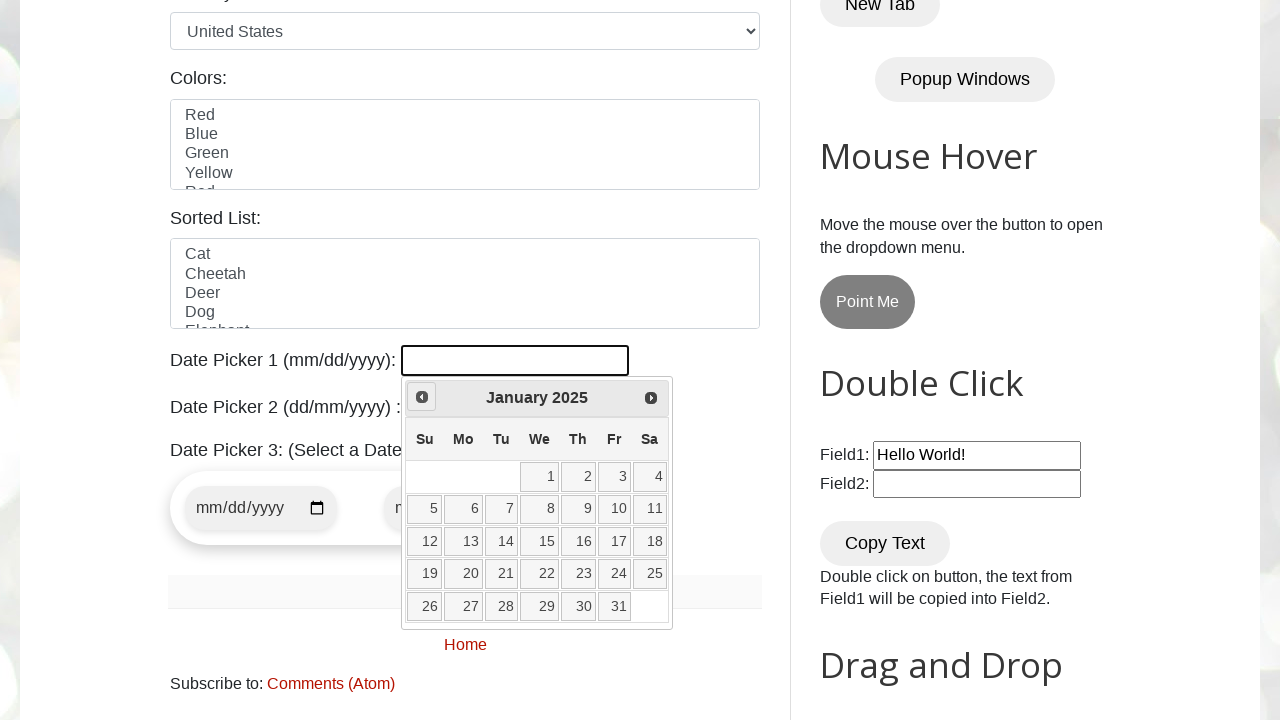

Checked current date in calendar: January 2025
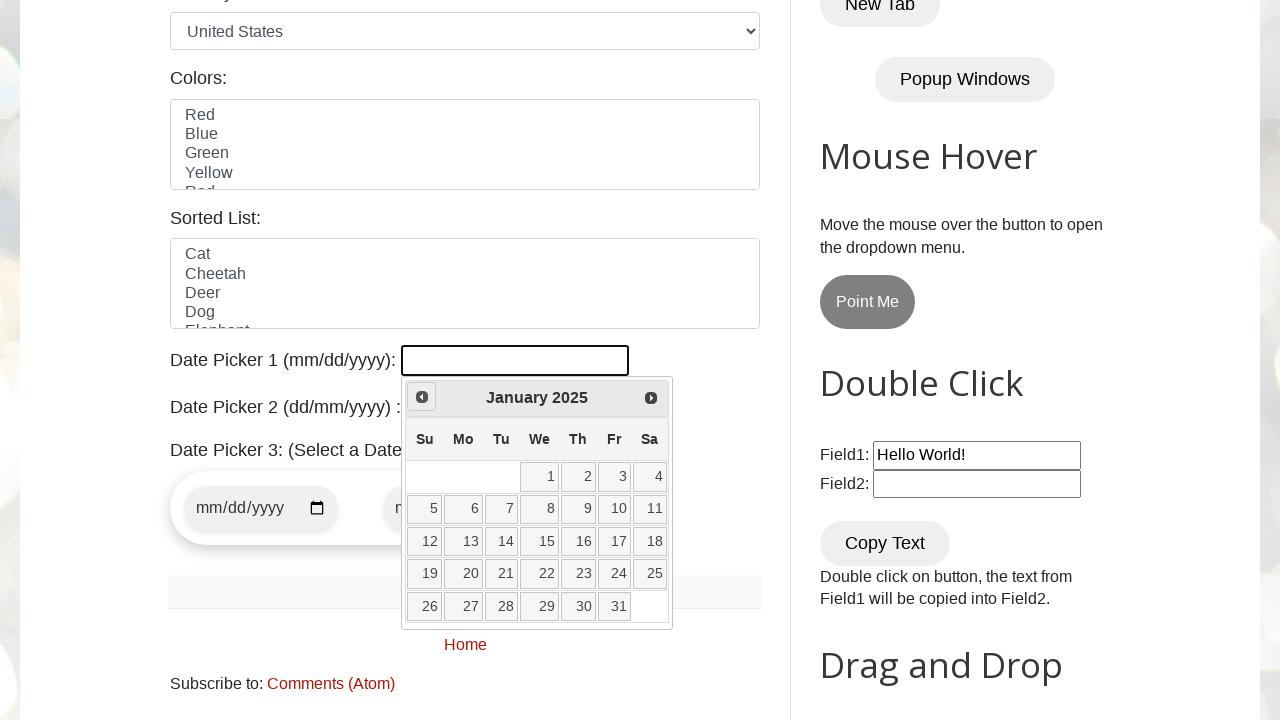

Clicked previous month button to navigate backwards at (422, 397) on span.ui-icon.ui-icon-circle-triangle-w
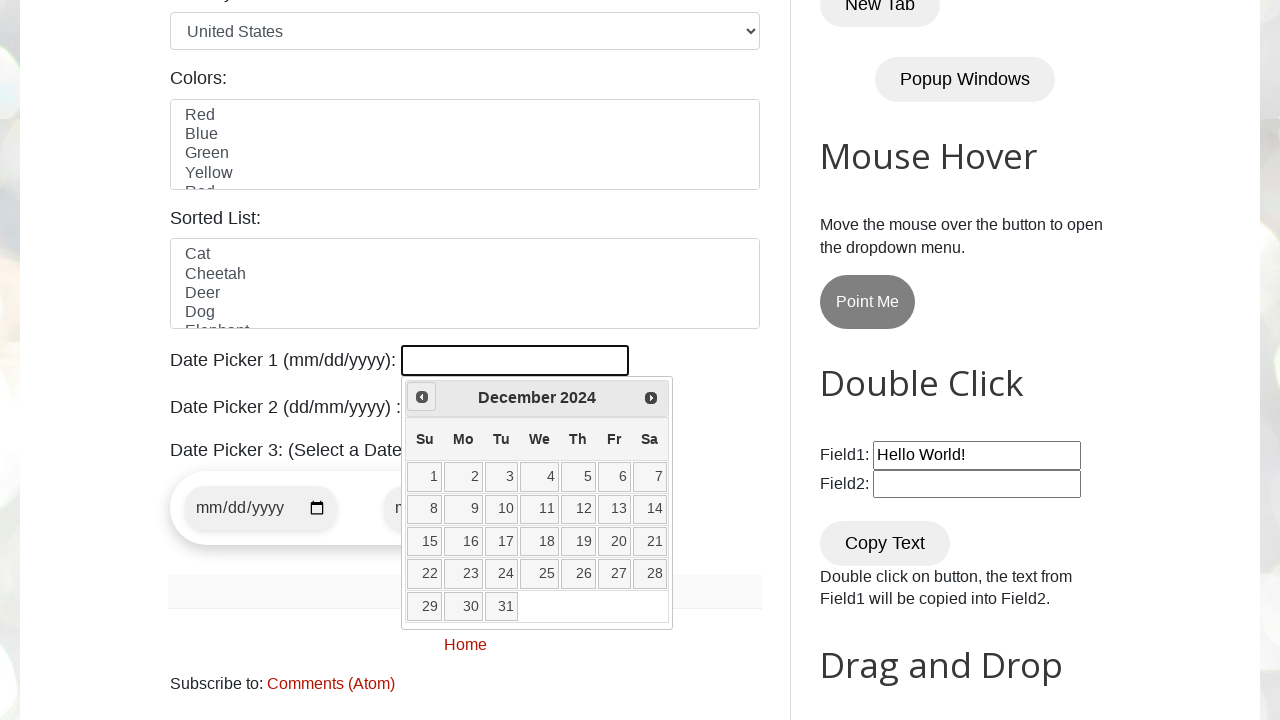

Checked current date in calendar: December 2024
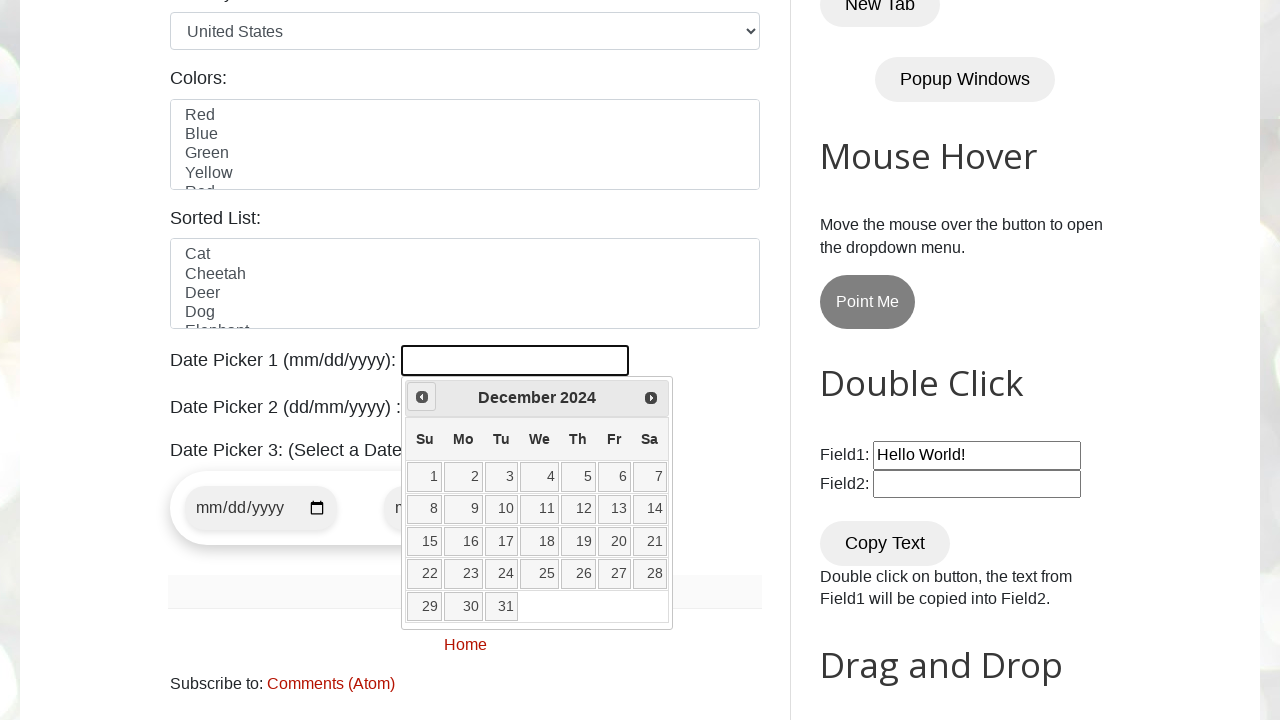

Clicked previous month button to navigate backwards at (422, 397) on span.ui-icon.ui-icon-circle-triangle-w
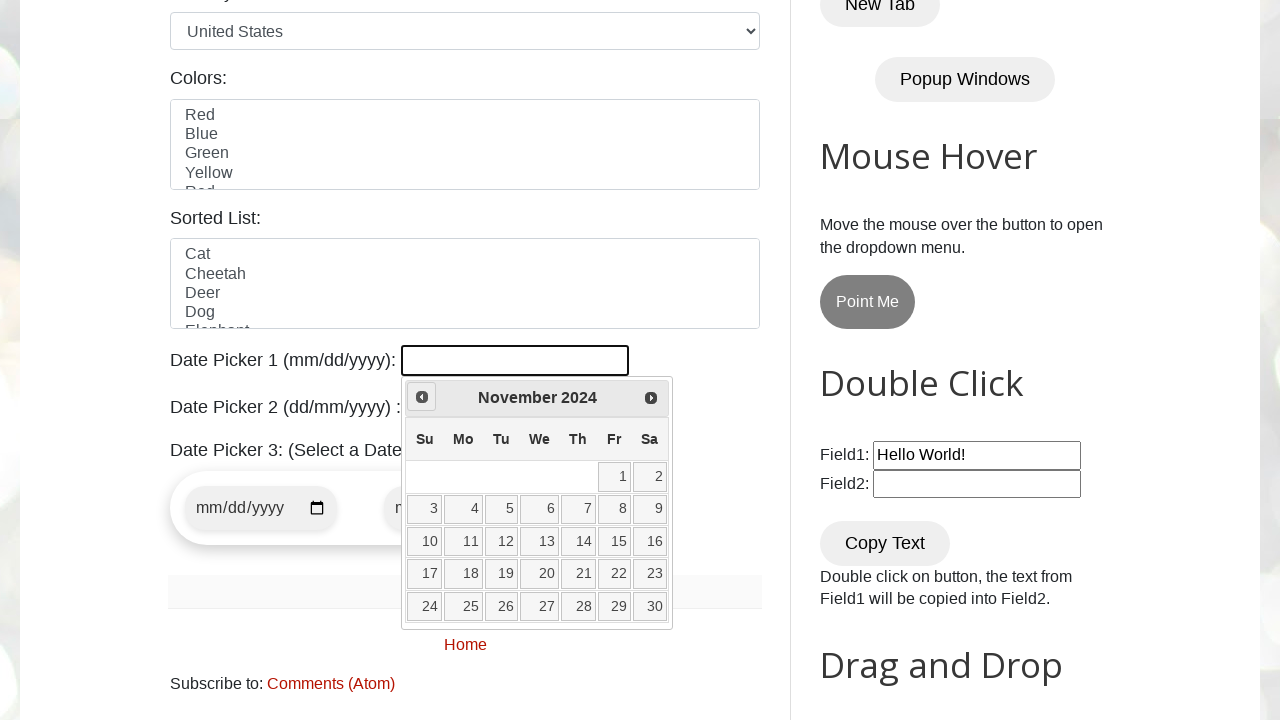

Checked current date in calendar: November 2024
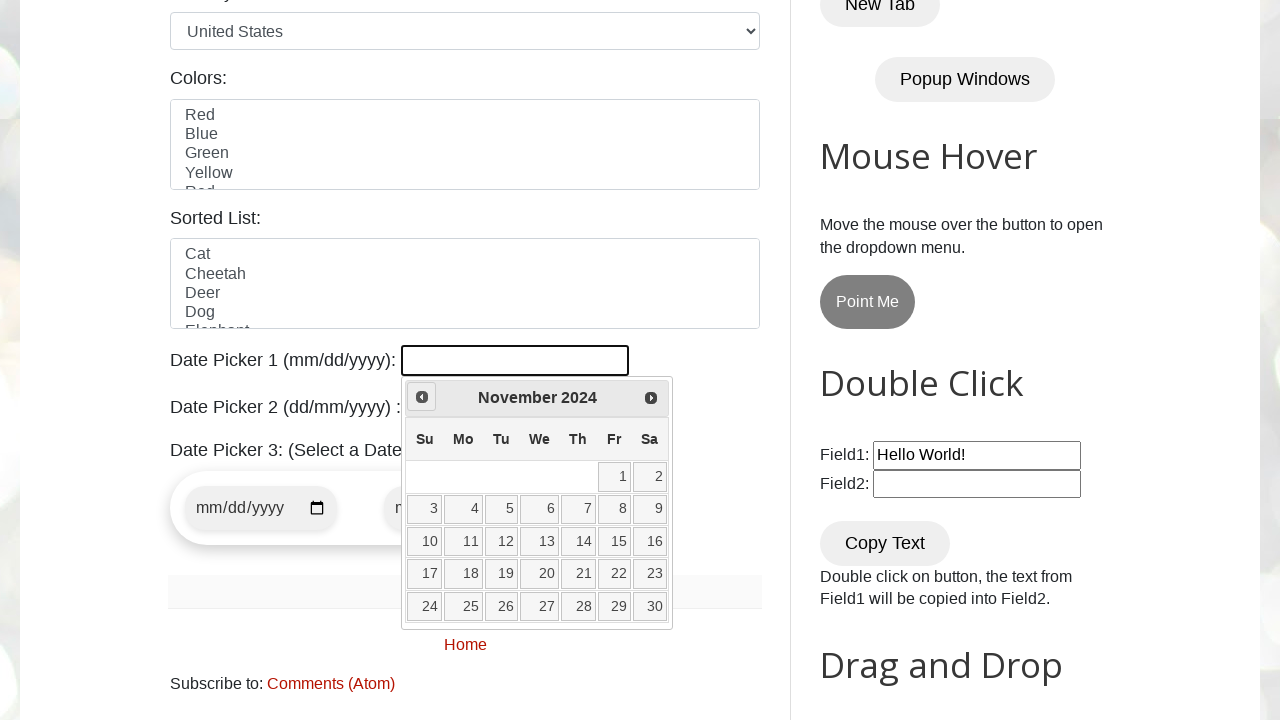

Clicked previous month button to navigate backwards at (422, 397) on span.ui-icon.ui-icon-circle-triangle-w
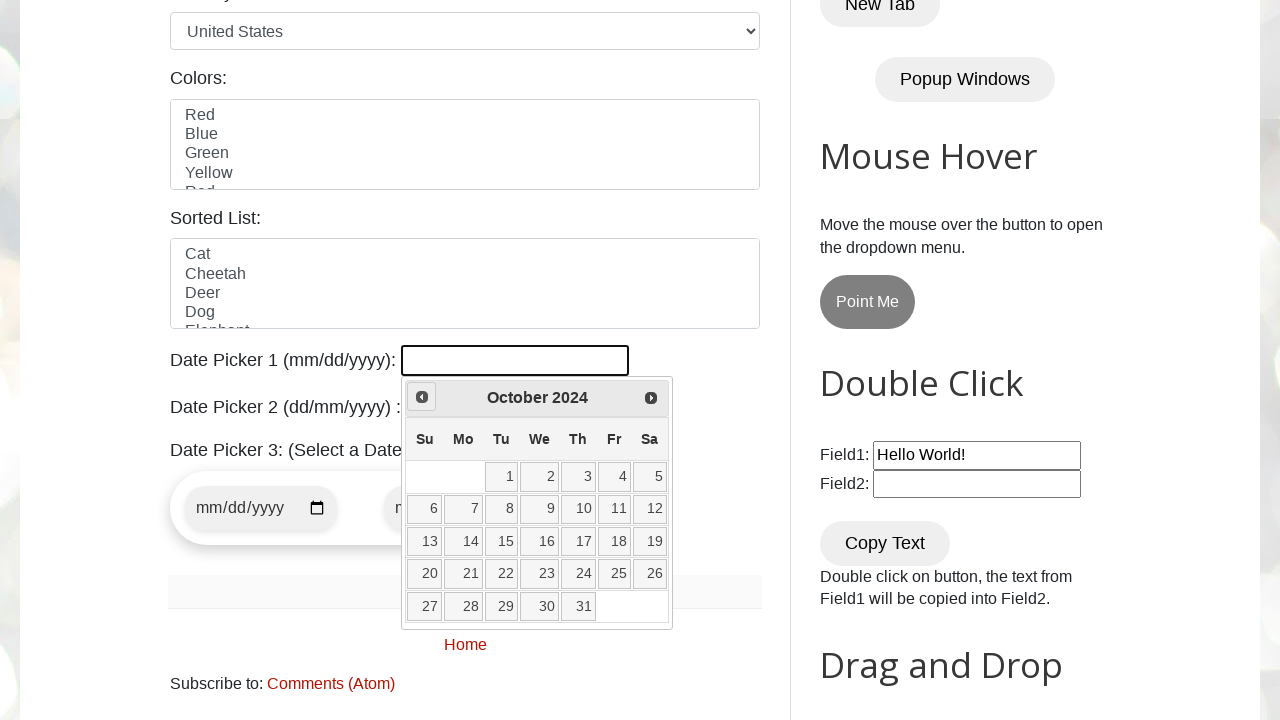

Checked current date in calendar: October 2024
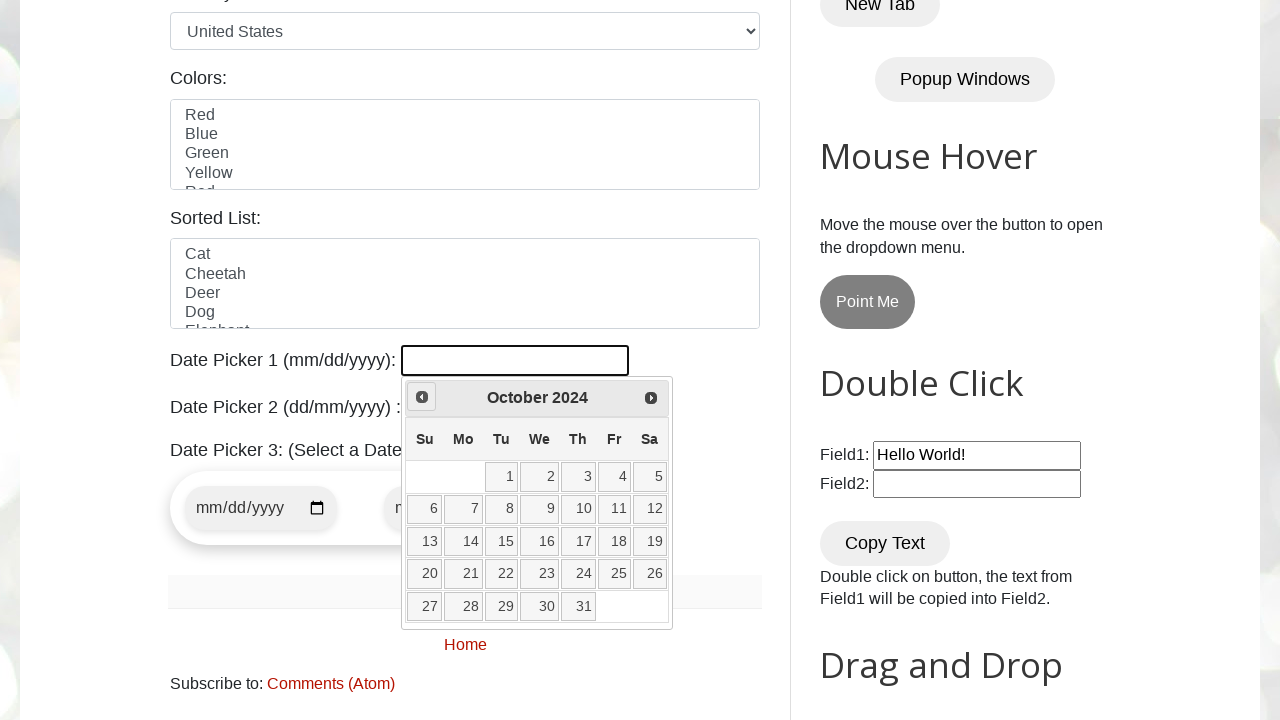

Clicked previous month button to navigate backwards at (422, 397) on span.ui-icon.ui-icon-circle-triangle-w
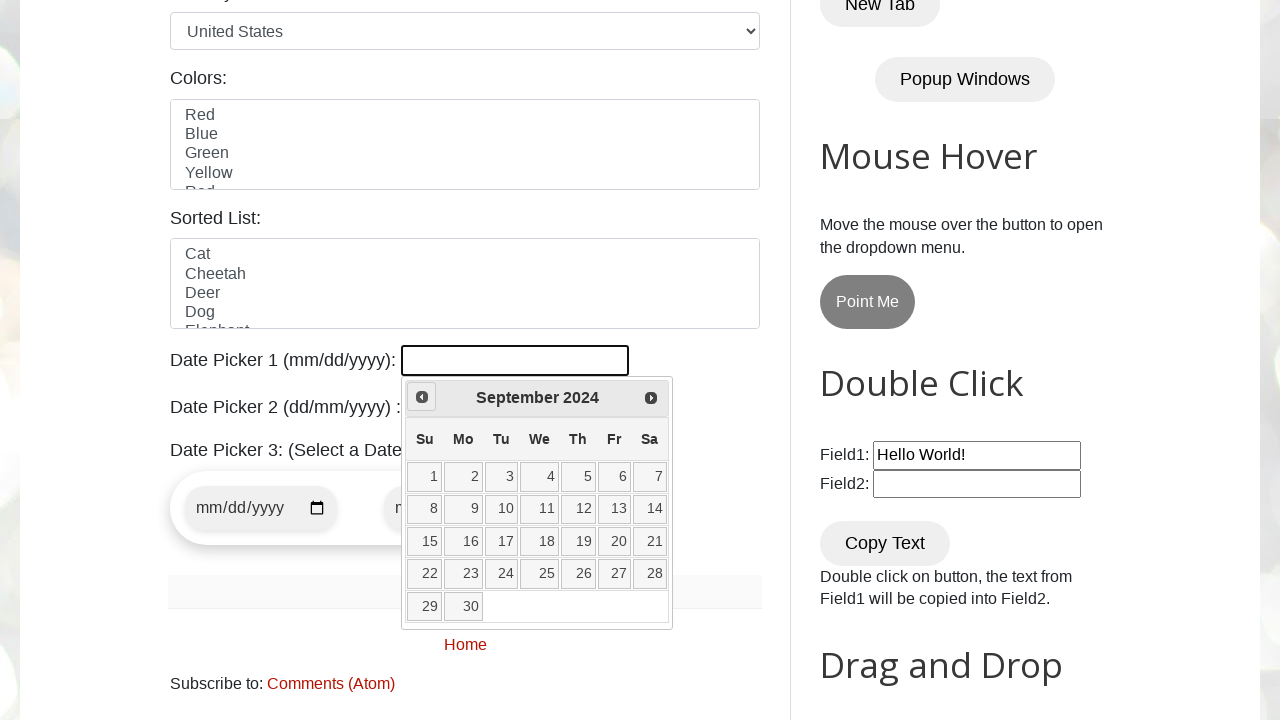

Checked current date in calendar: September 2024
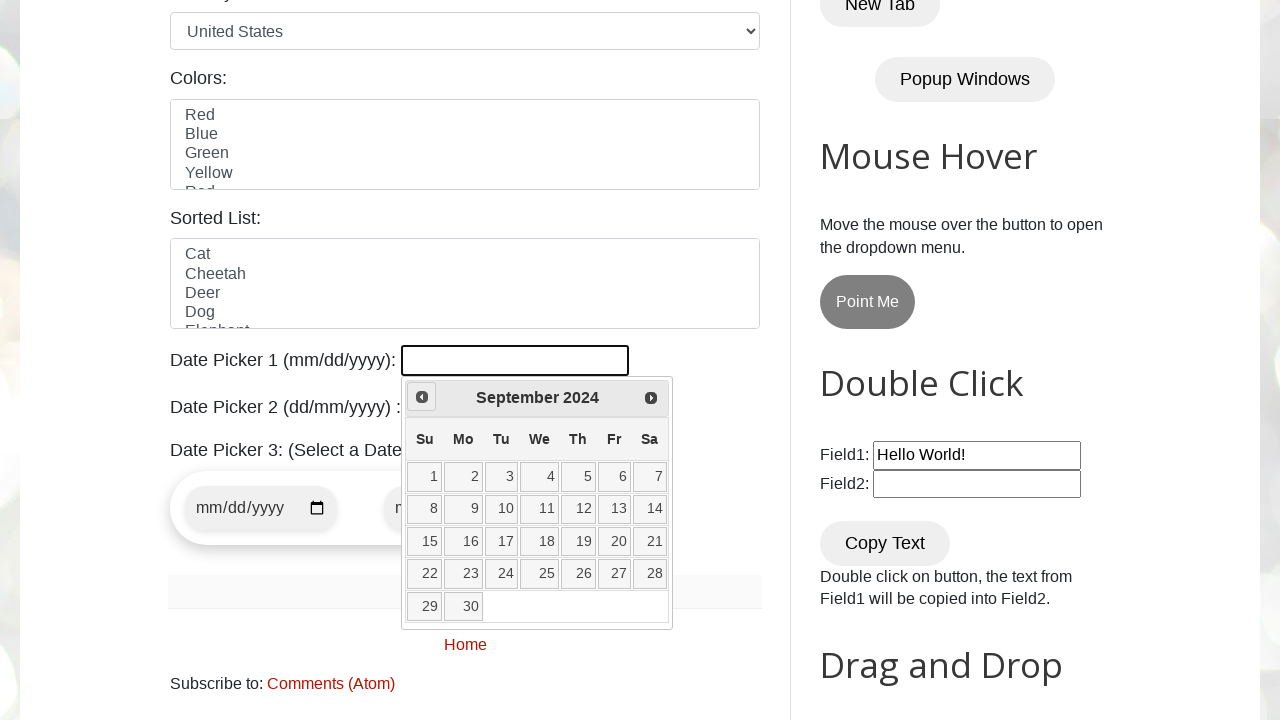

Clicked previous month button to navigate backwards at (422, 397) on span.ui-icon.ui-icon-circle-triangle-w
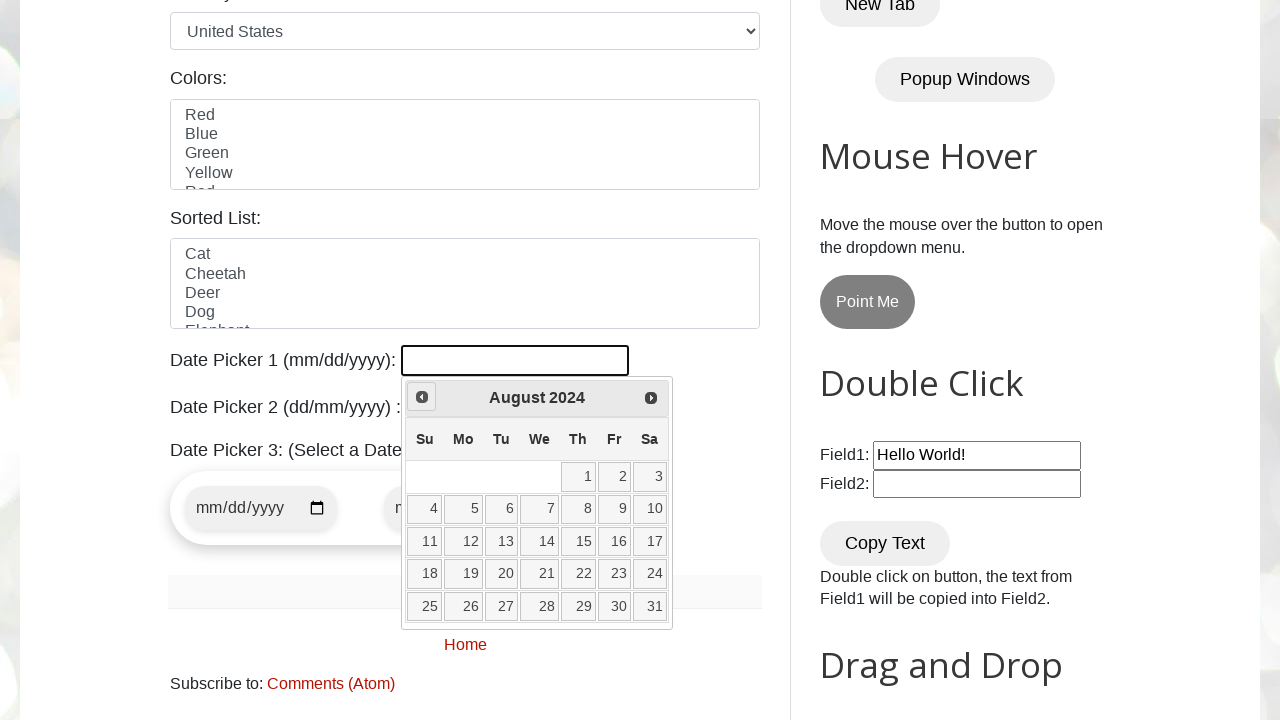

Checked current date in calendar: August 2024
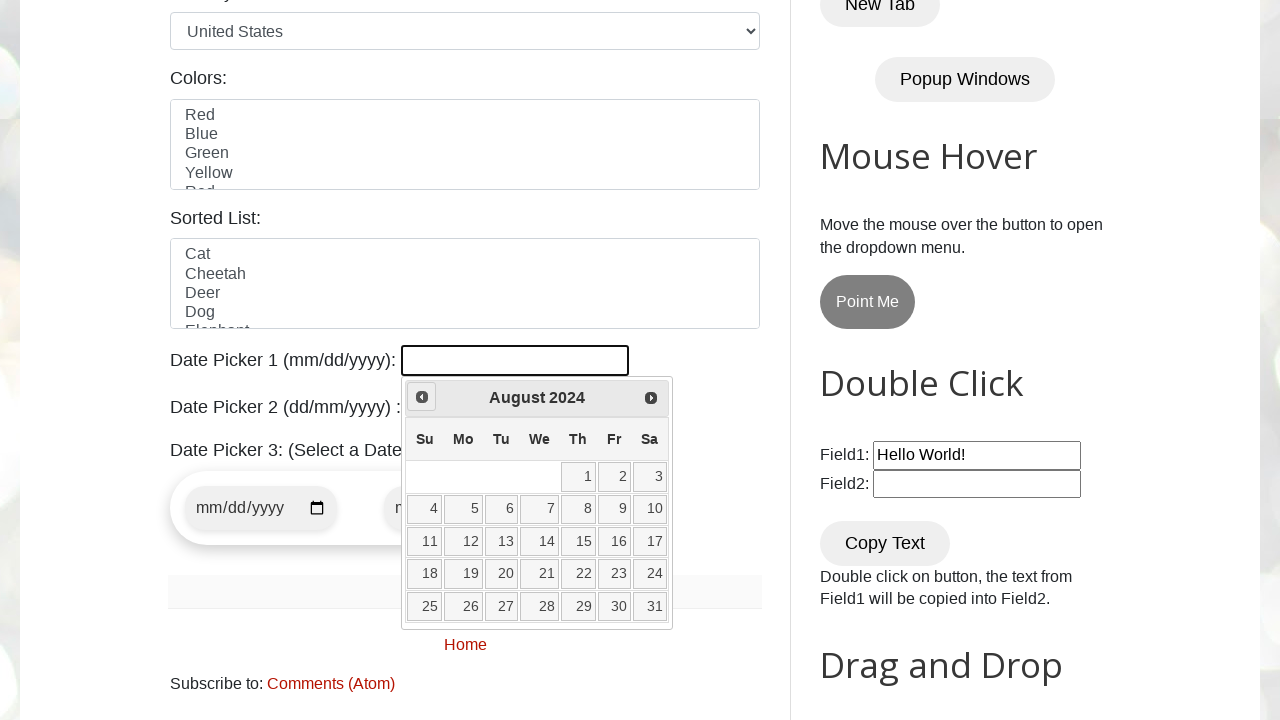

Clicked previous month button to navigate backwards at (422, 397) on span.ui-icon.ui-icon-circle-triangle-w
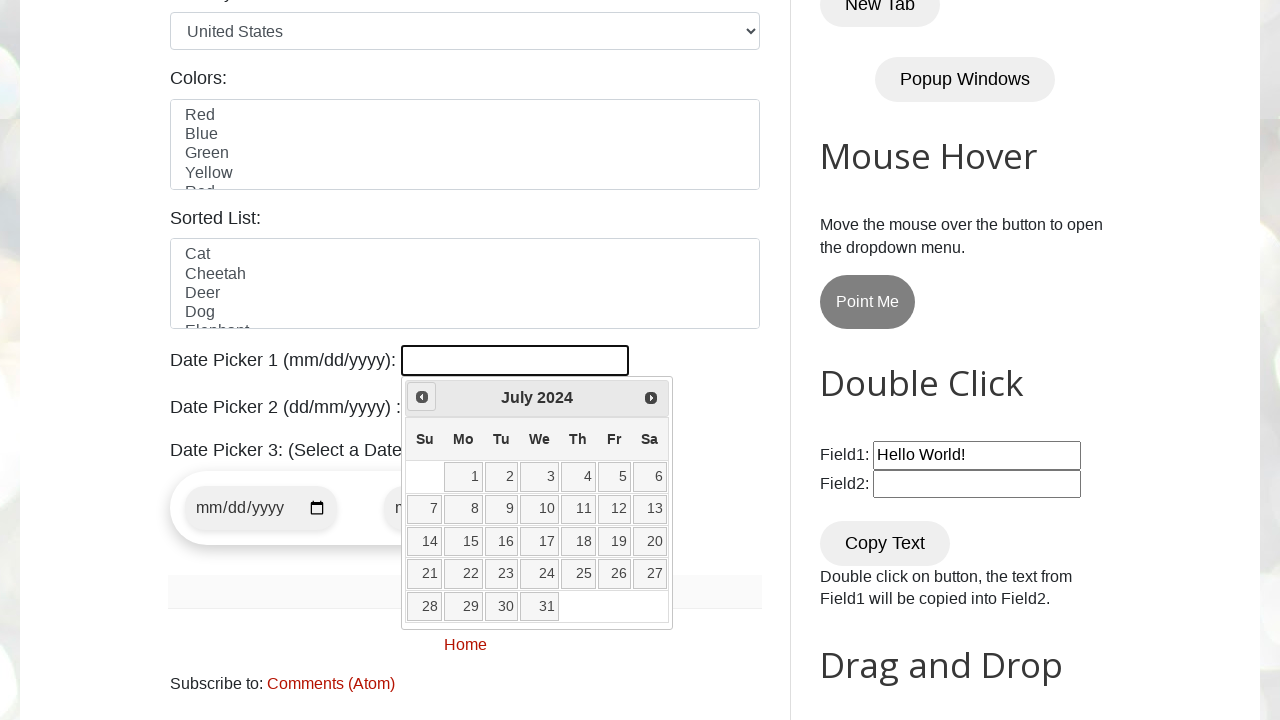

Checked current date in calendar: July 2024
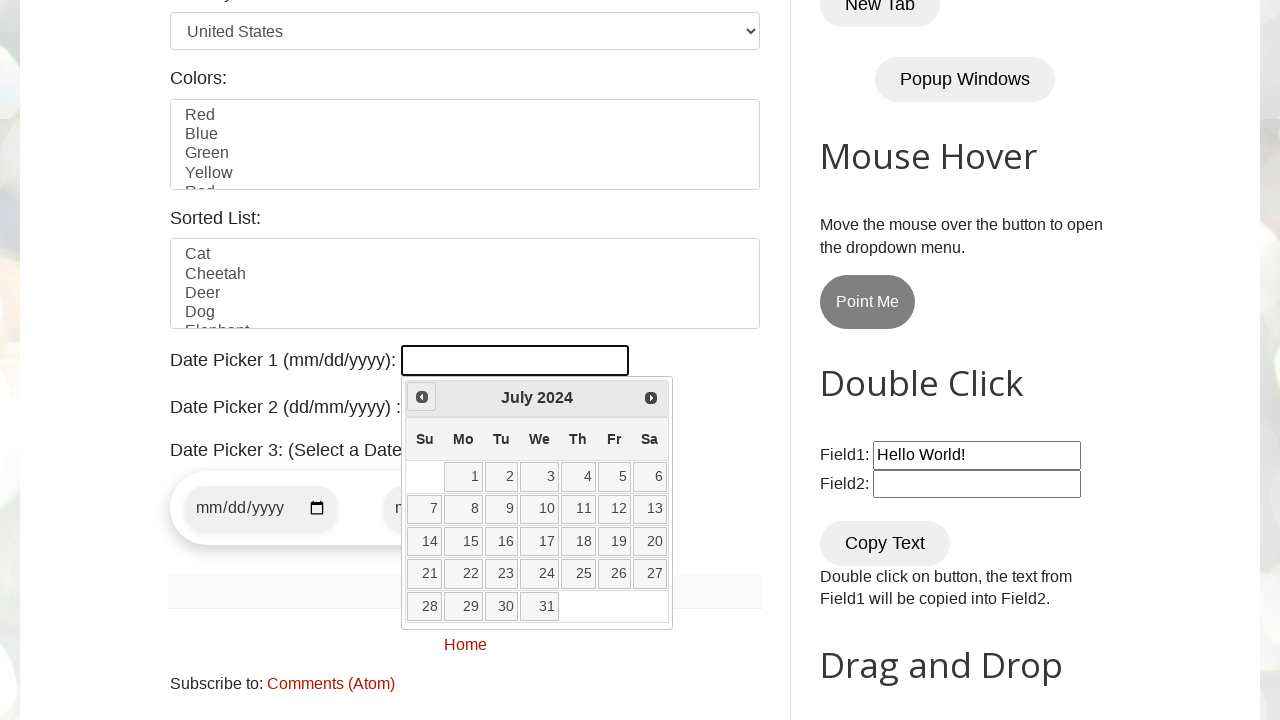

Clicked previous month button to navigate backwards at (422, 397) on span.ui-icon.ui-icon-circle-triangle-w
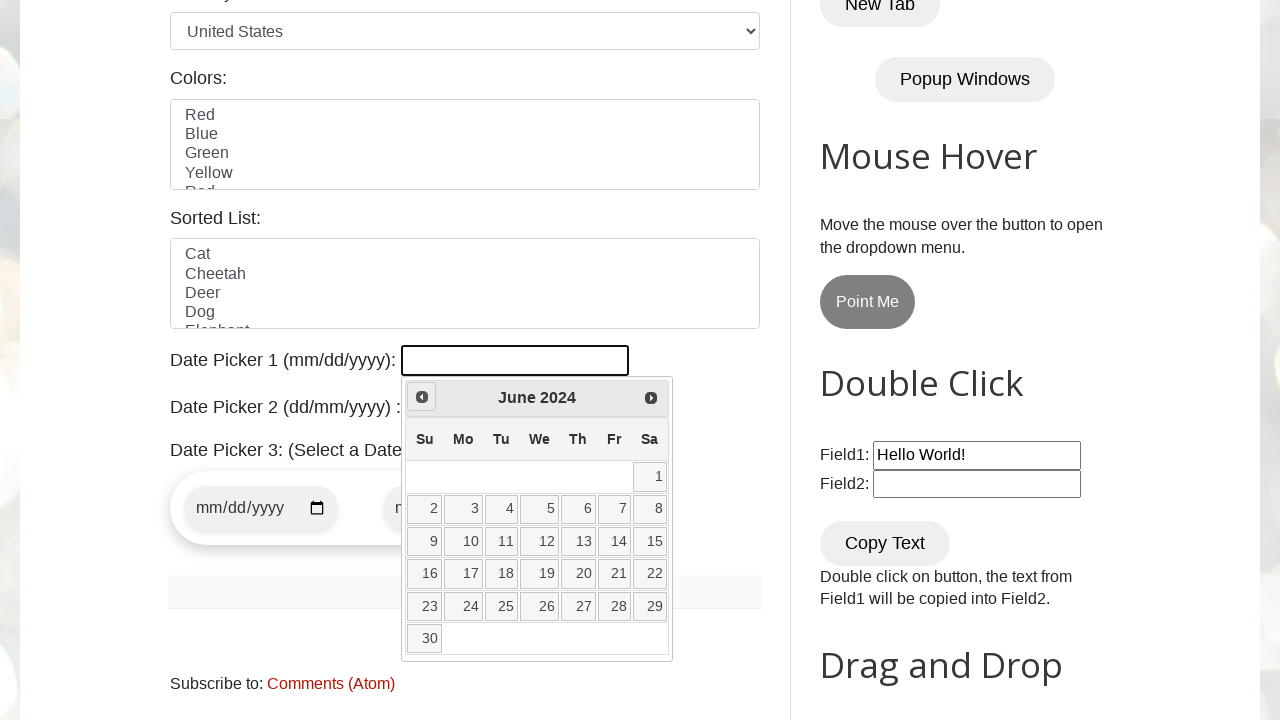

Checked current date in calendar: June 2024
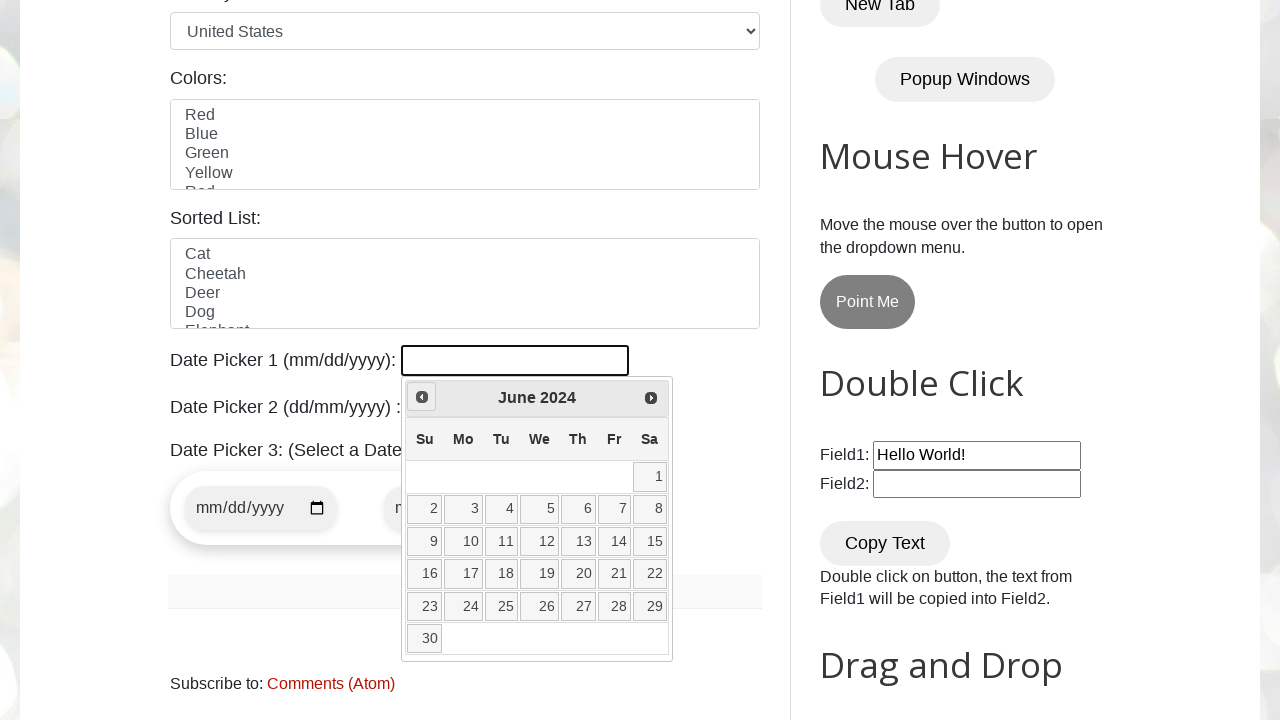

Clicked previous month button to navigate backwards at (422, 397) on span.ui-icon.ui-icon-circle-triangle-w
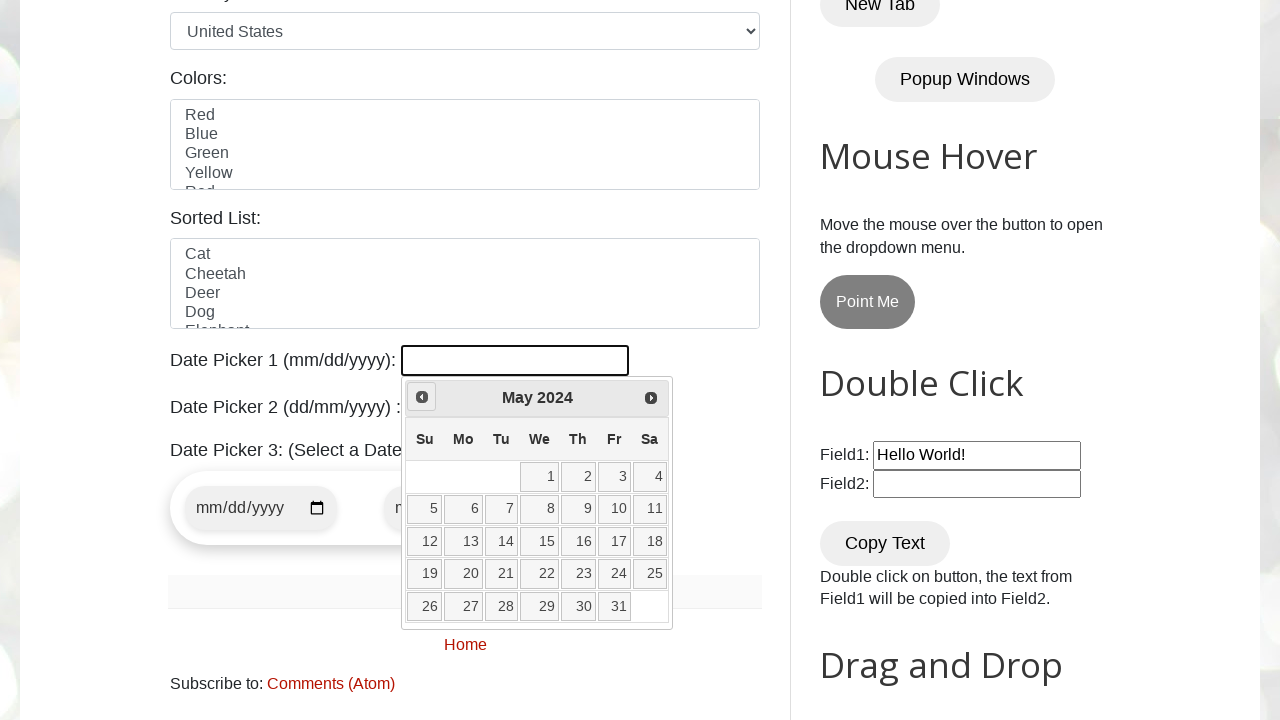

Checked current date in calendar: May 2024
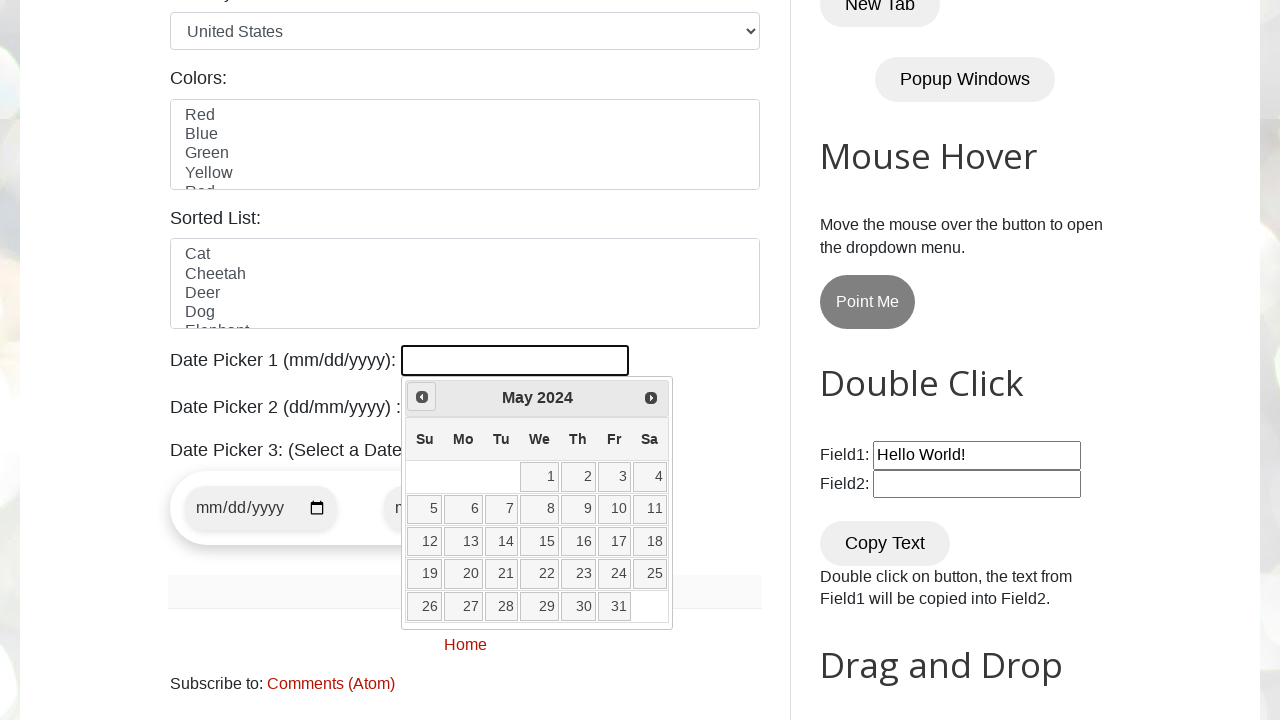

Clicked previous month button to navigate backwards at (422, 397) on span.ui-icon.ui-icon-circle-triangle-w
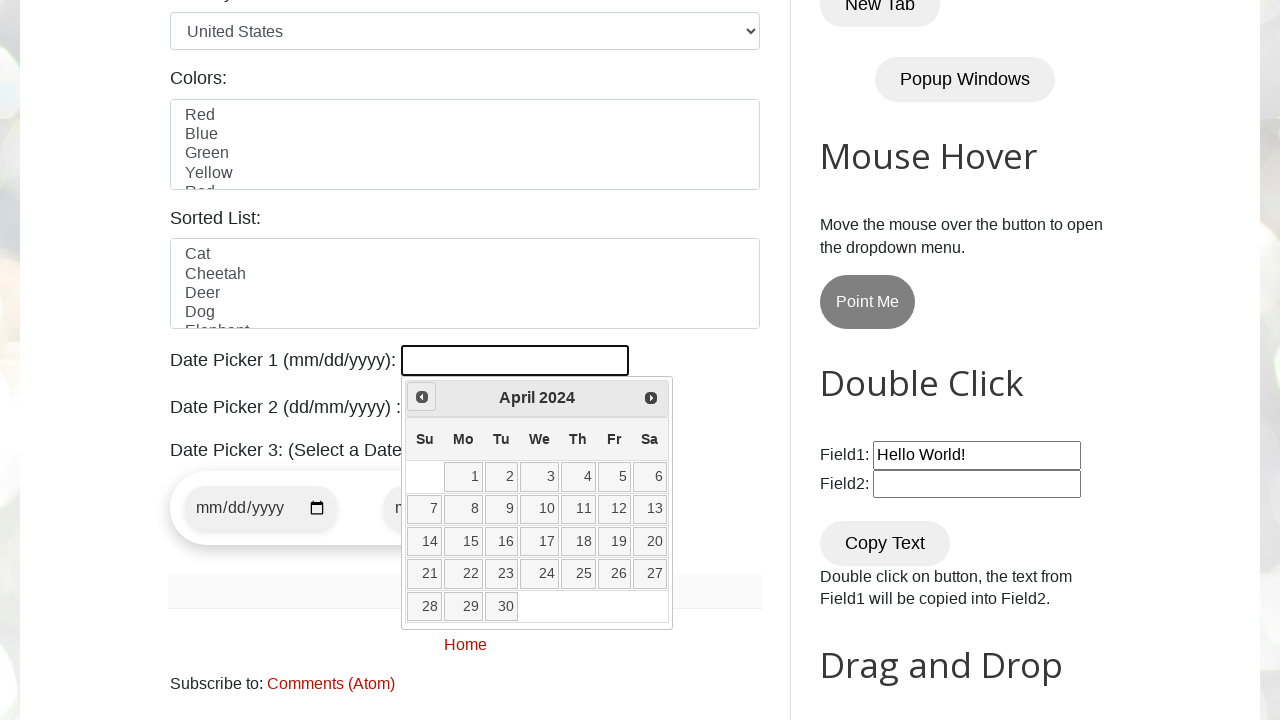

Checked current date in calendar: April 2024
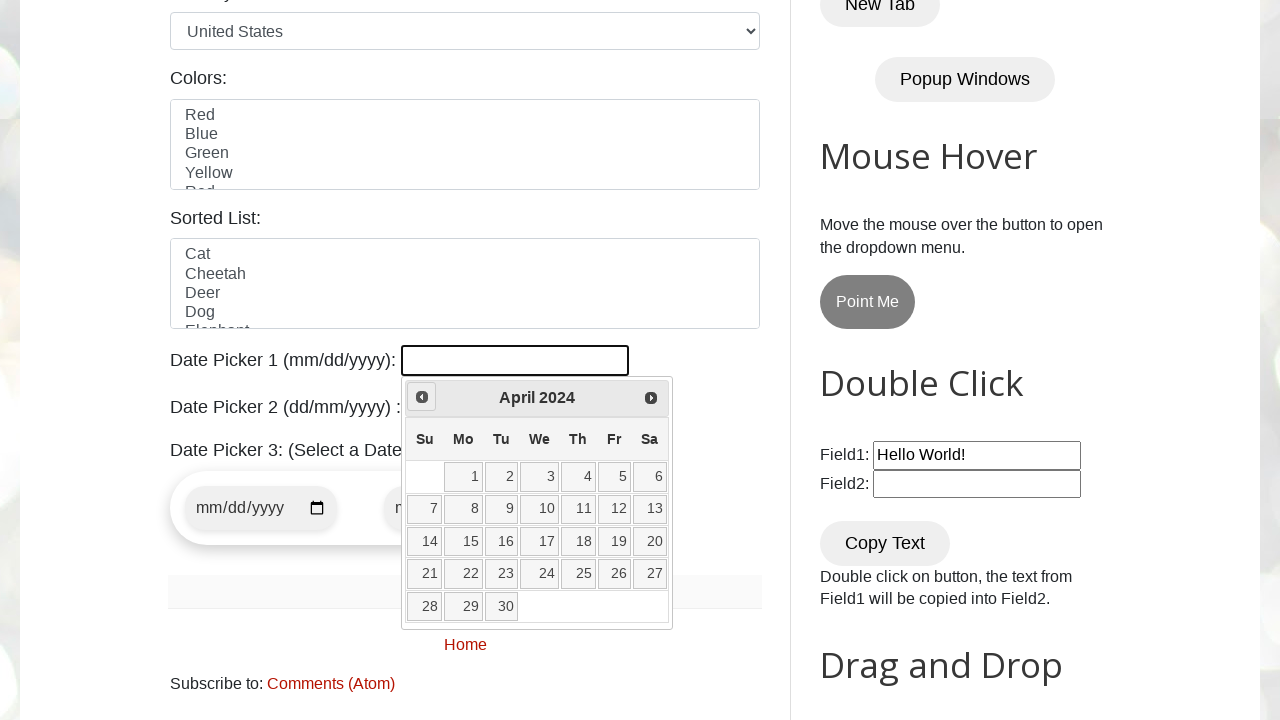

Clicked previous month button to navigate backwards at (422, 397) on span.ui-icon.ui-icon-circle-triangle-w
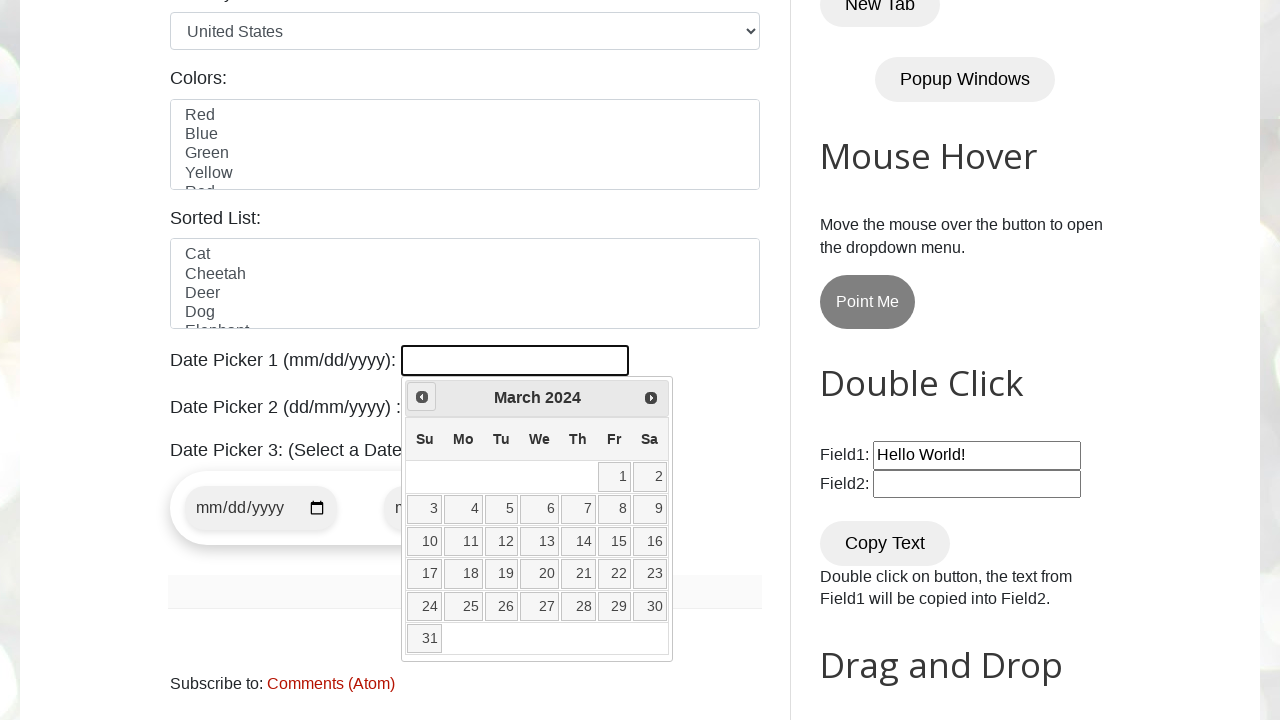

Checked current date in calendar: March 2024
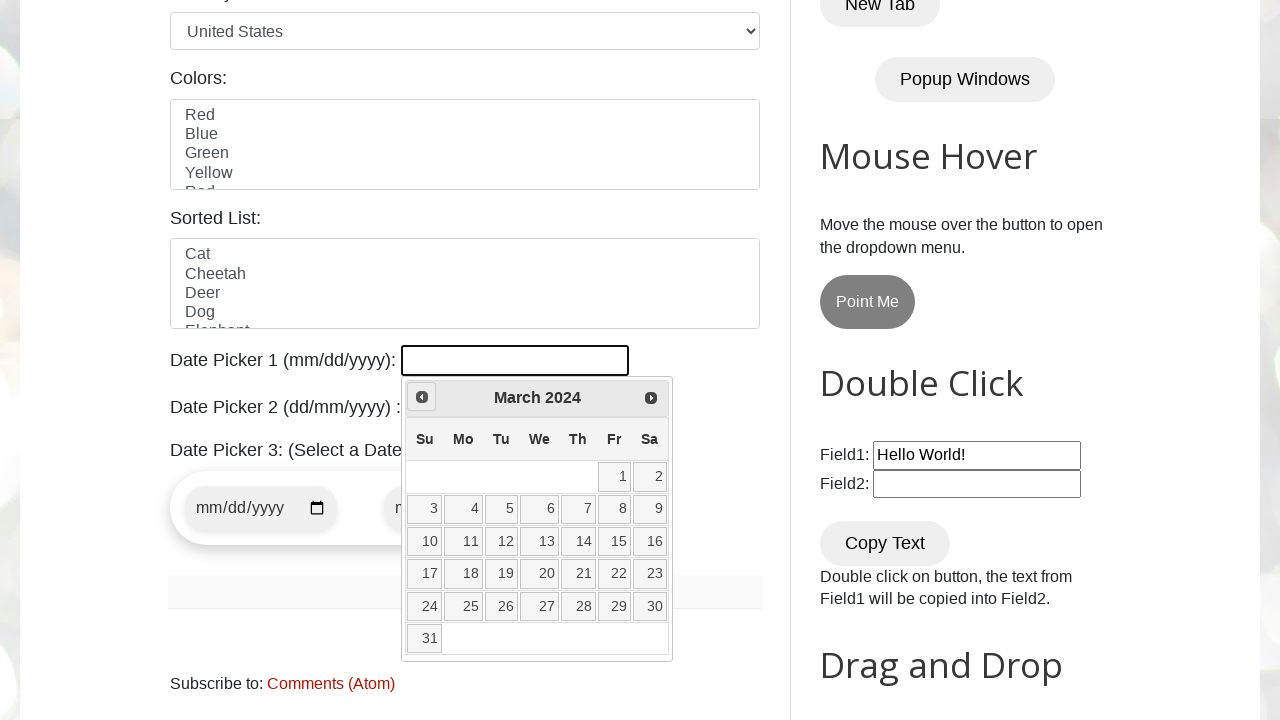

Clicked previous month button to navigate backwards at (422, 397) on span.ui-icon.ui-icon-circle-triangle-w
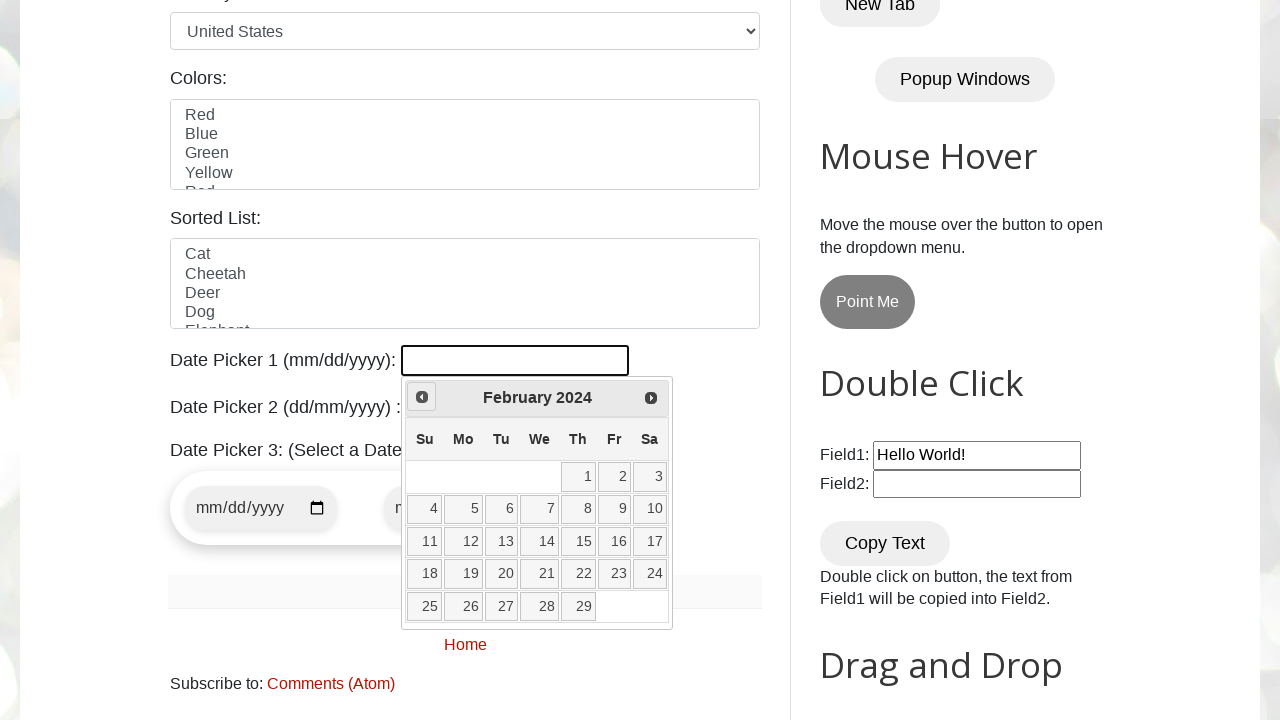

Checked current date in calendar: February 2024
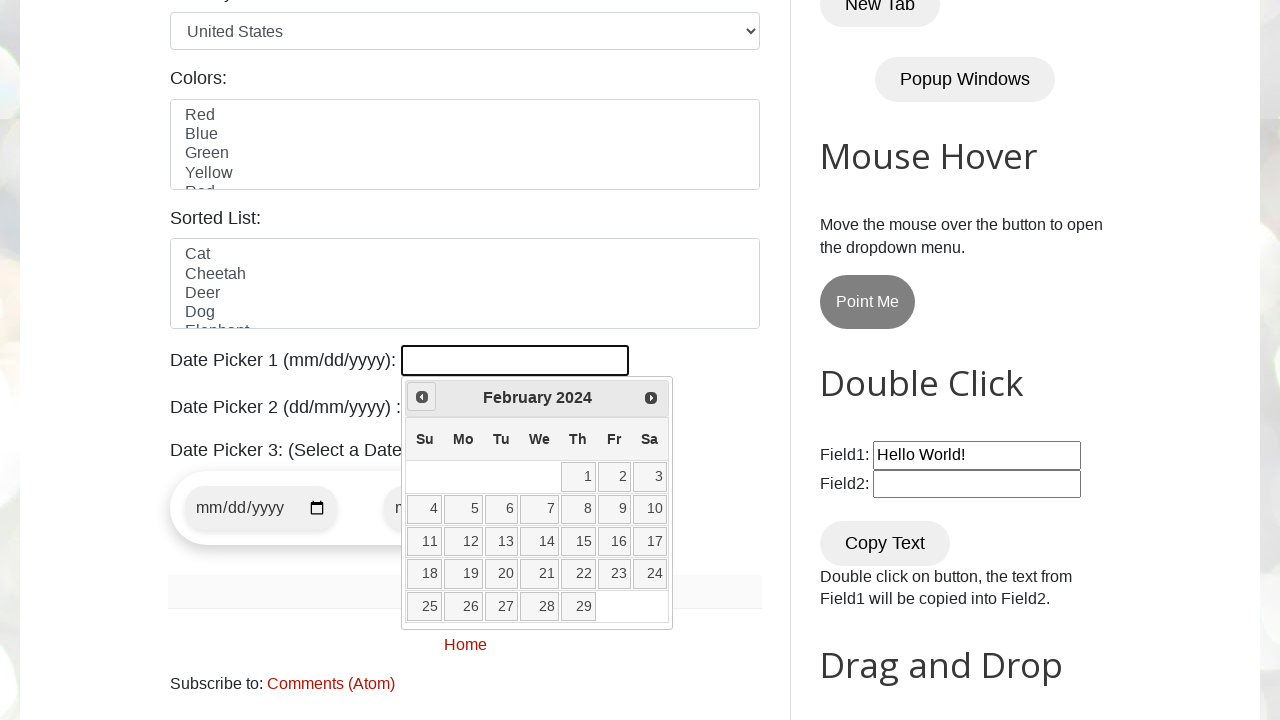

Clicked previous month button to navigate backwards at (422, 397) on span.ui-icon.ui-icon-circle-triangle-w
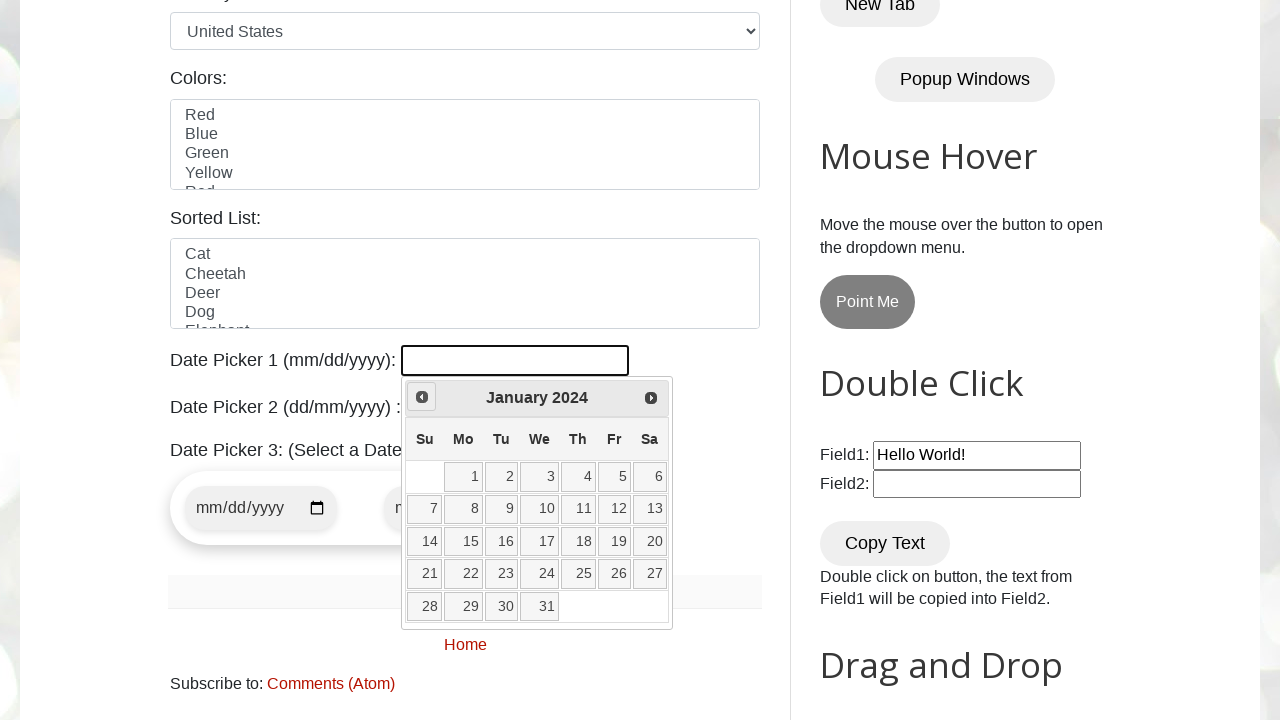

Checked current date in calendar: January 2024
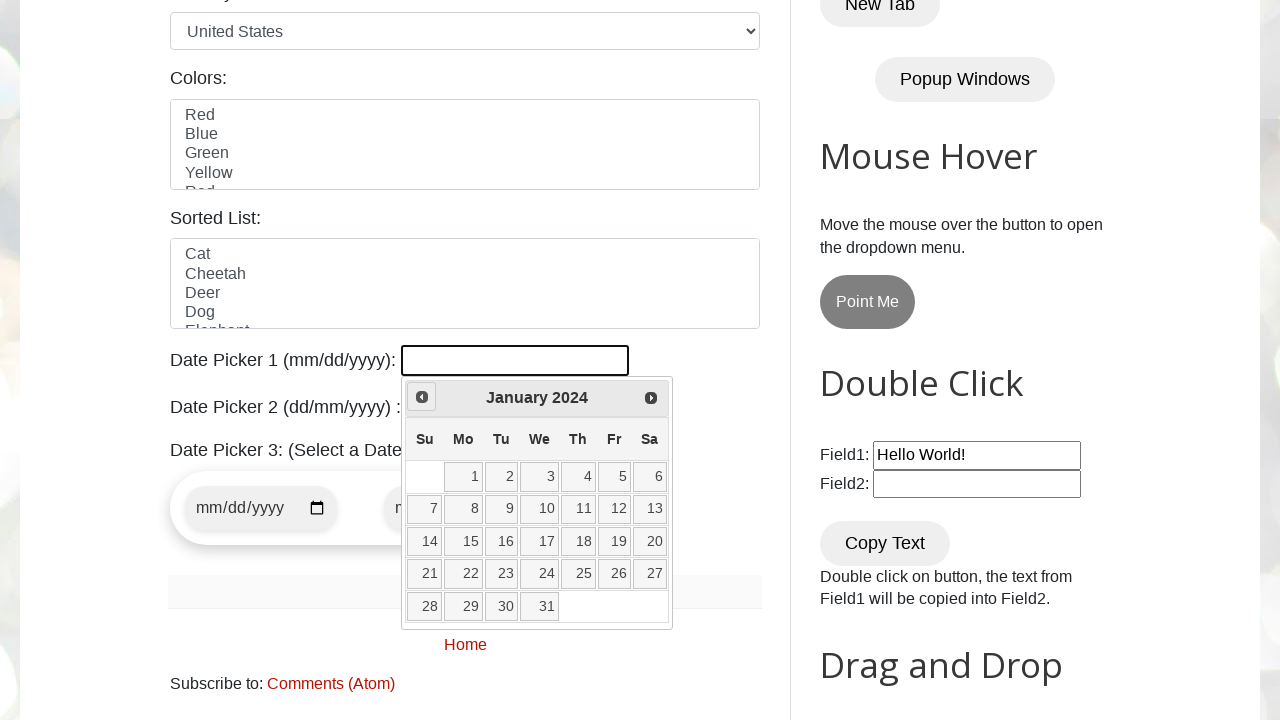

Clicked previous month button to navigate backwards at (422, 397) on span.ui-icon.ui-icon-circle-triangle-w
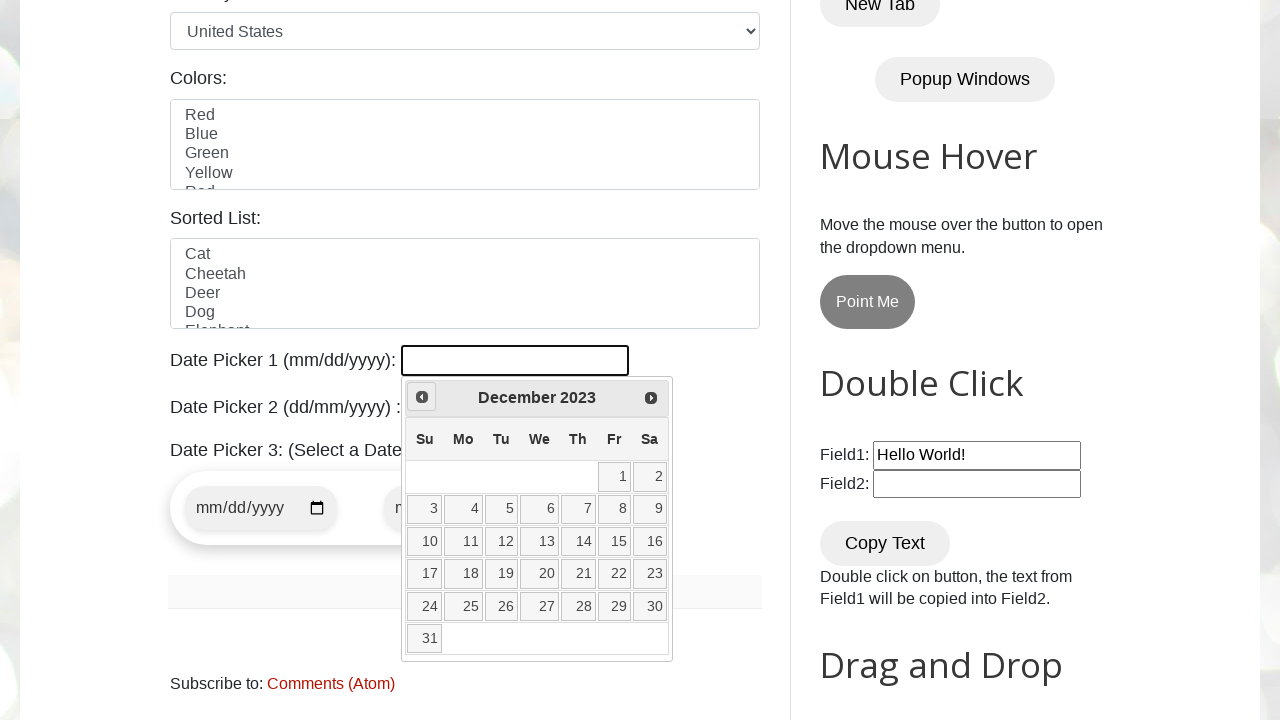

Checked current date in calendar: December 2023
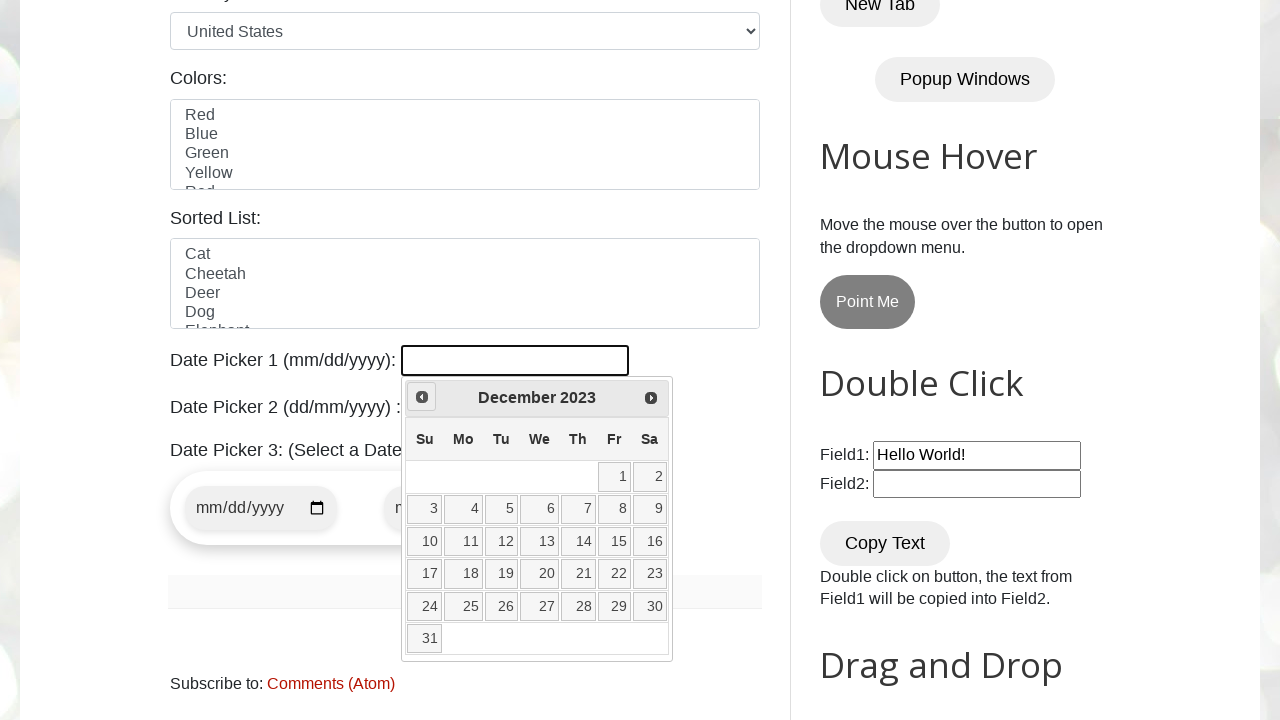

Clicked previous month button to navigate backwards at (422, 397) on span.ui-icon.ui-icon-circle-triangle-w
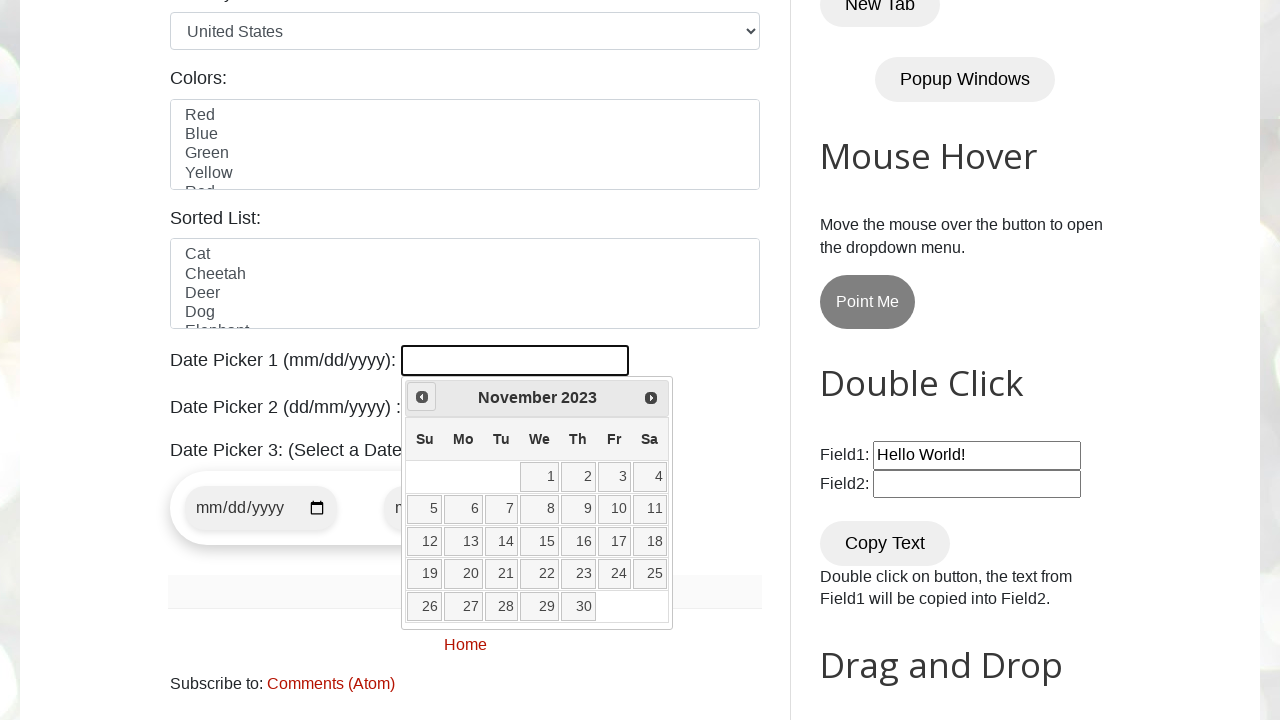

Checked current date in calendar: November 2023
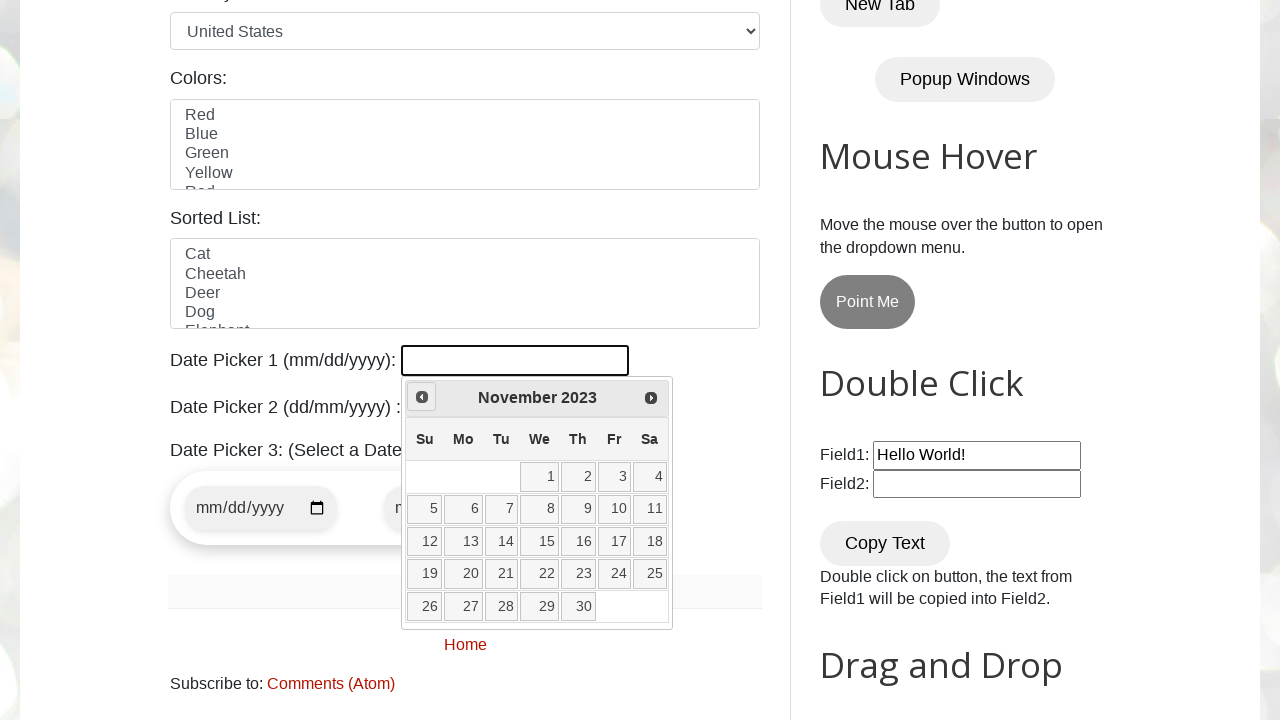

Clicked previous month button to navigate backwards at (422, 397) on span.ui-icon.ui-icon-circle-triangle-w
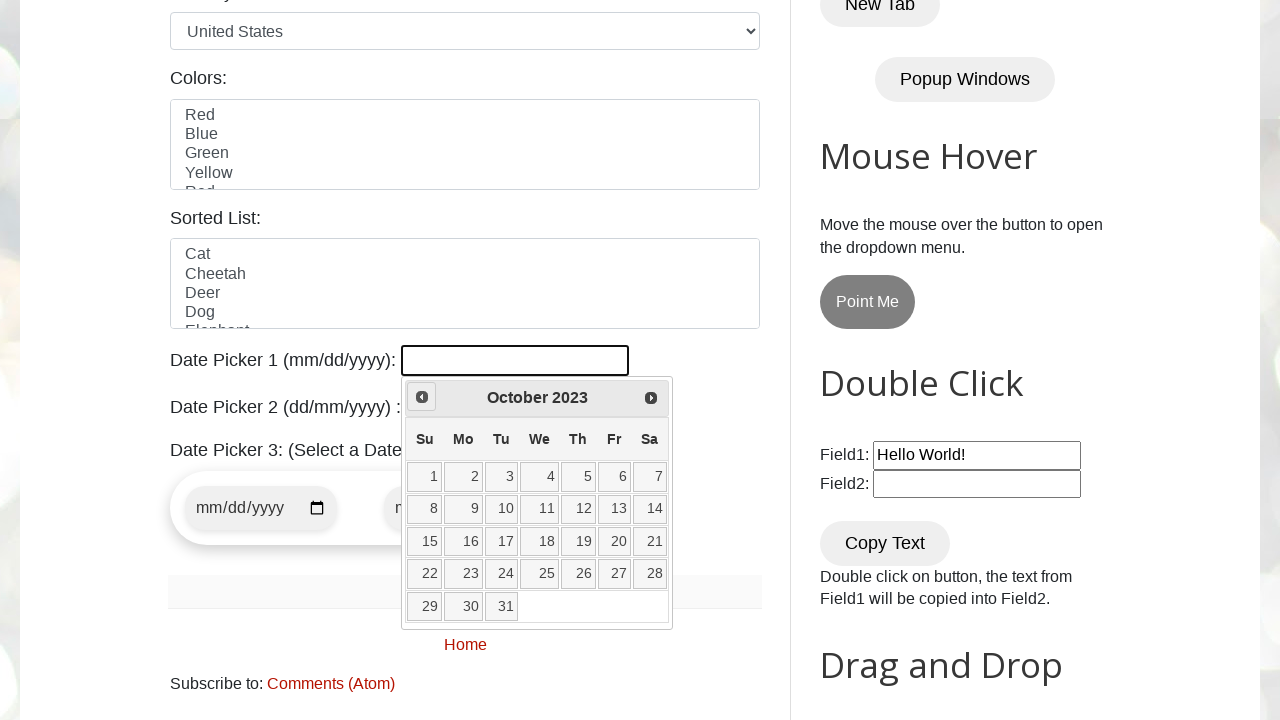

Checked current date in calendar: October 2023
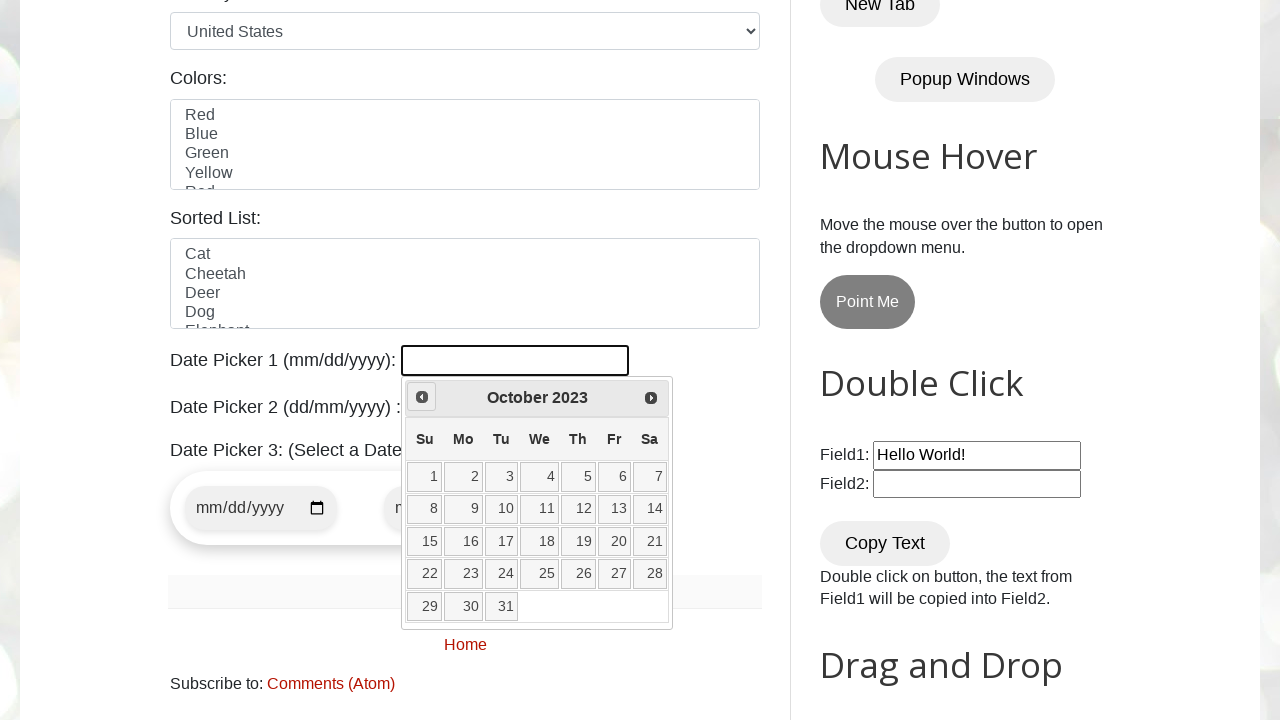

Clicked previous month button to navigate backwards at (422, 397) on span.ui-icon.ui-icon-circle-triangle-w
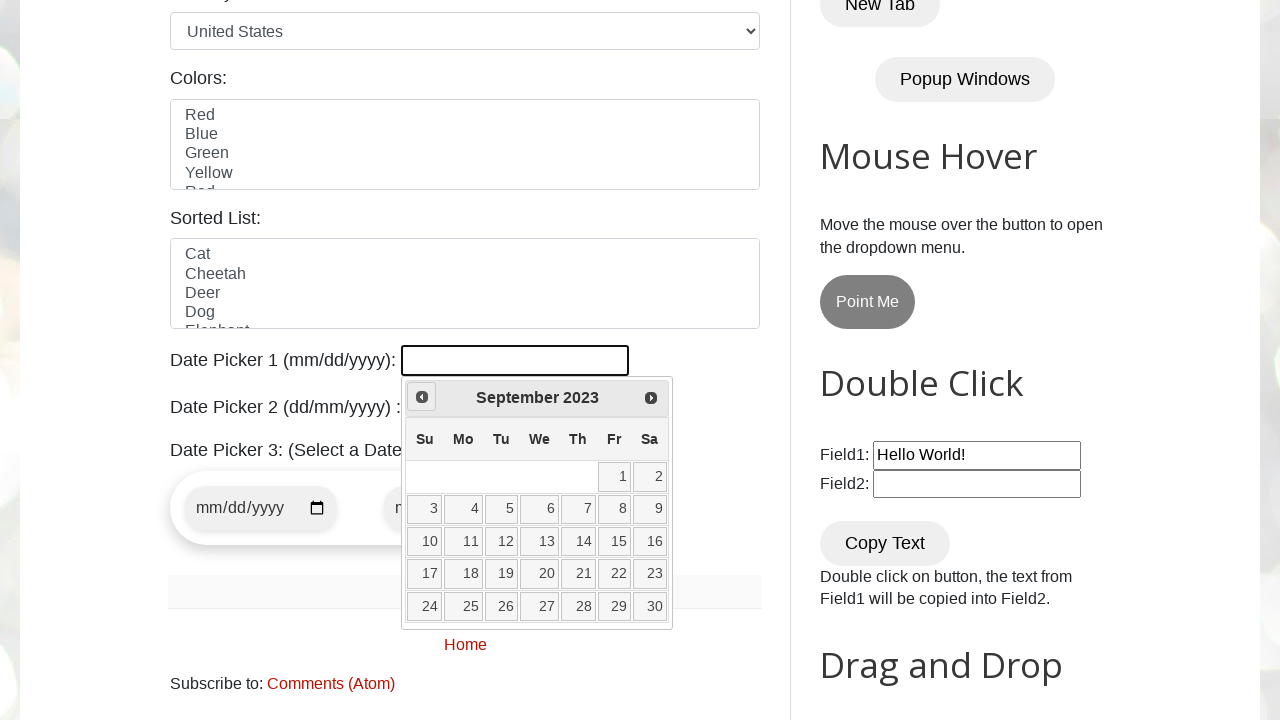

Checked current date in calendar: September 2023
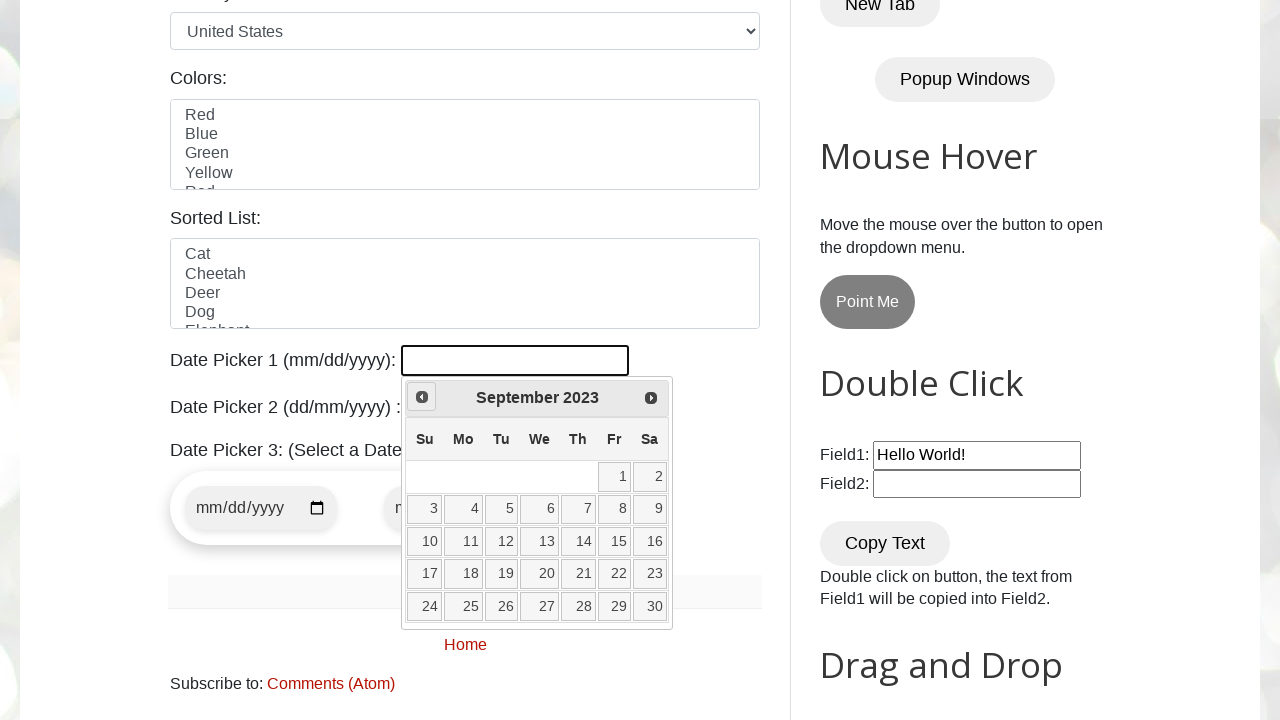

Clicked previous month button to navigate backwards at (422, 397) on span.ui-icon.ui-icon-circle-triangle-w
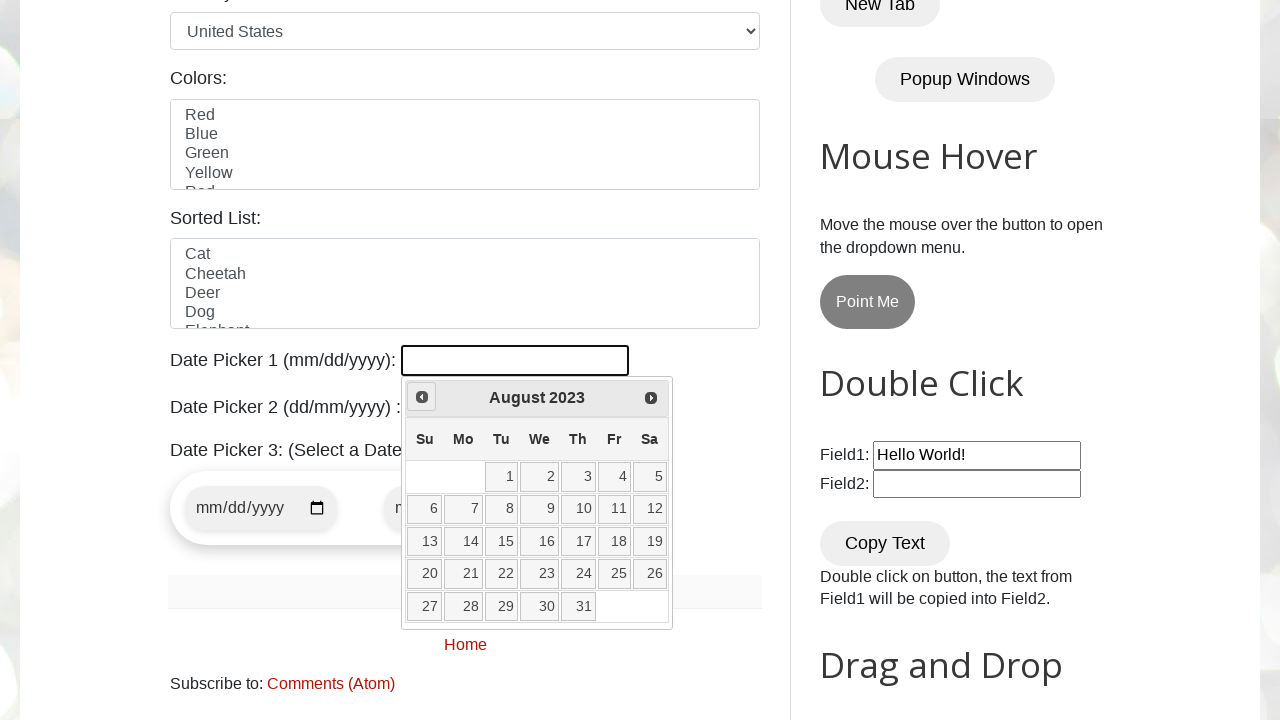

Checked current date in calendar: August 2023
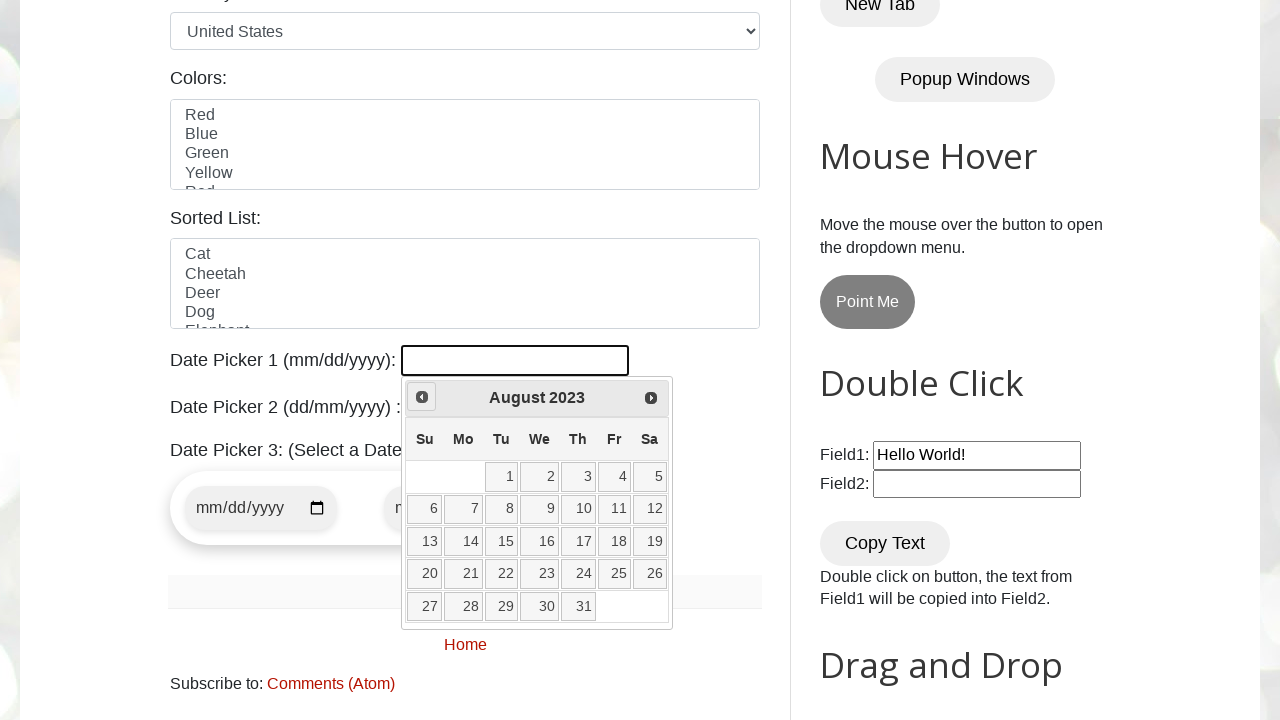

Clicked previous month button to navigate backwards at (422, 397) on span.ui-icon.ui-icon-circle-triangle-w
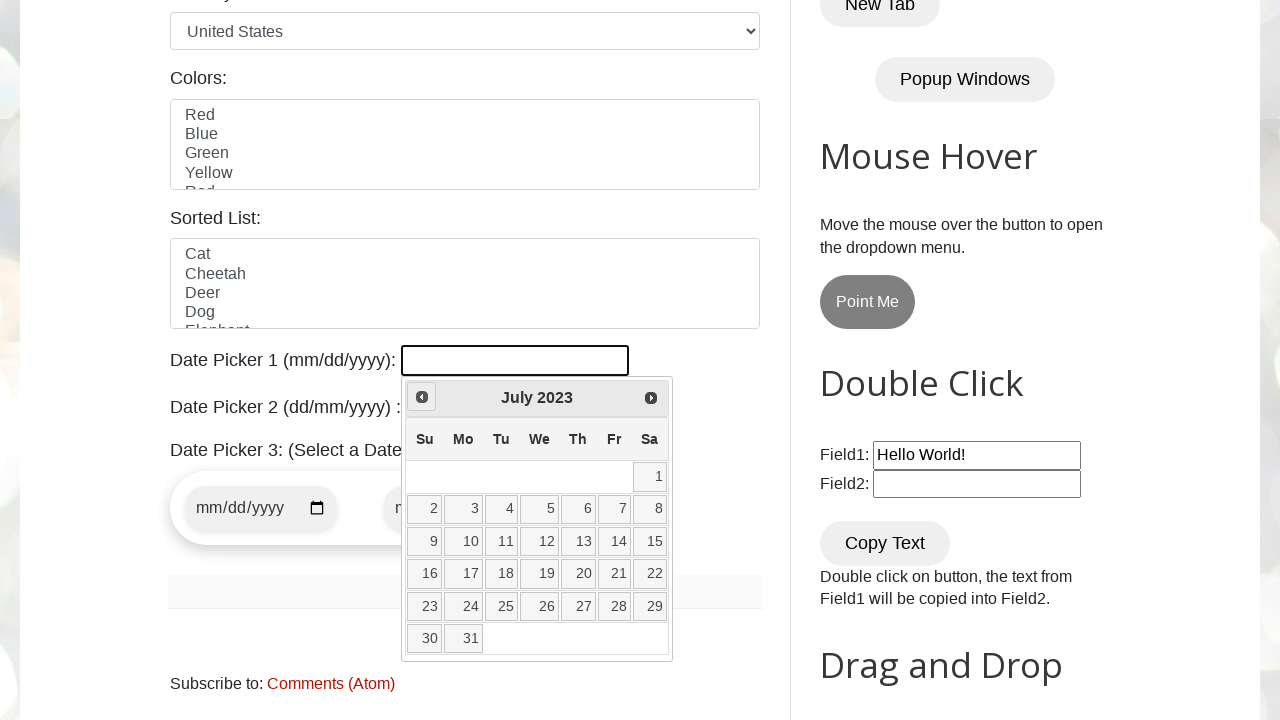

Checked current date in calendar: July 2023
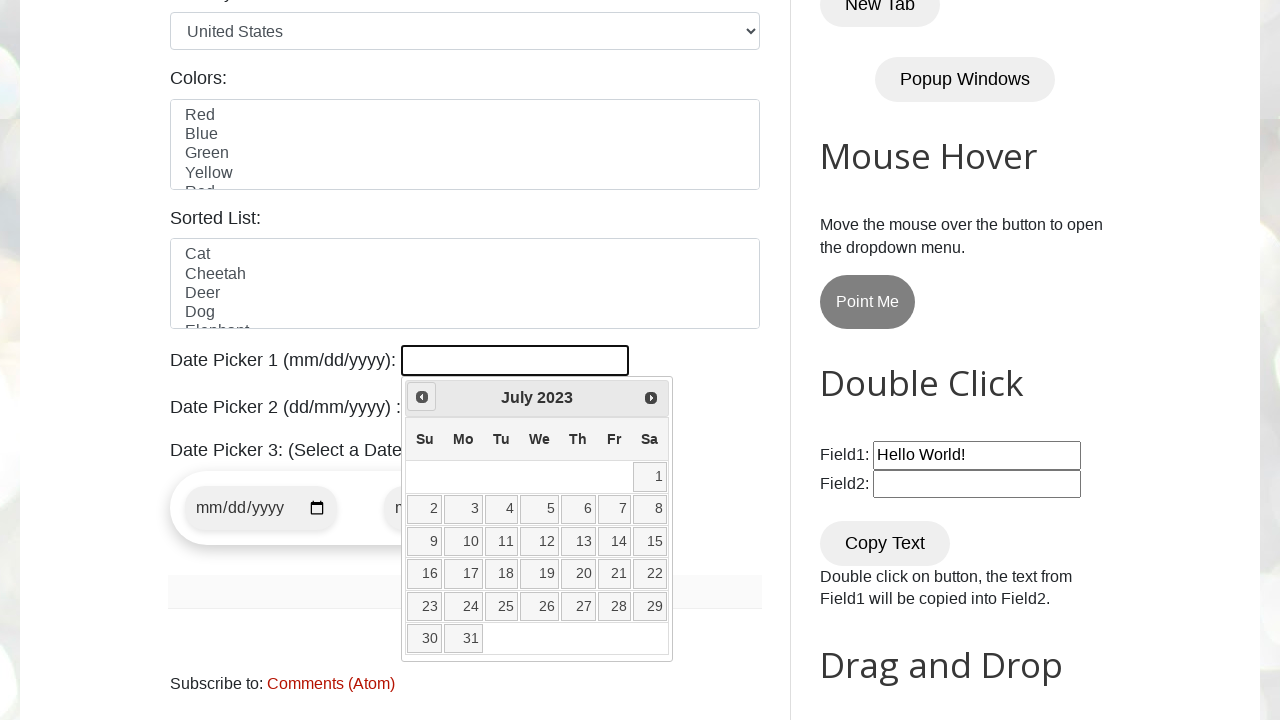

Clicked previous month button to navigate backwards at (422, 397) on span.ui-icon.ui-icon-circle-triangle-w
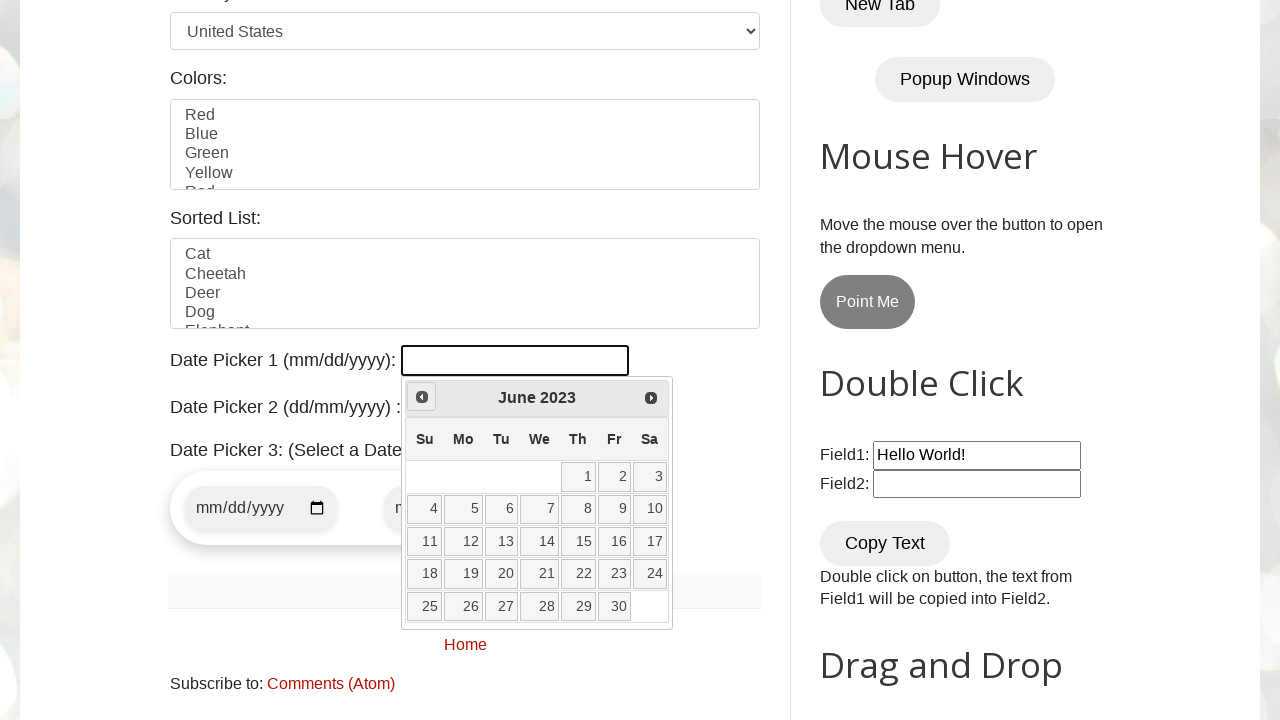

Checked current date in calendar: June 2023
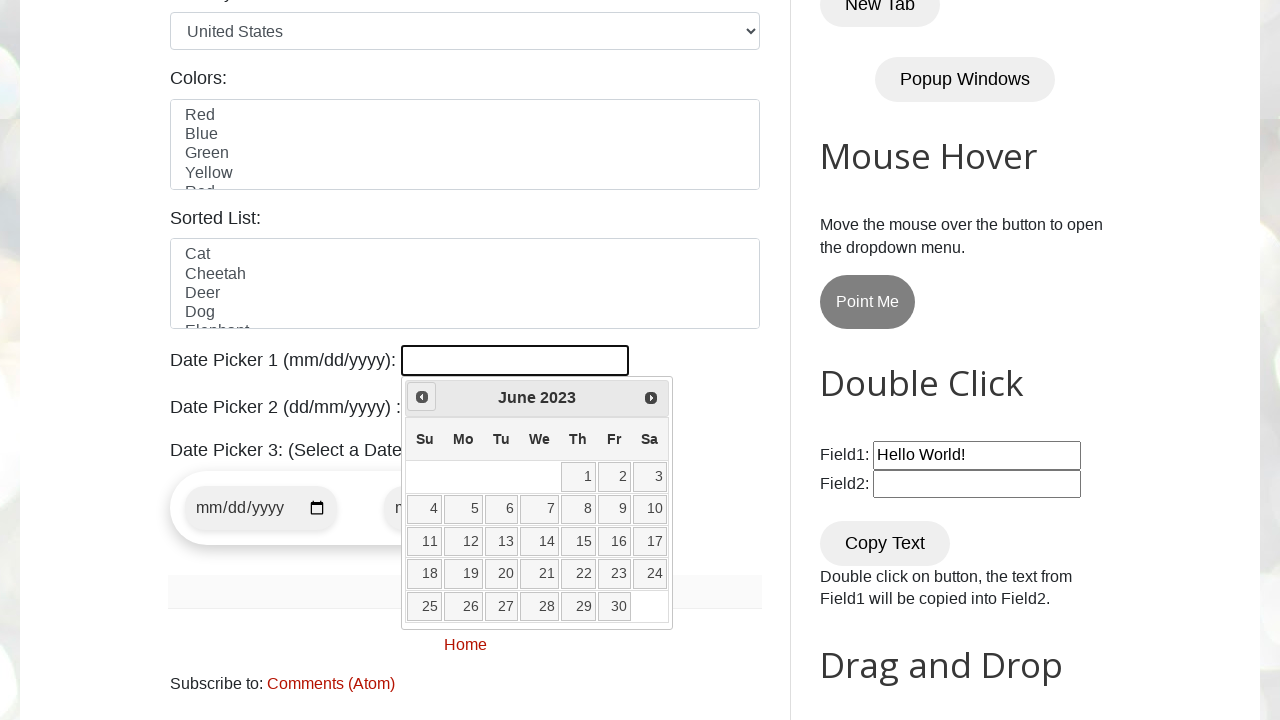

Clicked previous month button to navigate backwards at (422, 397) on span.ui-icon.ui-icon-circle-triangle-w
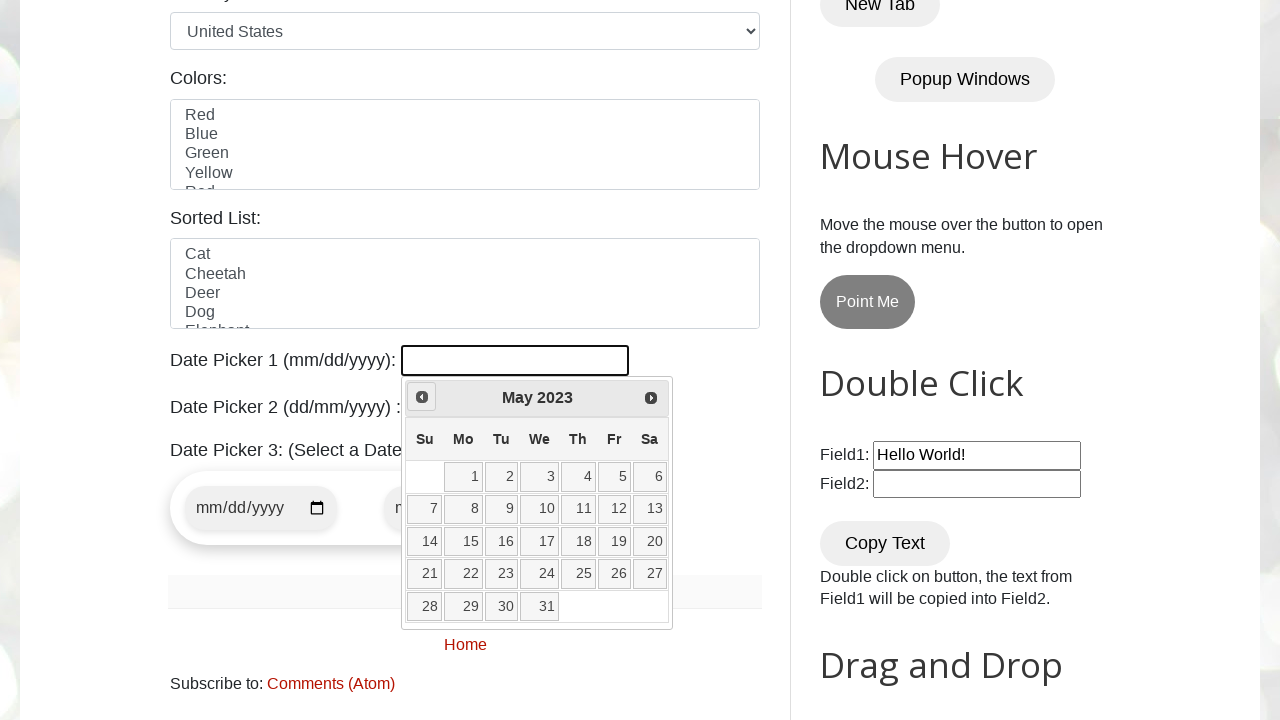

Checked current date in calendar: May 2023
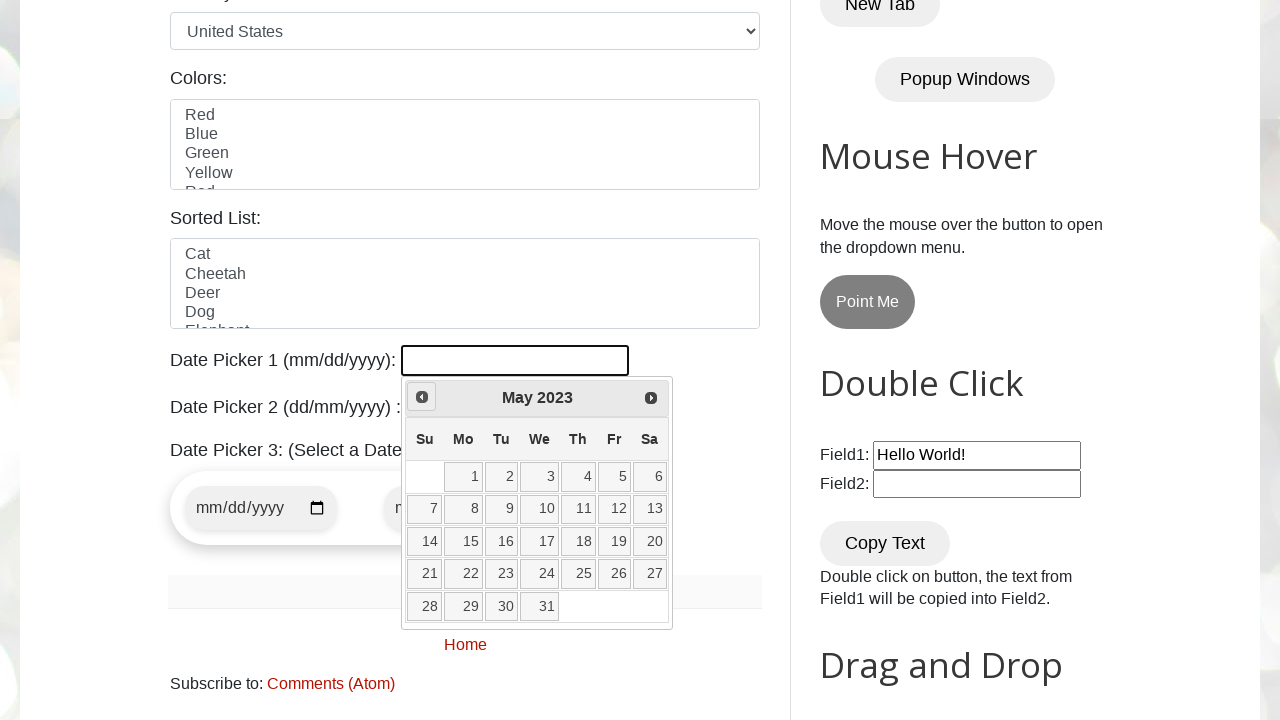

Clicked previous month button to navigate backwards at (422, 397) on span.ui-icon.ui-icon-circle-triangle-w
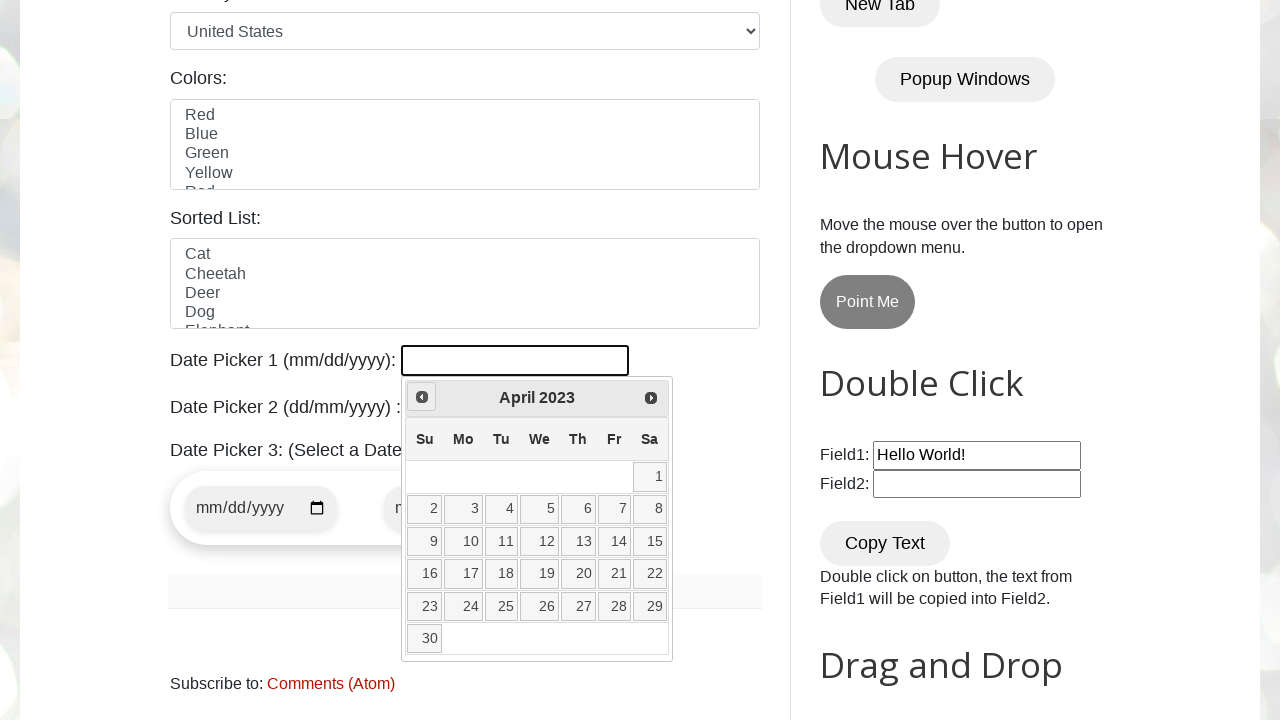

Checked current date in calendar: April 2023
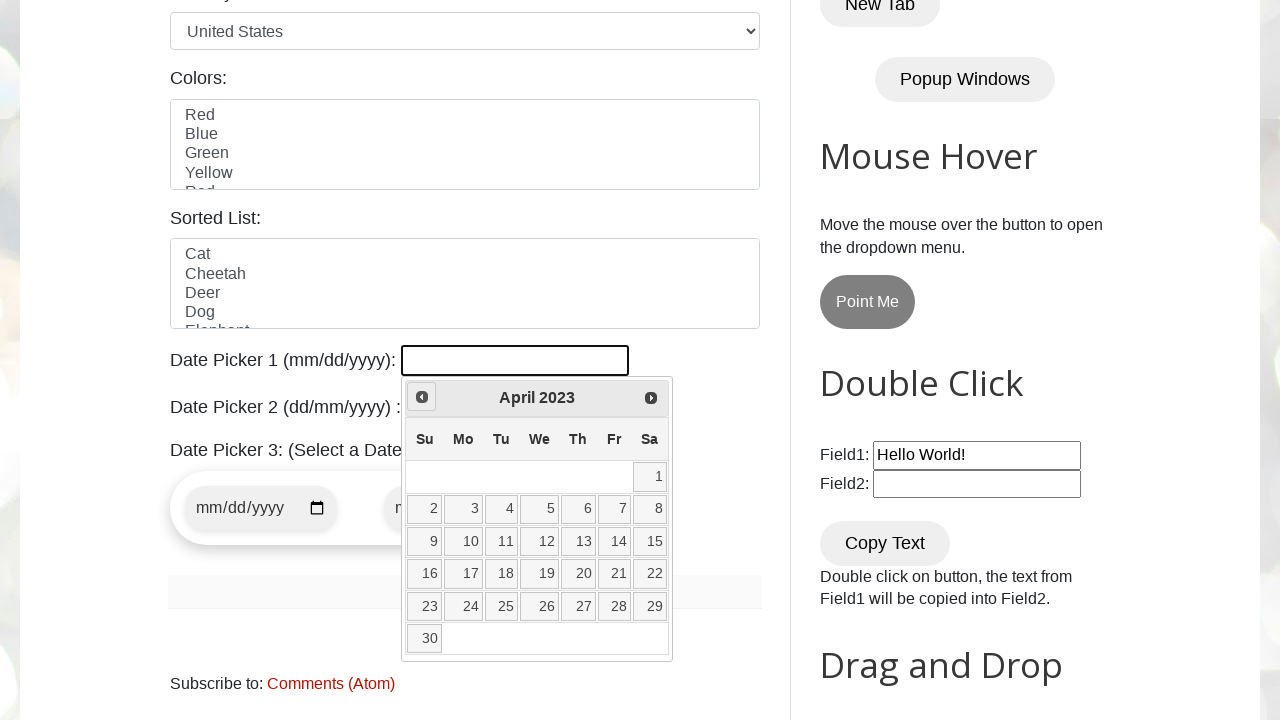

Clicked previous month button to navigate backwards at (422, 397) on span.ui-icon.ui-icon-circle-triangle-w
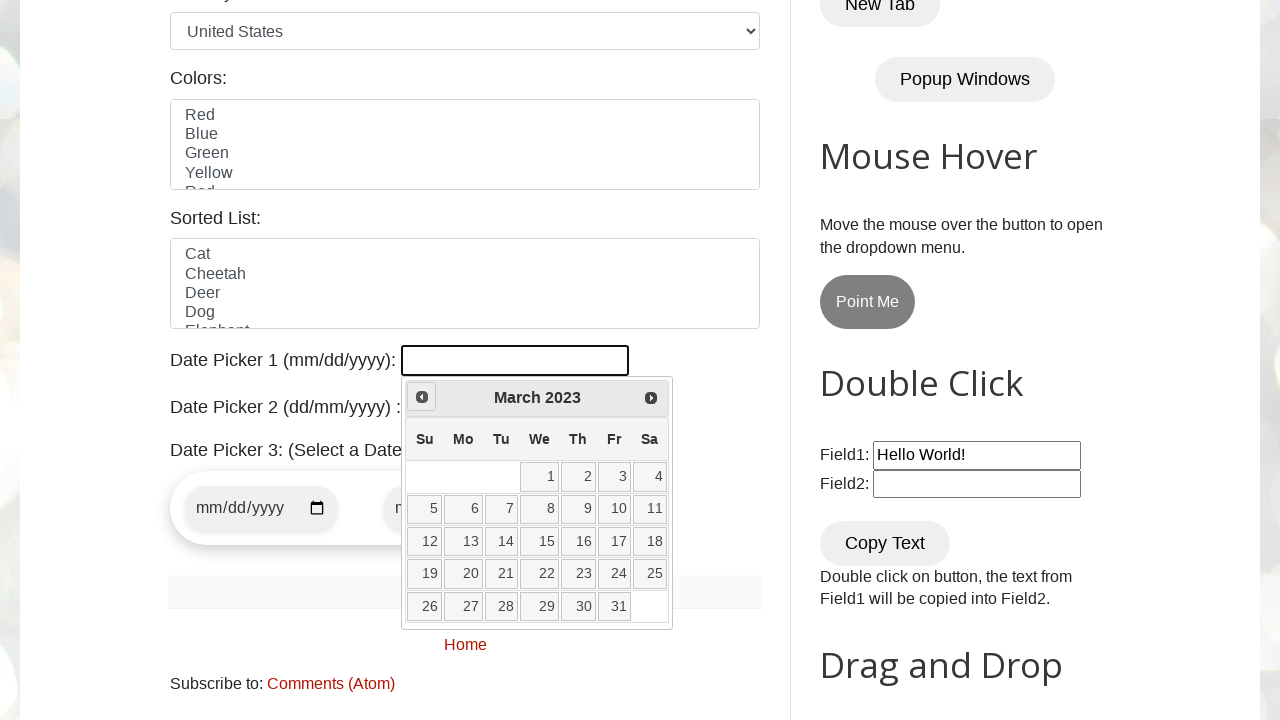

Checked current date in calendar: March 2023
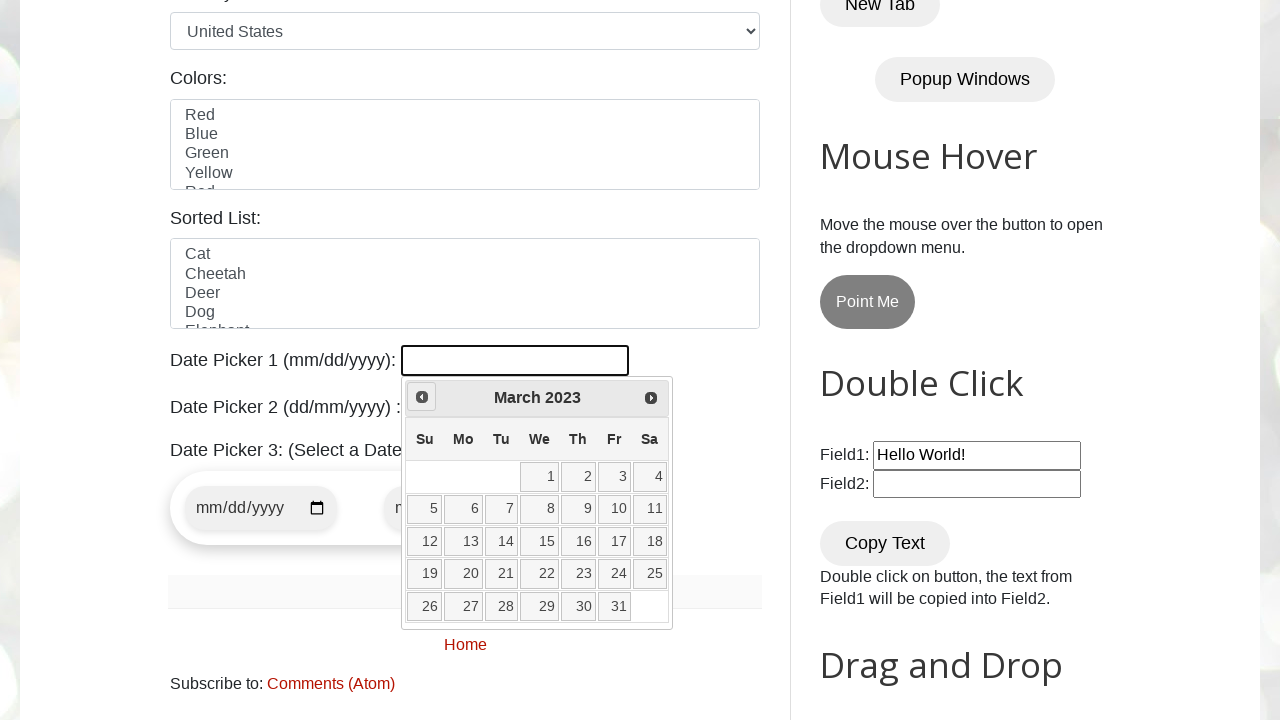

Clicked previous month button to navigate backwards at (422, 397) on span.ui-icon.ui-icon-circle-triangle-w
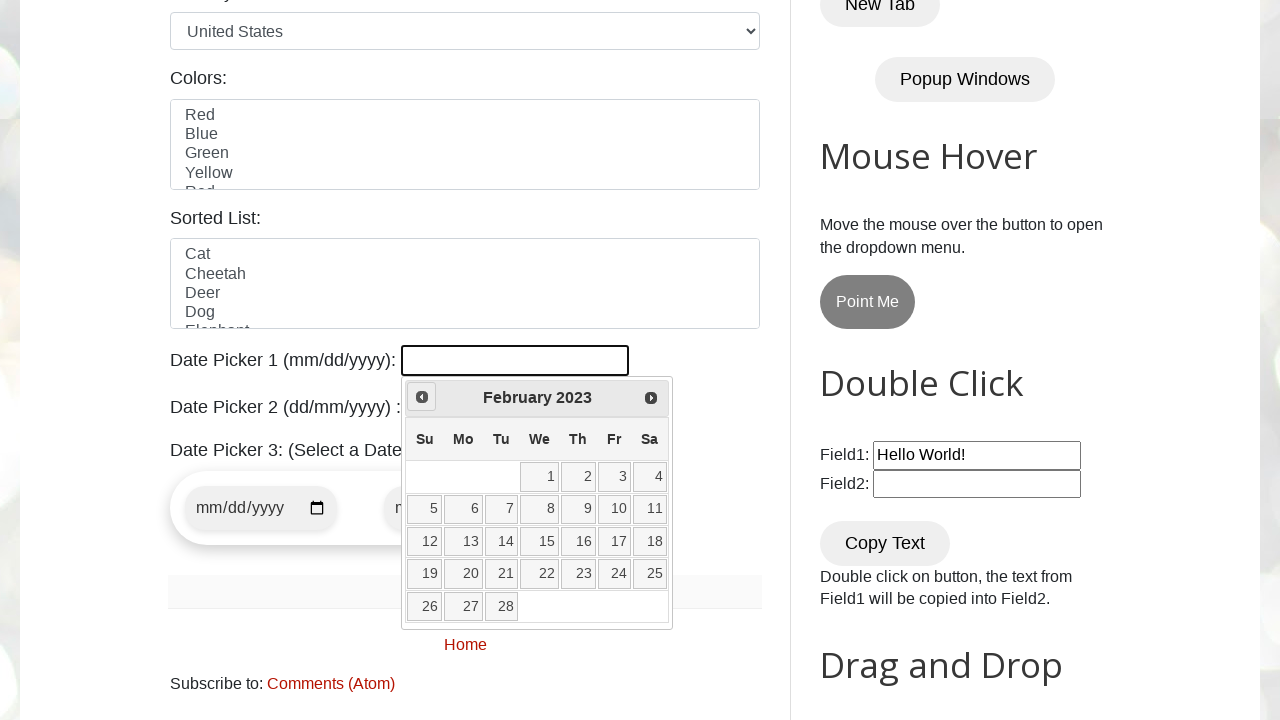

Checked current date in calendar: February 2023
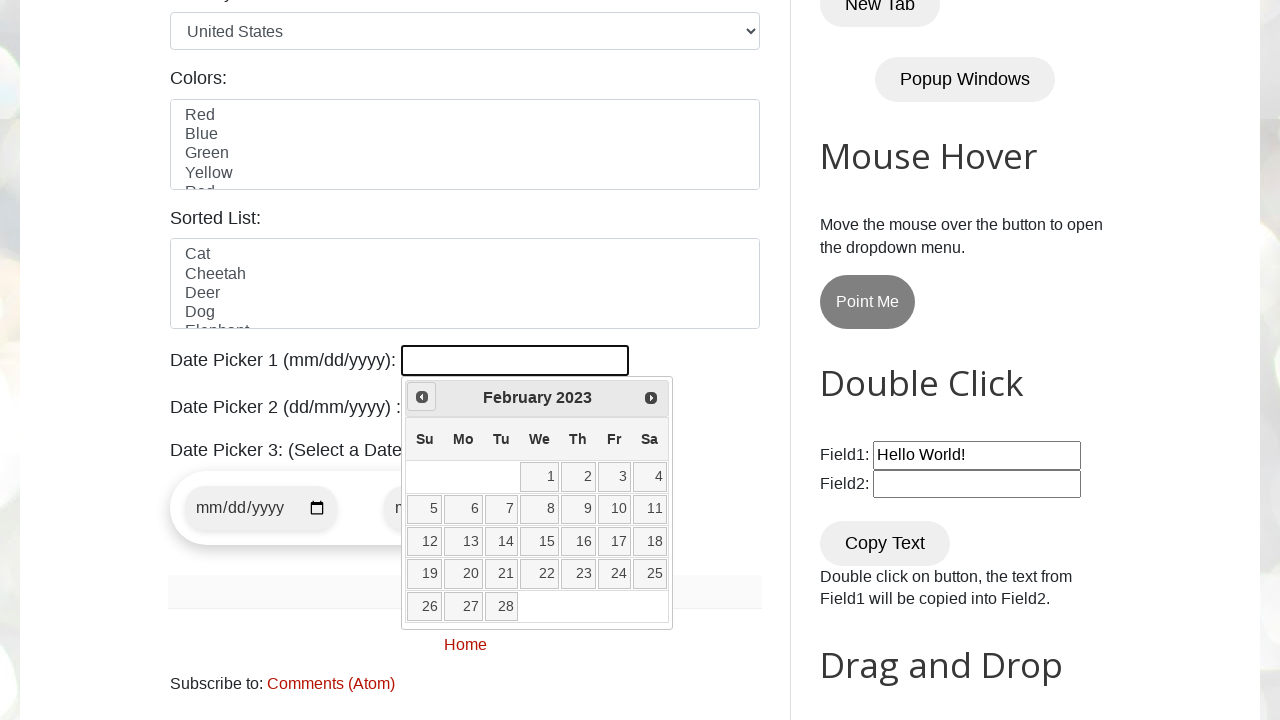

Clicked previous month button to navigate backwards at (422, 397) on span.ui-icon.ui-icon-circle-triangle-w
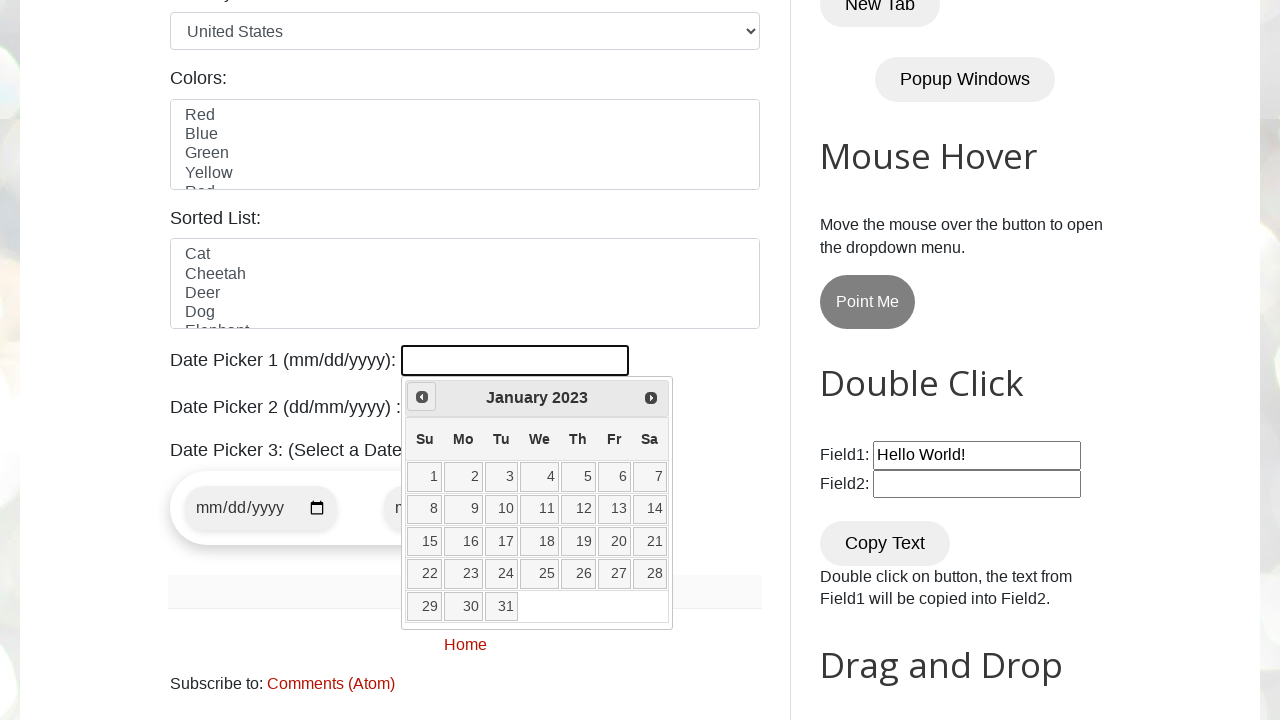

Checked current date in calendar: January 2023
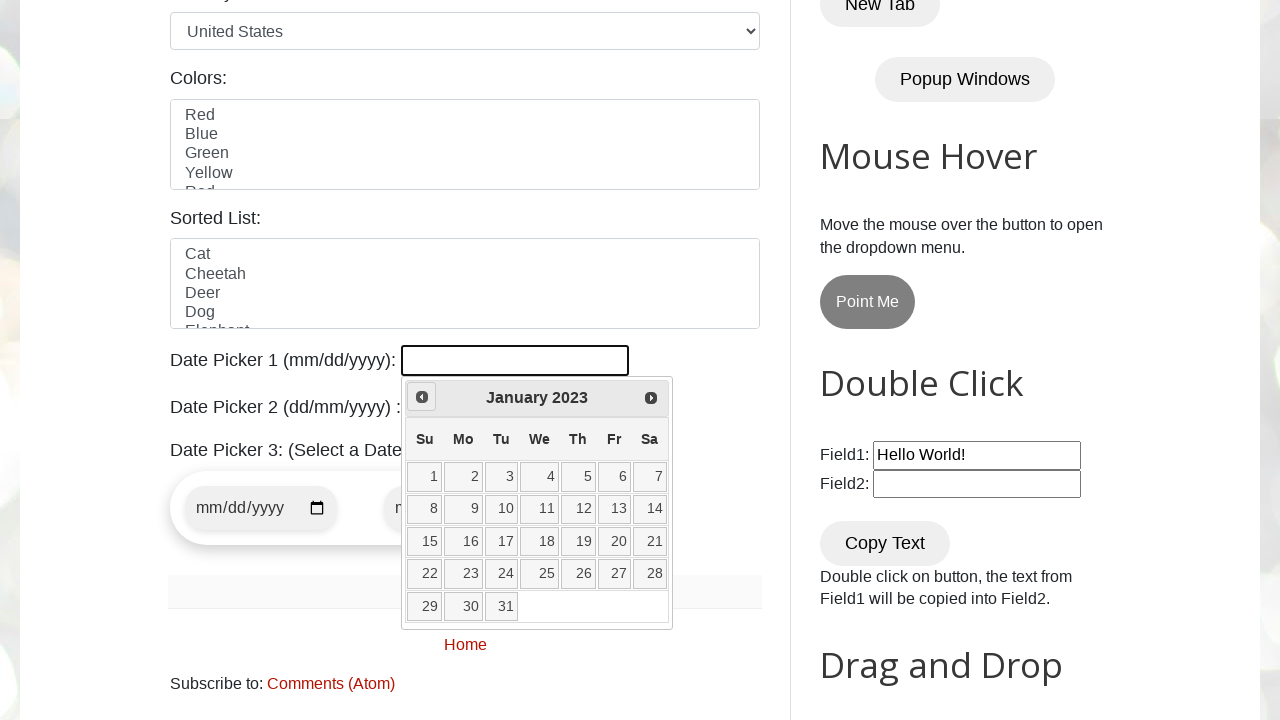

Clicked previous month button to navigate backwards at (422, 397) on span.ui-icon.ui-icon-circle-triangle-w
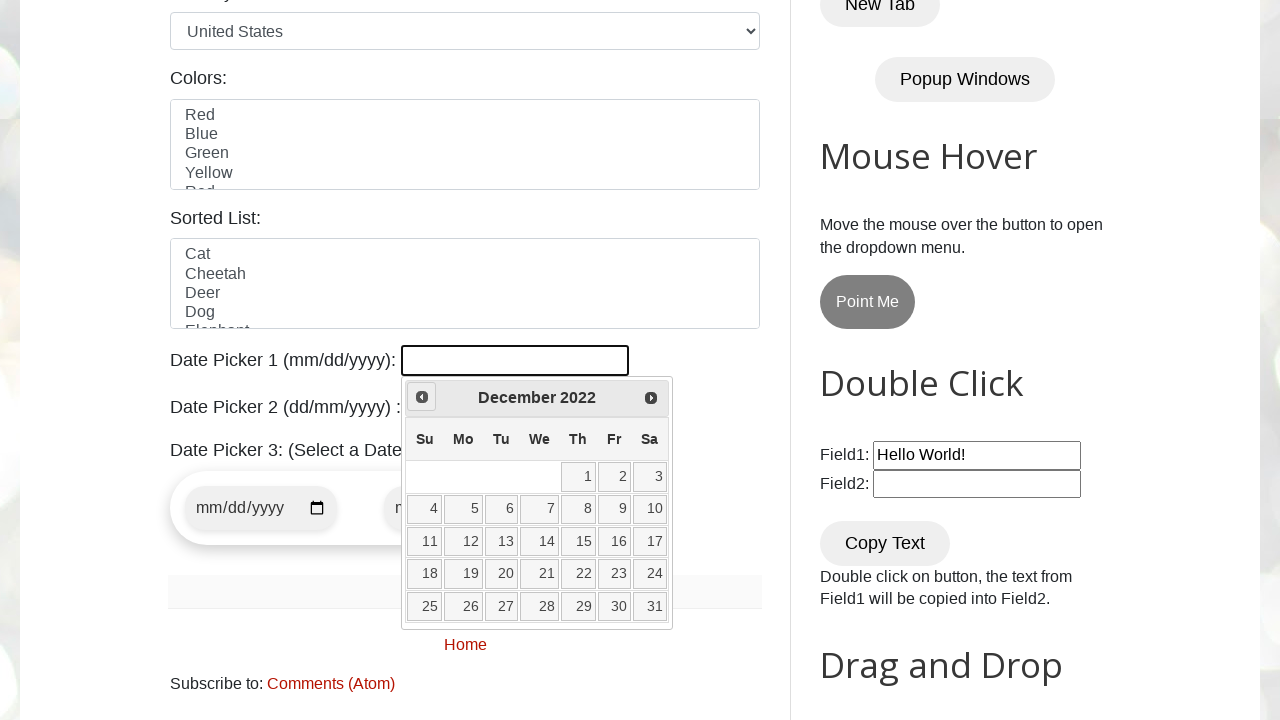

Checked current date in calendar: December 2022
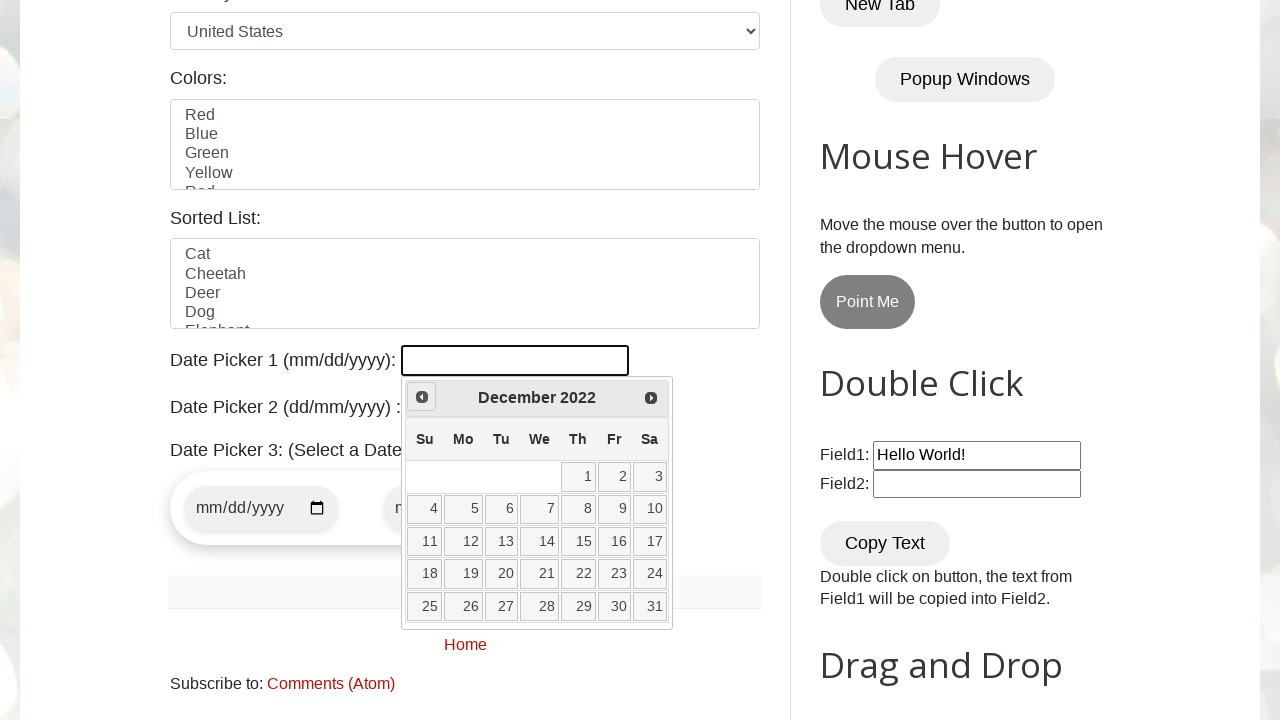

Clicked previous month button to navigate backwards at (422, 397) on span.ui-icon.ui-icon-circle-triangle-w
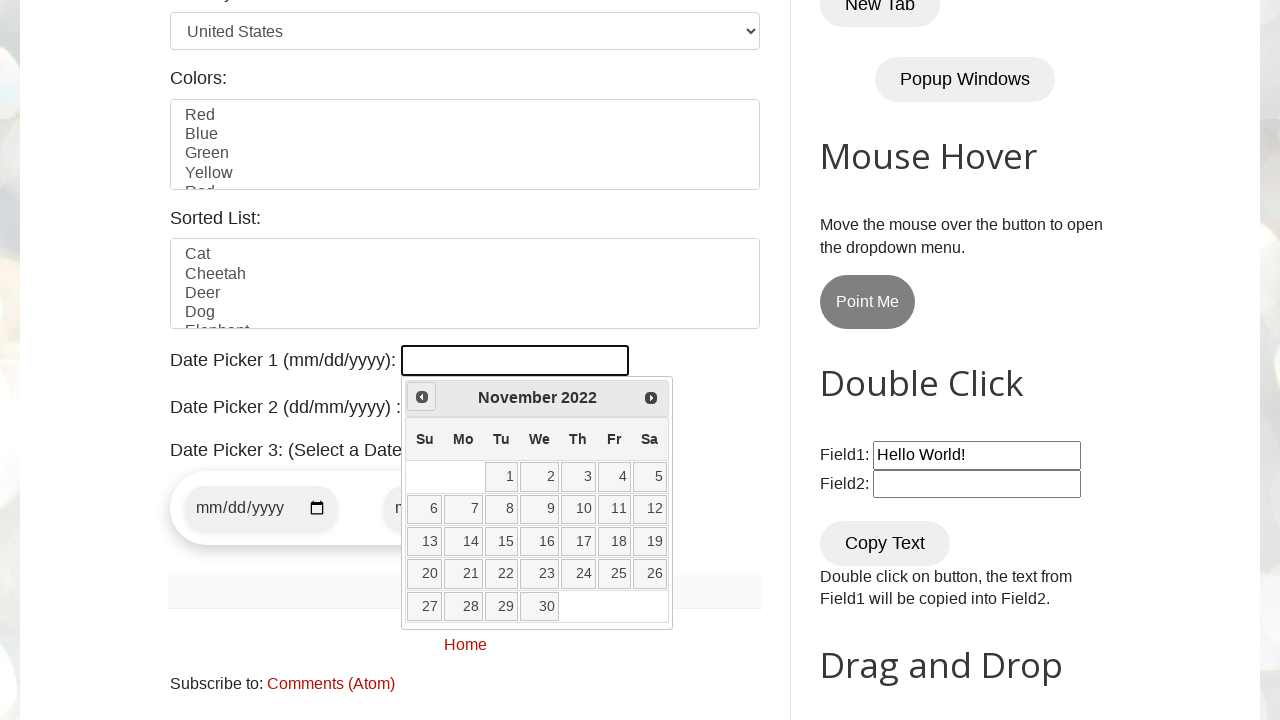

Checked current date in calendar: November 2022
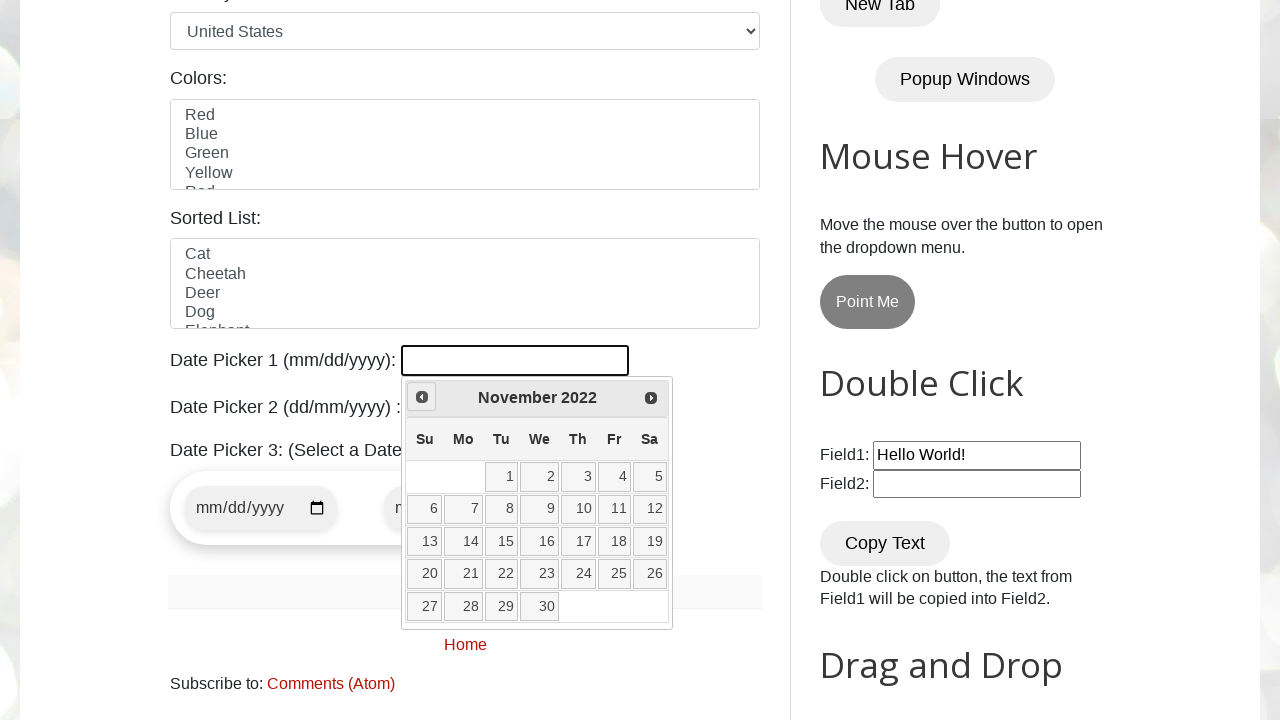

Clicked previous month button to navigate backwards at (422, 397) on span.ui-icon.ui-icon-circle-triangle-w
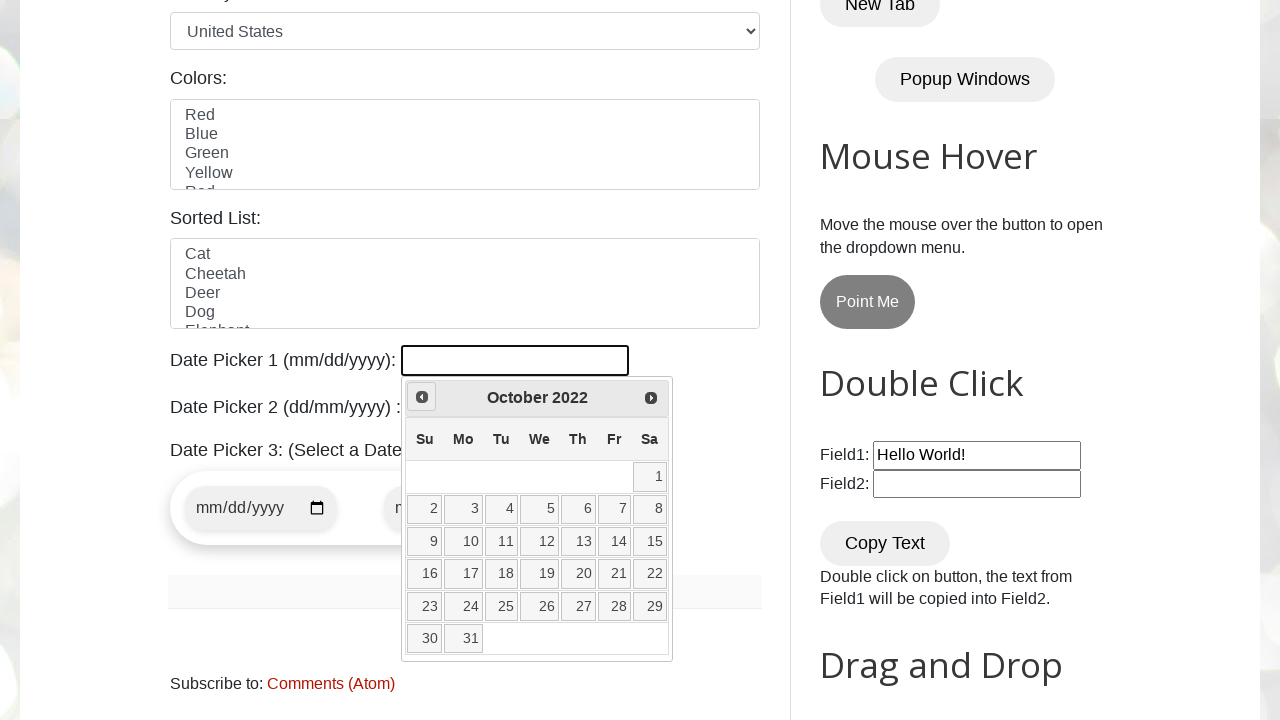

Checked current date in calendar: October 2022
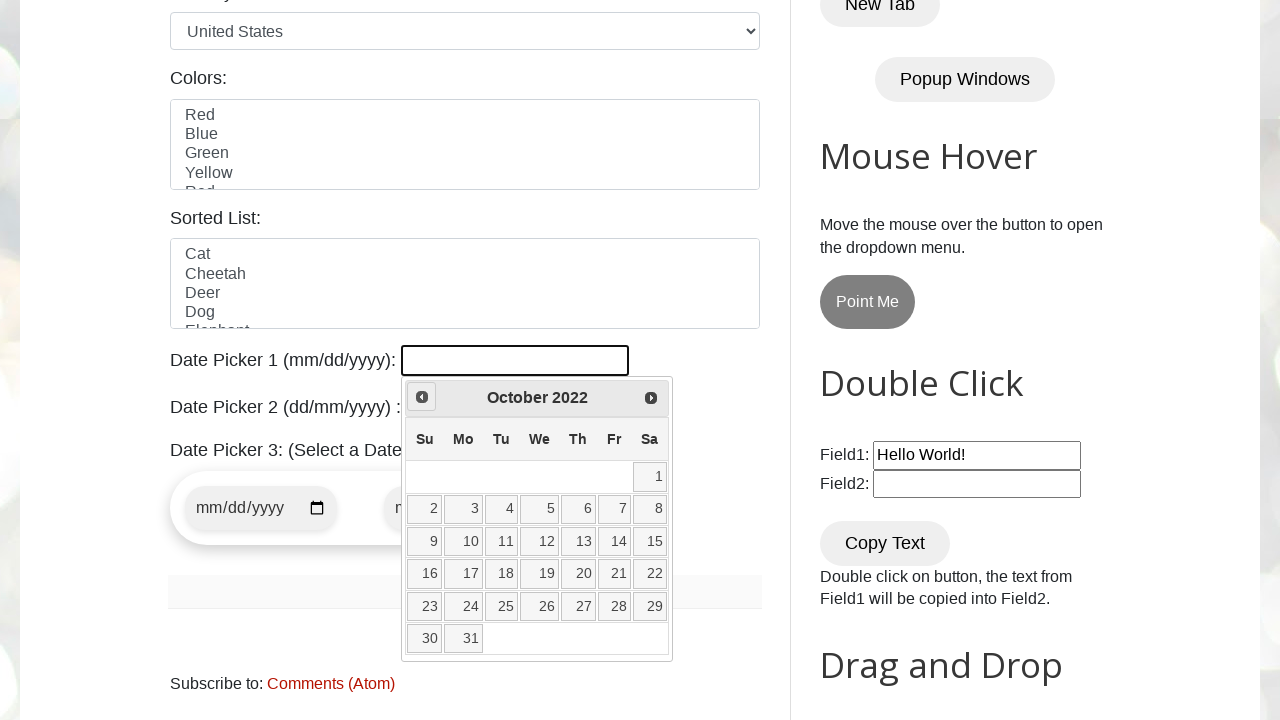

Clicked previous month button to navigate backwards at (422, 397) on span.ui-icon.ui-icon-circle-triangle-w
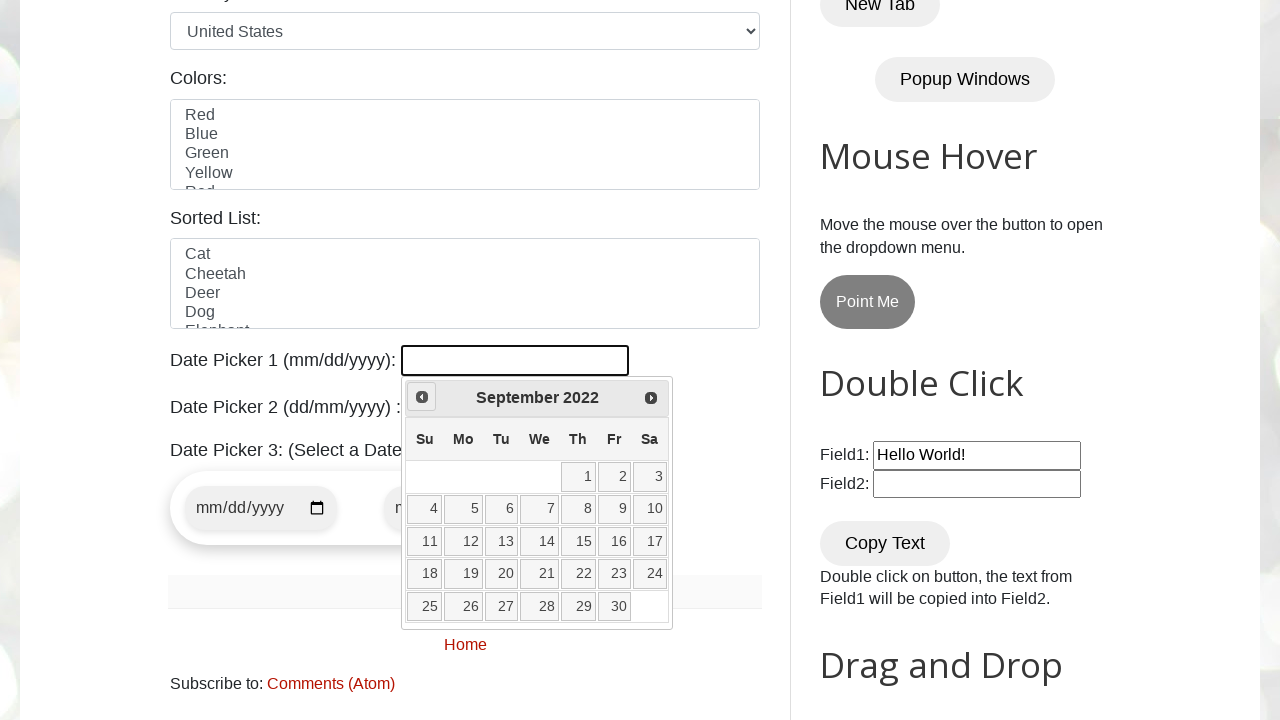

Checked current date in calendar: September 2022
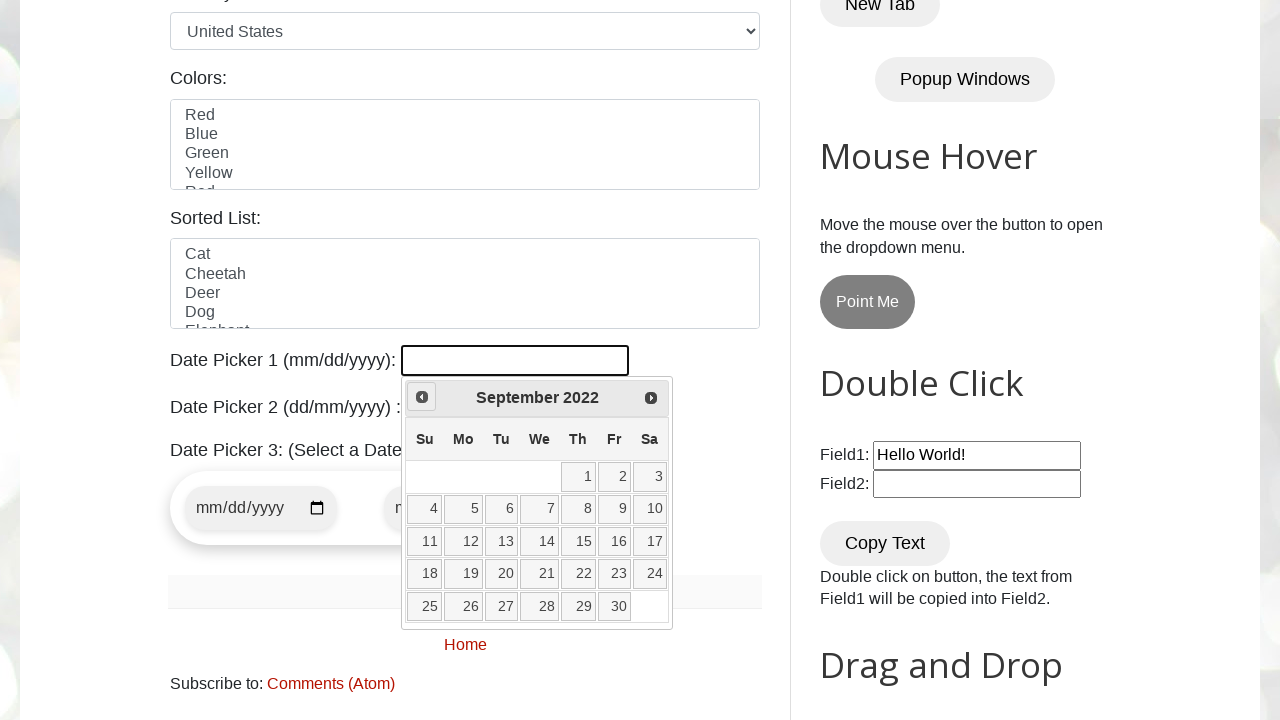

Clicked previous month button to navigate backwards at (422, 397) on span.ui-icon.ui-icon-circle-triangle-w
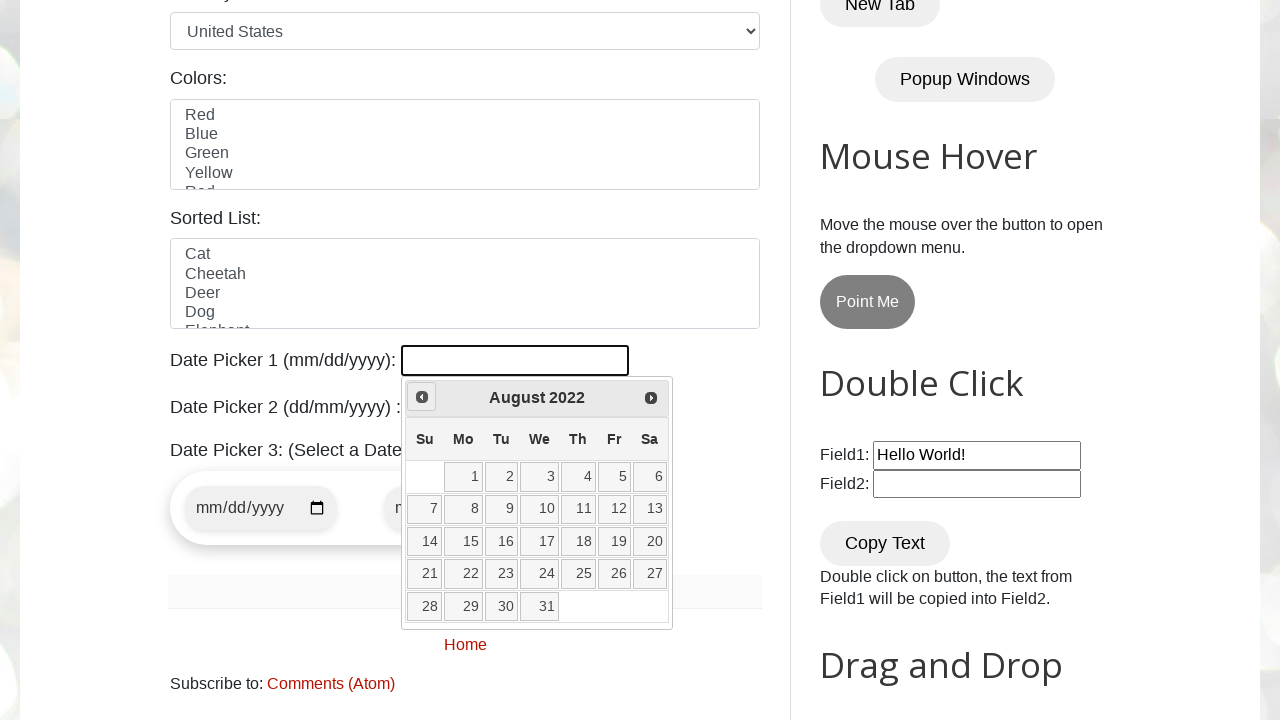

Checked current date in calendar: August 2022
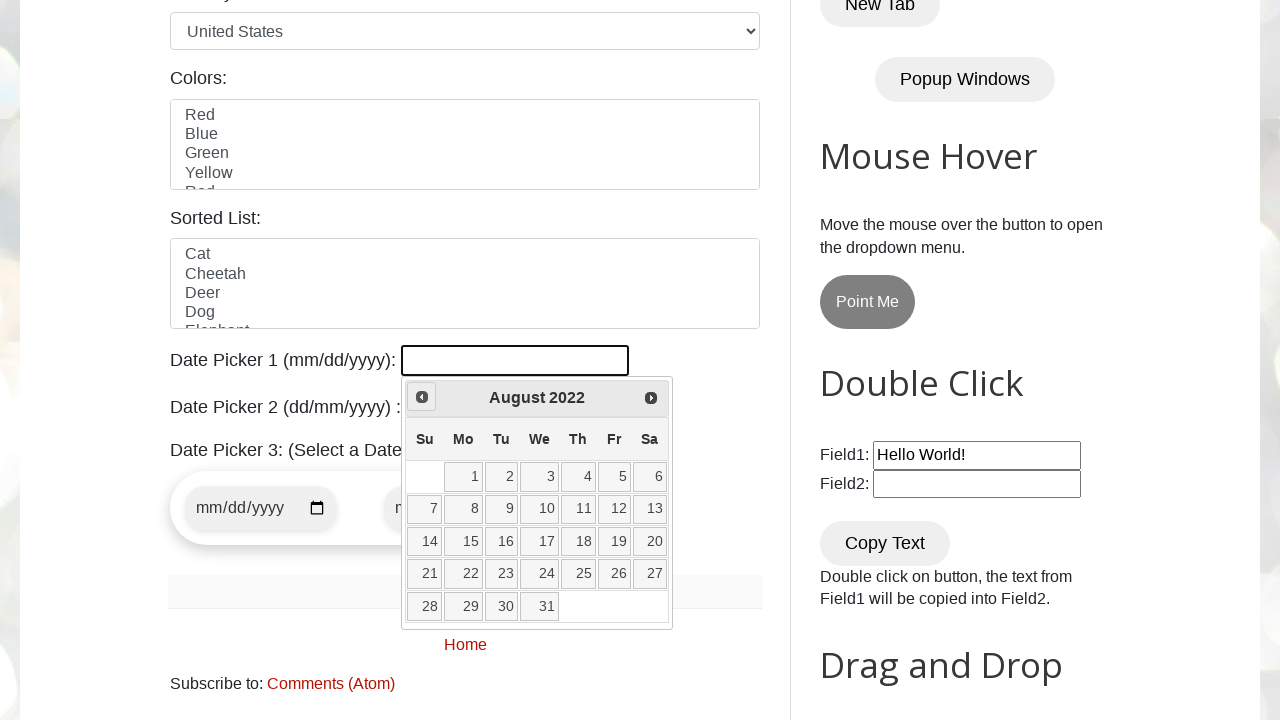

Clicked previous month button to navigate backwards at (422, 397) on span.ui-icon.ui-icon-circle-triangle-w
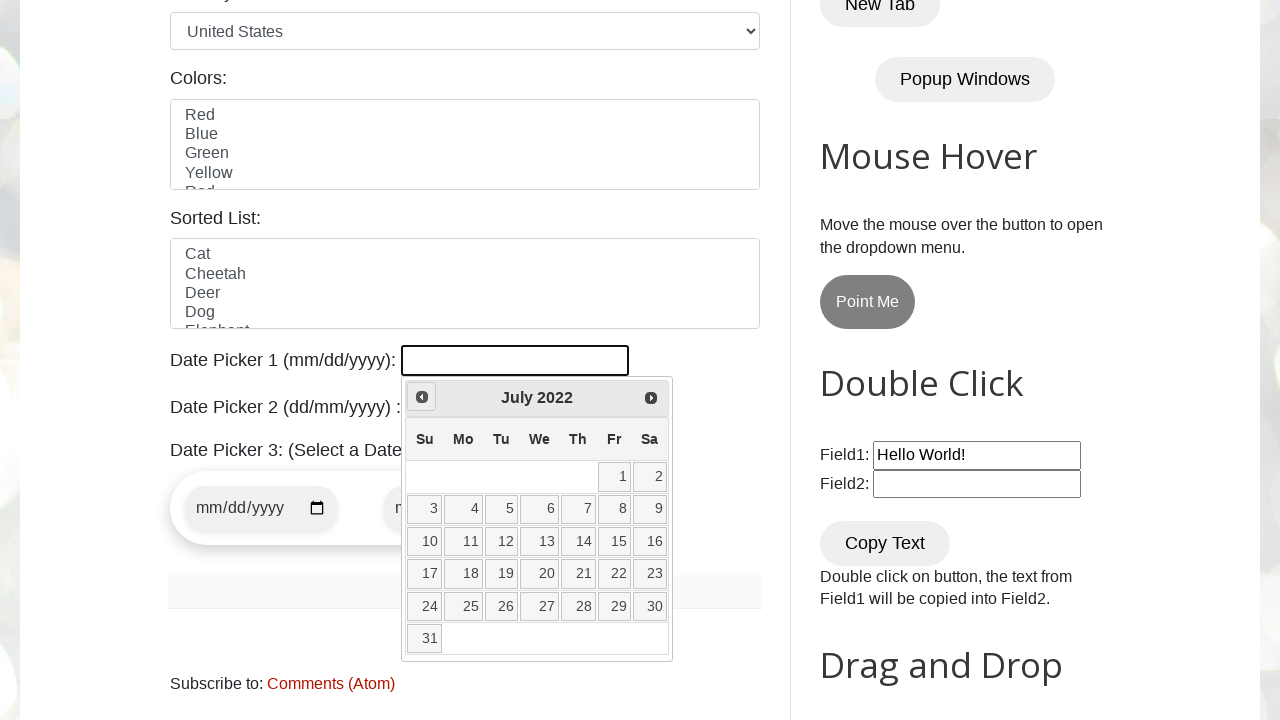

Checked current date in calendar: July 2022
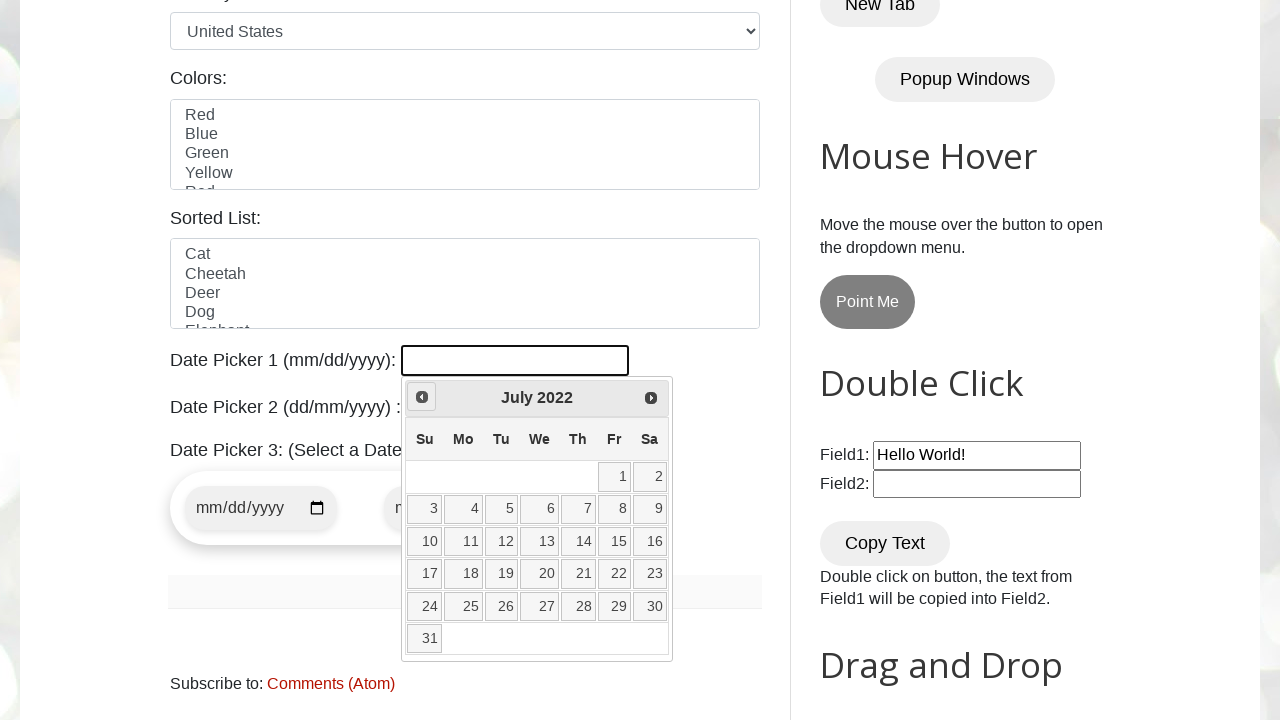

Clicked previous month button to navigate backwards at (422, 397) on span.ui-icon.ui-icon-circle-triangle-w
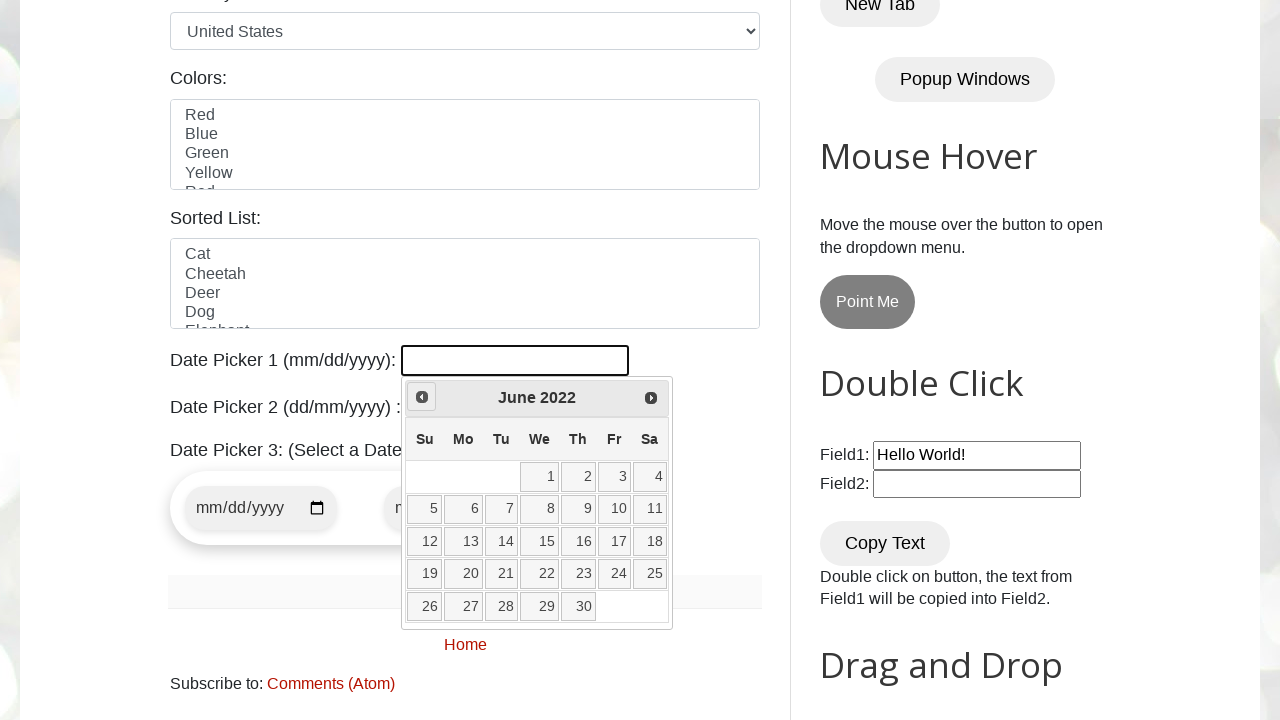

Checked current date in calendar: June 2022
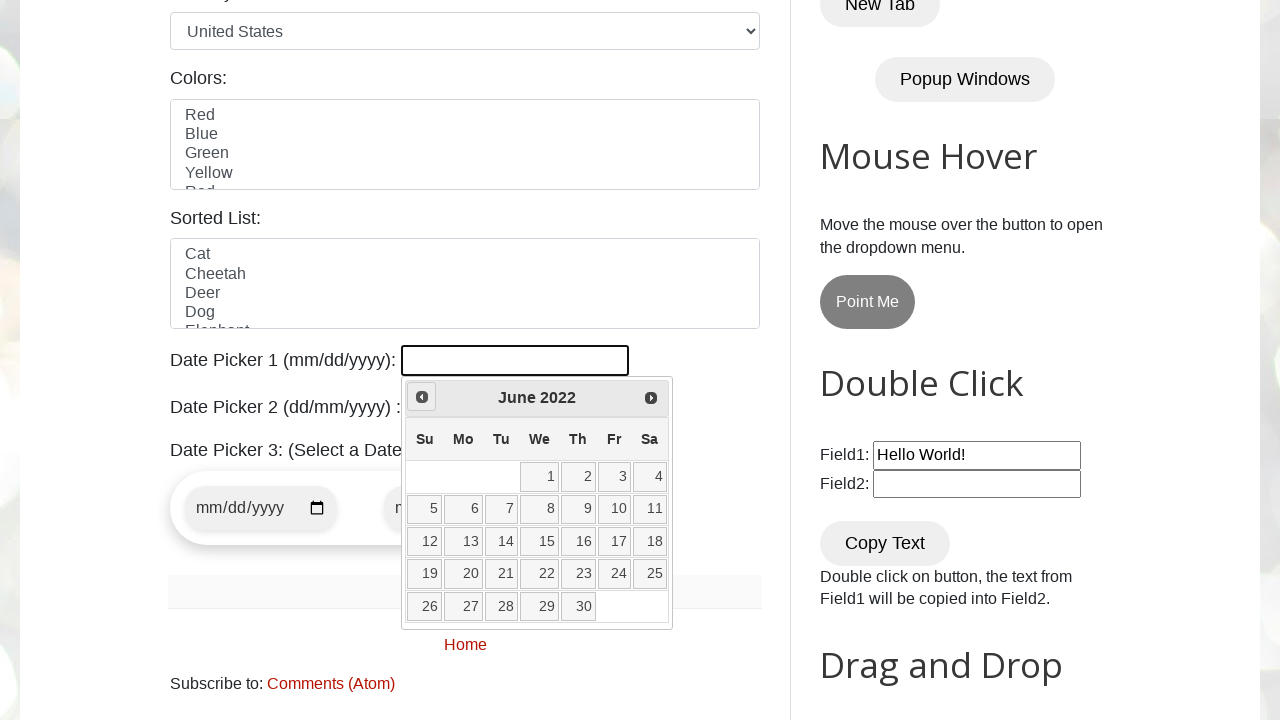

Clicked previous month button to navigate backwards at (422, 397) on span.ui-icon.ui-icon-circle-triangle-w
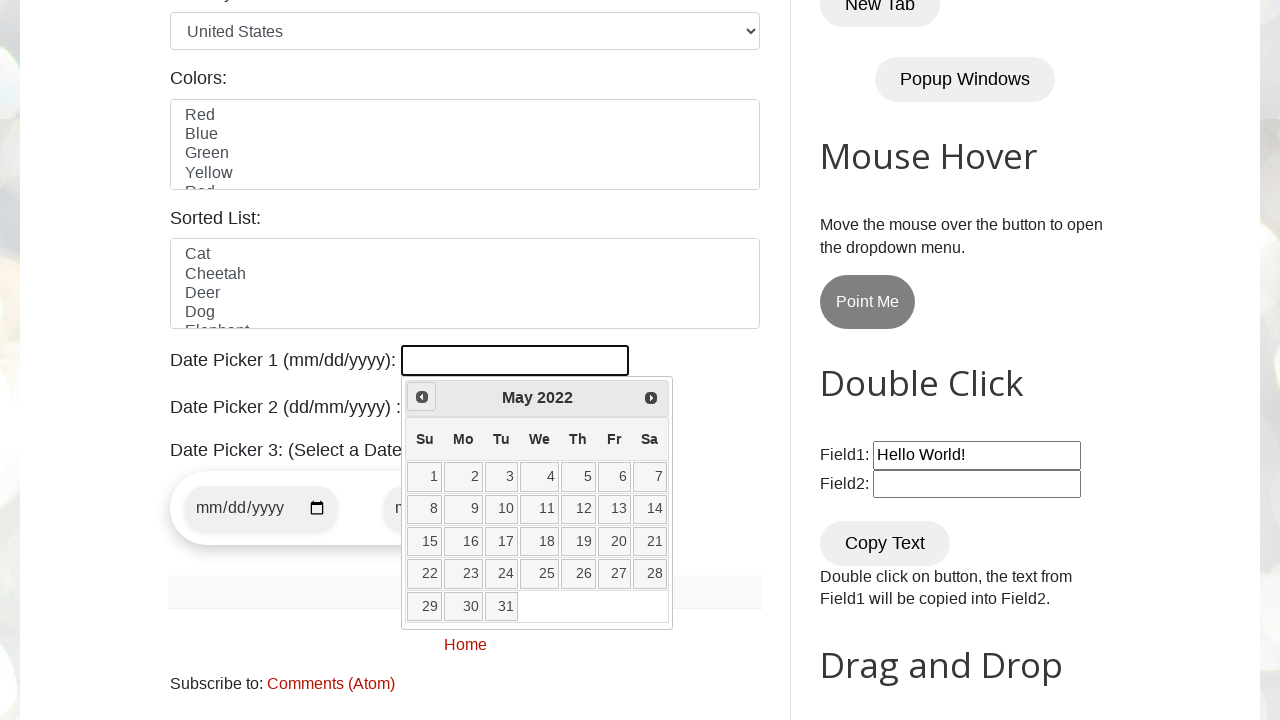

Checked current date in calendar: May 2022
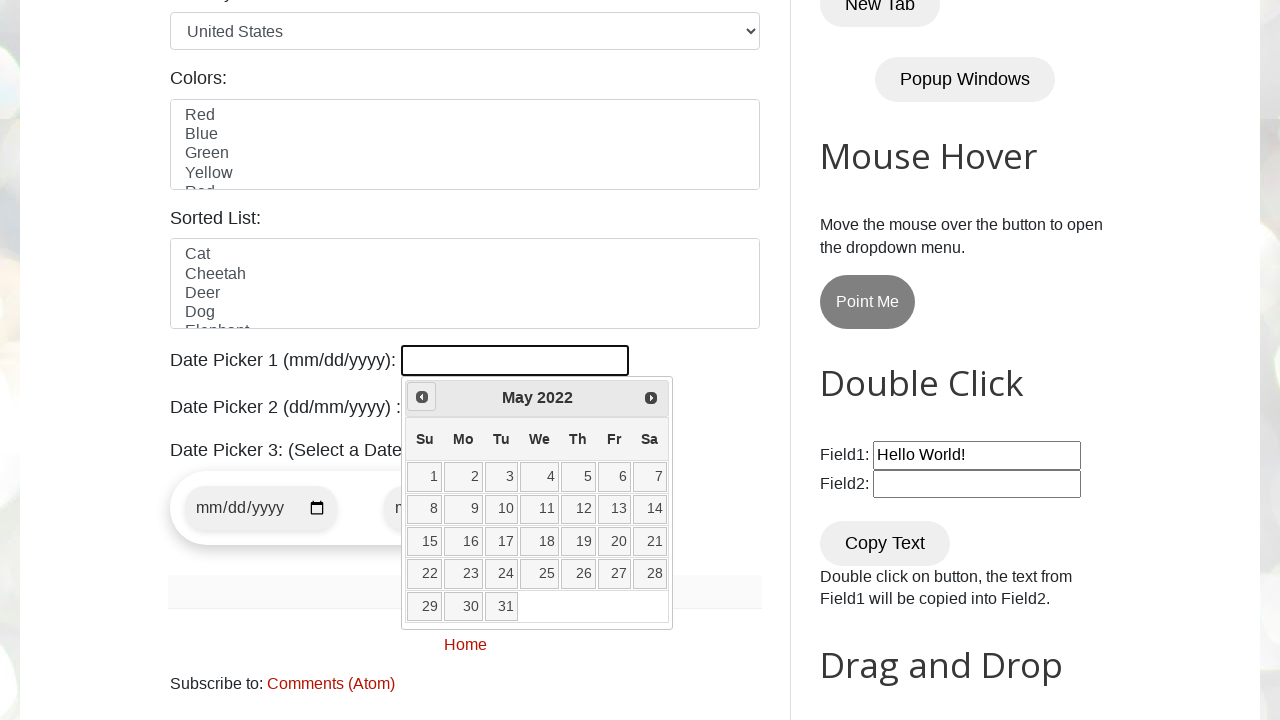

Clicked previous month button to navigate backwards at (422, 397) on span.ui-icon.ui-icon-circle-triangle-w
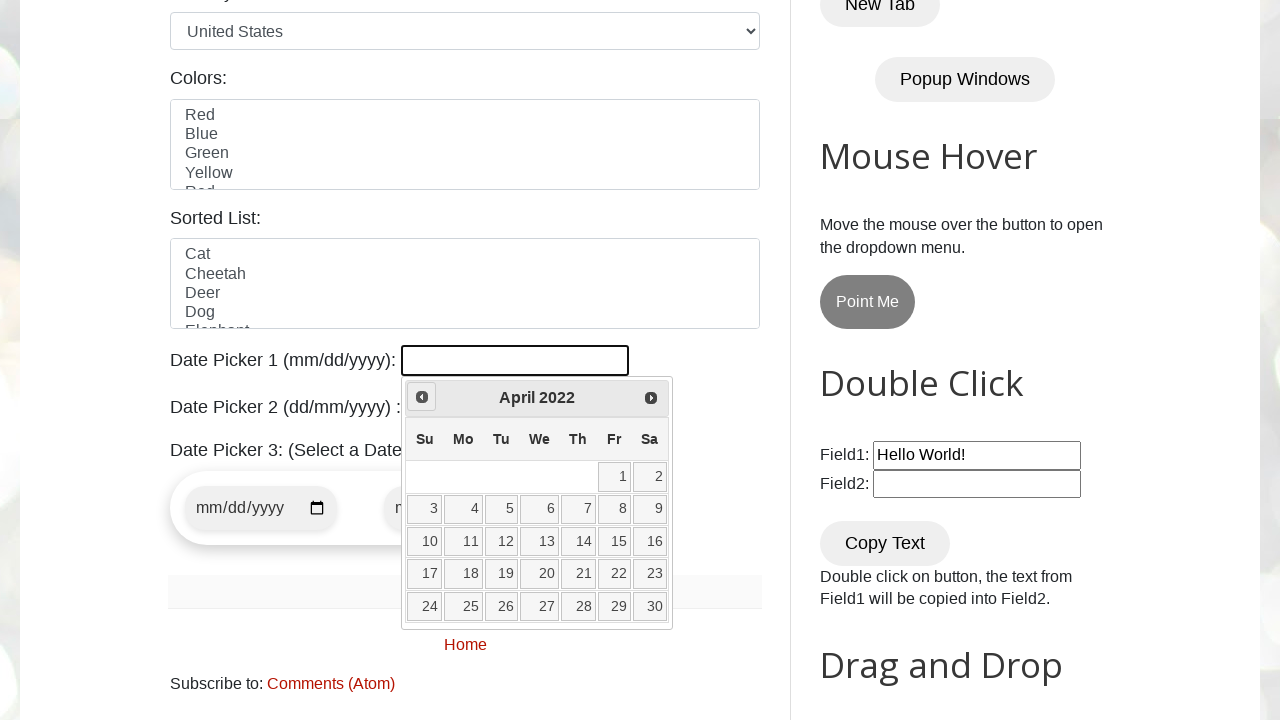

Checked current date in calendar: April 2022
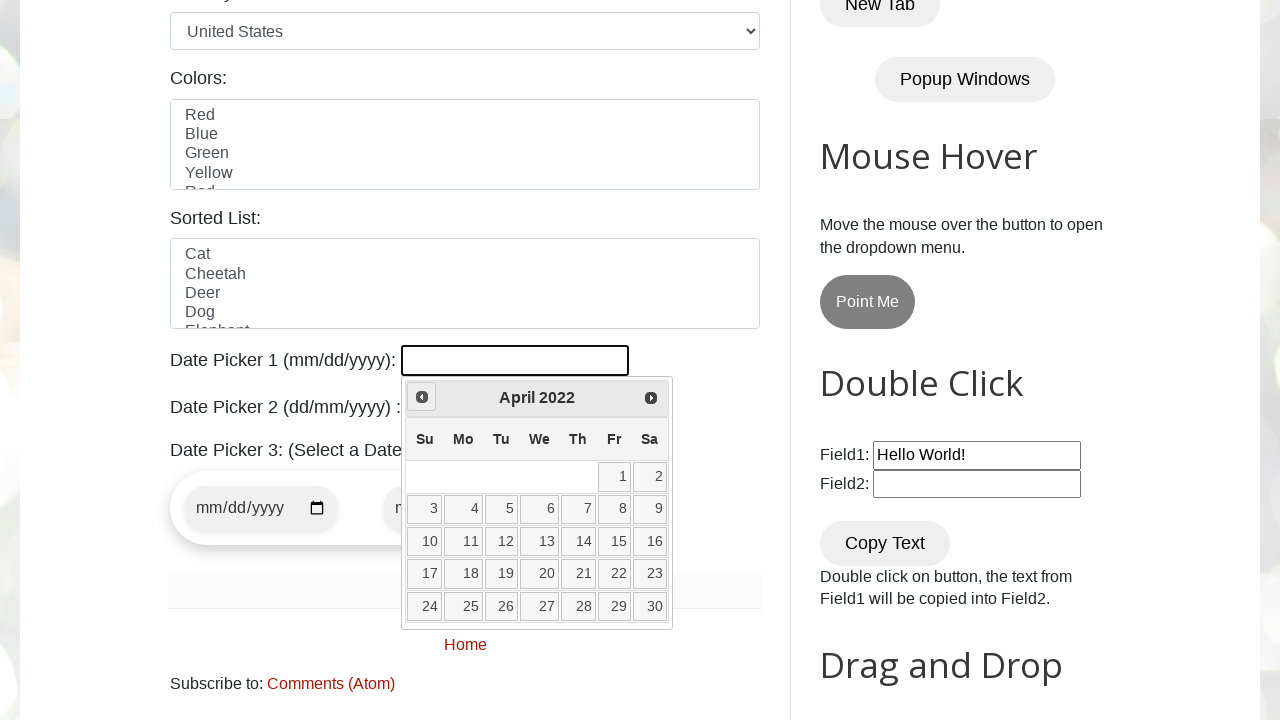

Clicked previous month button to navigate backwards at (422, 397) on span.ui-icon.ui-icon-circle-triangle-w
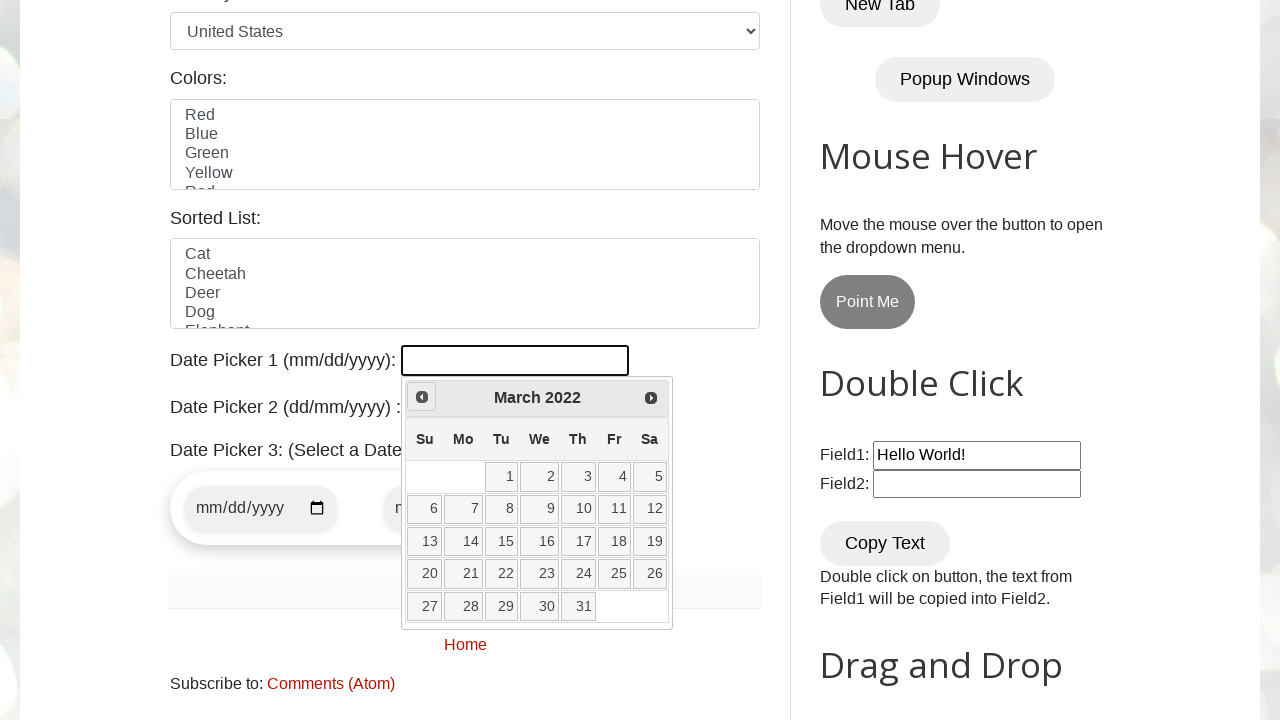

Checked current date in calendar: March 2022
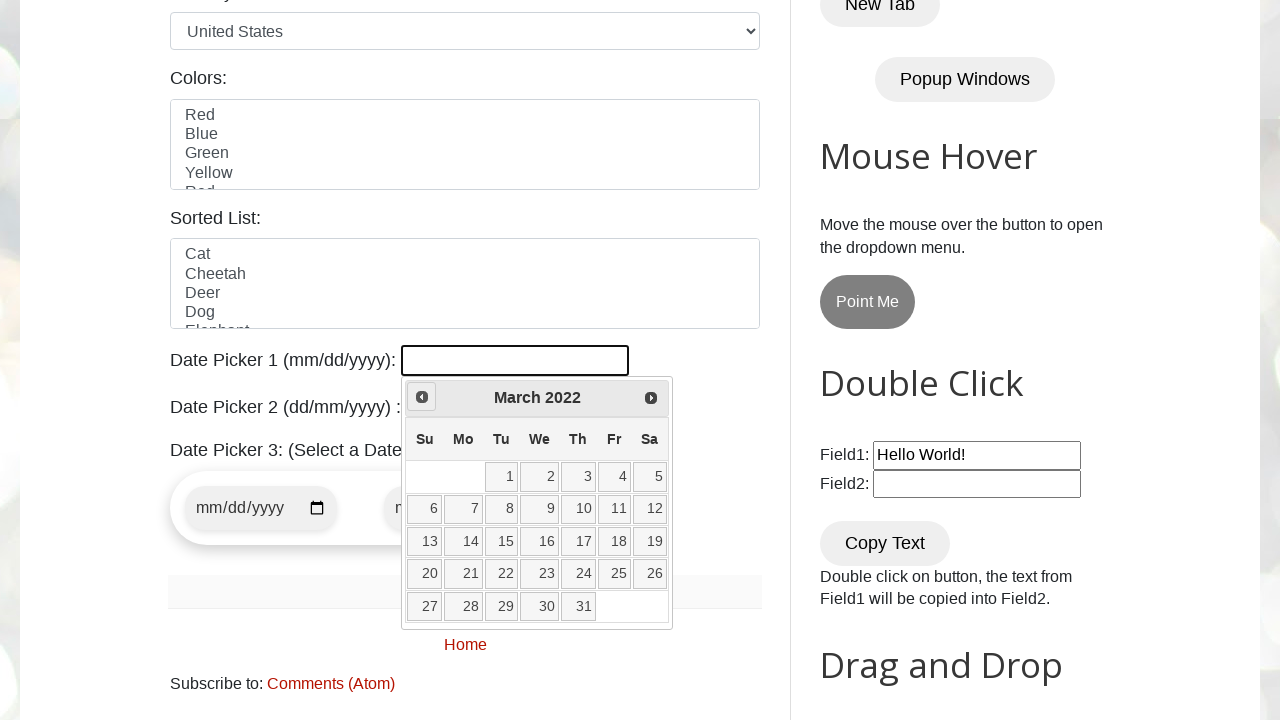

Clicked previous month button to navigate backwards at (422, 397) on span.ui-icon.ui-icon-circle-triangle-w
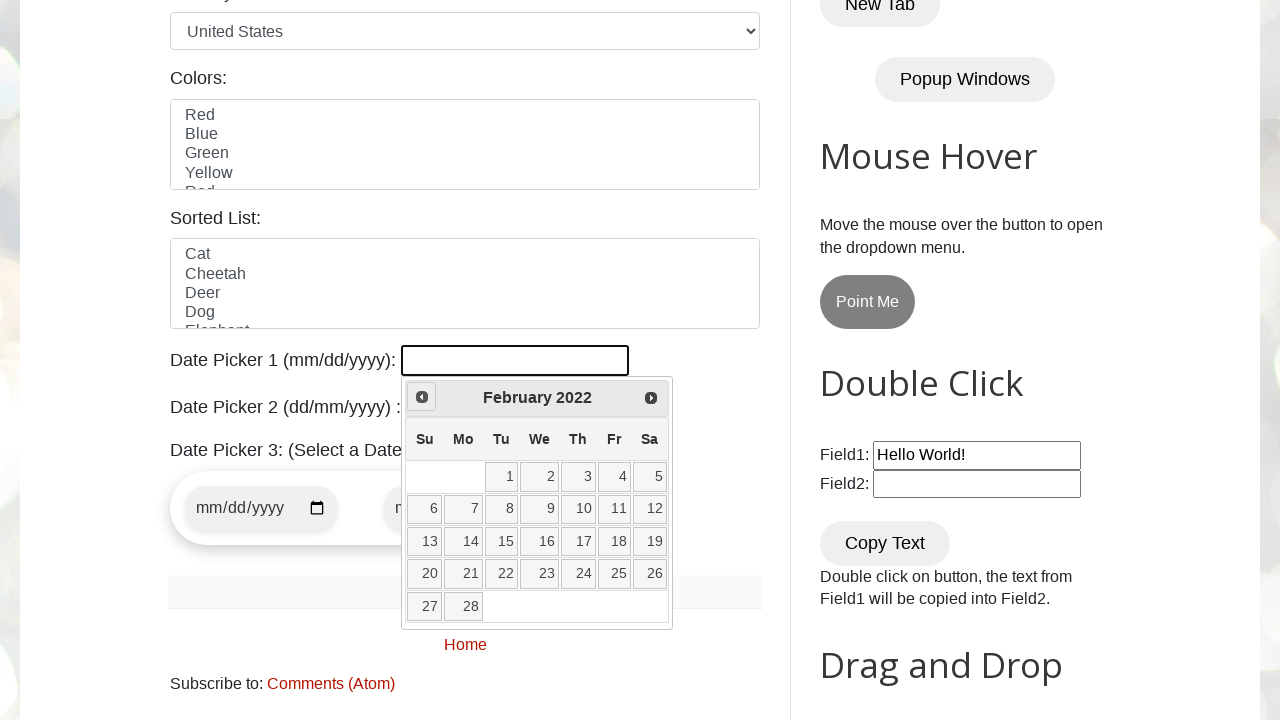

Checked current date in calendar: February 2022
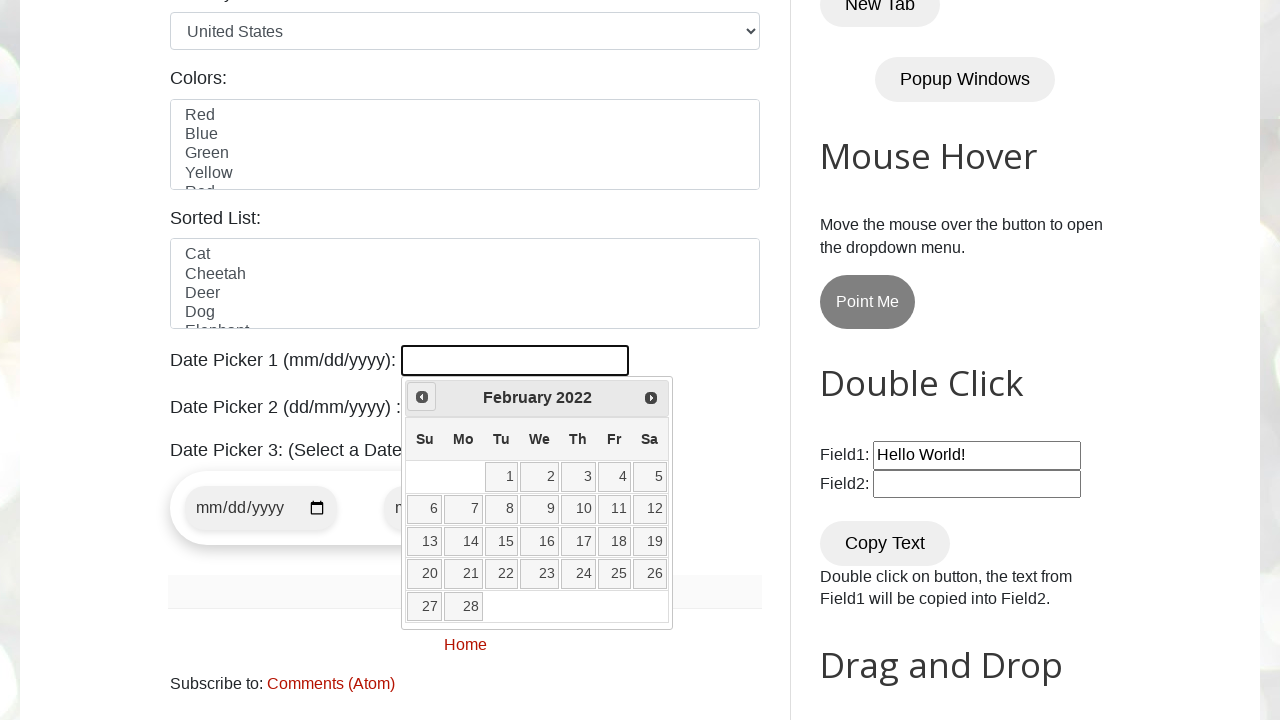

Clicked previous month button to navigate backwards at (422, 397) on span.ui-icon.ui-icon-circle-triangle-w
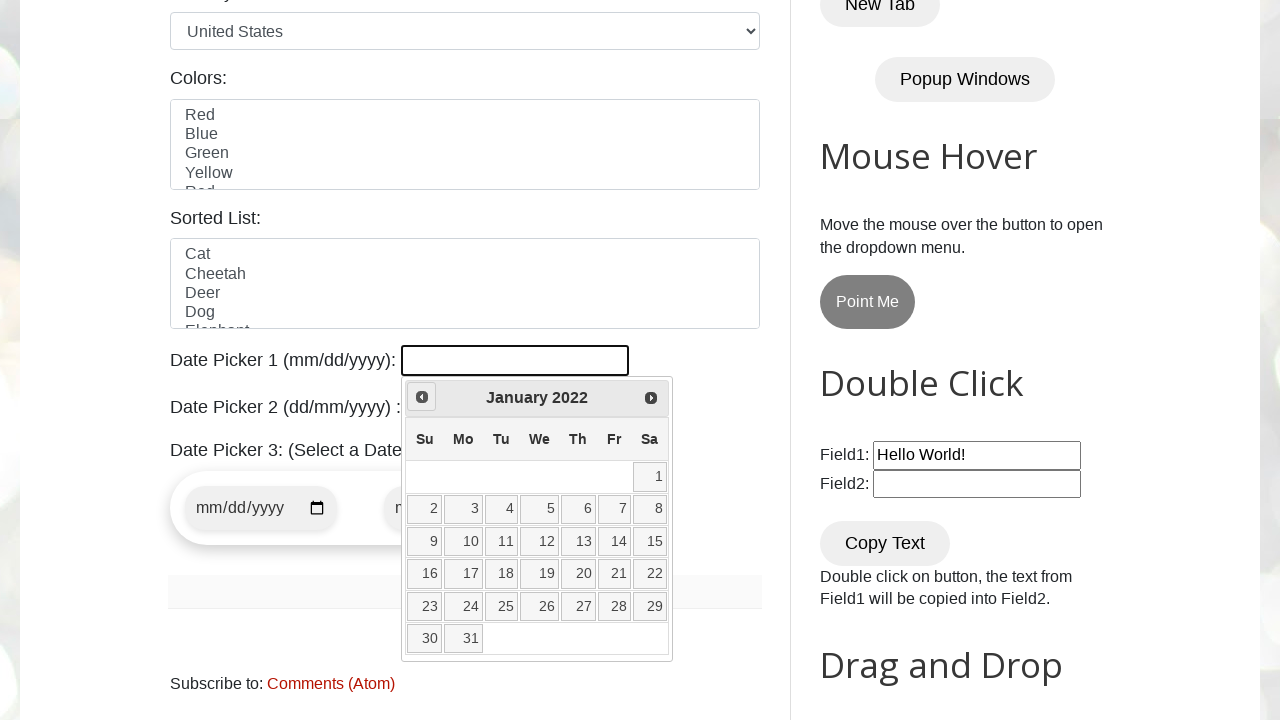

Checked current date in calendar: January 2022
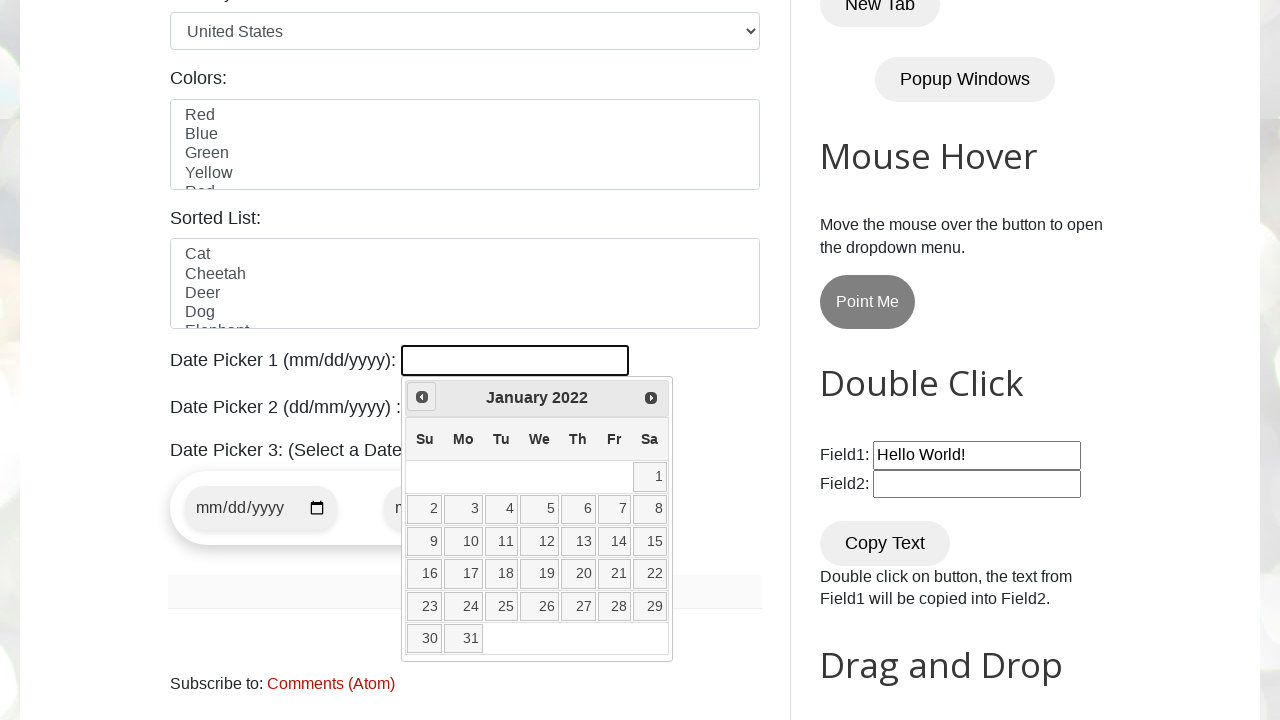

Clicked previous month button to navigate backwards at (422, 397) on span.ui-icon.ui-icon-circle-triangle-w
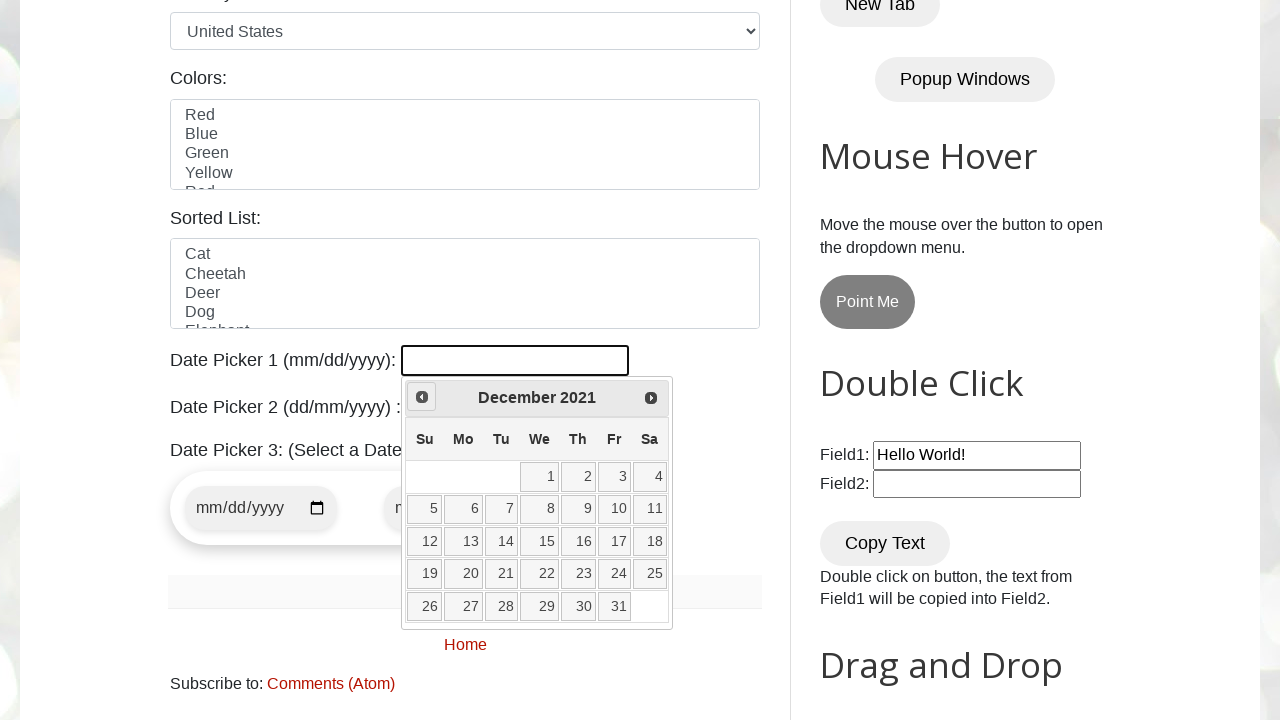

Checked current date in calendar: December 2021
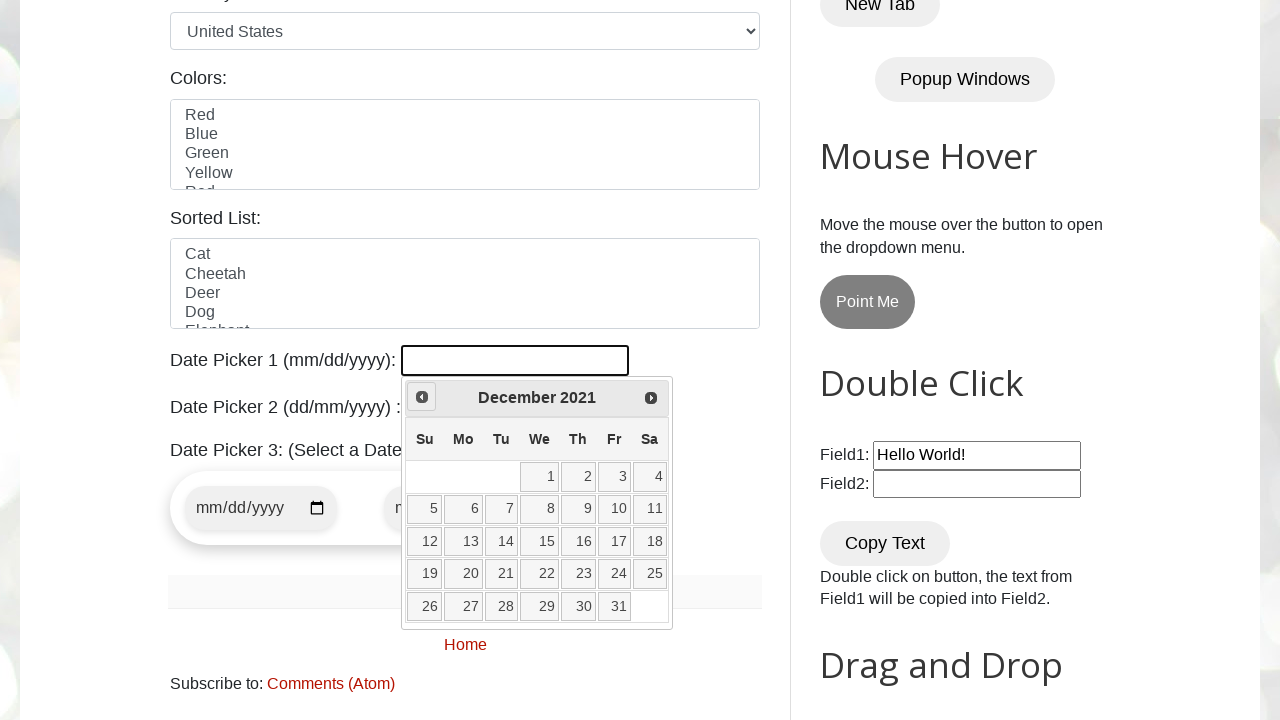

Clicked previous month button to navigate backwards at (422, 397) on span.ui-icon.ui-icon-circle-triangle-w
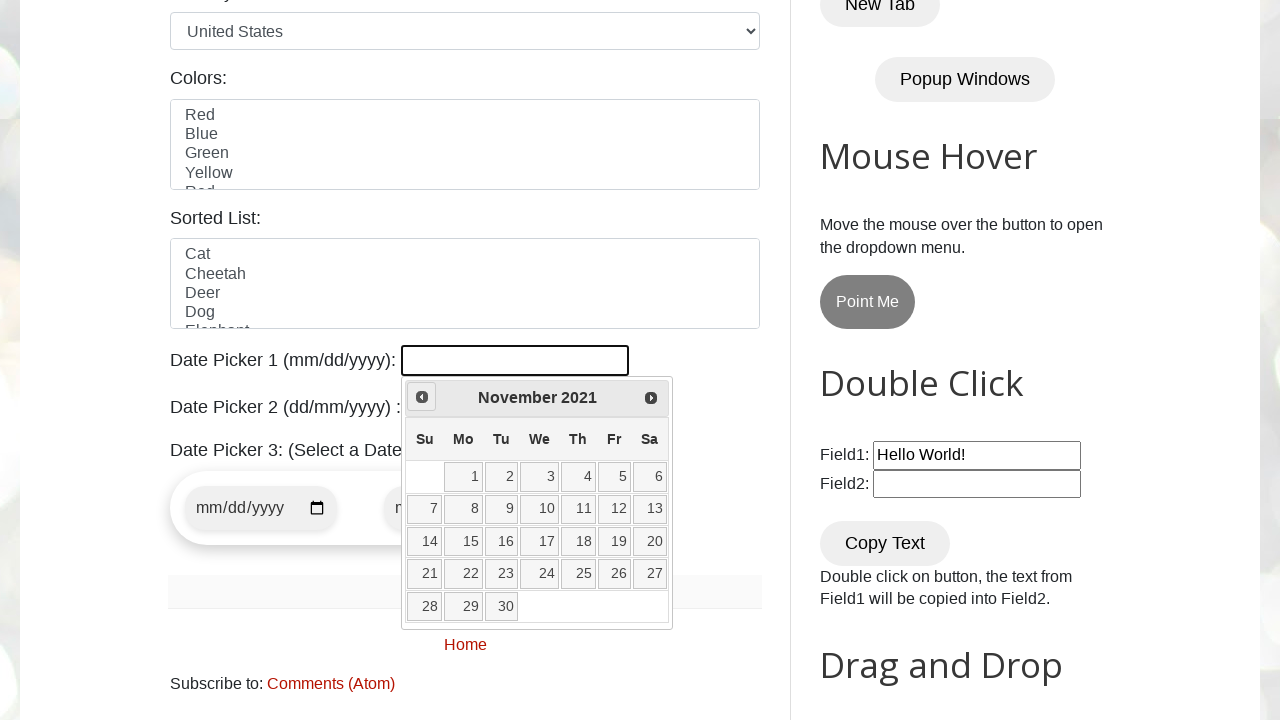

Checked current date in calendar: November 2021
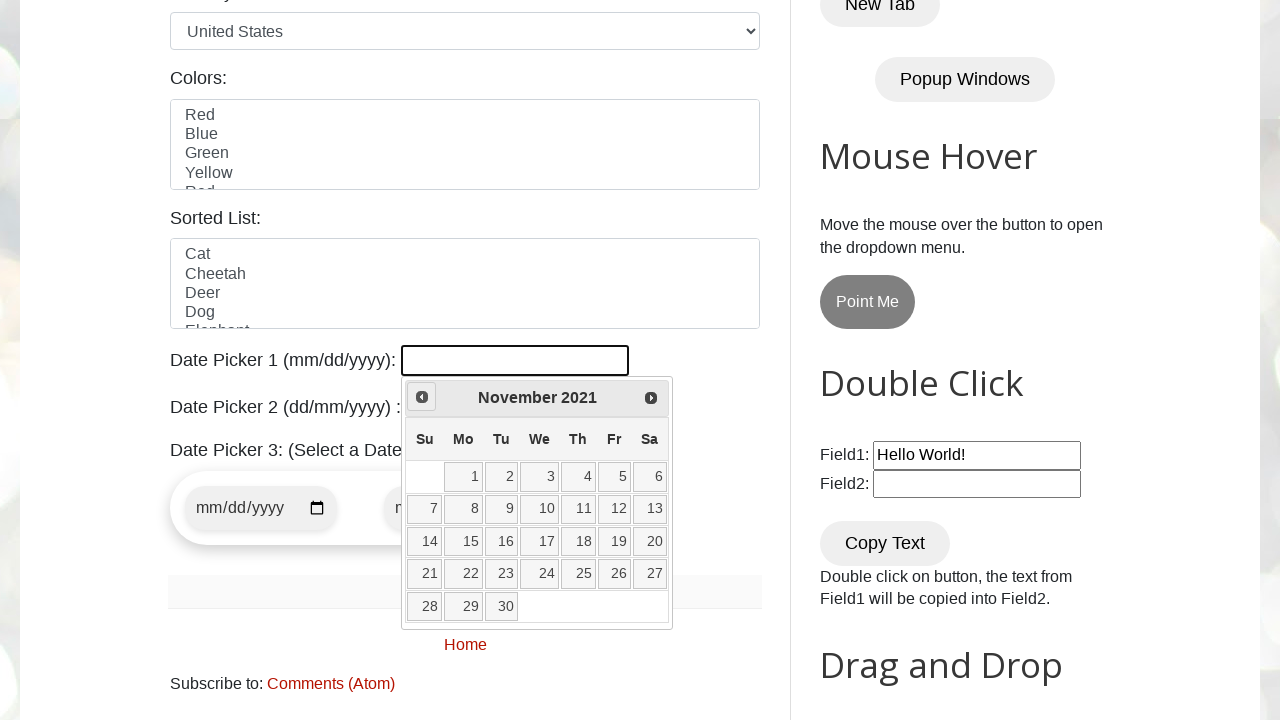

Clicked previous month button to navigate backwards at (422, 397) on span.ui-icon.ui-icon-circle-triangle-w
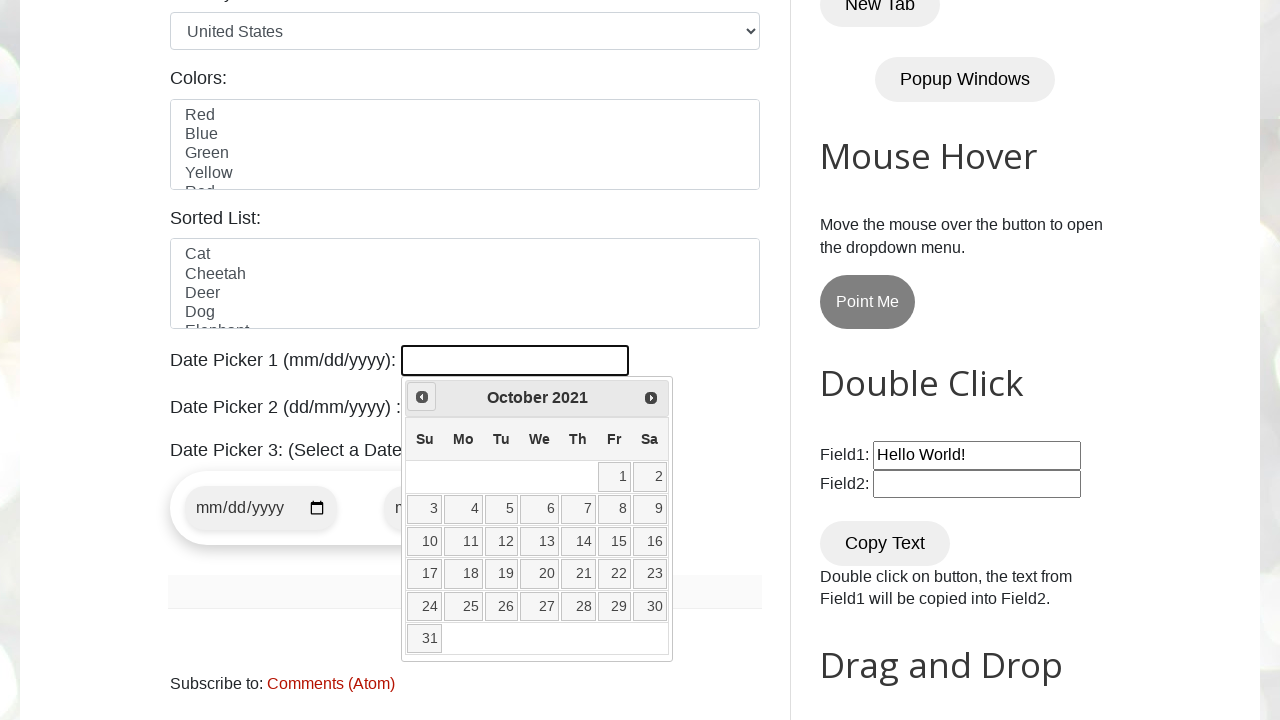

Checked current date in calendar: October 2021
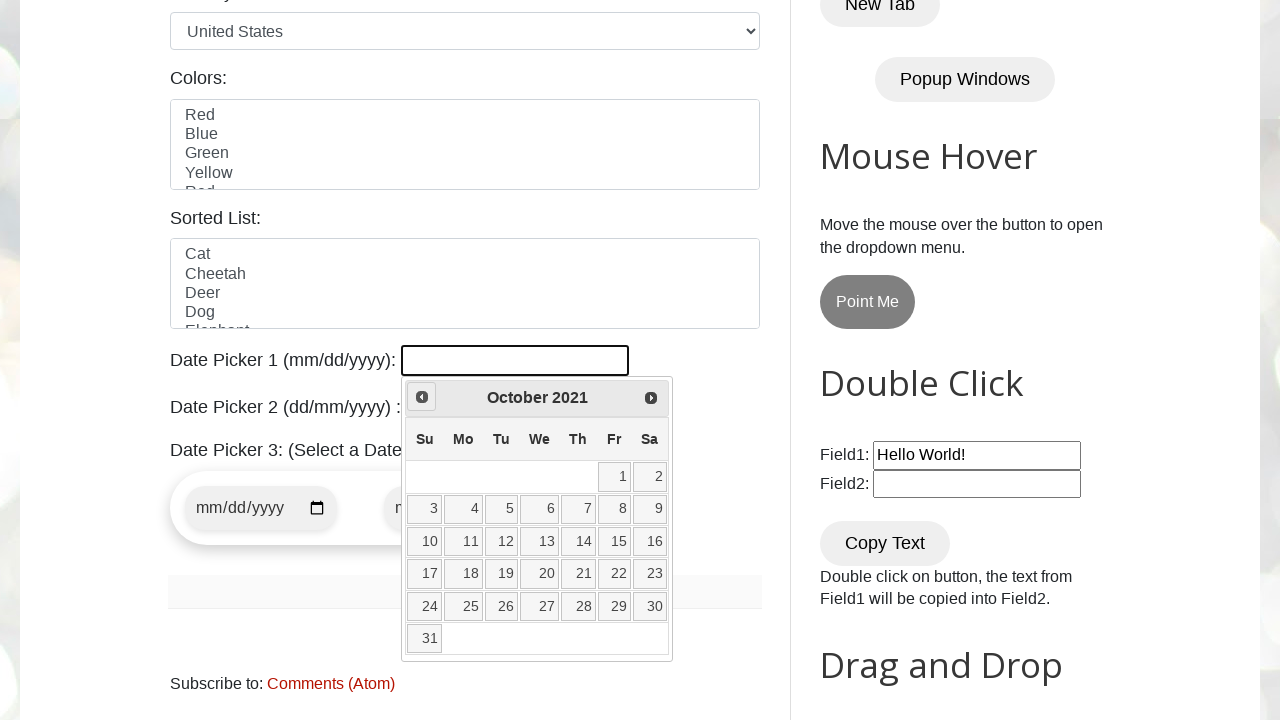

Clicked previous month button to navigate backwards at (422, 397) on span.ui-icon.ui-icon-circle-triangle-w
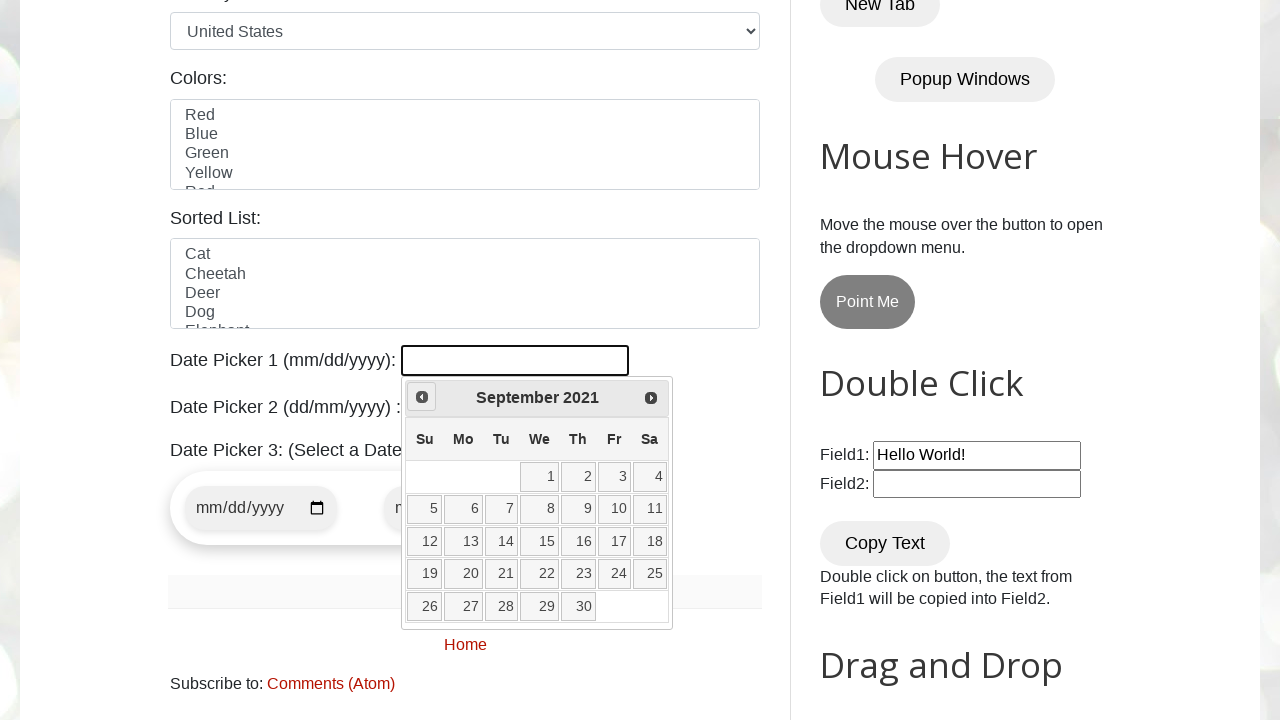

Checked current date in calendar: September 2021
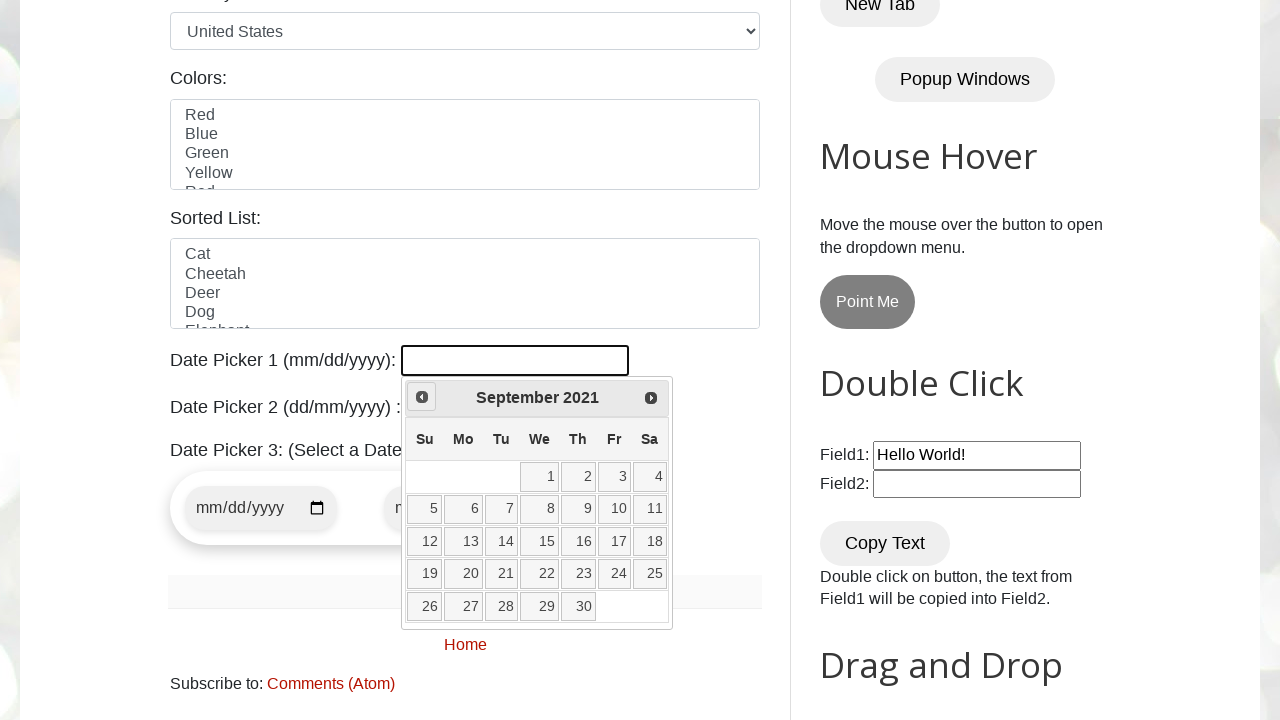

Clicked previous month button to navigate backwards at (422, 397) on span.ui-icon.ui-icon-circle-triangle-w
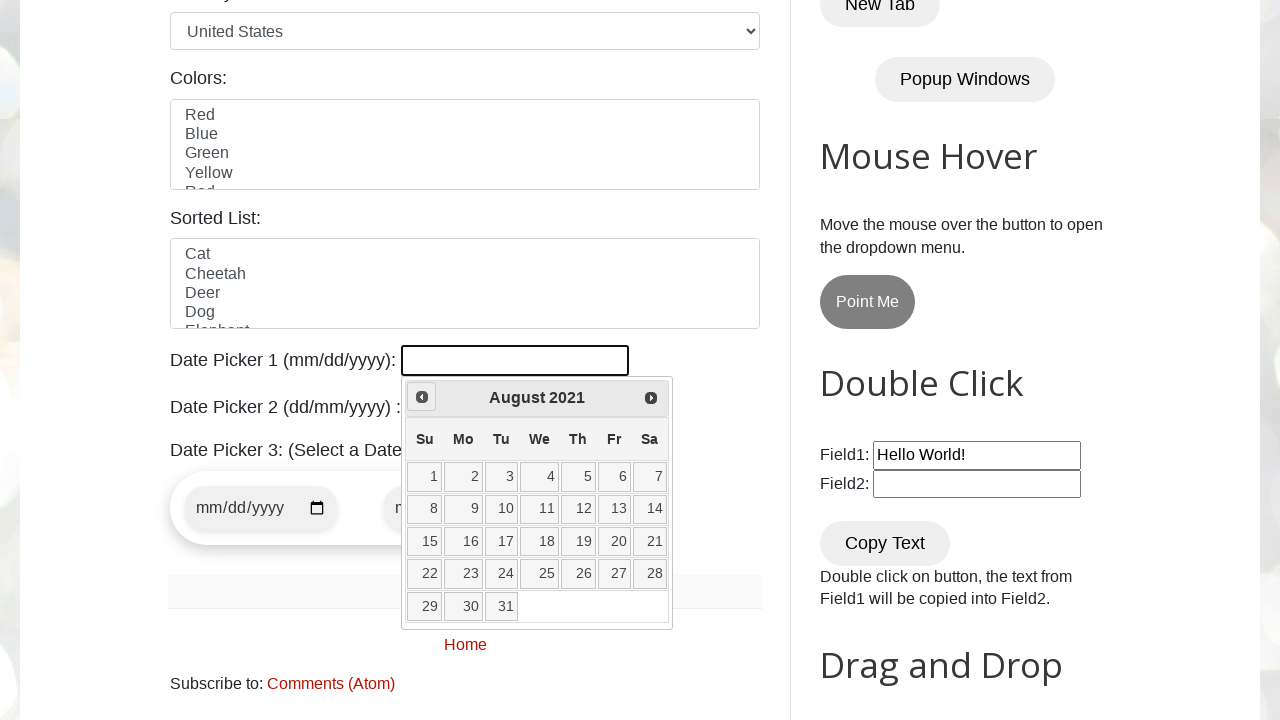

Checked current date in calendar: August 2021
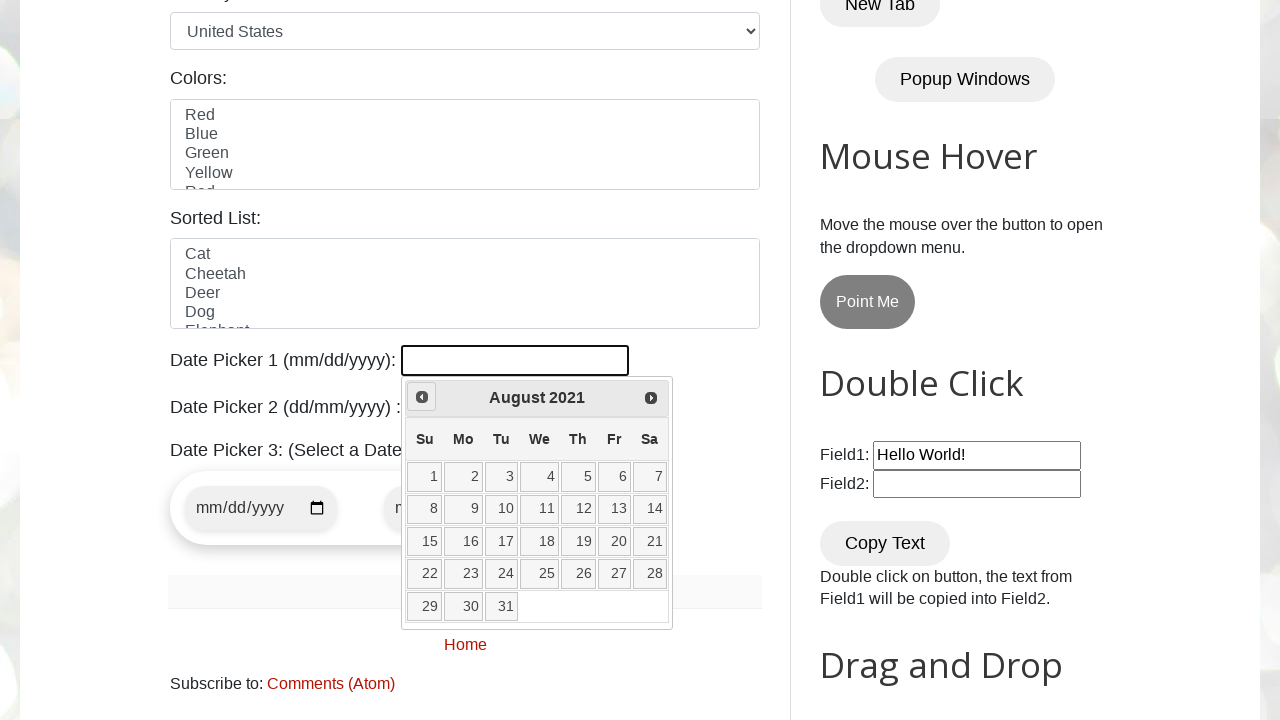

Clicked previous month button to navigate backwards at (422, 397) on span.ui-icon.ui-icon-circle-triangle-w
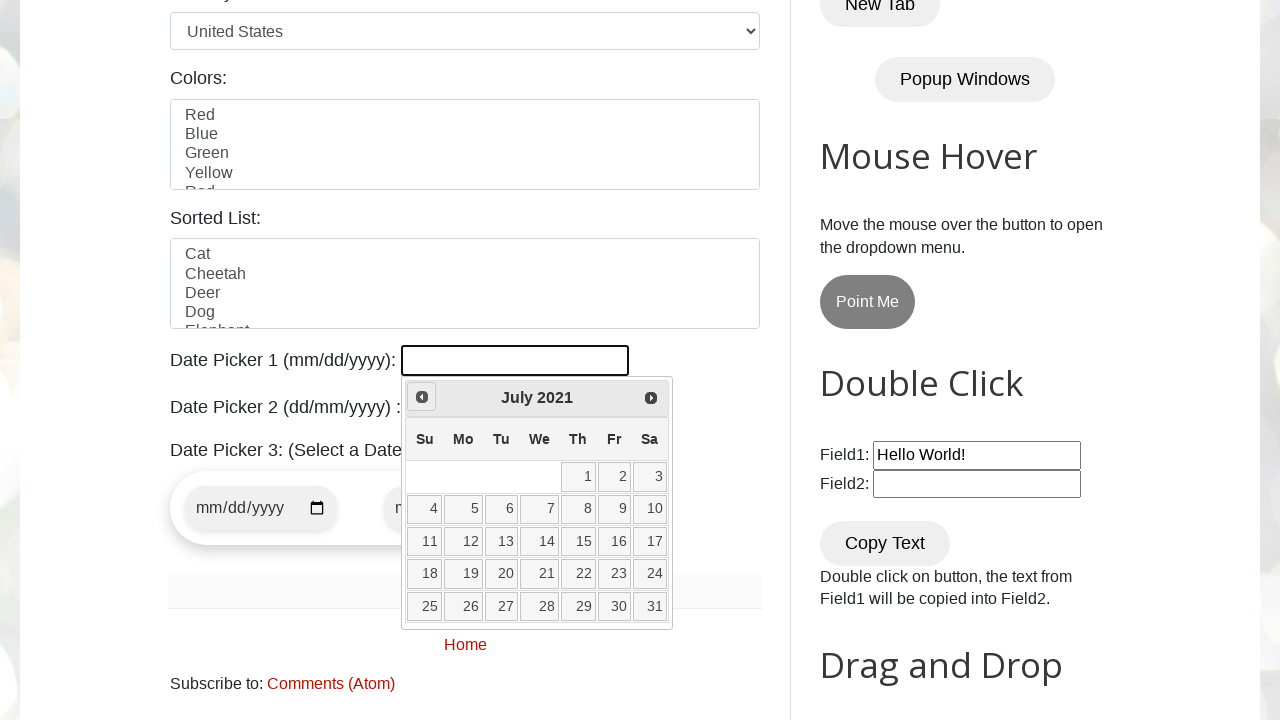

Checked current date in calendar: July 2021
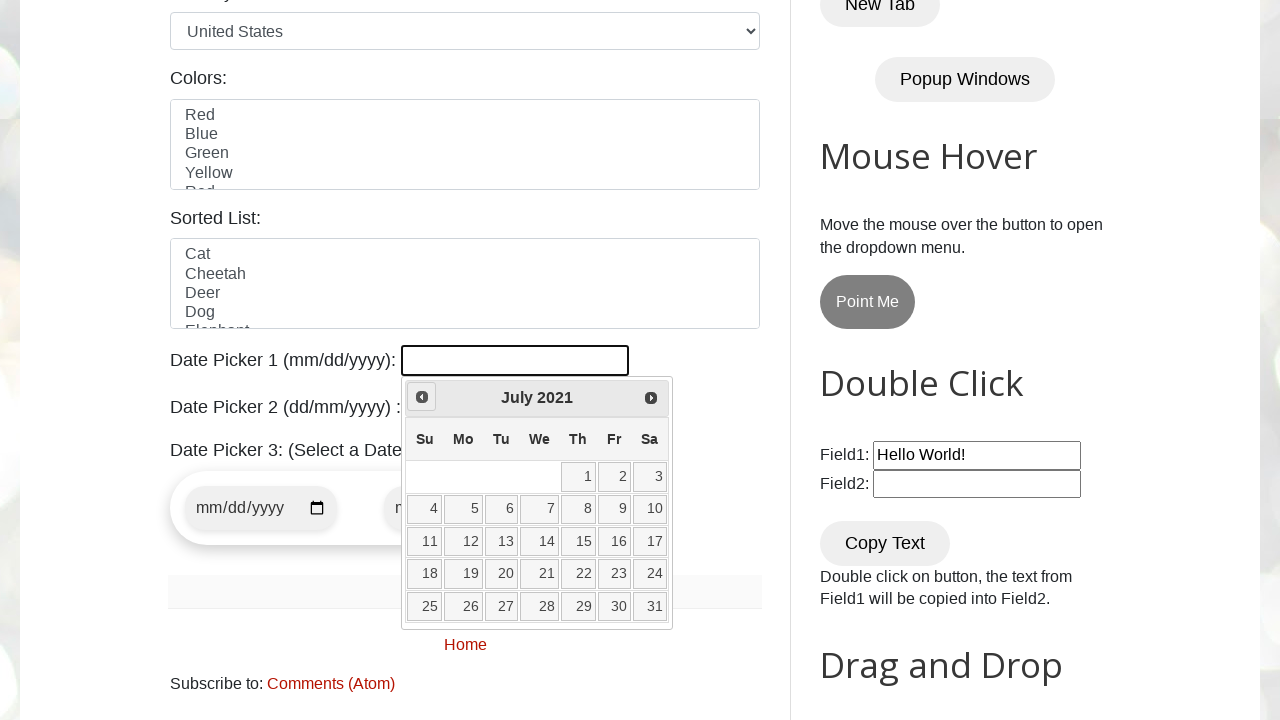

Clicked previous month button to navigate backwards at (422, 397) on span.ui-icon.ui-icon-circle-triangle-w
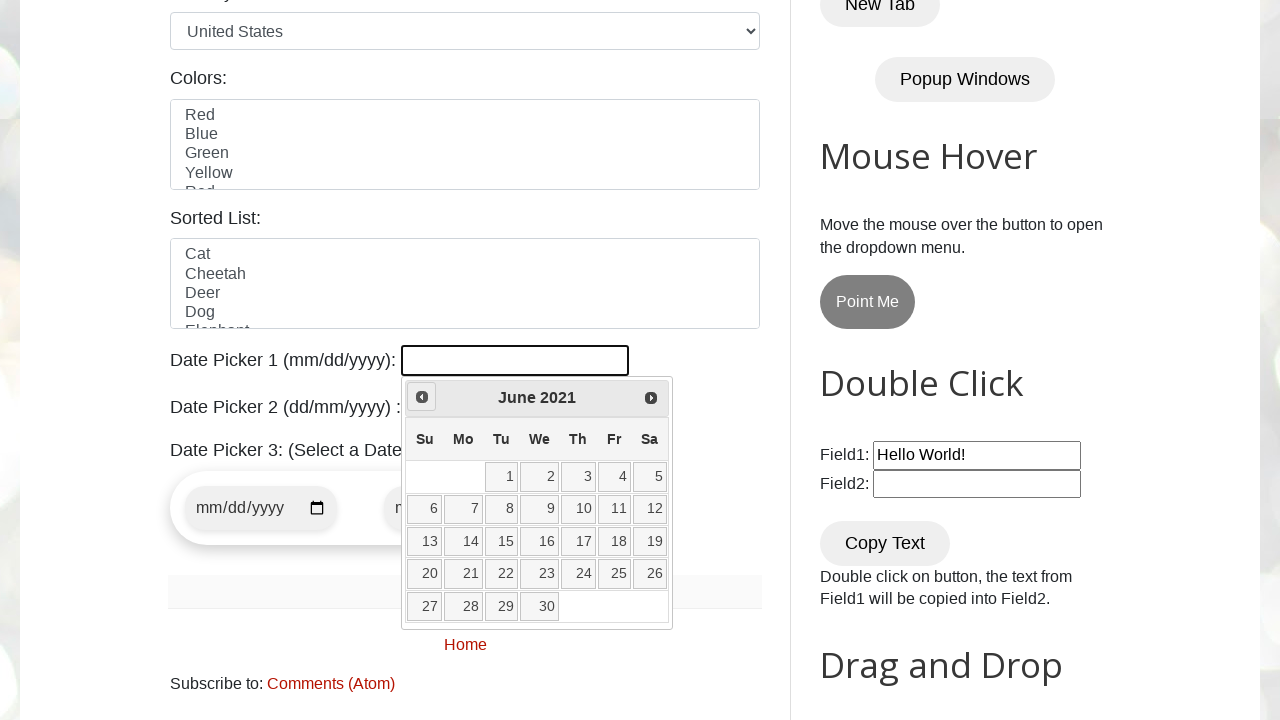

Checked current date in calendar: June 2021
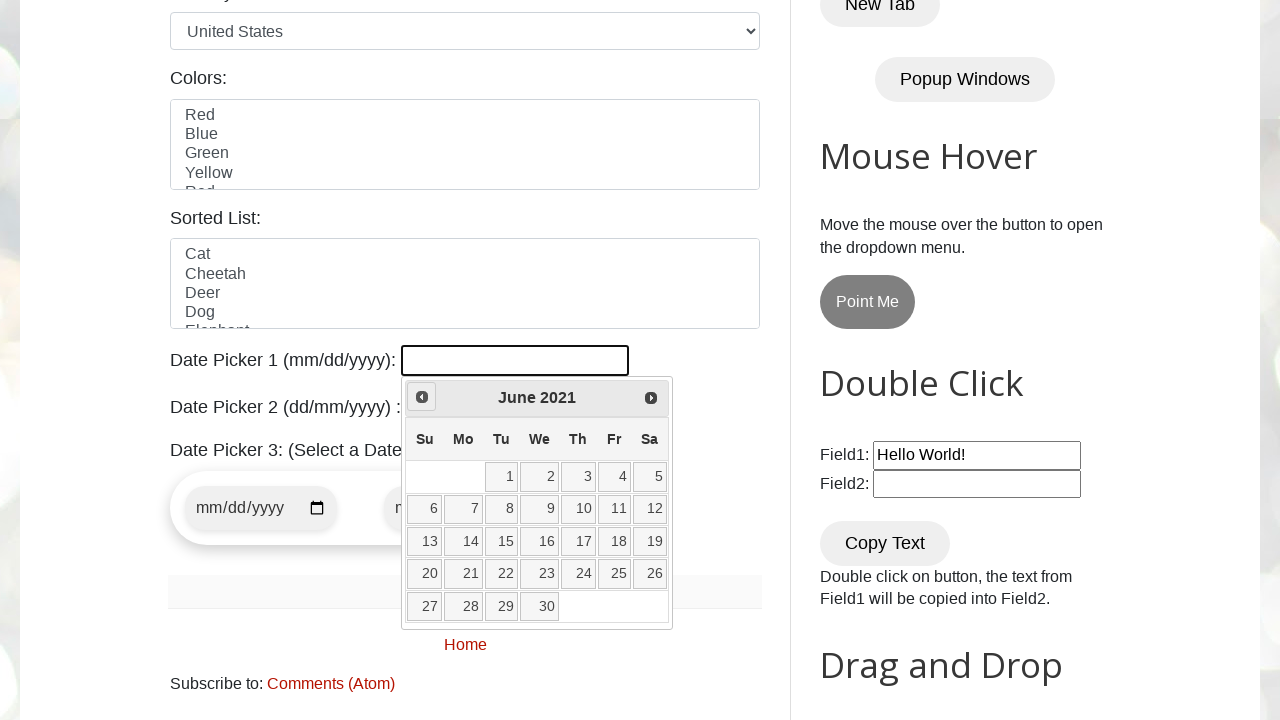

Clicked previous month button to navigate backwards at (422, 397) on span.ui-icon.ui-icon-circle-triangle-w
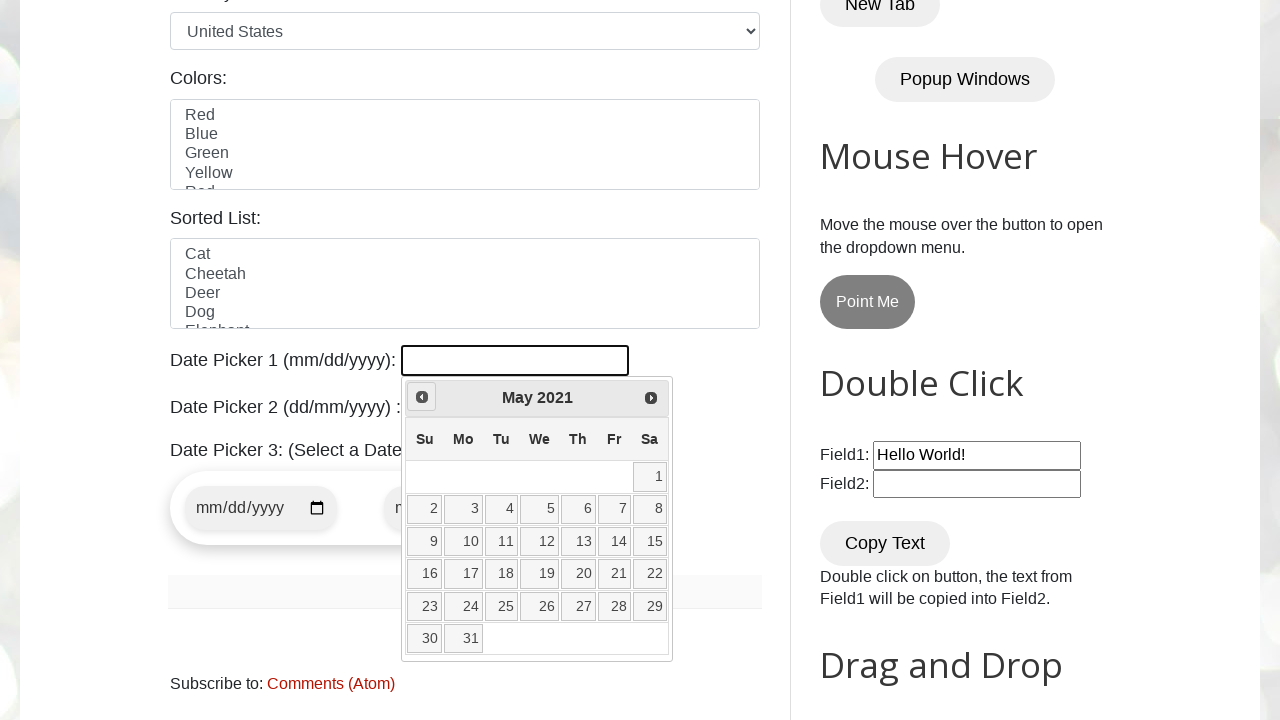

Checked current date in calendar: May 2021
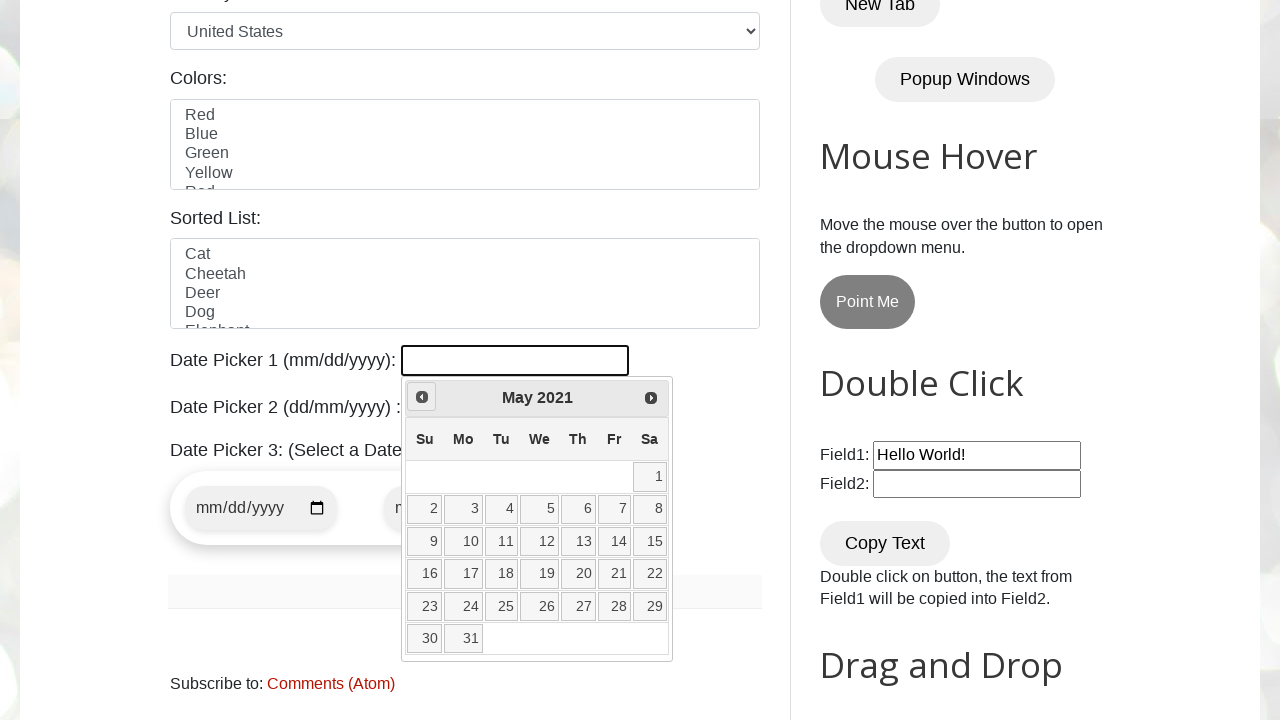

Clicked previous month button to navigate backwards at (422, 397) on span.ui-icon.ui-icon-circle-triangle-w
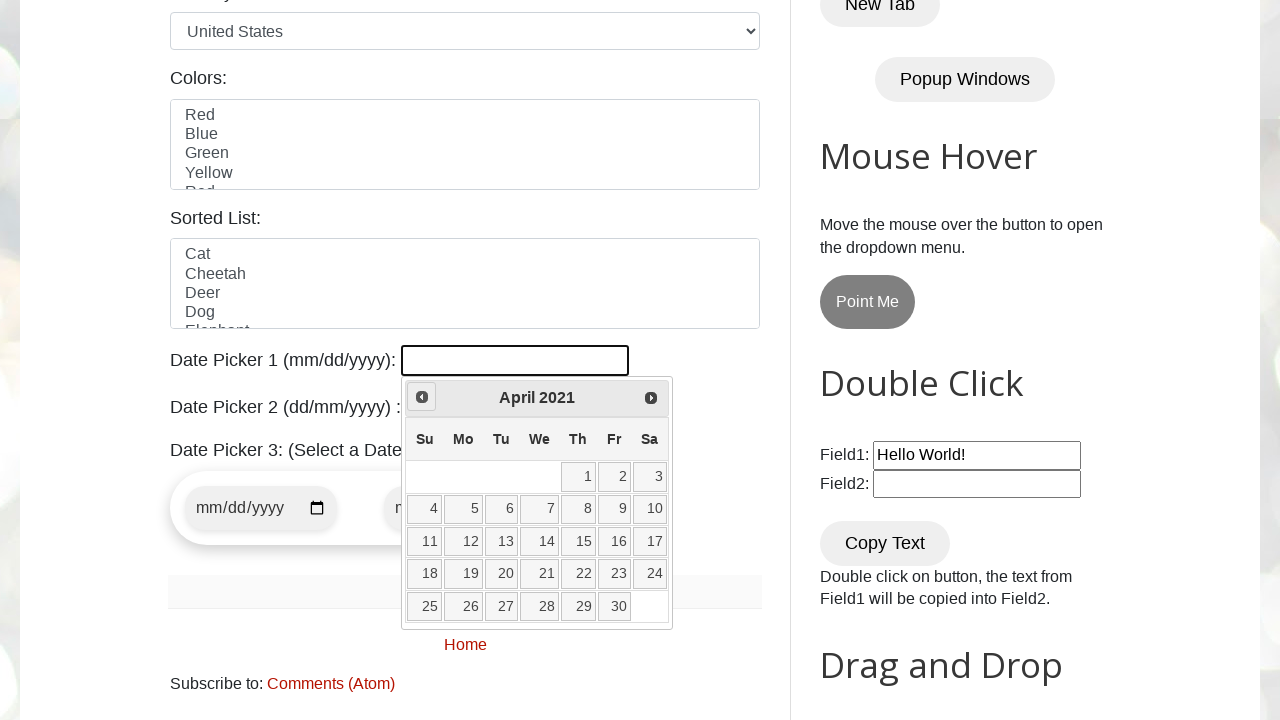

Checked current date in calendar: April 2021
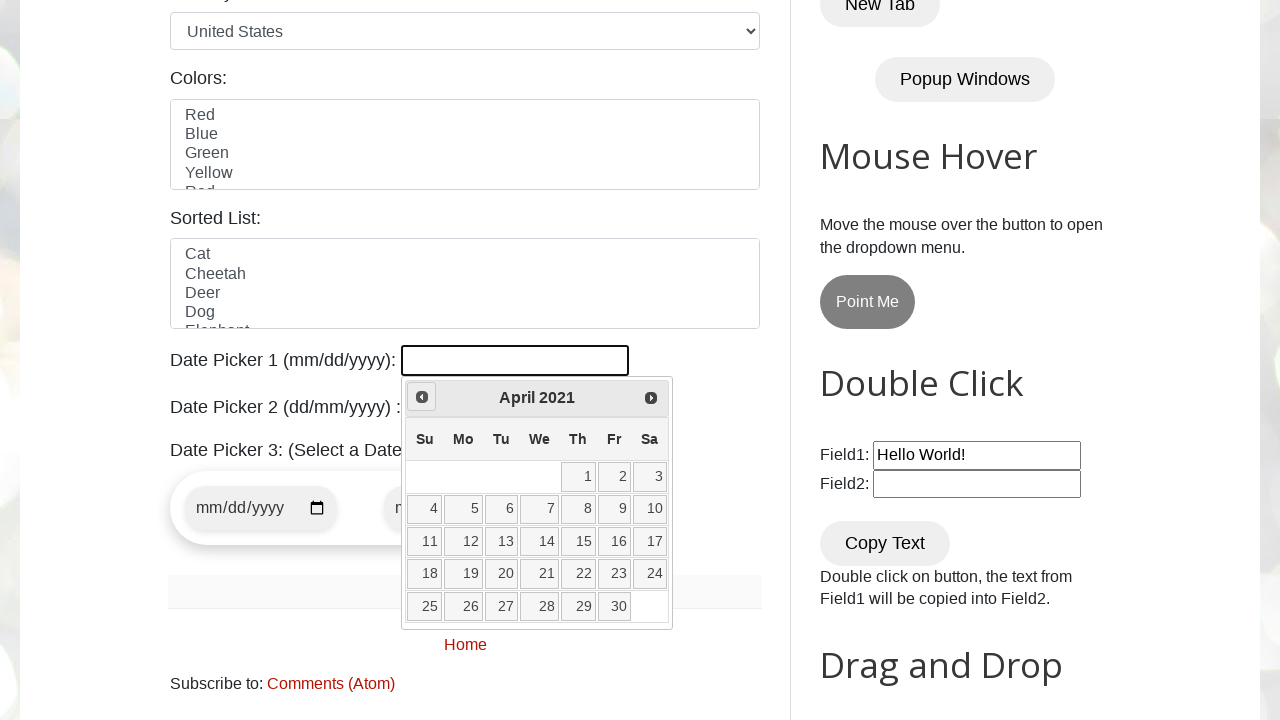

Clicked previous month button to navigate backwards at (422, 397) on span.ui-icon.ui-icon-circle-triangle-w
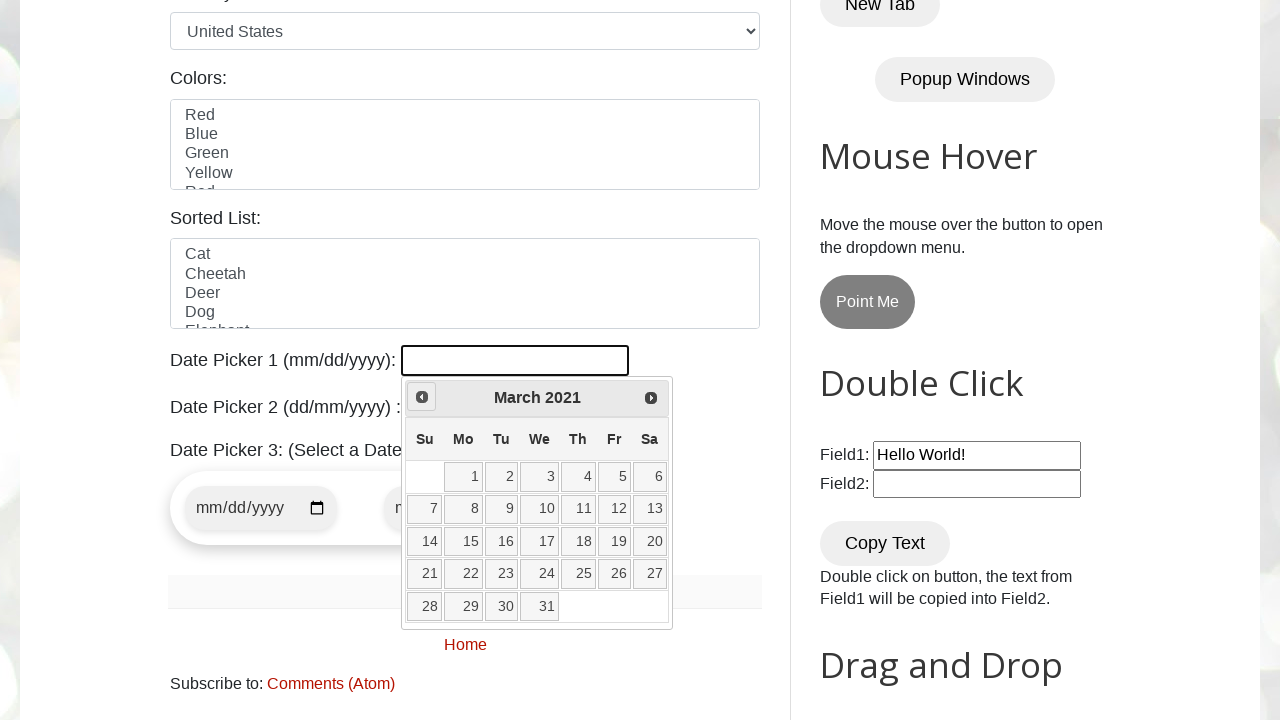

Checked current date in calendar: March 2021
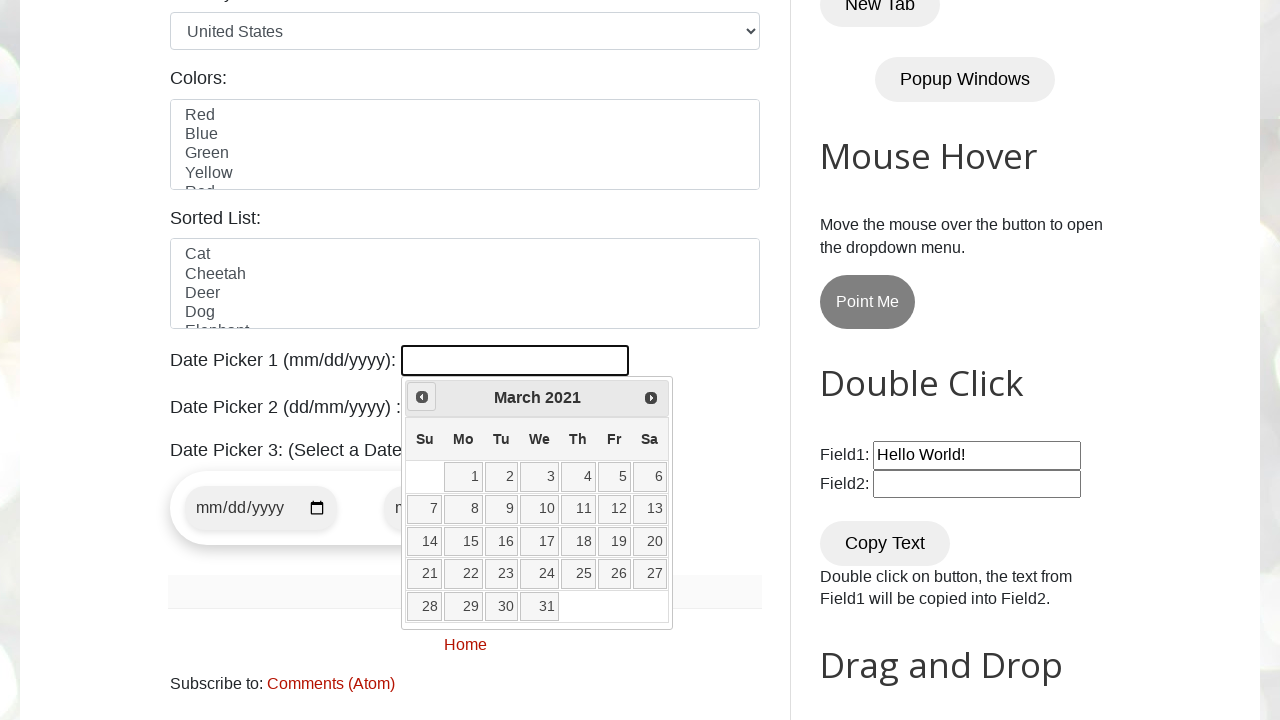

Clicked previous month button to navigate backwards at (422, 397) on span.ui-icon.ui-icon-circle-triangle-w
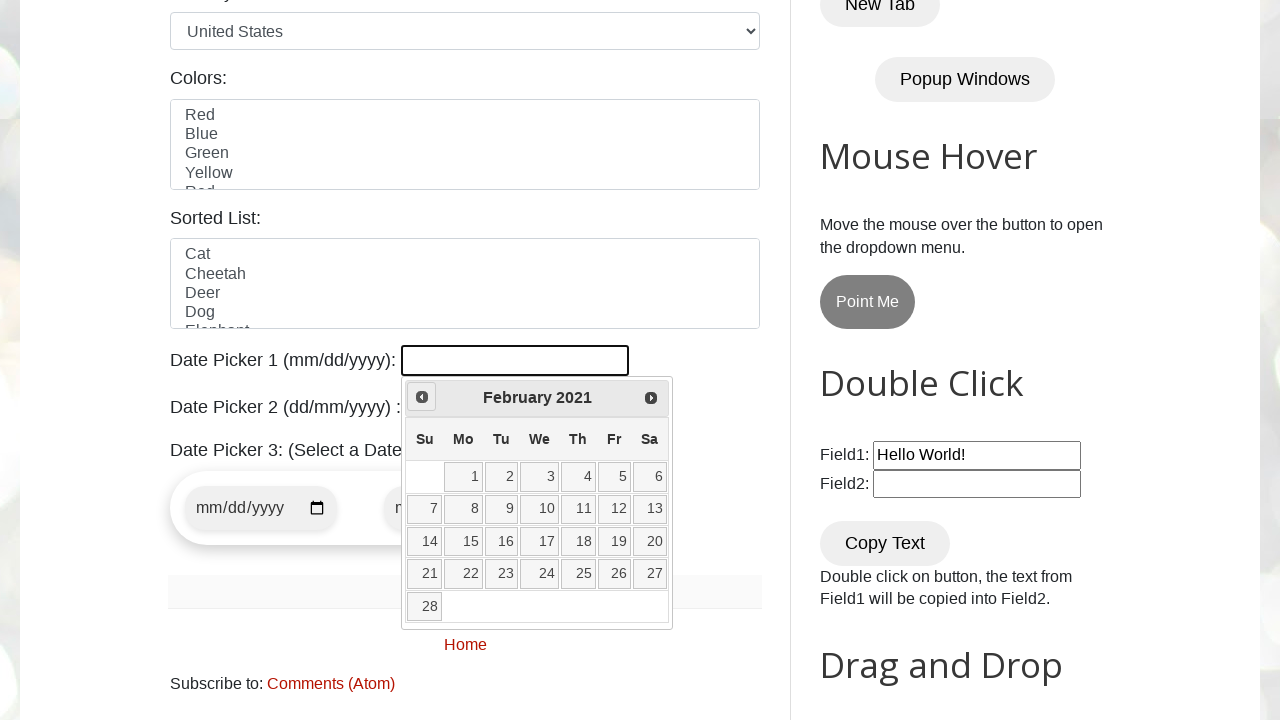

Checked current date in calendar: February 2021
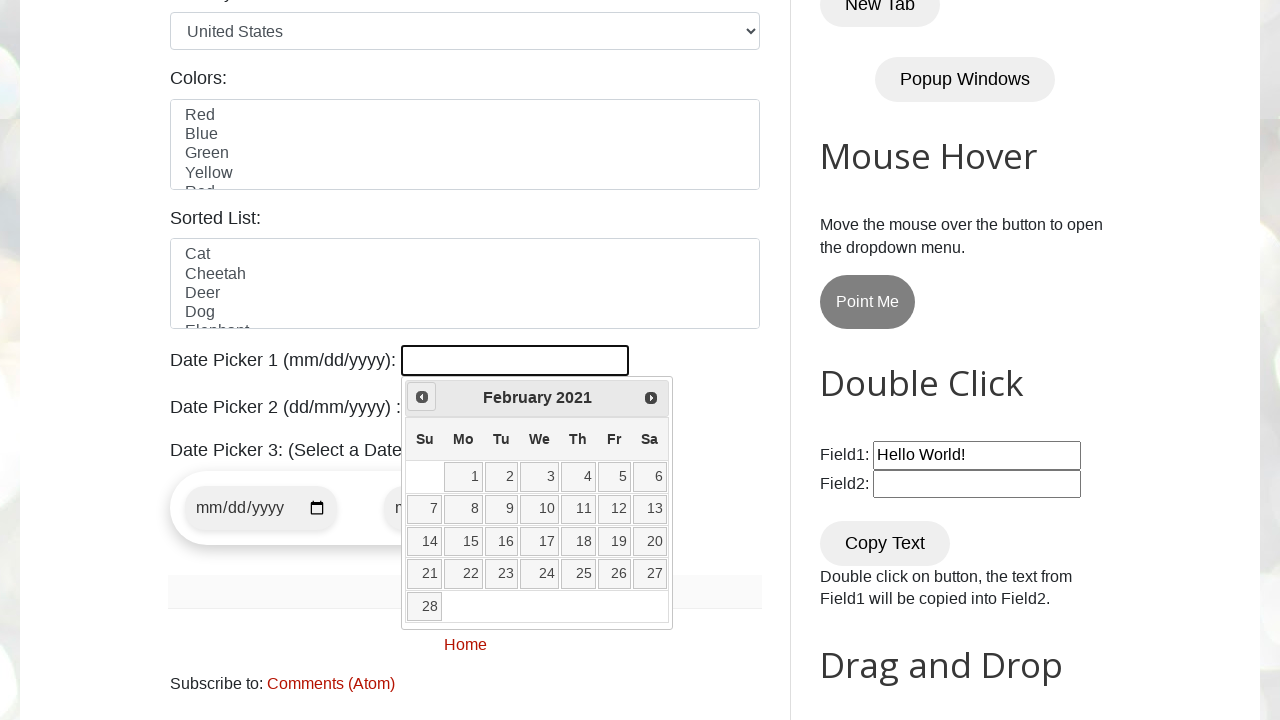

Clicked previous month button to navigate backwards at (422, 397) on span.ui-icon.ui-icon-circle-triangle-w
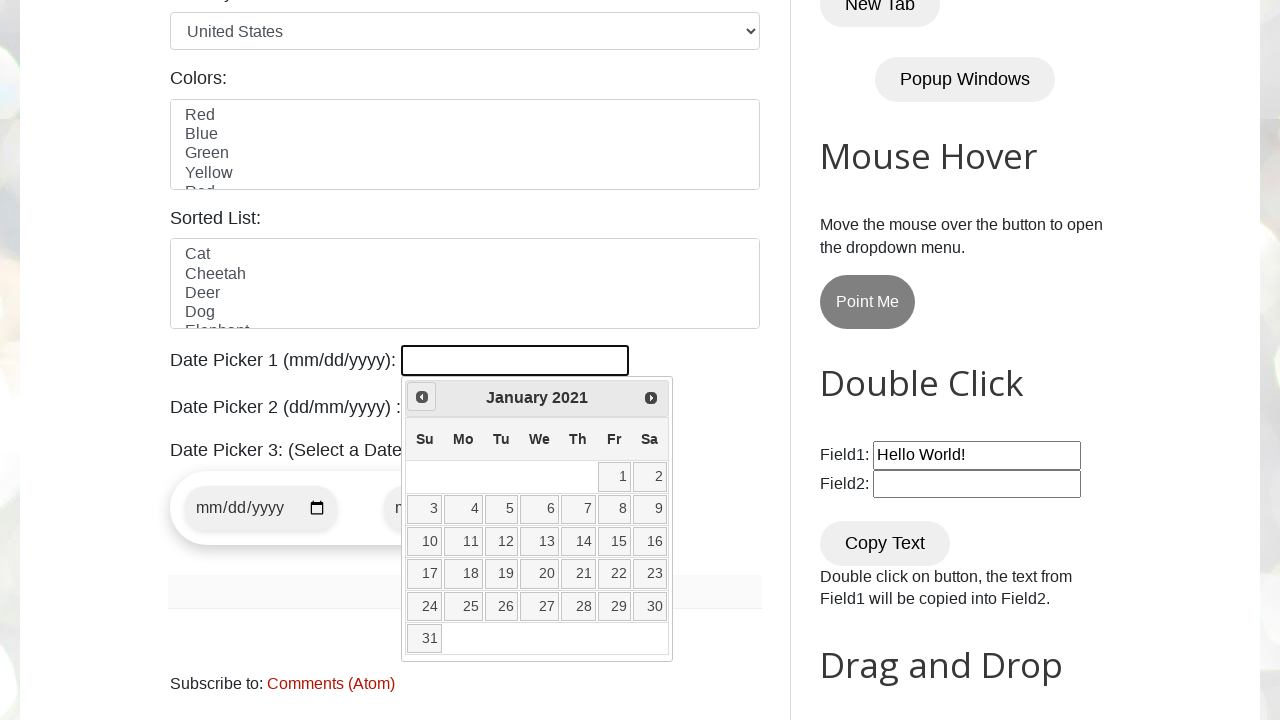

Checked current date in calendar: January 2021
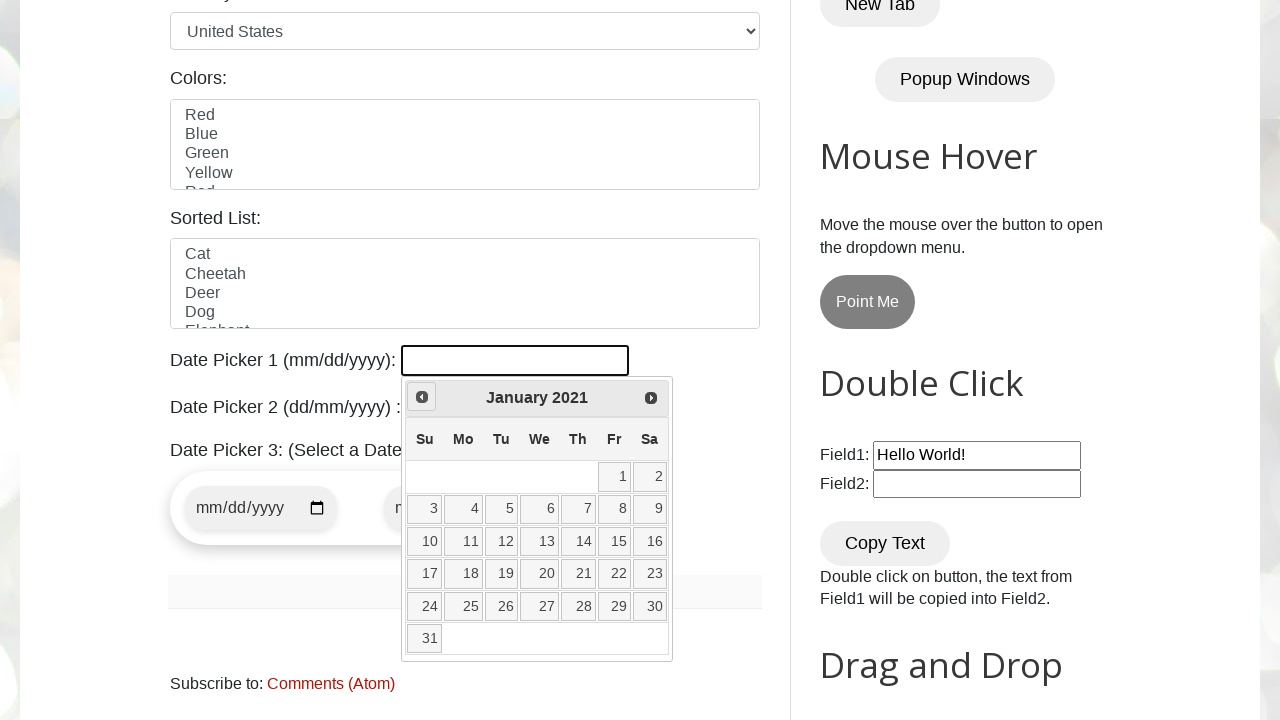

Clicked previous month button to navigate backwards at (422, 397) on span.ui-icon.ui-icon-circle-triangle-w
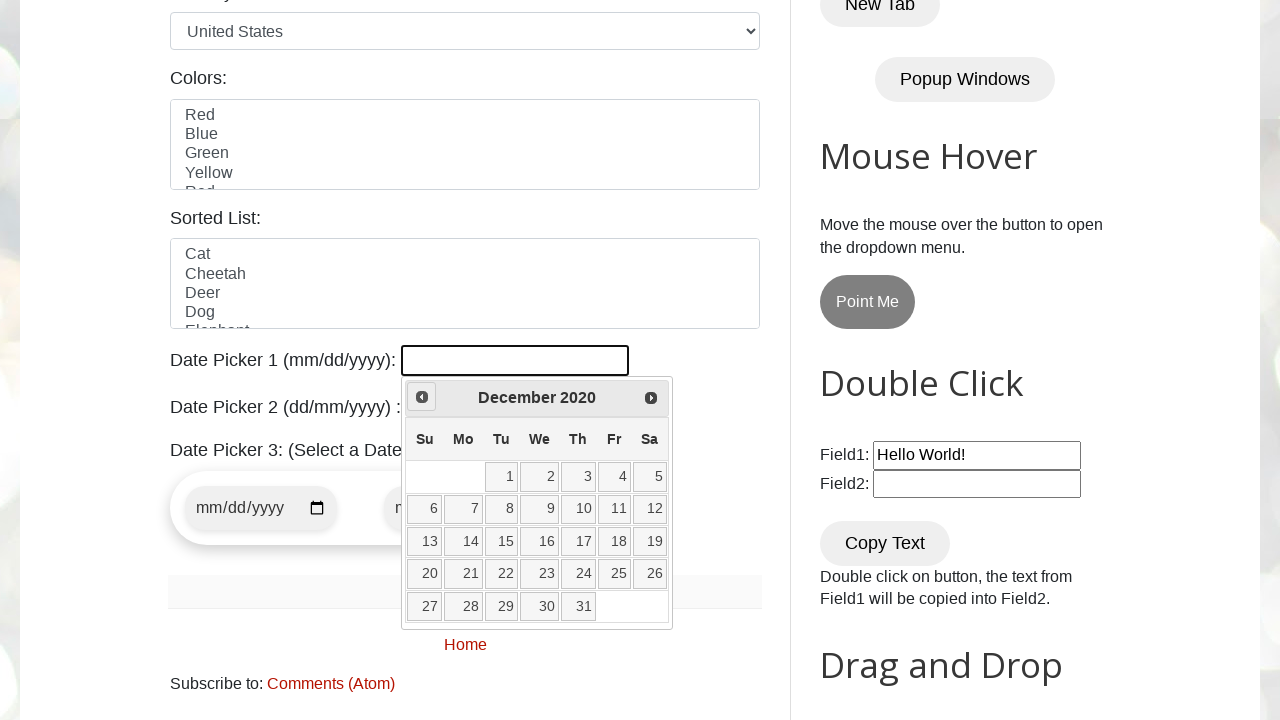

Checked current date in calendar: December 2020
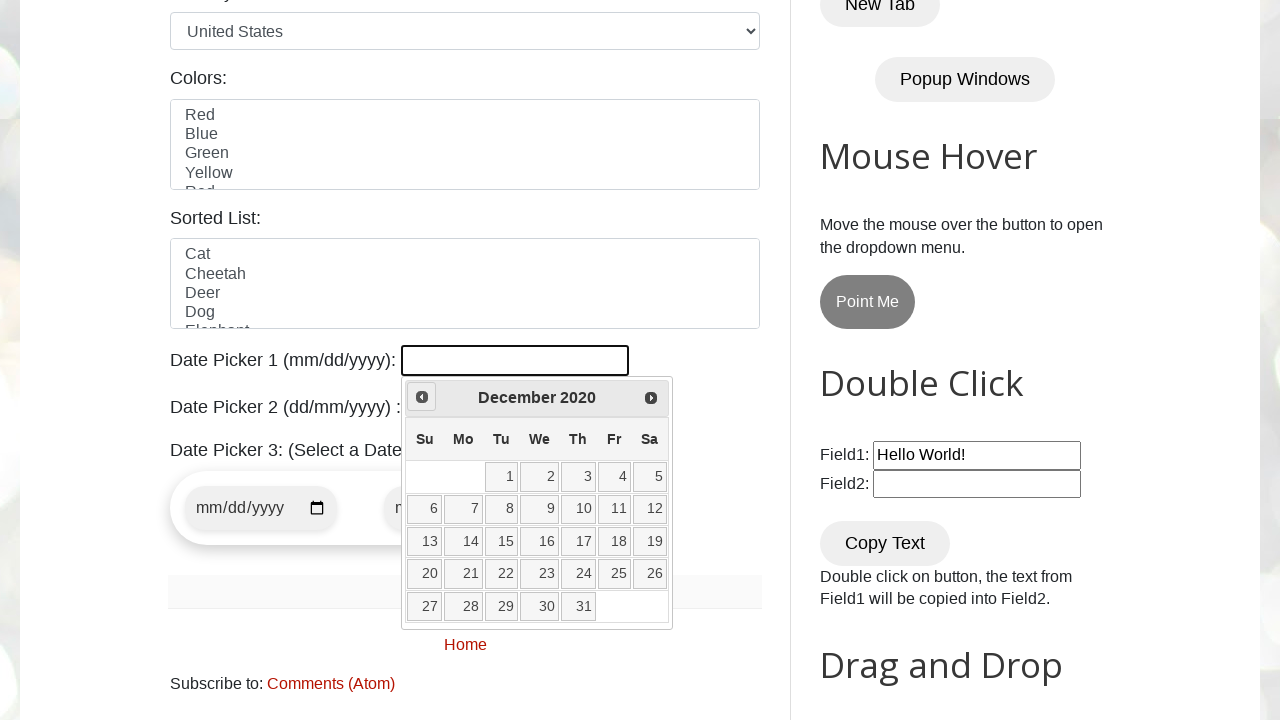

Clicked previous month button to navigate backwards at (422, 397) on span.ui-icon.ui-icon-circle-triangle-w
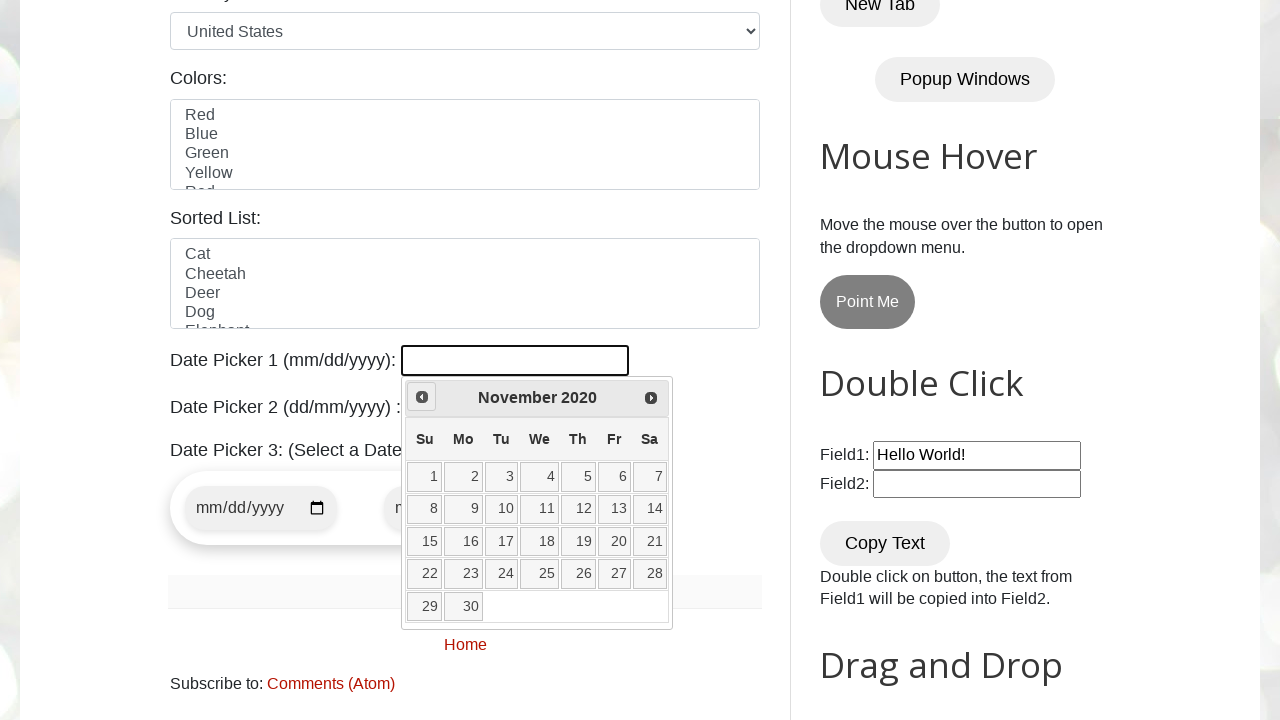

Checked current date in calendar: November 2020
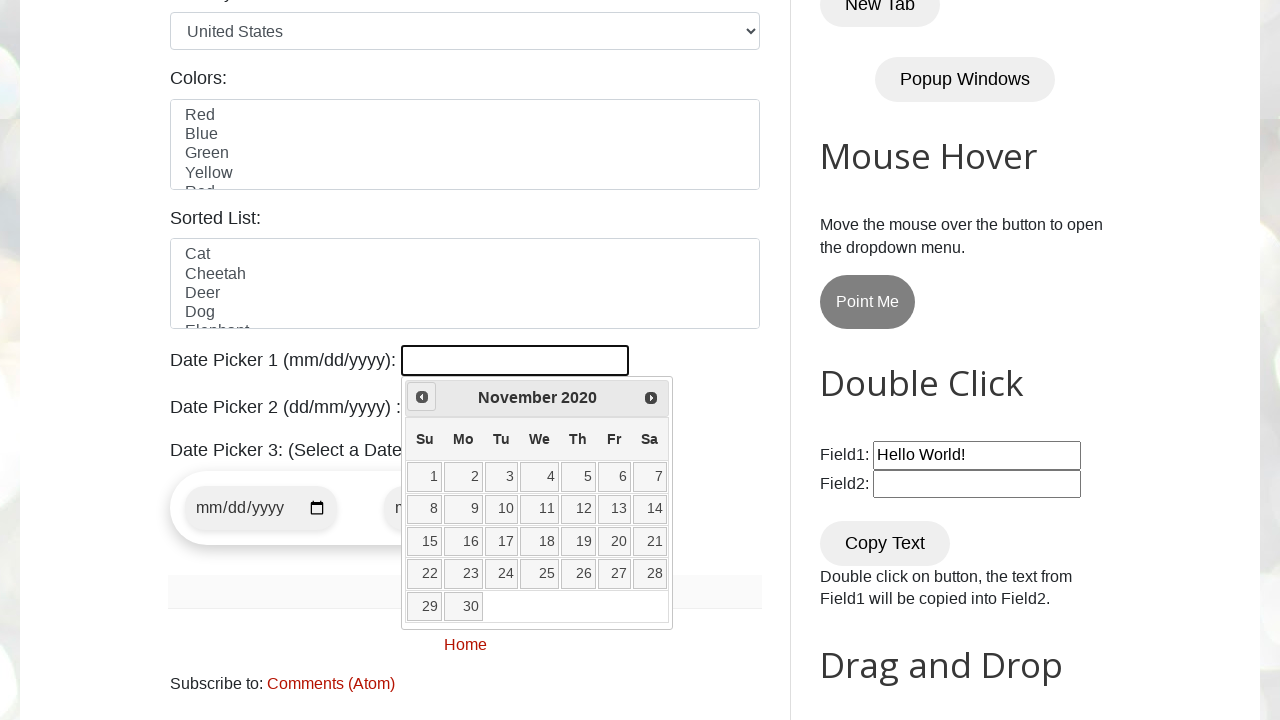

Clicked previous month button to navigate backwards at (422, 397) on span.ui-icon.ui-icon-circle-triangle-w
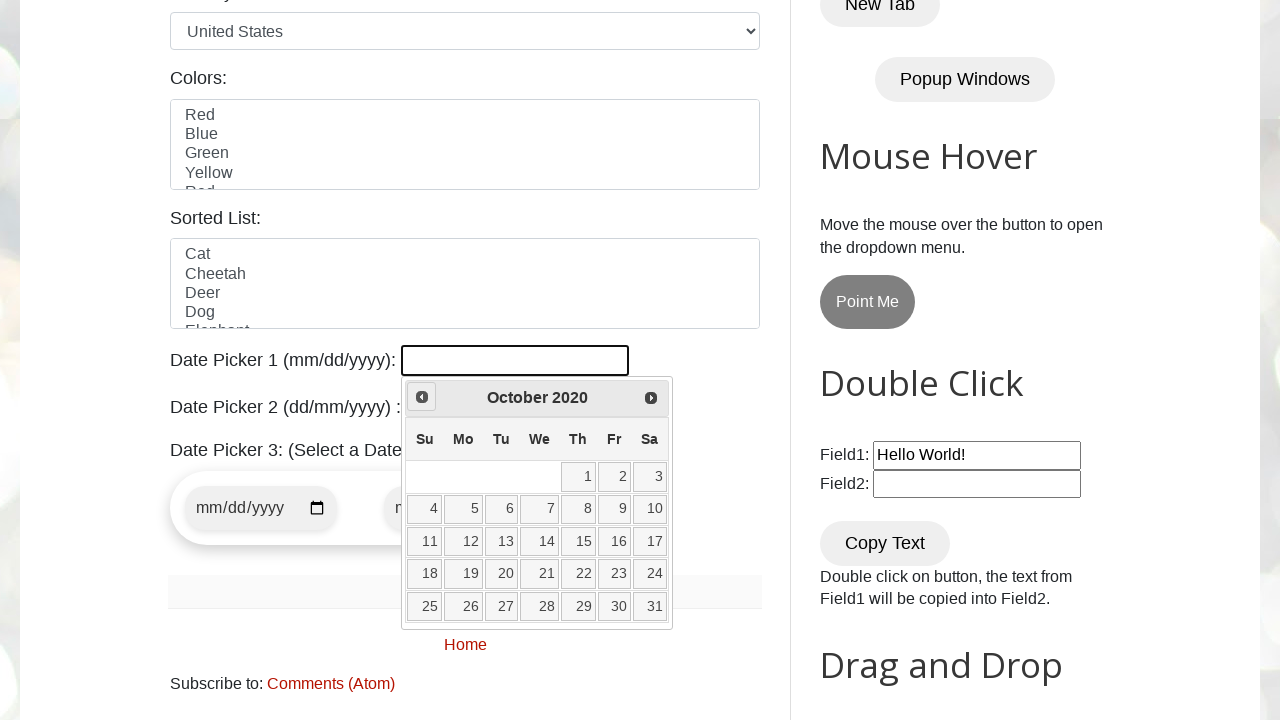

Checked current date in calendar: October 2020
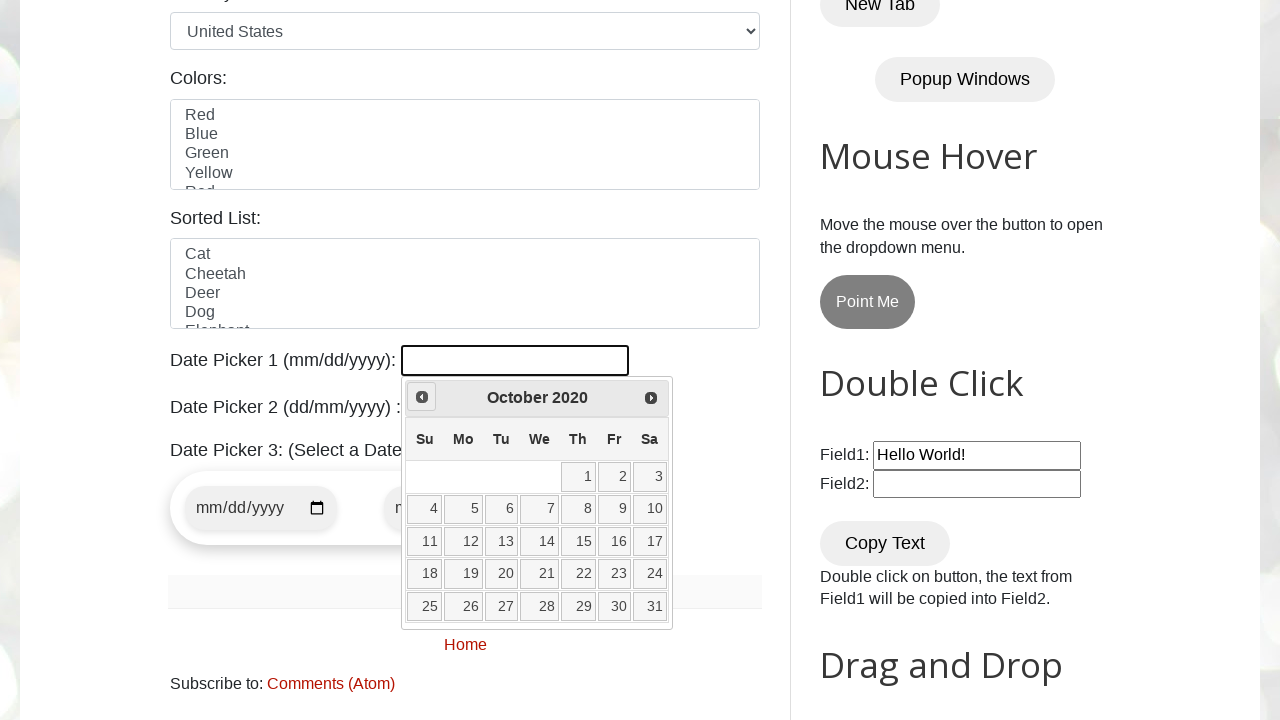

Clicked previous month button to navigate backwards at (422, 397) on span.ui-icon.ui-icon-circle-triangle-w
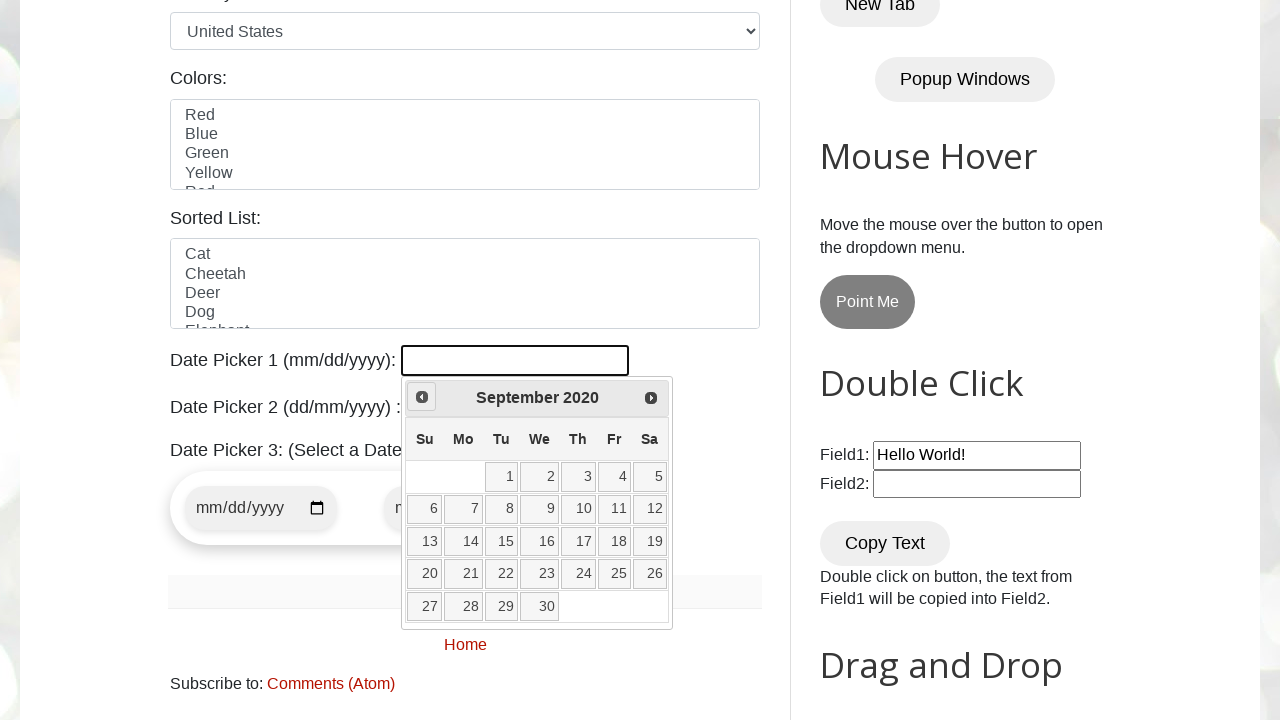

Checked current date in calendar: September 2020
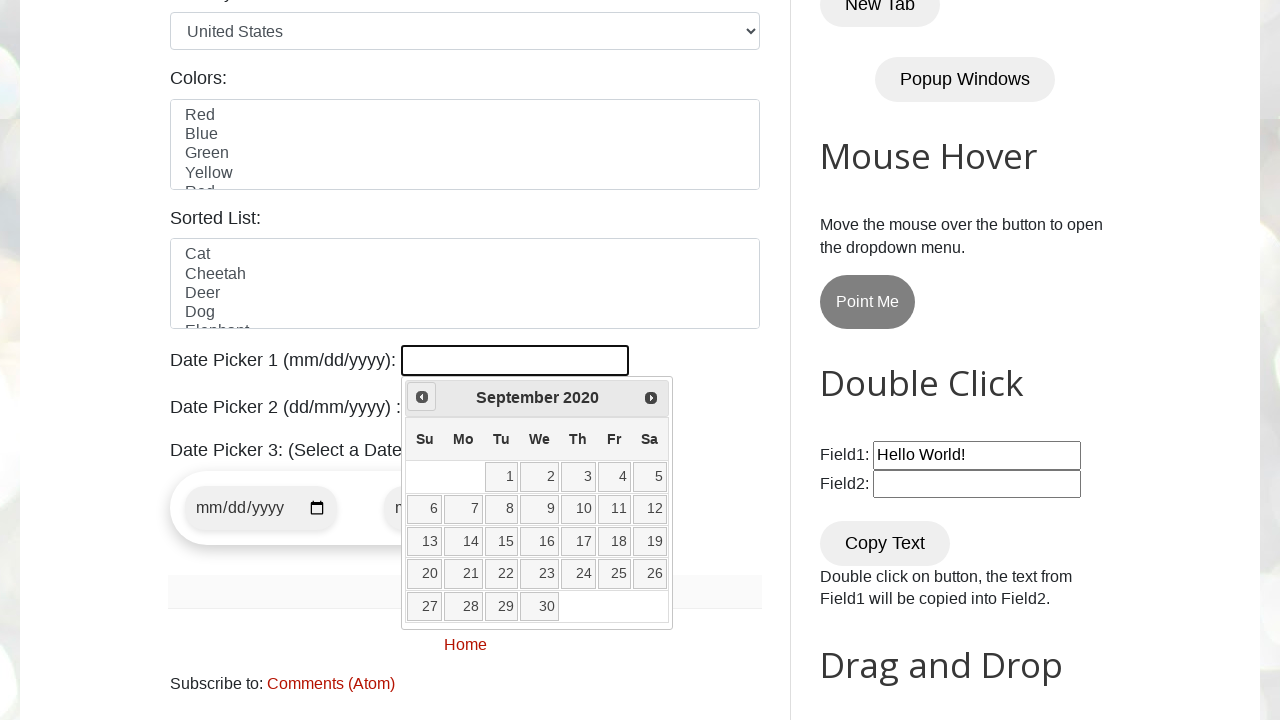

Clicked previous month button to navigate backwards at (422, 397) on span.ui-icon.ui-icon-circle-triangle-w
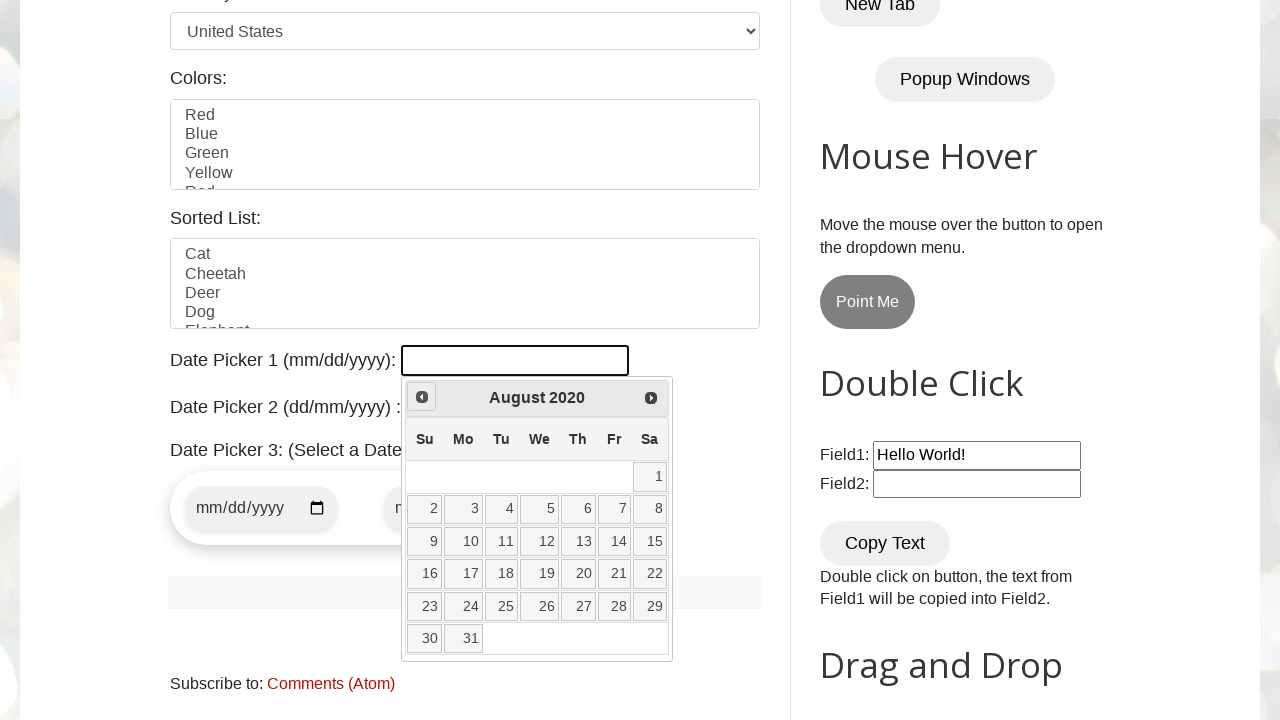

Checked current date in calendar: August 2020
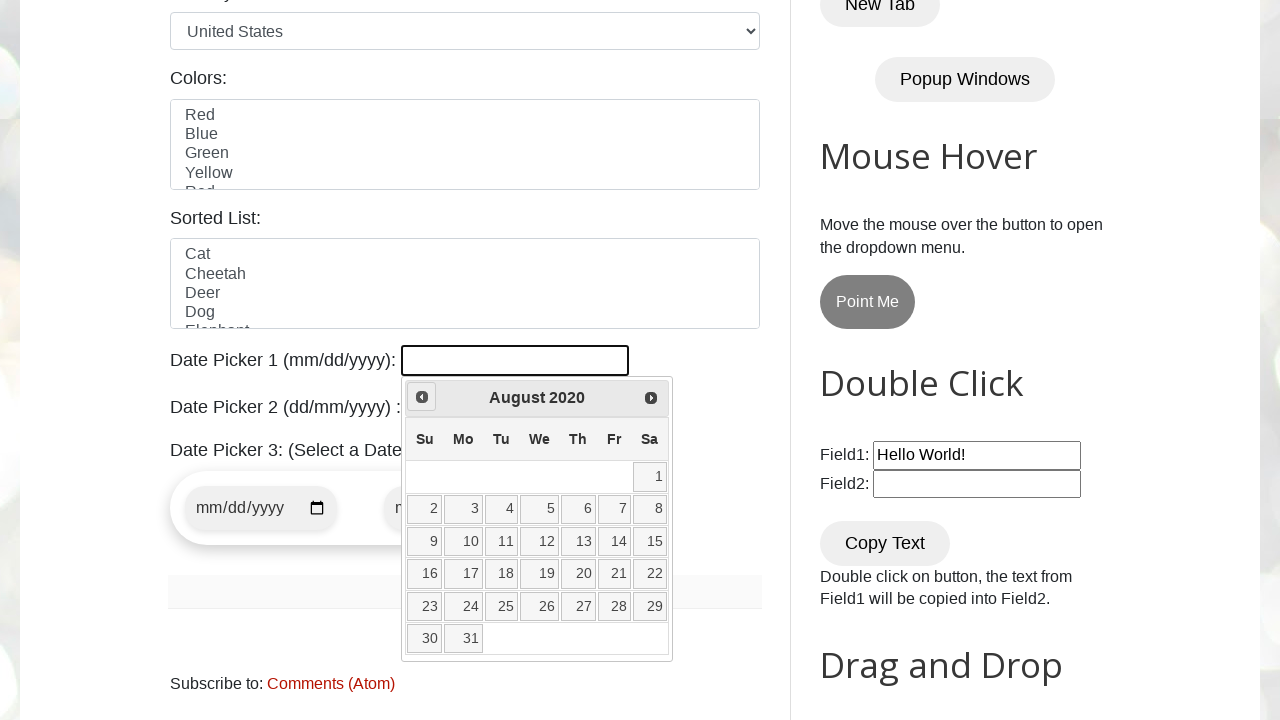

Clicked previous month button to navigate backwards at (422, 397) on span.ui-icon.ui-icon-circle-triangle-w
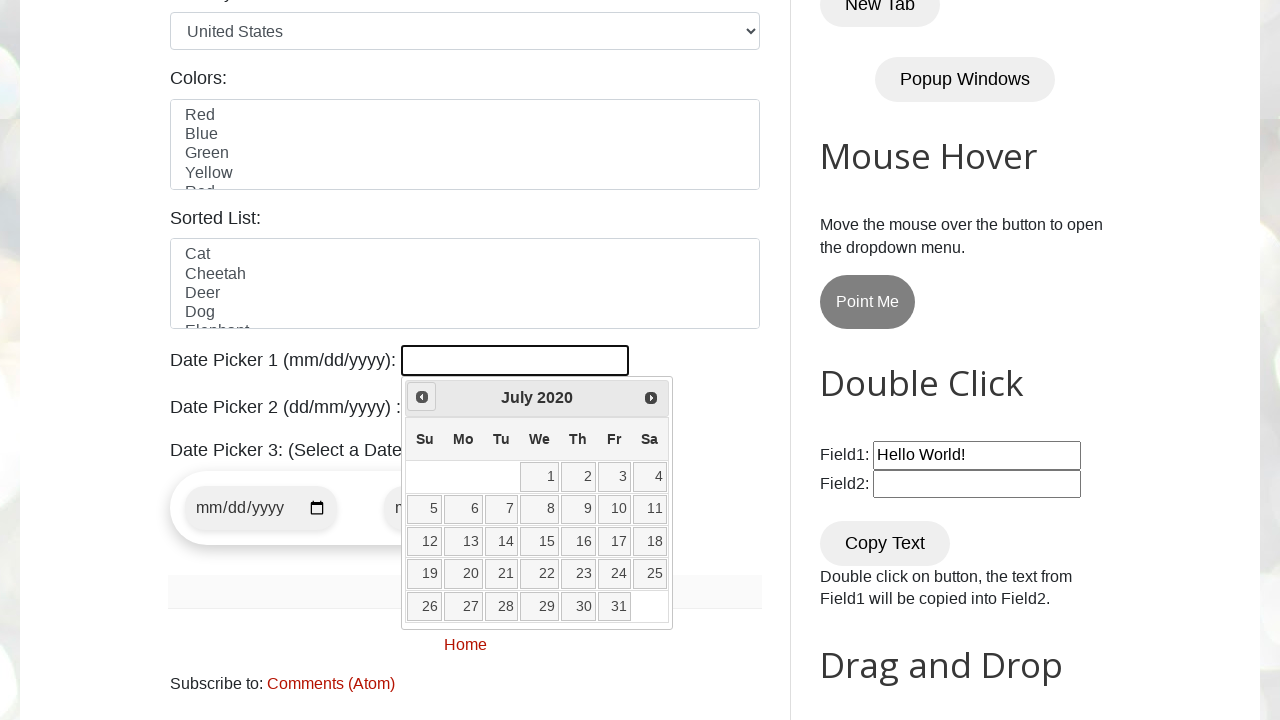

Checked current date in calendar: July 2020
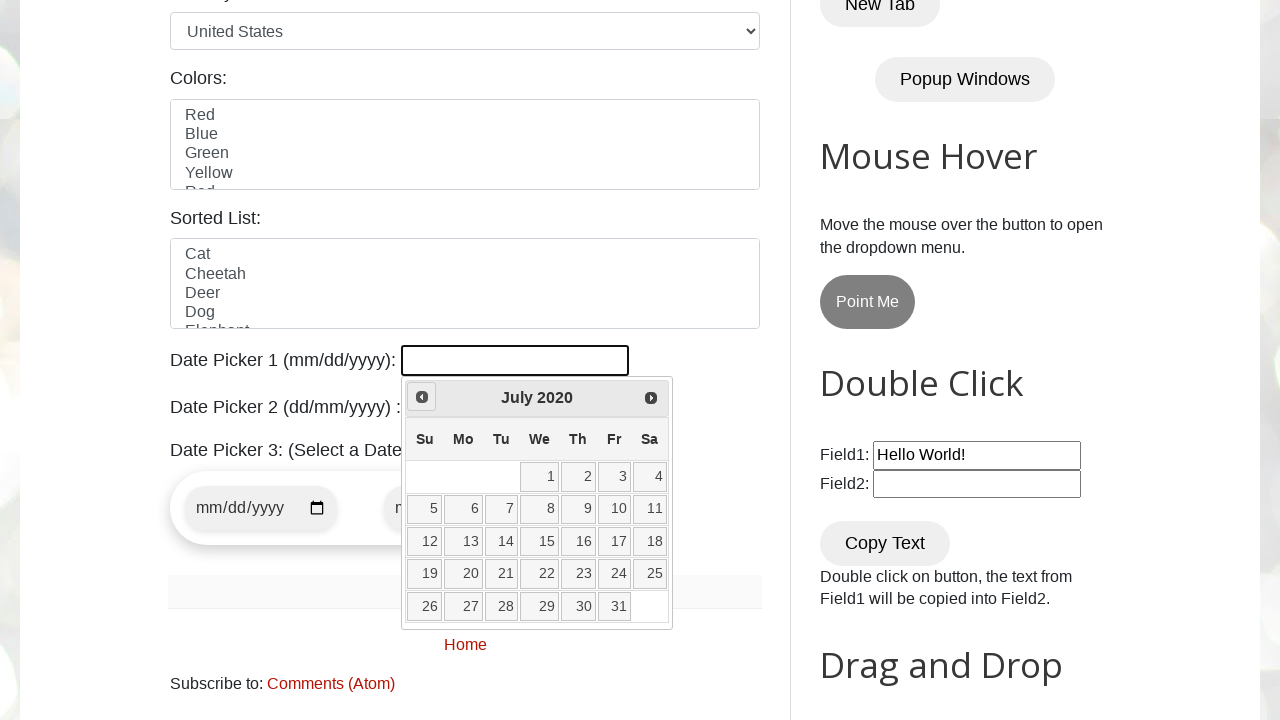

Clicked previous month button to navigate backwards at (422, 397) on span.ui-icon.ui-icon-circle-triangle-w
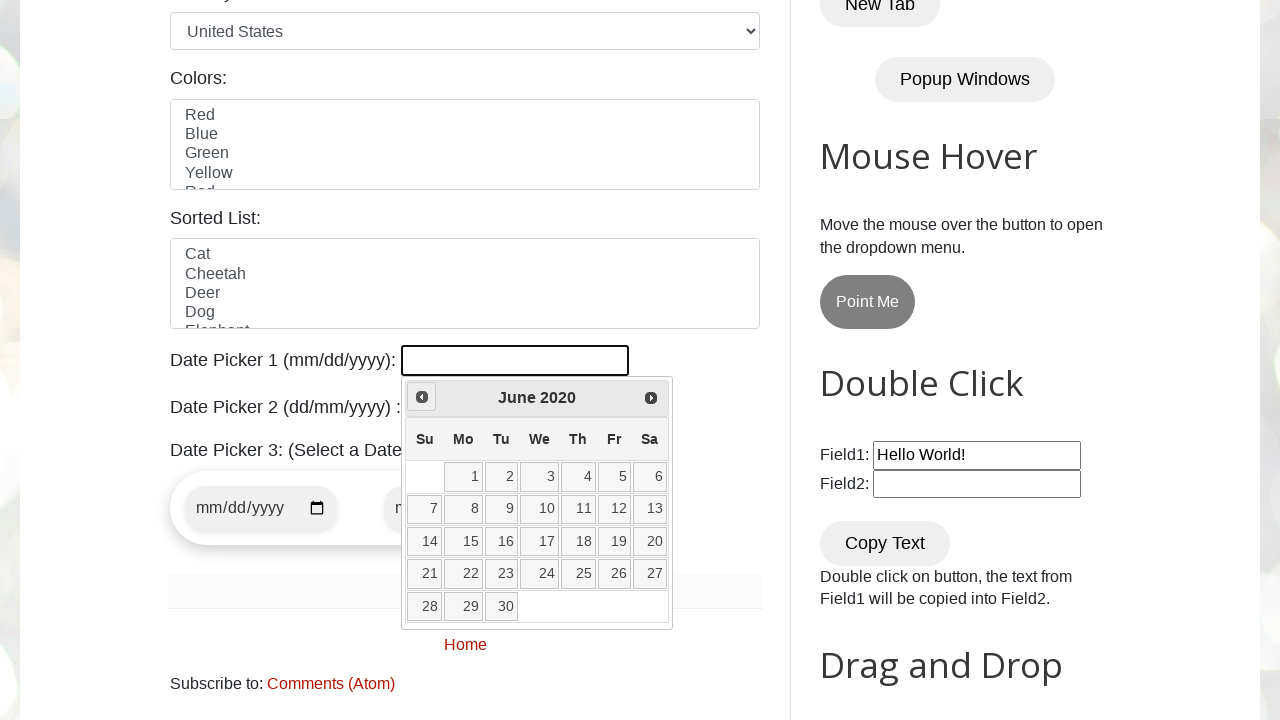

Checked current date in calendar: June 2020
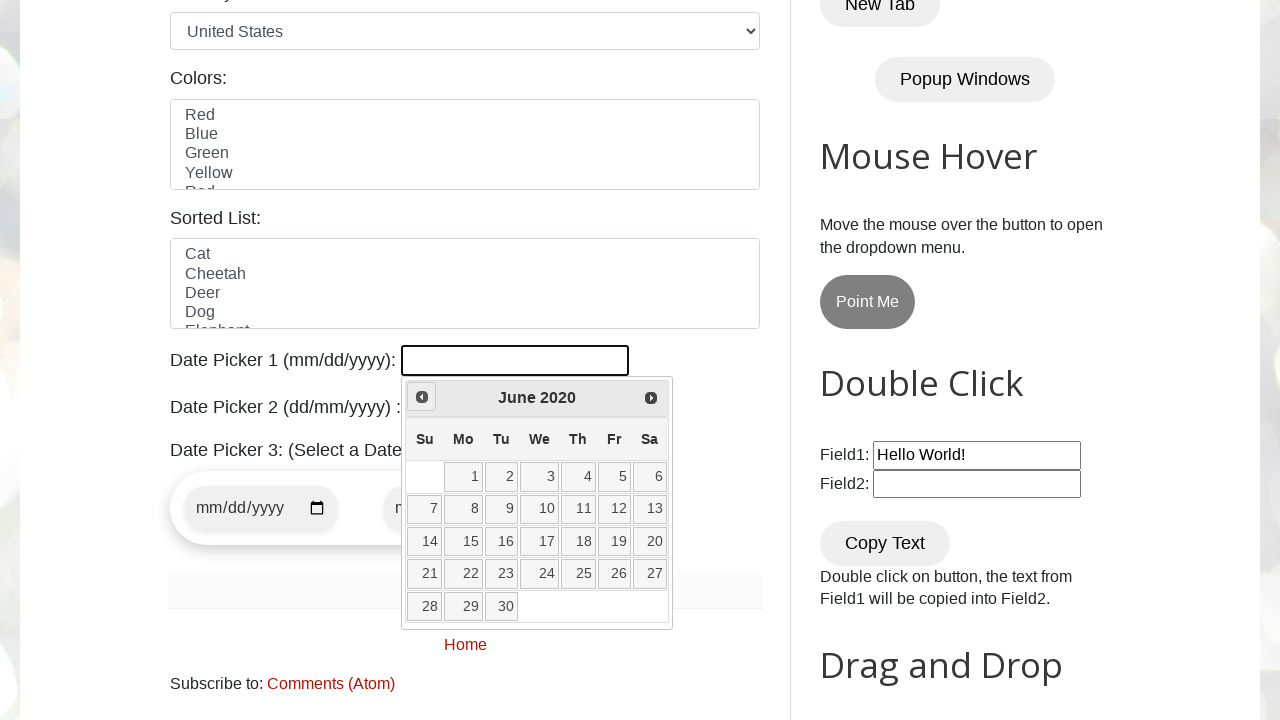

Clicked previous month button to navigate backwards at (422, 397) on span.ui-icon.ui-icon-circle-triangle-w
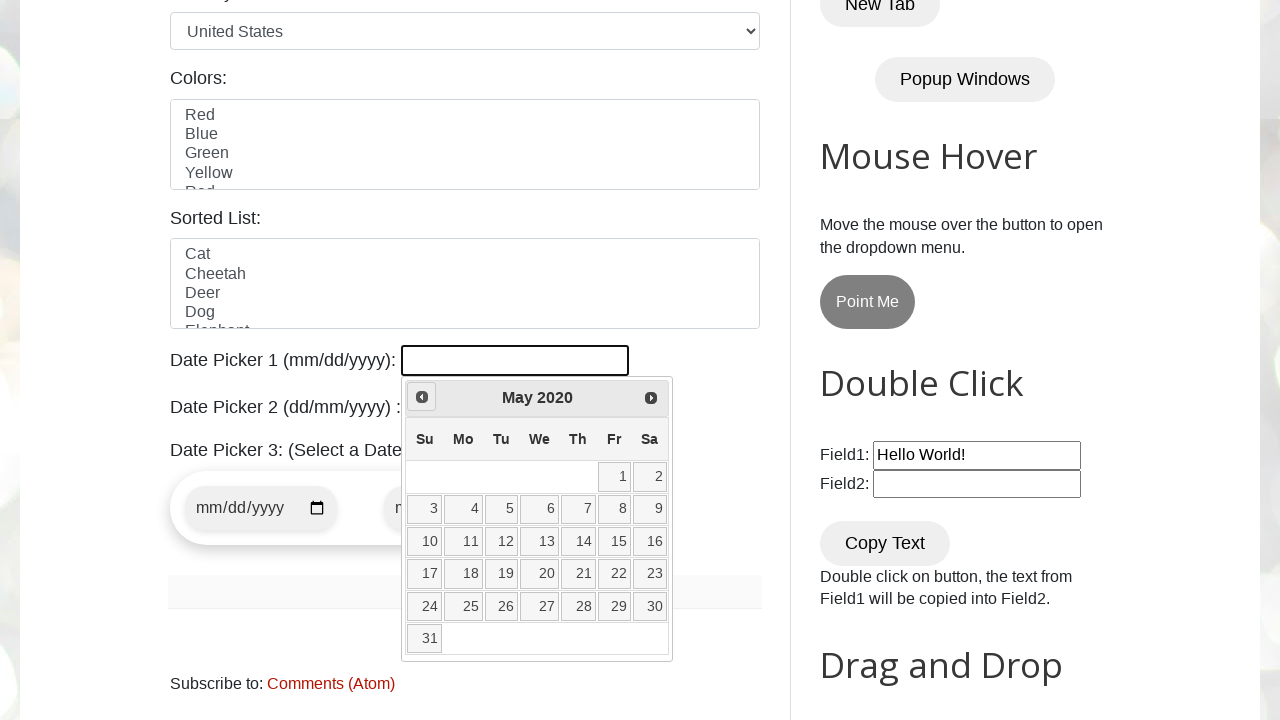

Checked current date in calendar: May 2020
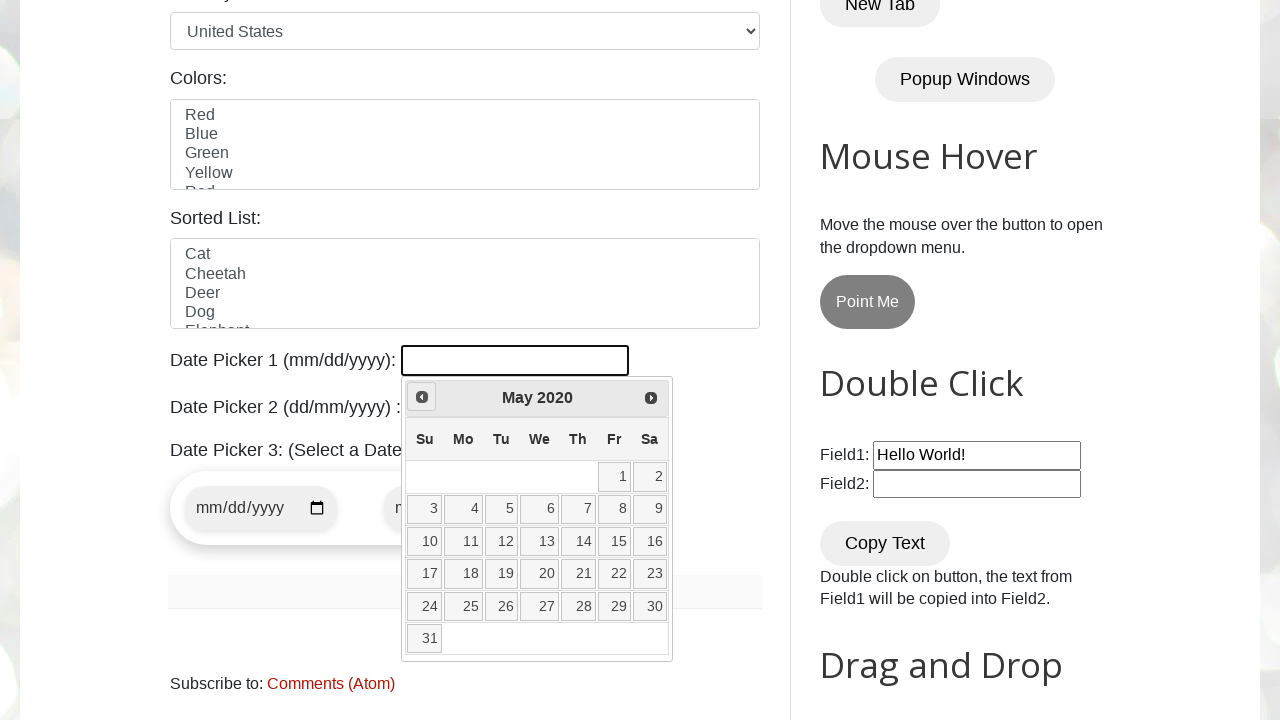

Clicked previous month button to navigate backwards at (422, 397) on span.ui-icon.ui-icon-circle-triangle-w
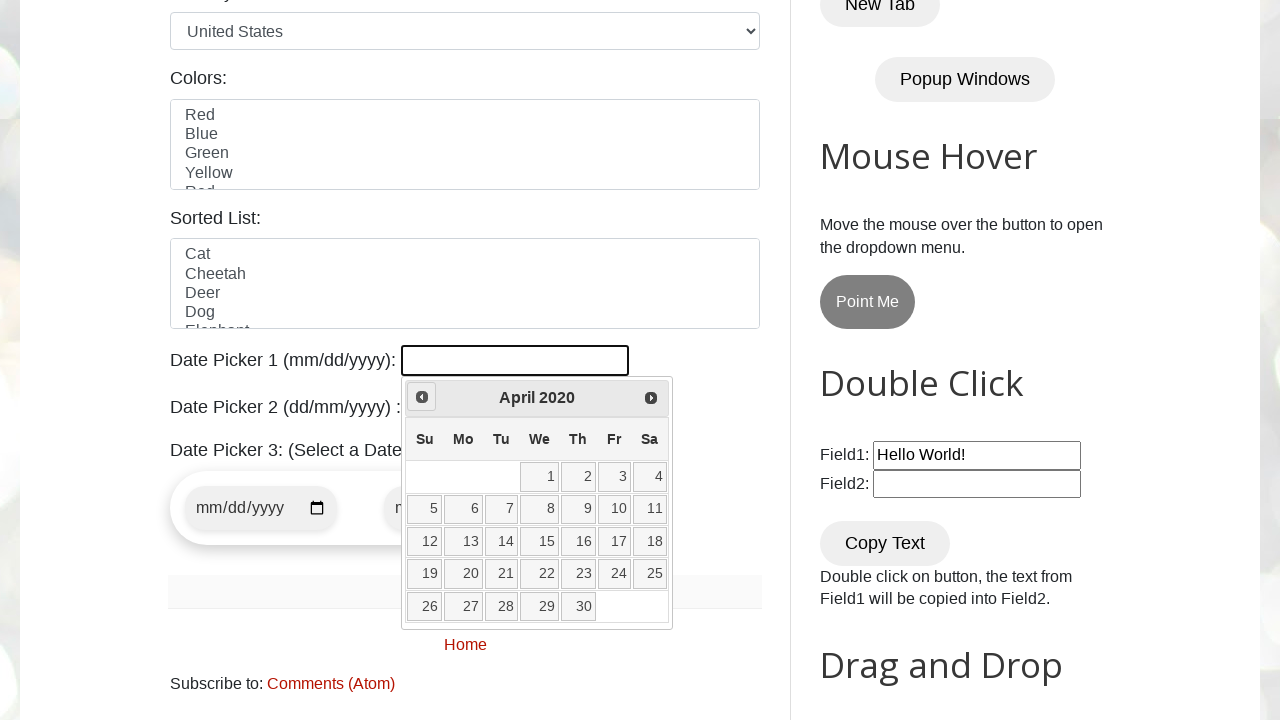

Checked current date in calendar: April 2020
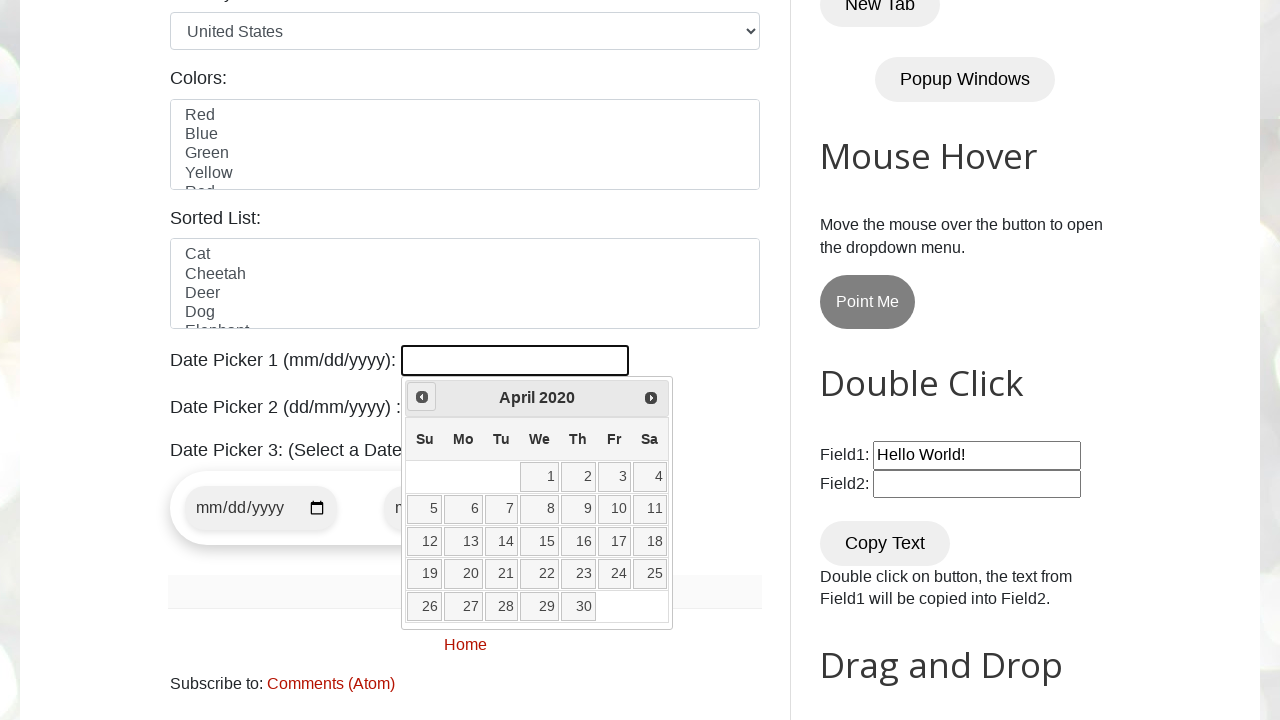

Clicked previous month button to navigate backwards at (422, 397) on span.ui-icon.ui-icon-circle-triangle-w
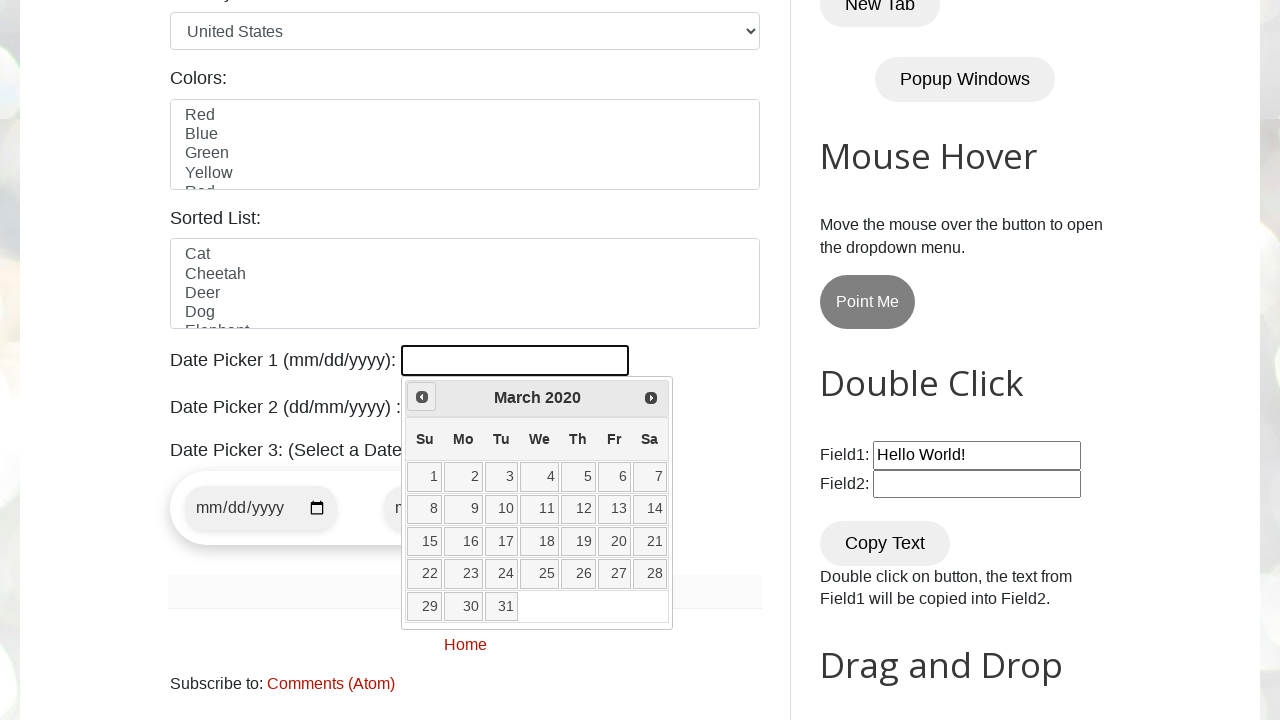

Checked current date in calendar: March 2020
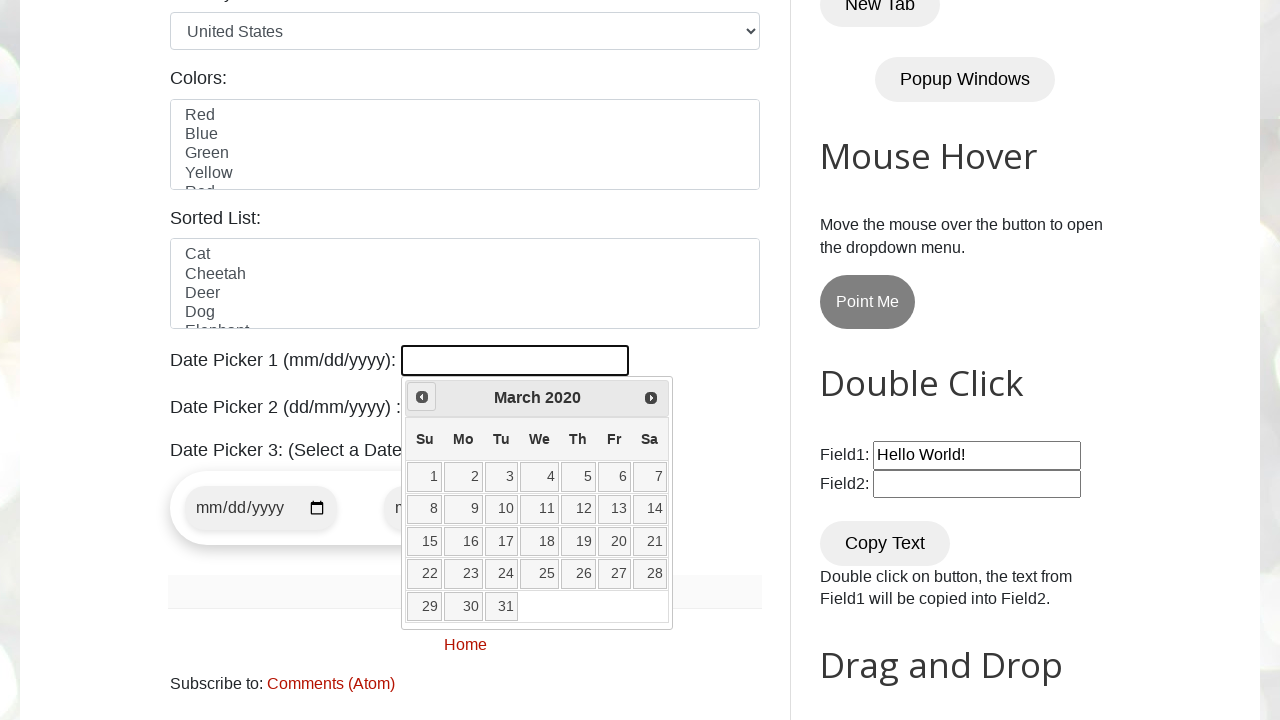

Clicked previous month button to navigate backwards at (422, 397) on span.ui-icon.ui-icon-circle-triangle-w
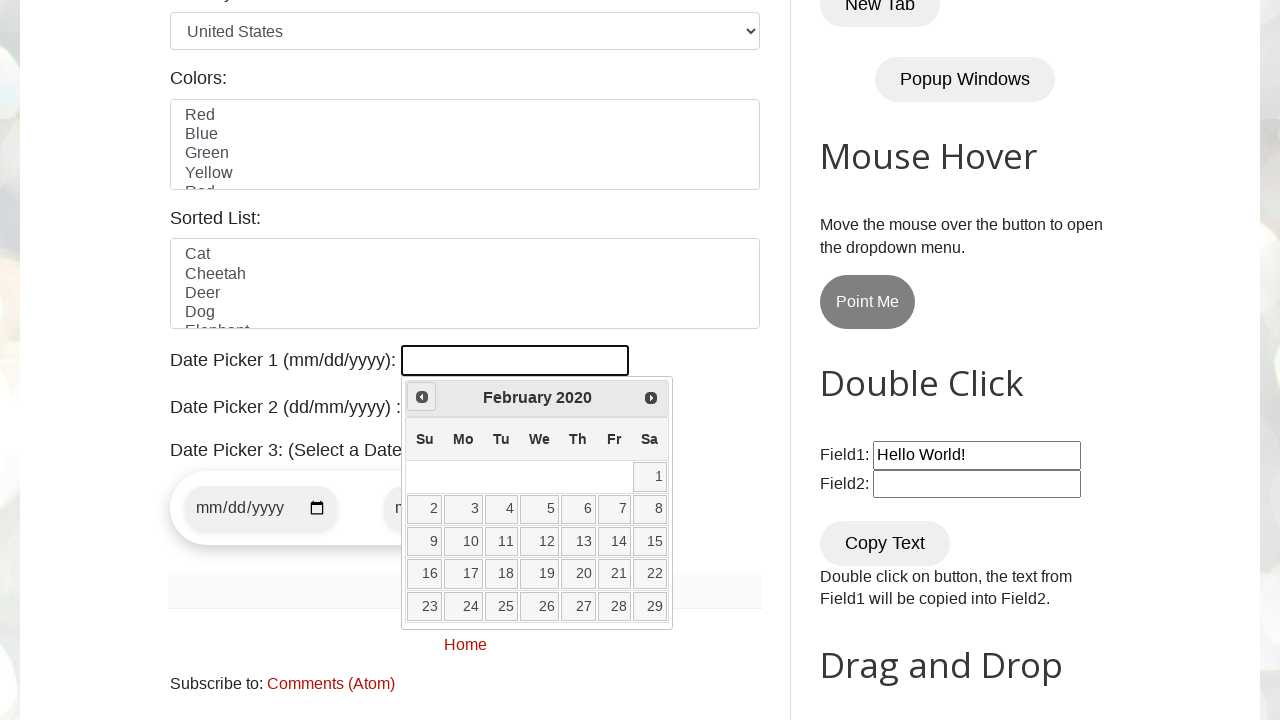

Checked current date in calendar: February 2020
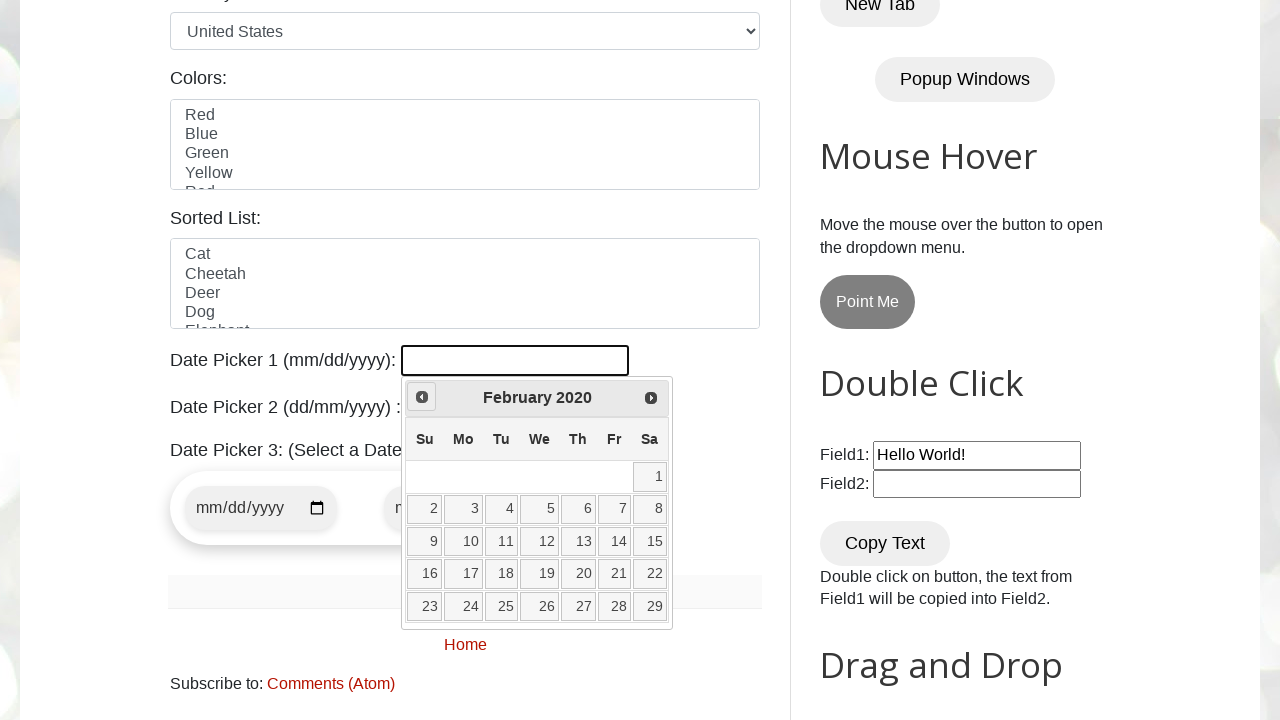

Clicked previous month button to navigate backwards at (422, 397) on span.ui-icon.ui-icon-circle-triangle-w
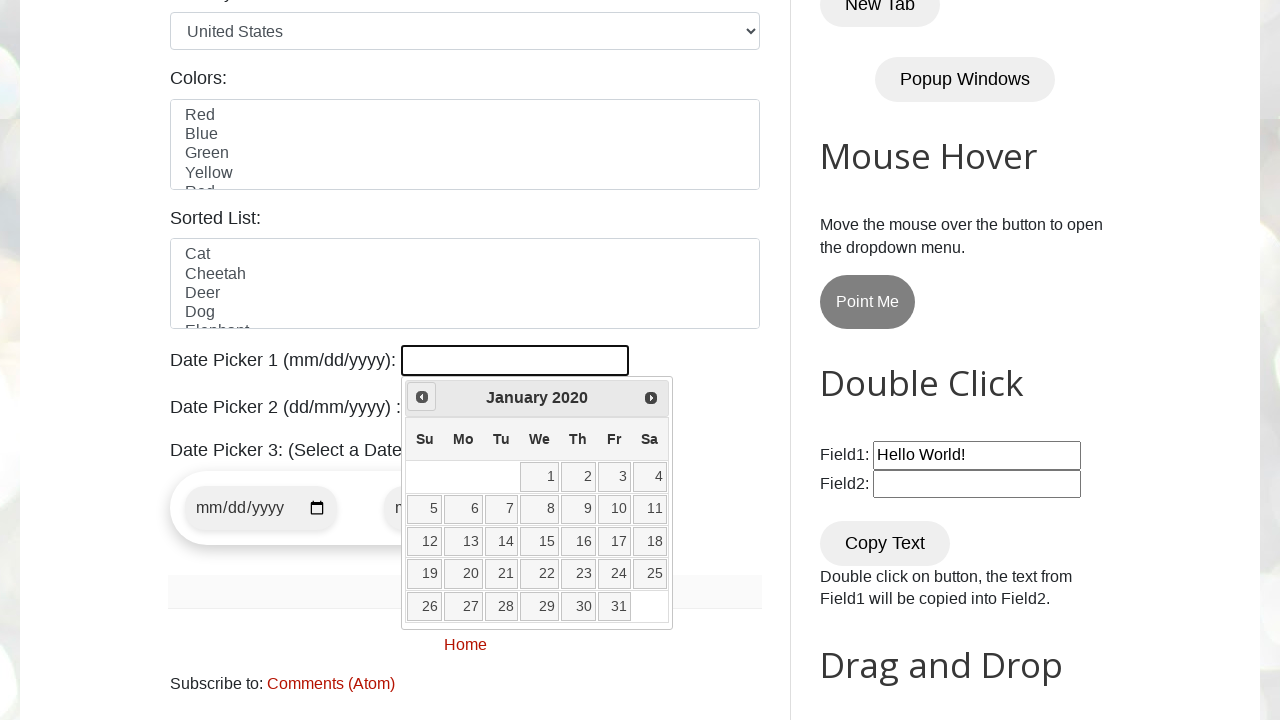

Checked current date in calendar: January 2020
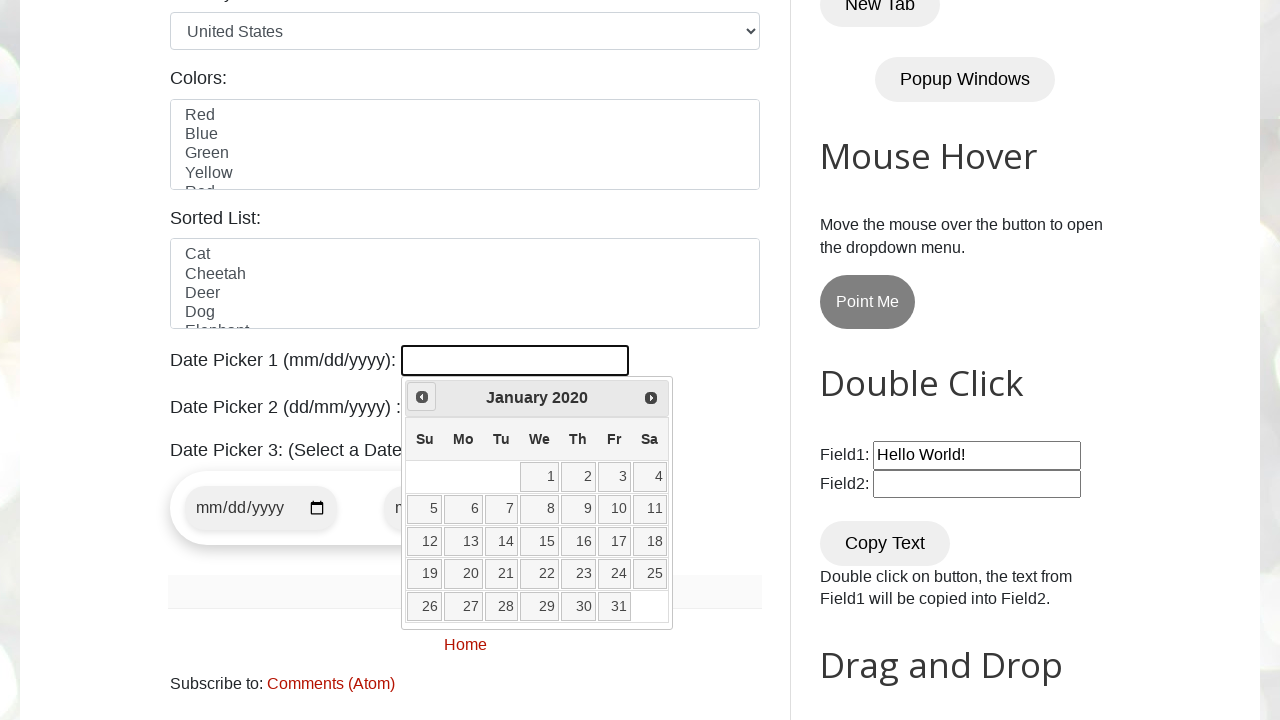

Clicked previous month button to navigate backwards at (422, 397) on span.ui-icon.ui-icon-circle-triangle-w
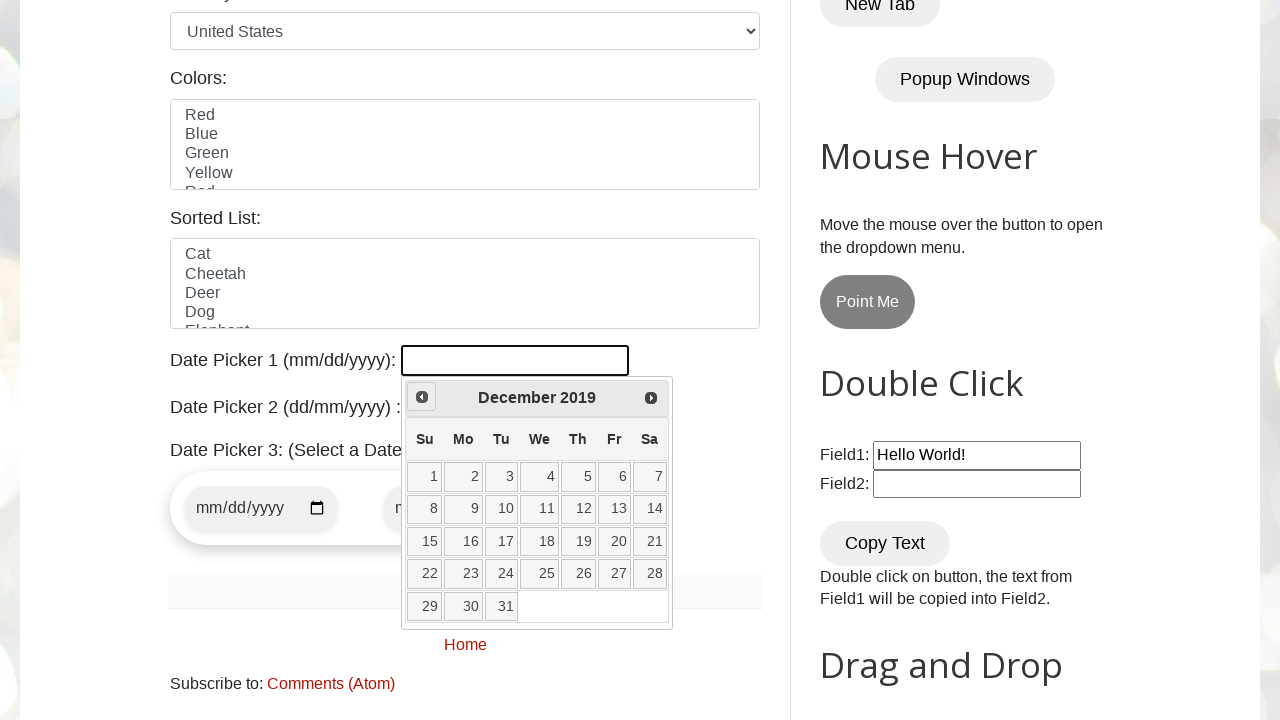

Checked current date in calendar: December 2019
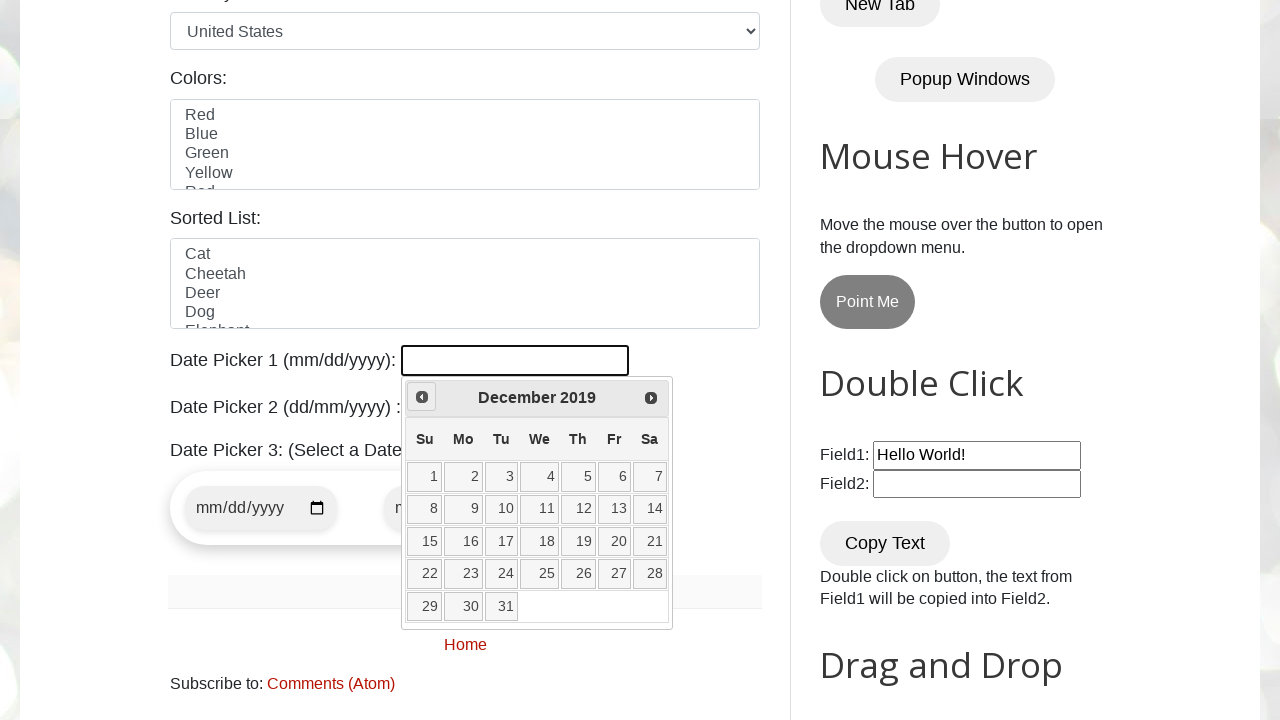

Clicked previous month button to navigate backwards at (422, 397) on span.ui-icon.ui-icon-circle-triangle-w
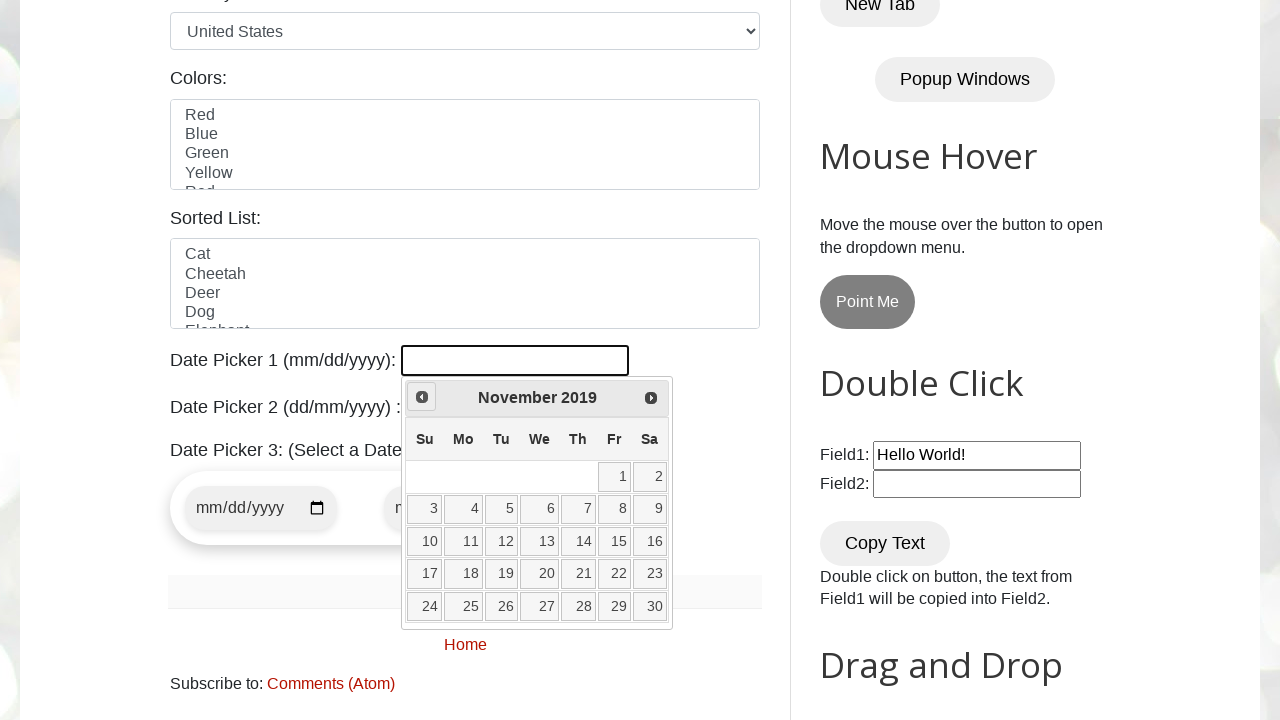

Checked current date in calendar: November 2019
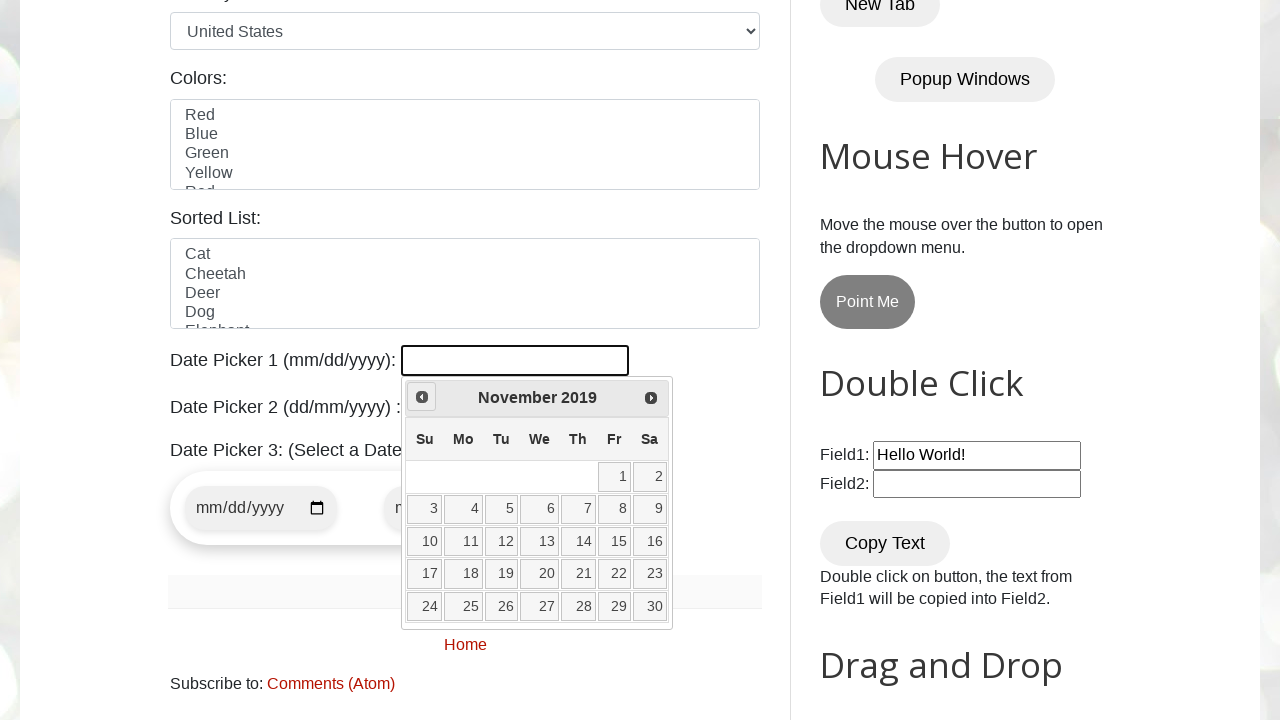

Clicked previous month button to navigate backwards at (422, 397) on span.ui-icon.ui-icon-circle-triangle-w
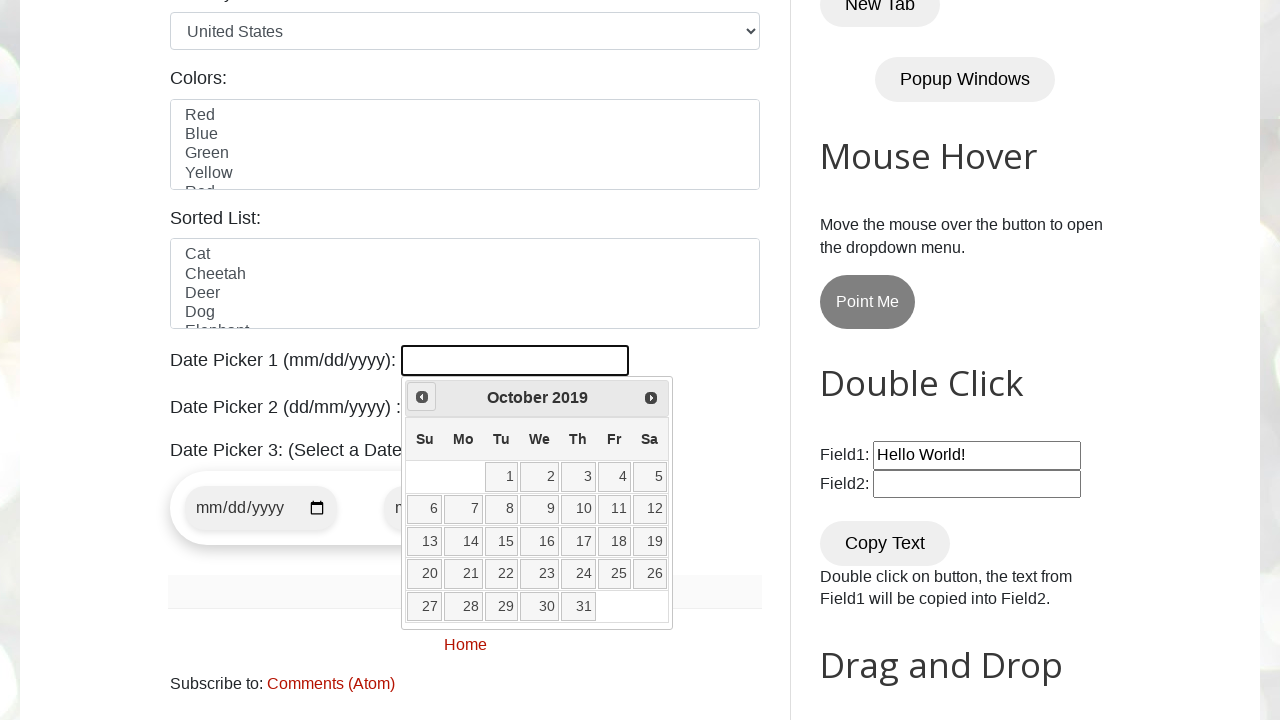

Checked current date in calendar: October 2019
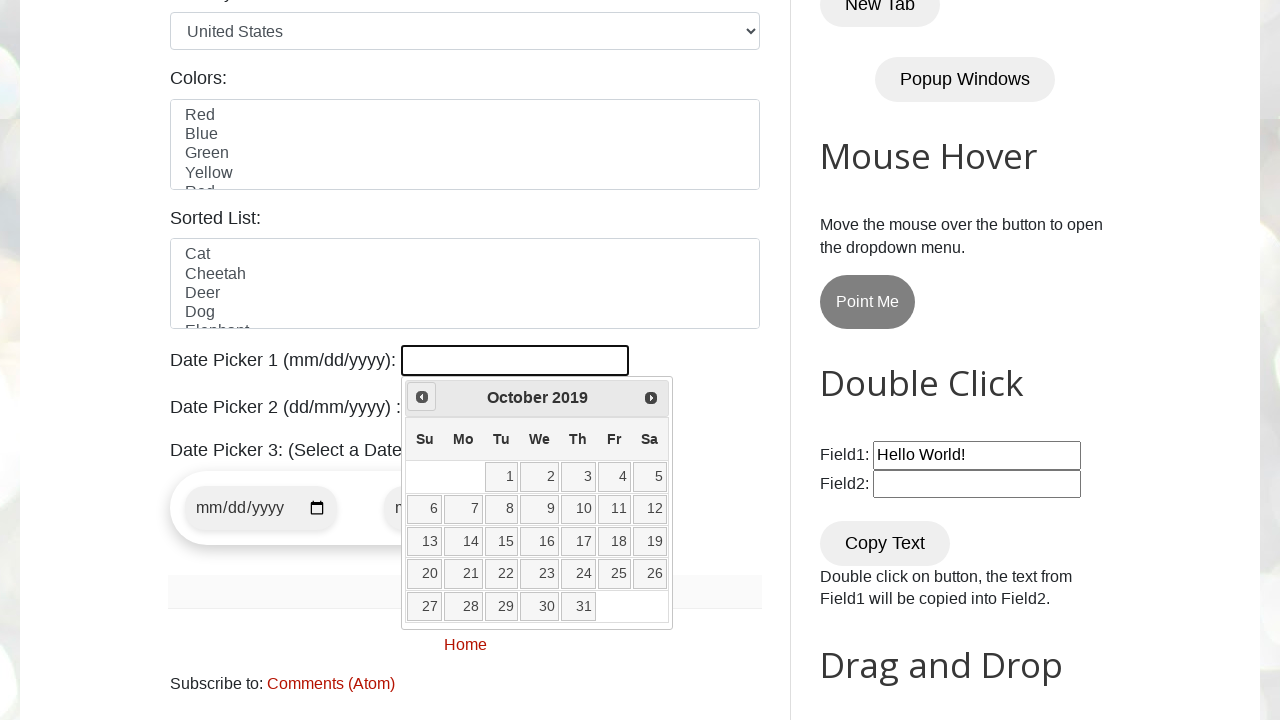

Clicked previous month button to navigate backwards at (422, 397) on span.ui-icon.ui-icon-circle-triangle-w
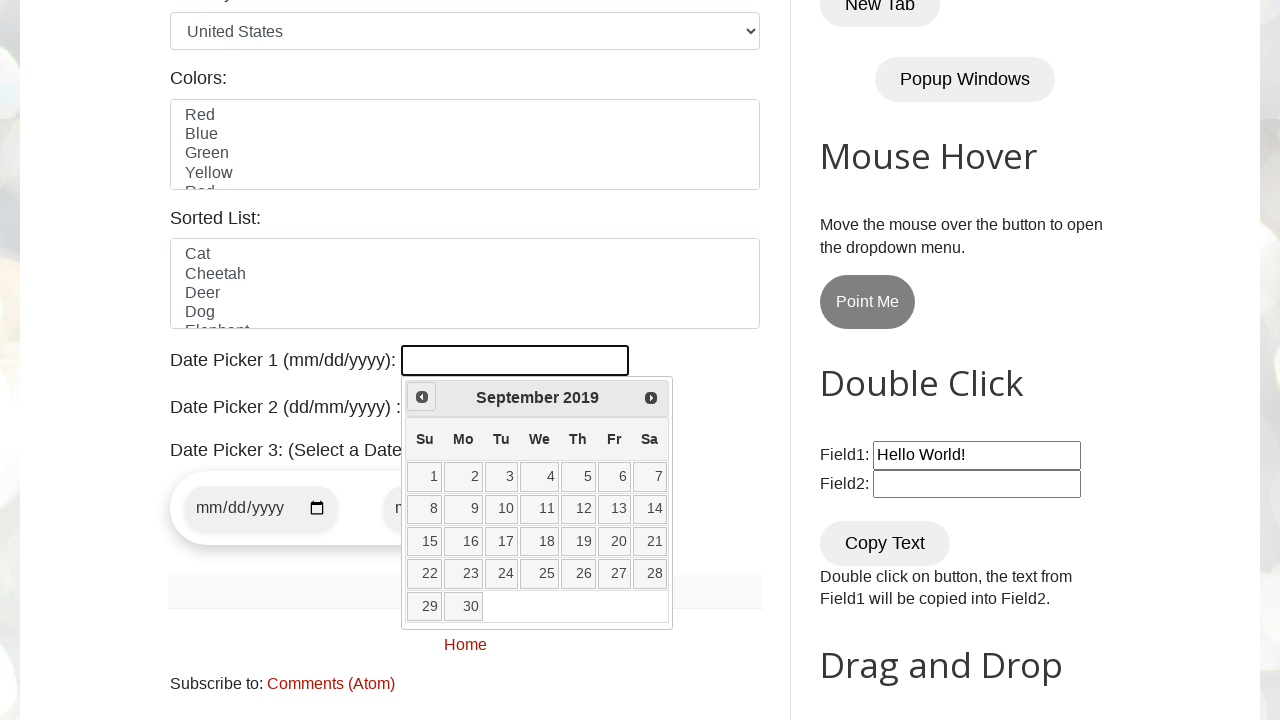

Checked current date in calendar: September 2019
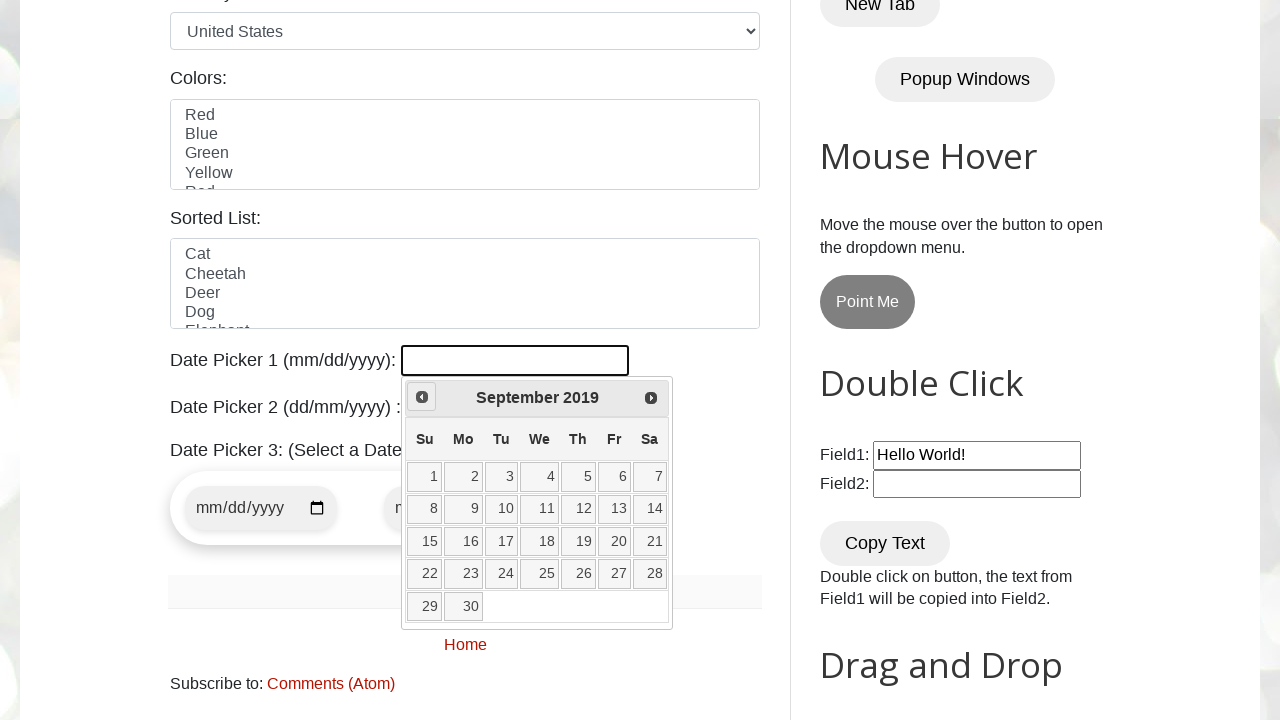

Clicked previous month button to navigate backwards at (422, 397) on span.ui-icon.ui-icon-circle-triangle-w
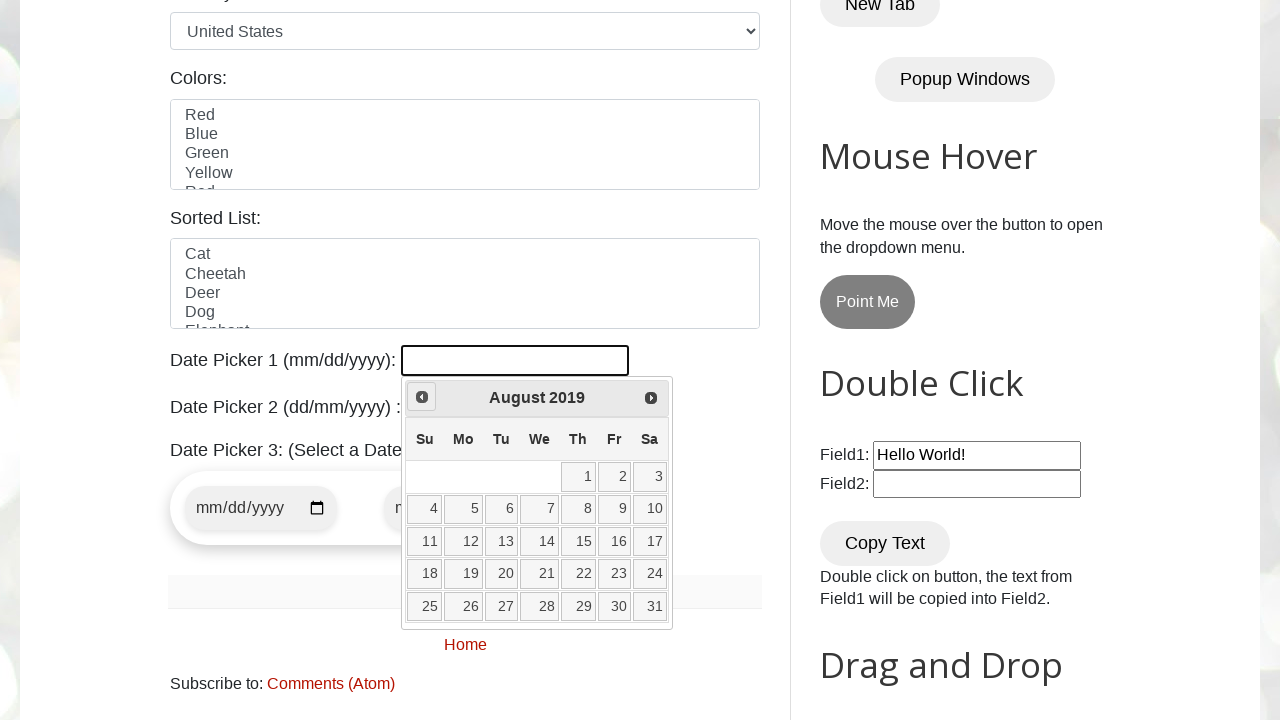

Checked current date in calendar: August 2019
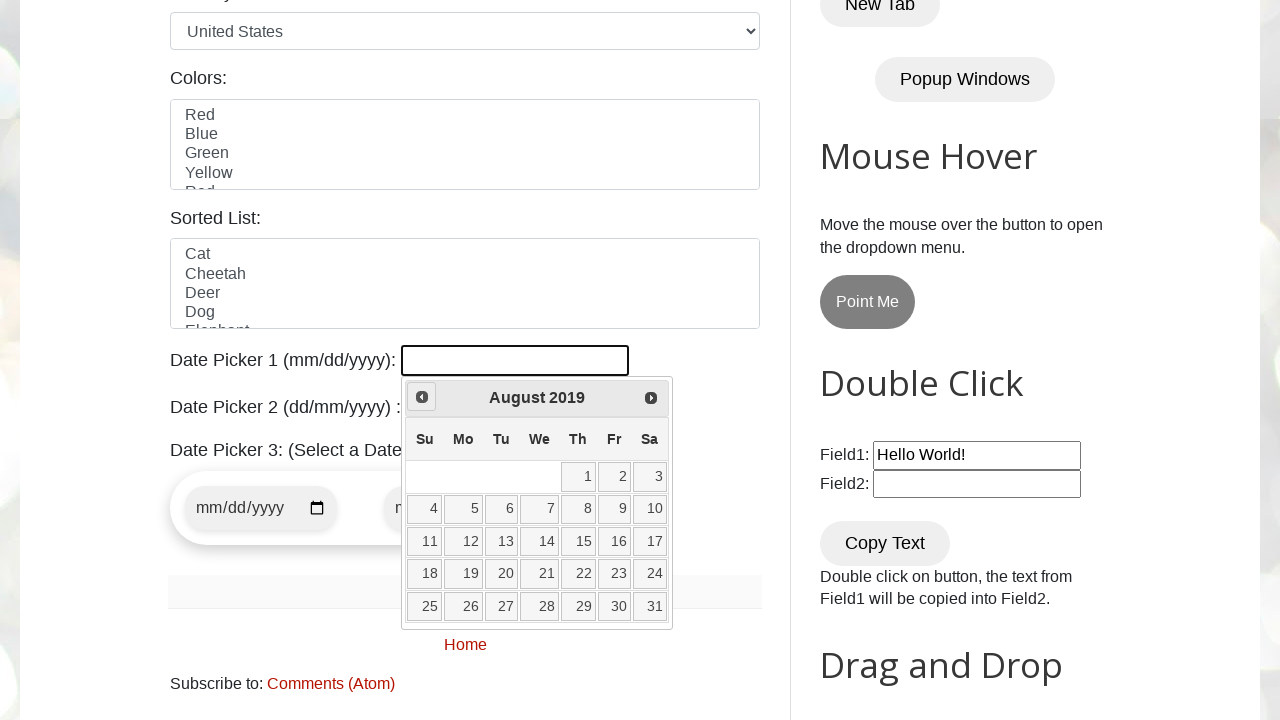

Clicked previous month button to navigate backwards at (422, 397) on span.ui-icon.ui-icon-circle-triangle-w
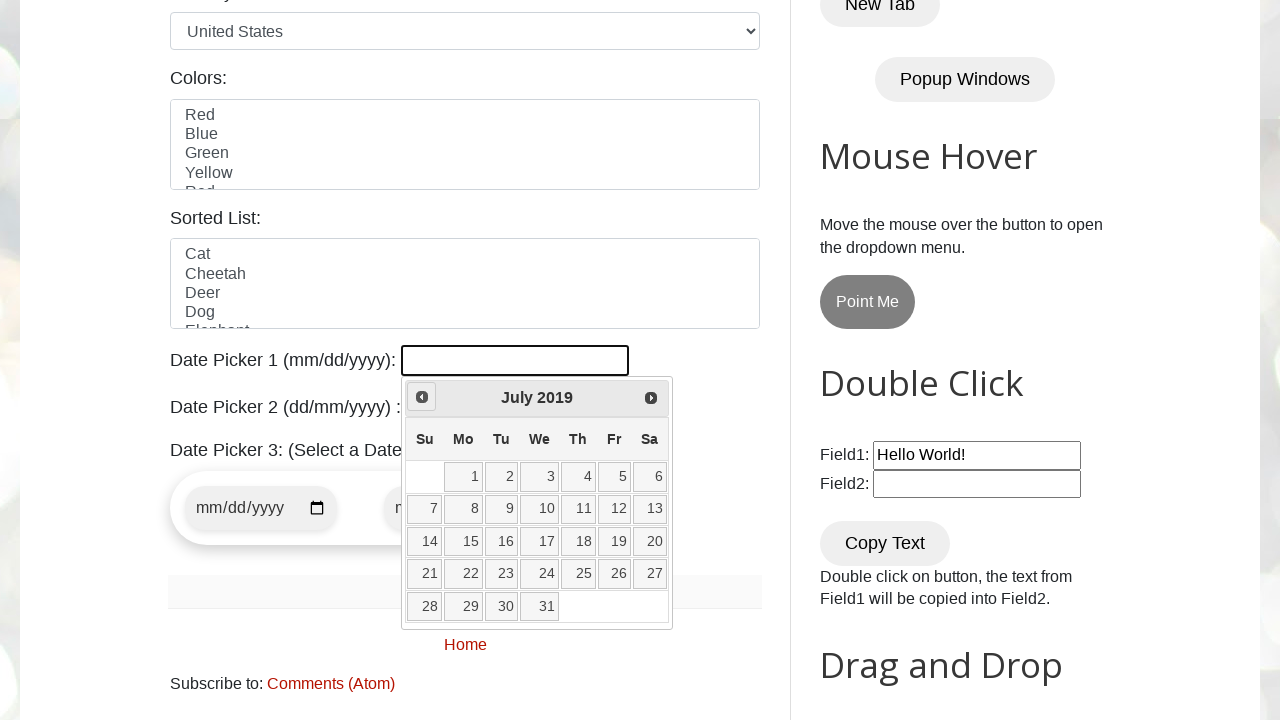

Checked current date in calendar: July 2019
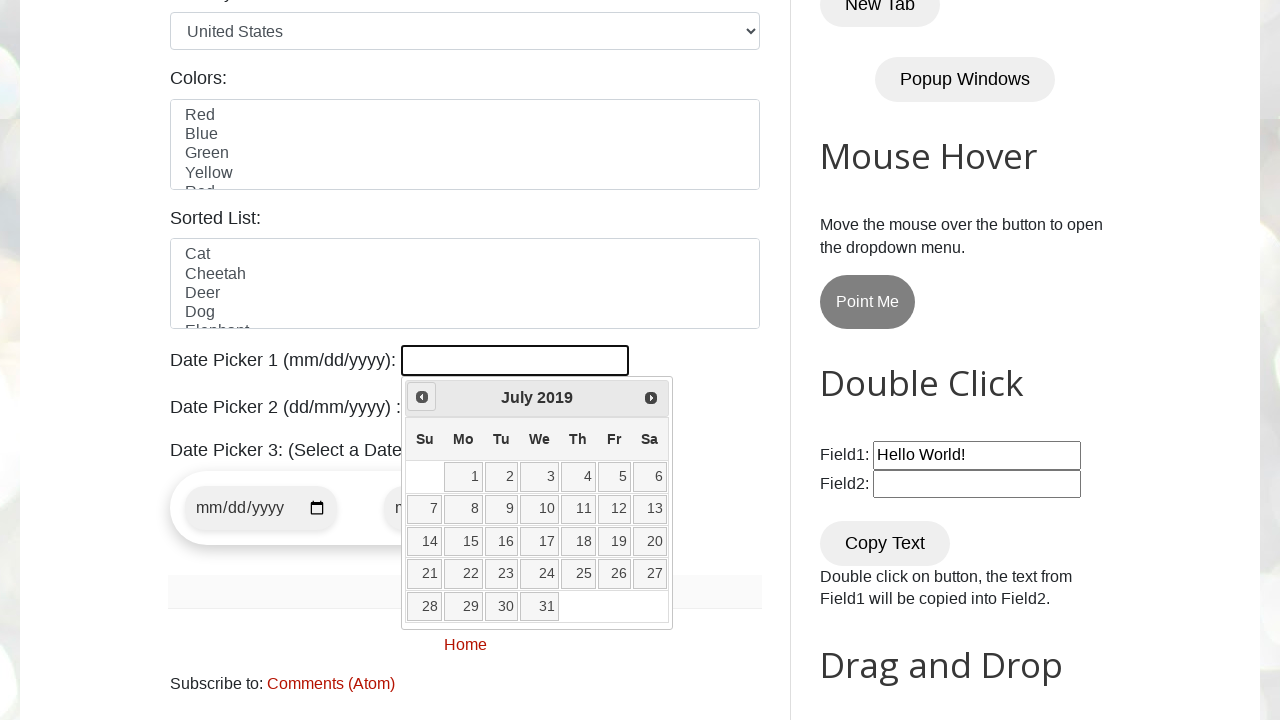

Clicked previous month button to navigate backwards at (422, 397) on span.ui-icon.ui-icon-circle-triangle-w
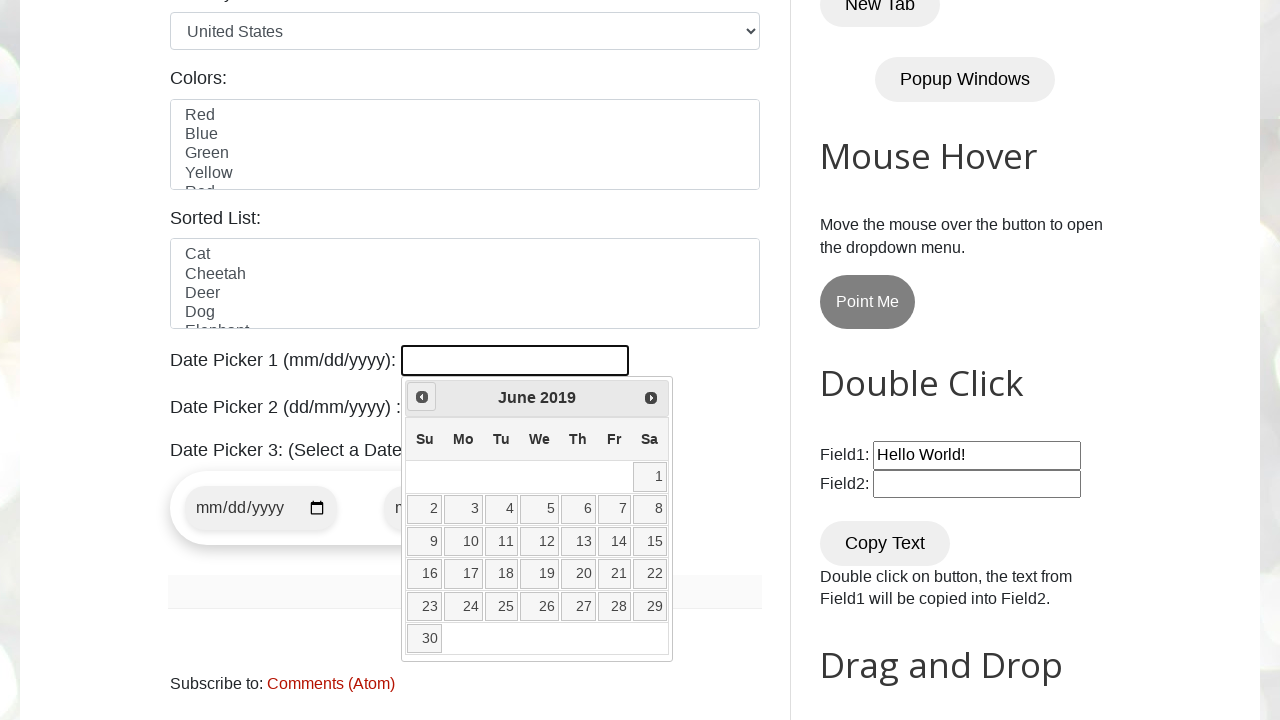

Checked current date in calendar: June 2019
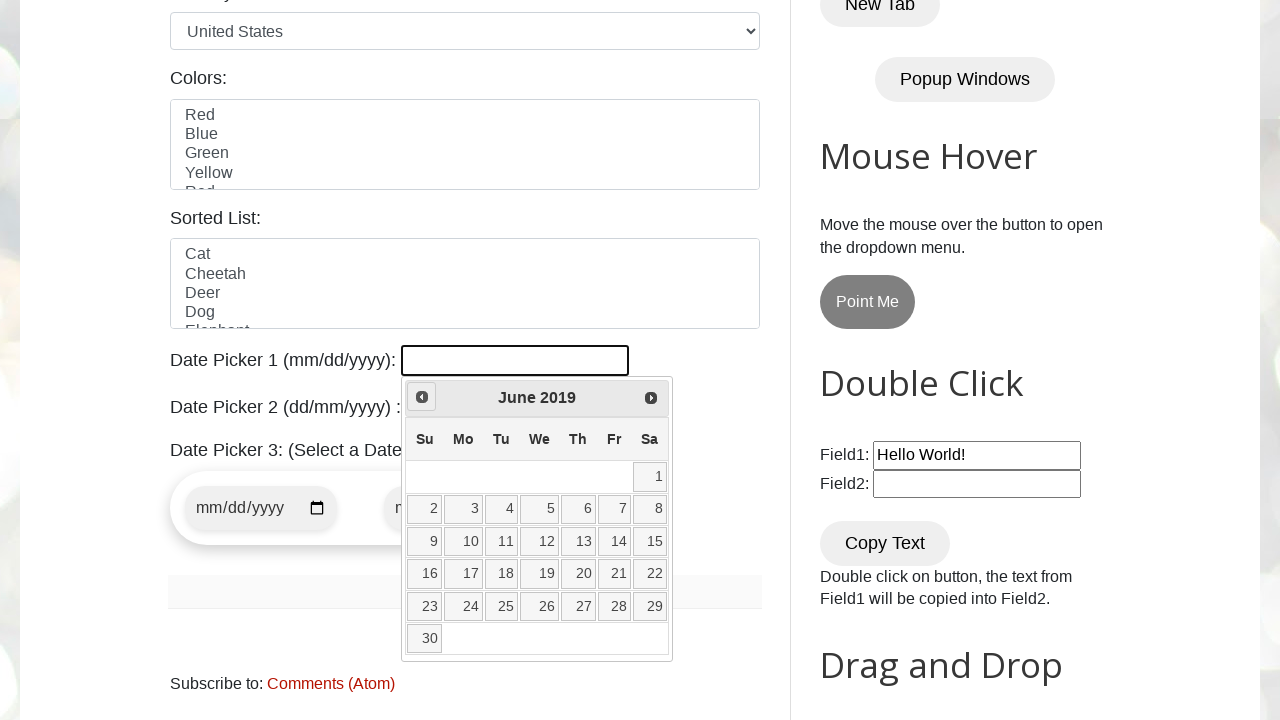

Clicked previous month button to navigate backwards at (422, 397) on span.ui-icon.ui-icon-circle-triangle-w
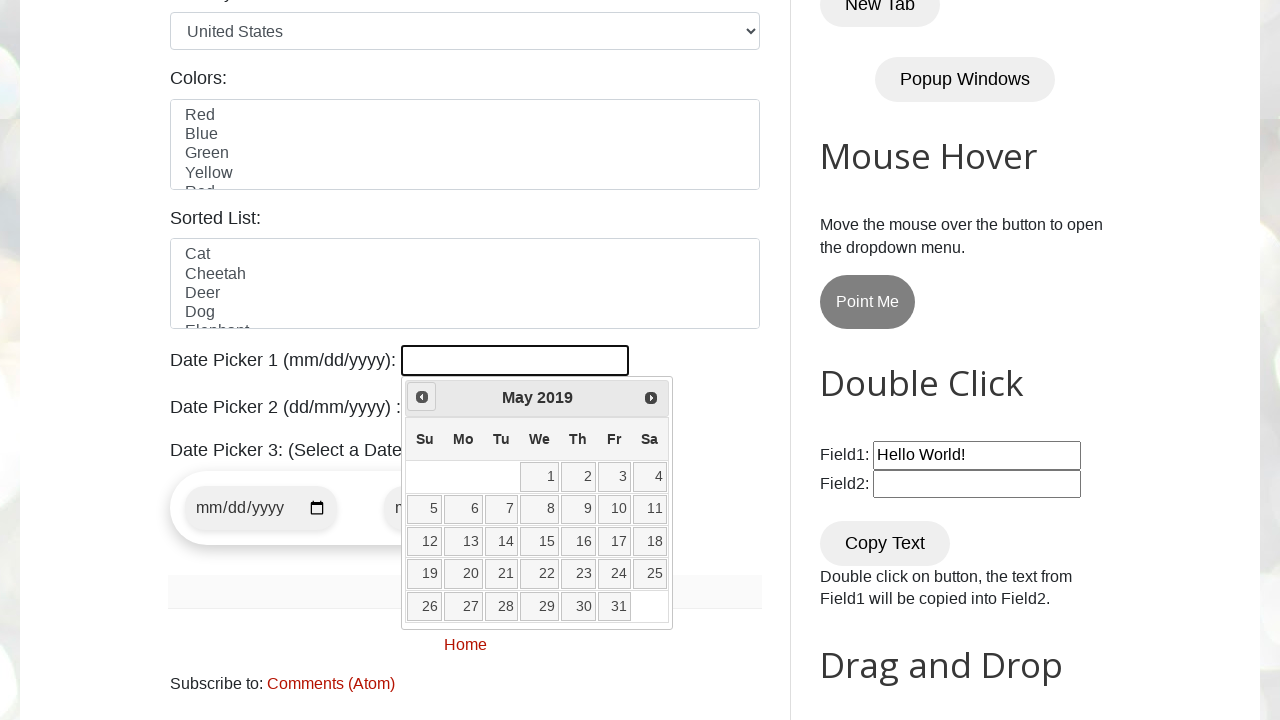

Checked current date in calendar: May 2019
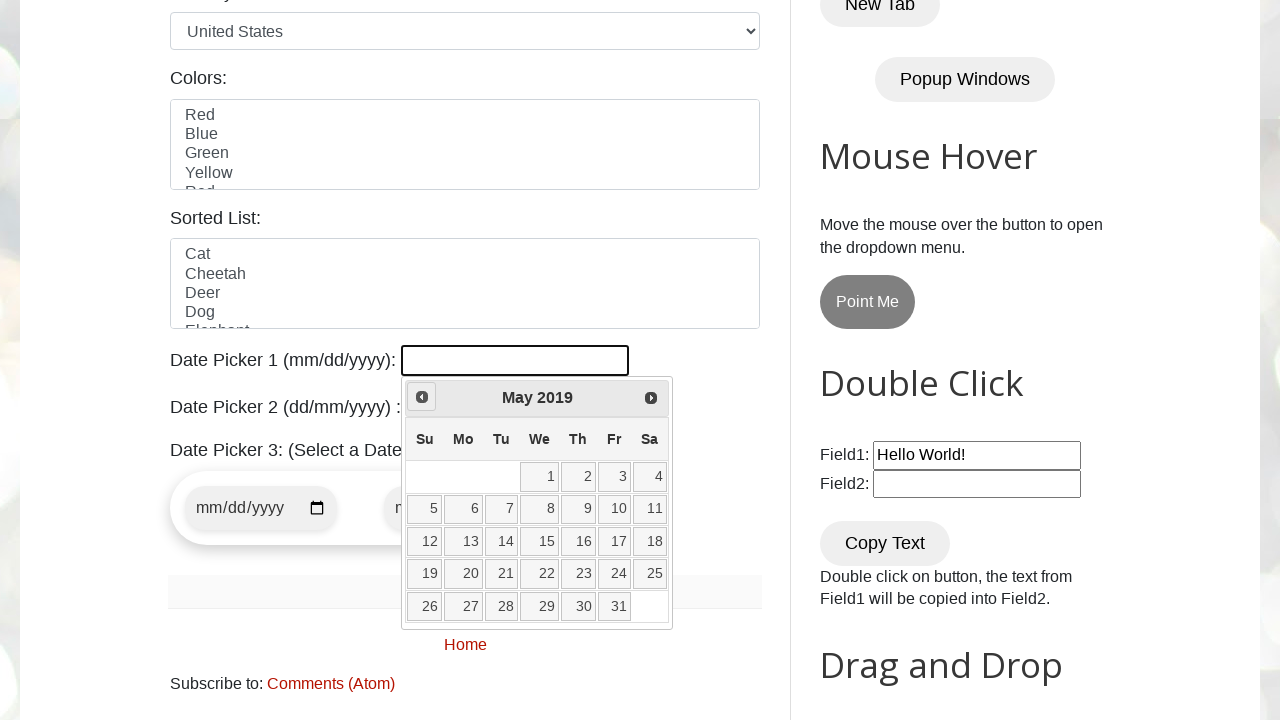

Clicked previous month button to navigate backwards at (422, 397) on span.ui-icon.ui-icon-circle-triangle-w
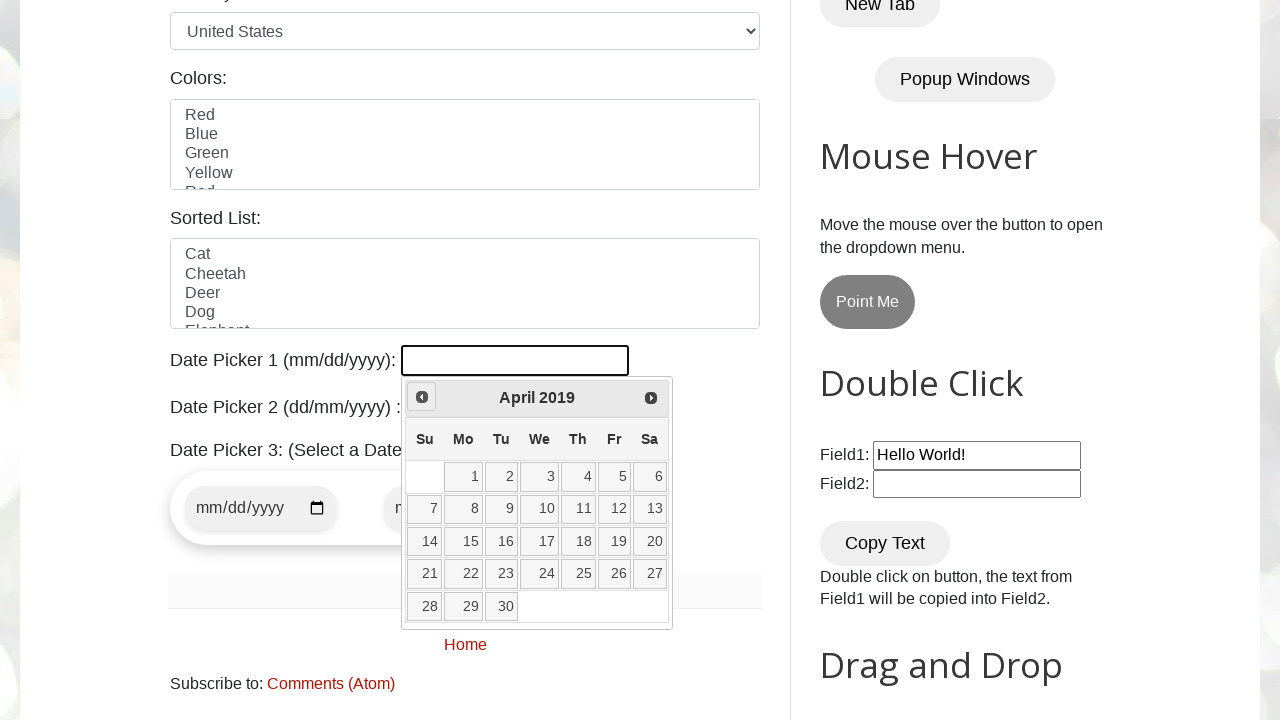

Checked current date in calendar: April 2019
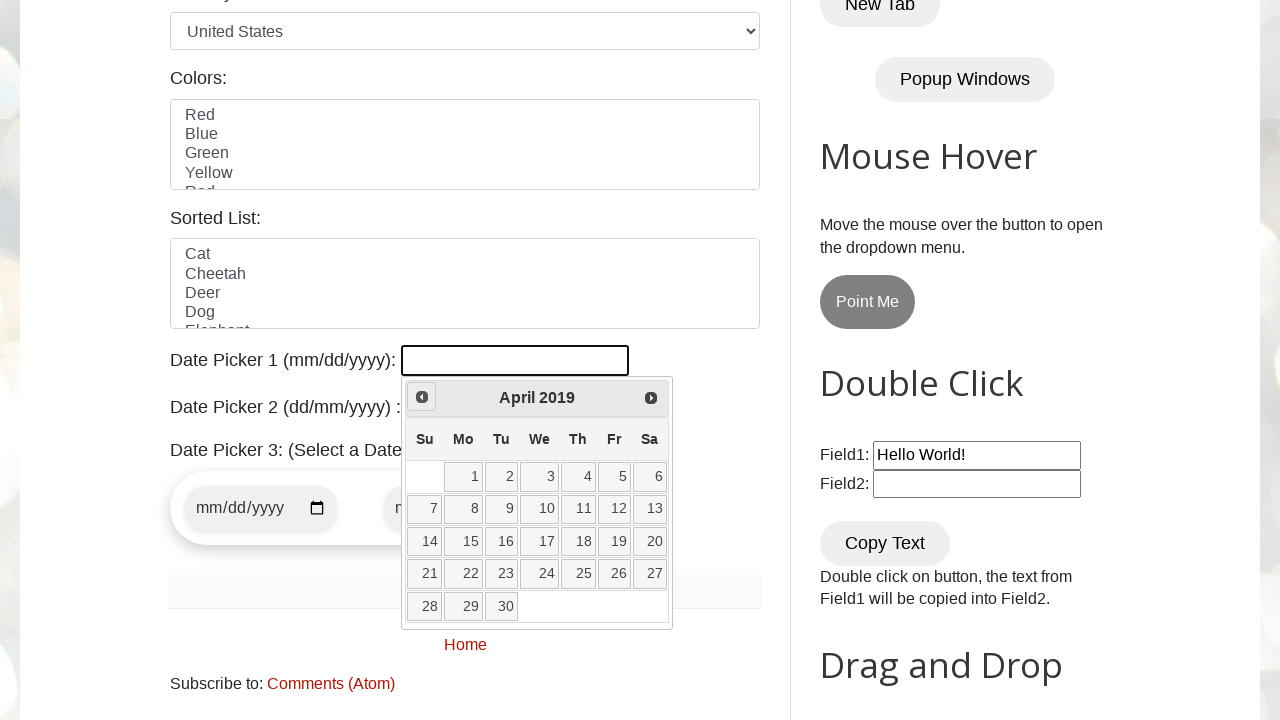

Clicked previous month button to navigate backwards at (422, 397) on span.ui-icon.ui-icon-circle-triangle-w
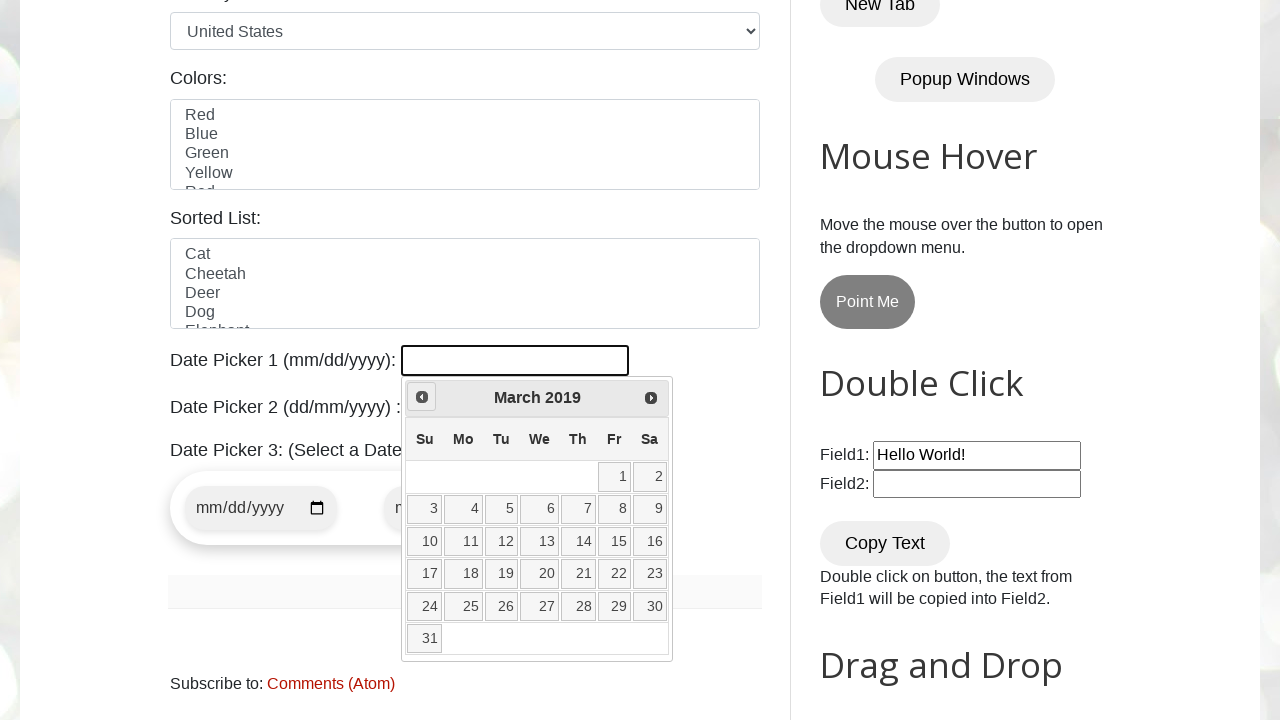

Checked current date in calendar: March 2019
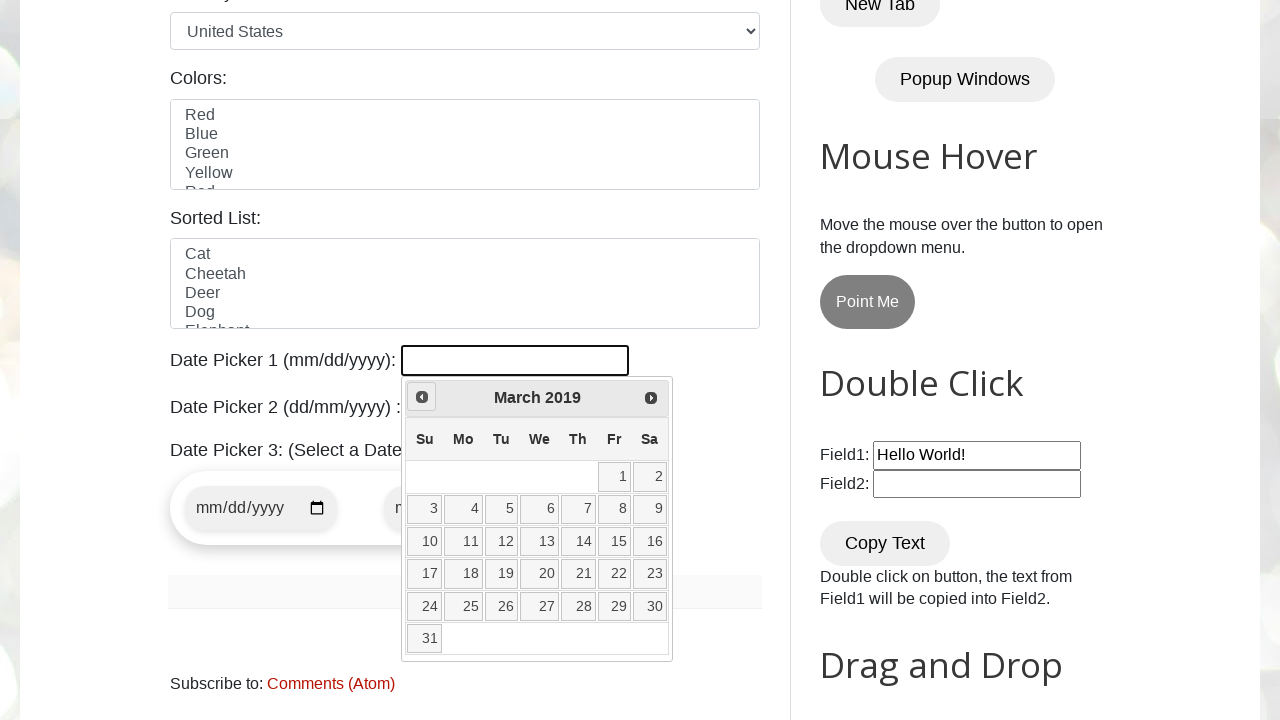

Clicked previous month button to navigate backwards at (422, 397) on span.ui-icon.ui-icon-circle-triangle-w
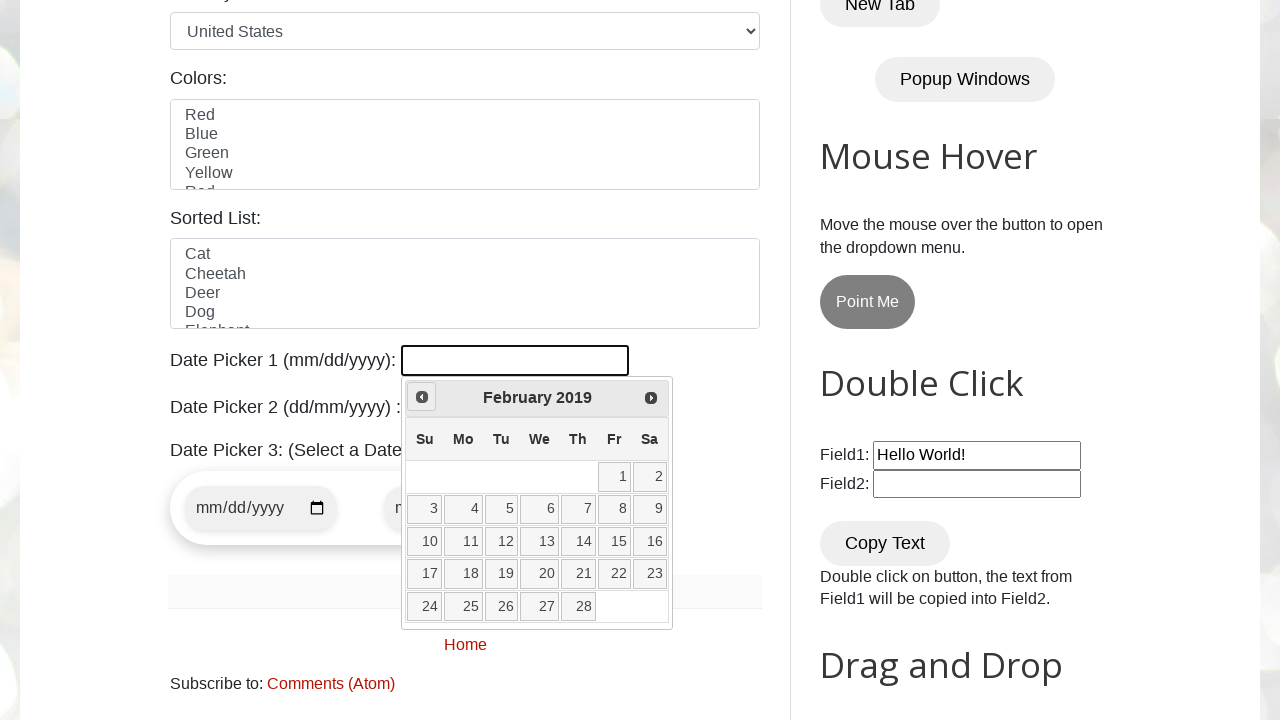

Checked current date in calendar: February 2019
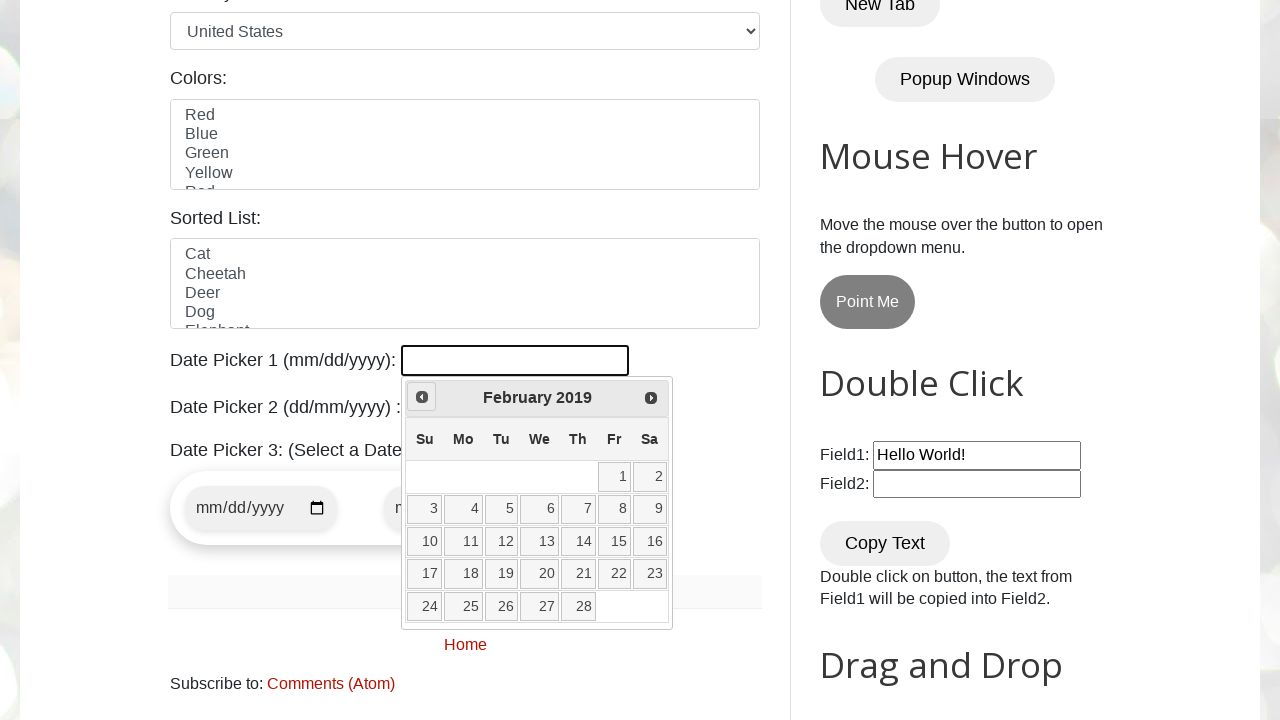

Clicked previous month button to navigate backwards at (422, 397) on span.ui-icon.ui-icon-circle-triangle-w
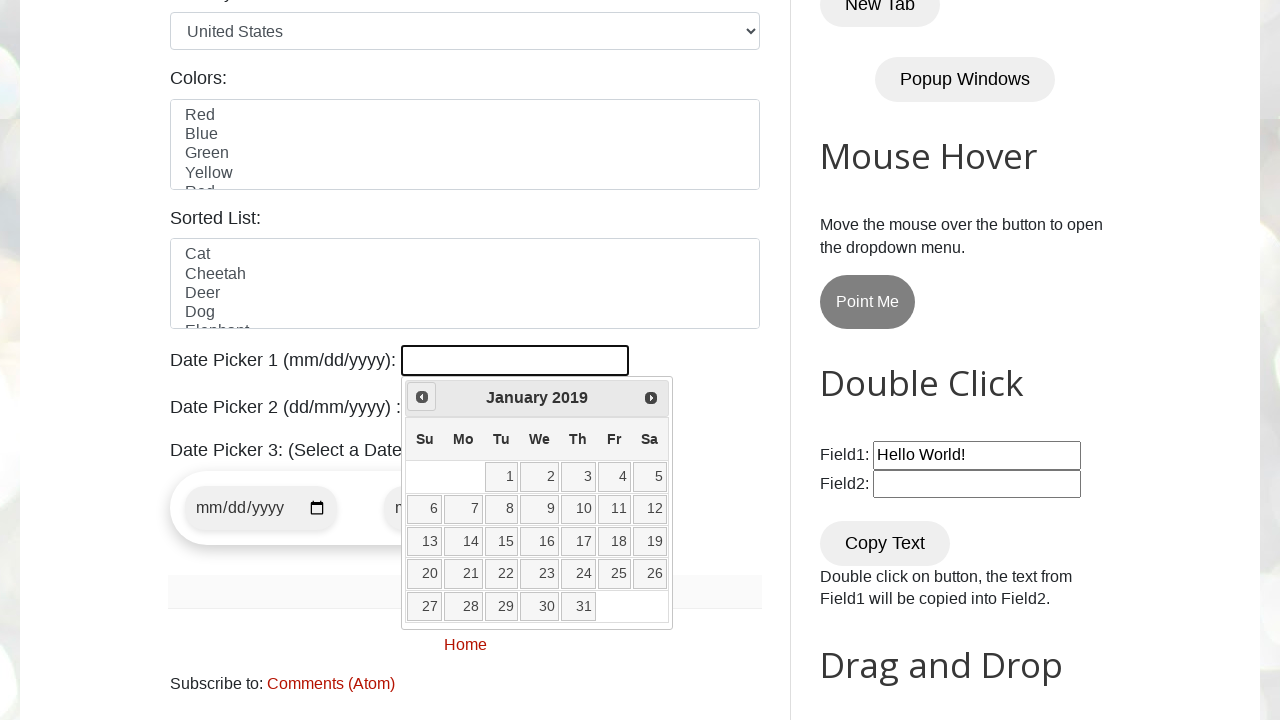

Checked current date in calendar: January 2019
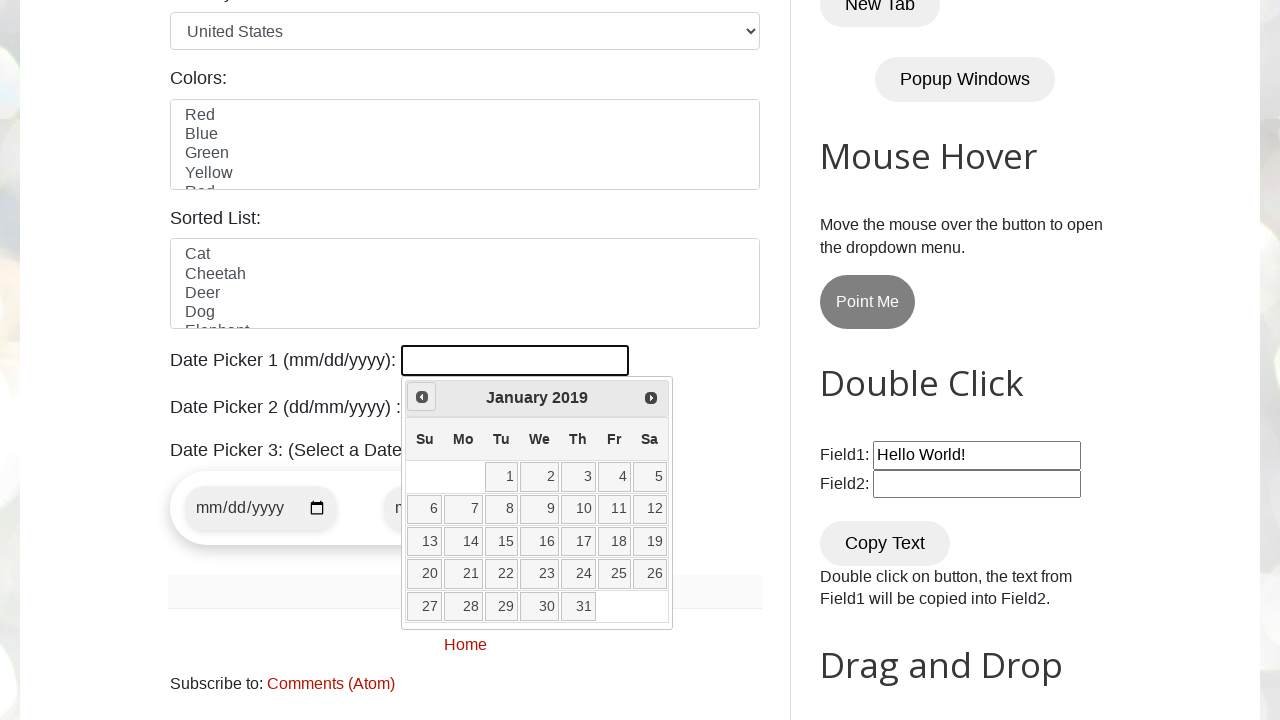

Clicked previous month button to navigate backwards at (422, 397) on span.ui-icon.ui-icon-circle-triangle-w
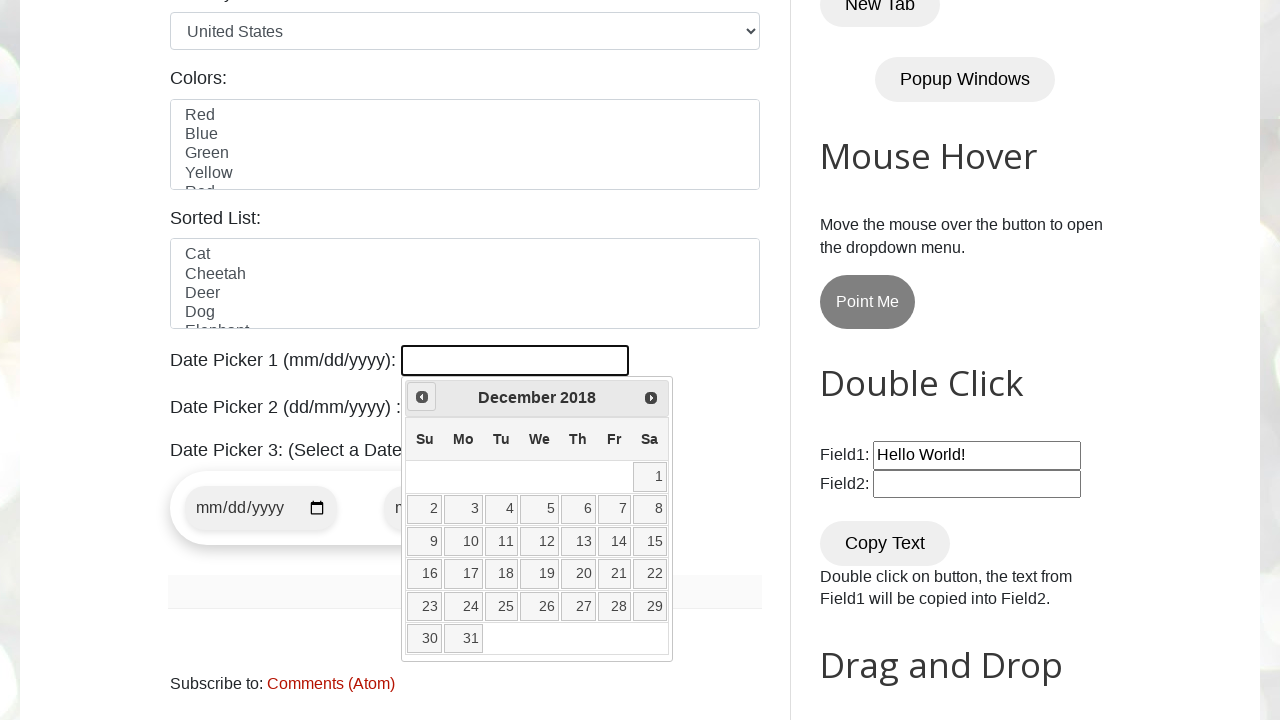

Checked current date in calendar: December 2018
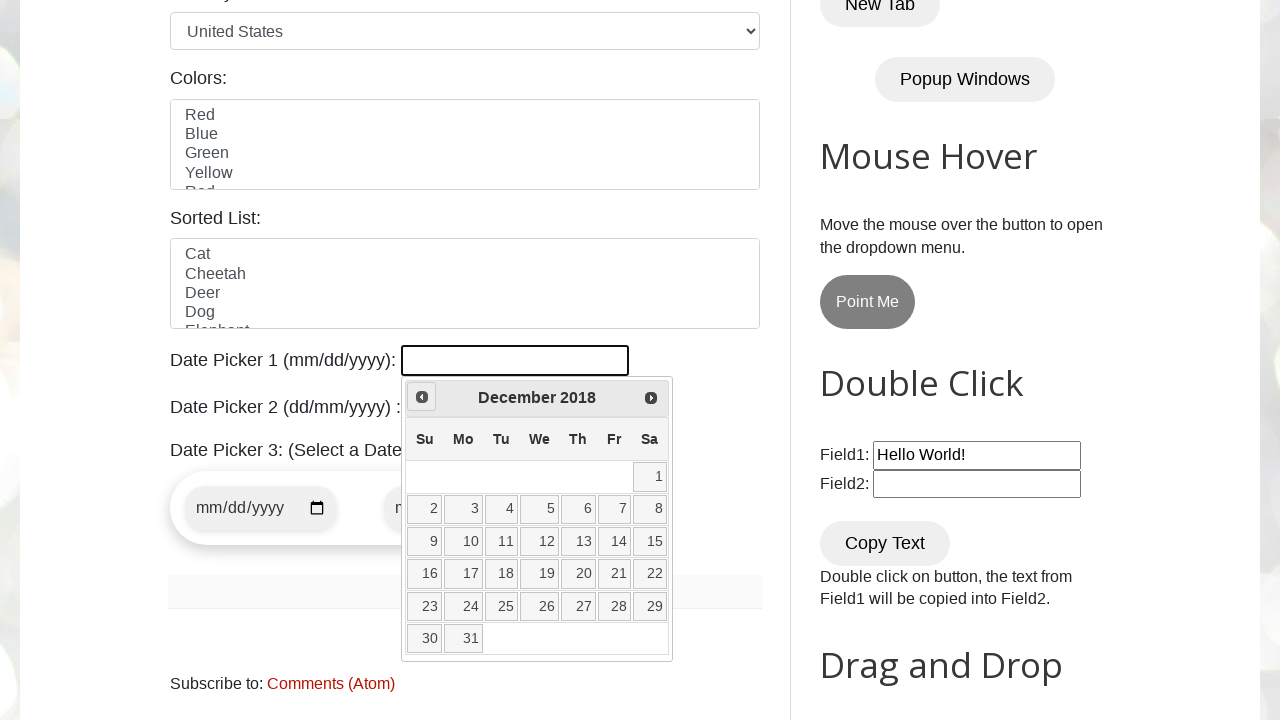

Clicked previous month button to navigate backwards at (422, 397) on span.ui-icon.ui-icon-circle-triangle-w
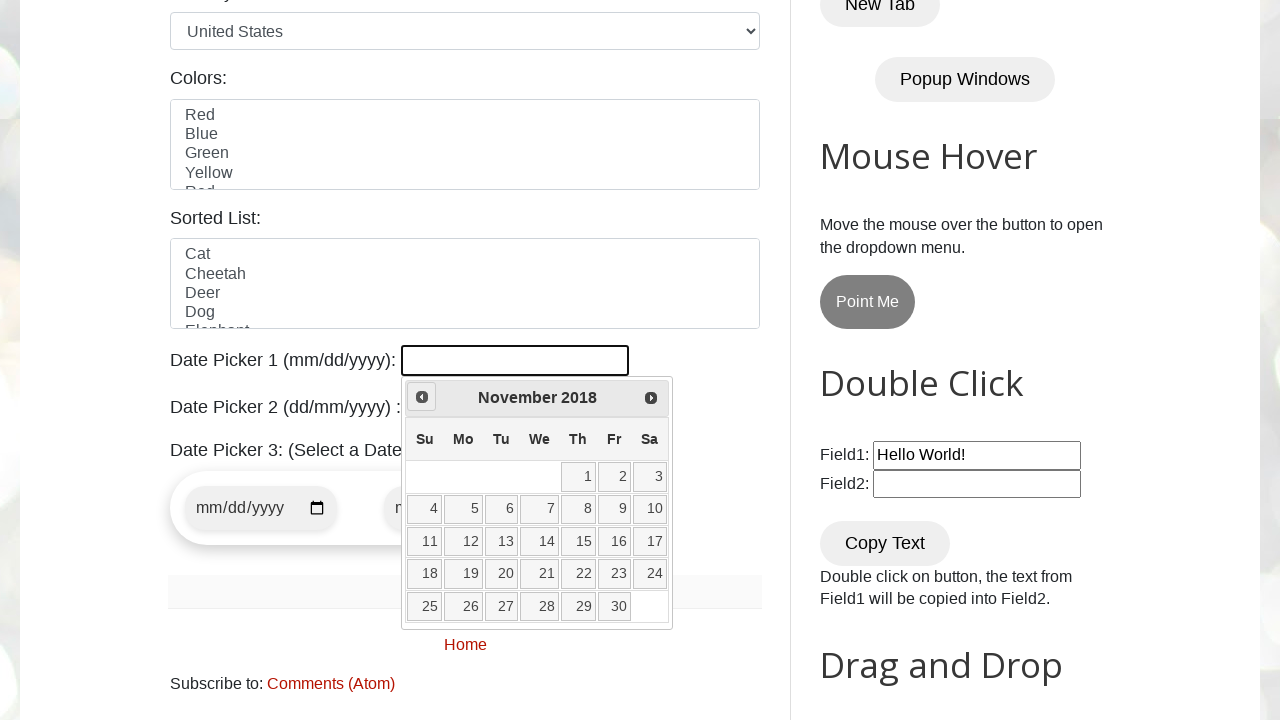

Checked current date in calendar: November 2018
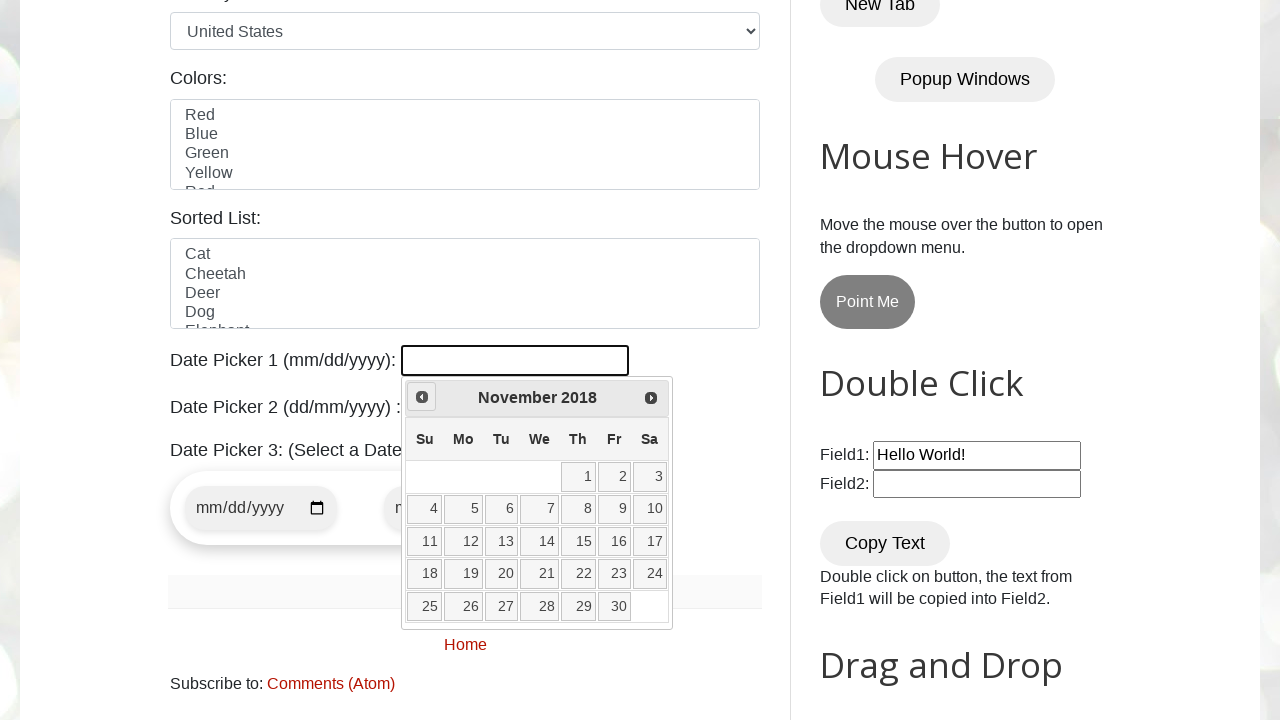

Clicked previous month button to navigate backwards at (422, 397) on span.ui-icon.ui-icon-circle-triangle-w
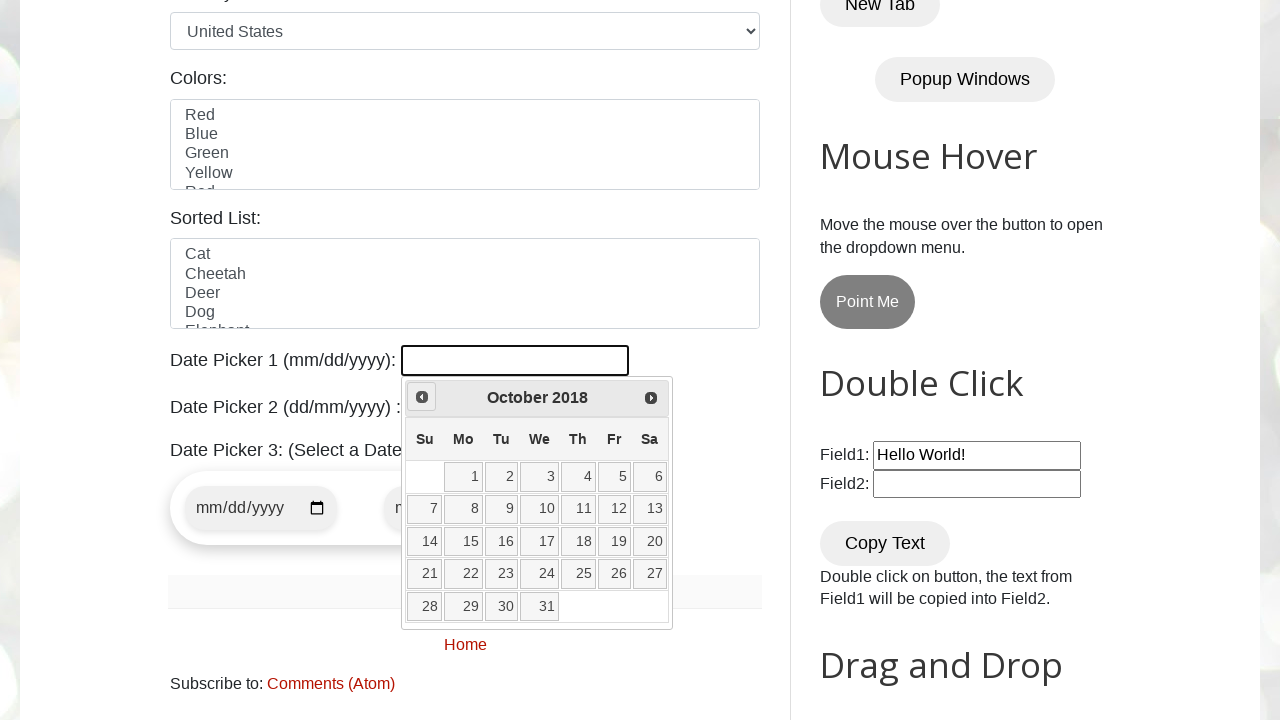

Checked current date in calendar: October 2018
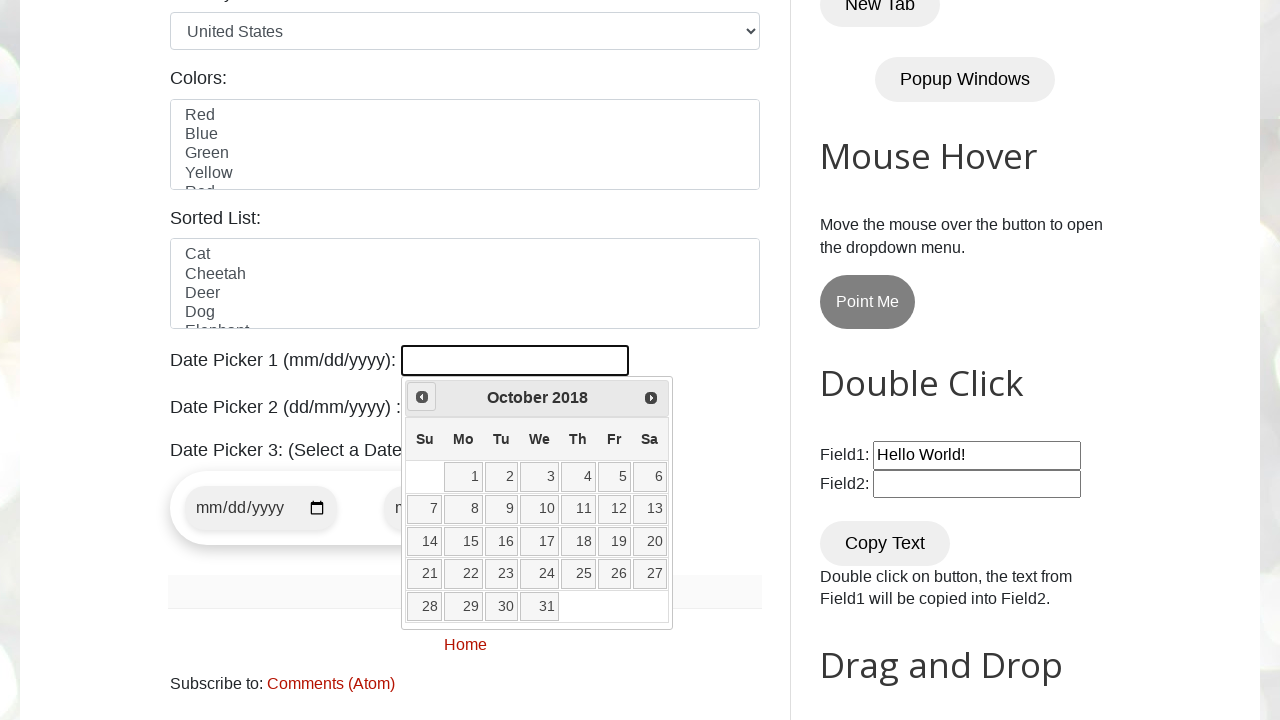

Clicked previous month button to navigate backwards at (422, 397) on span.ui-icon.ui-icon-circle-triangle-w
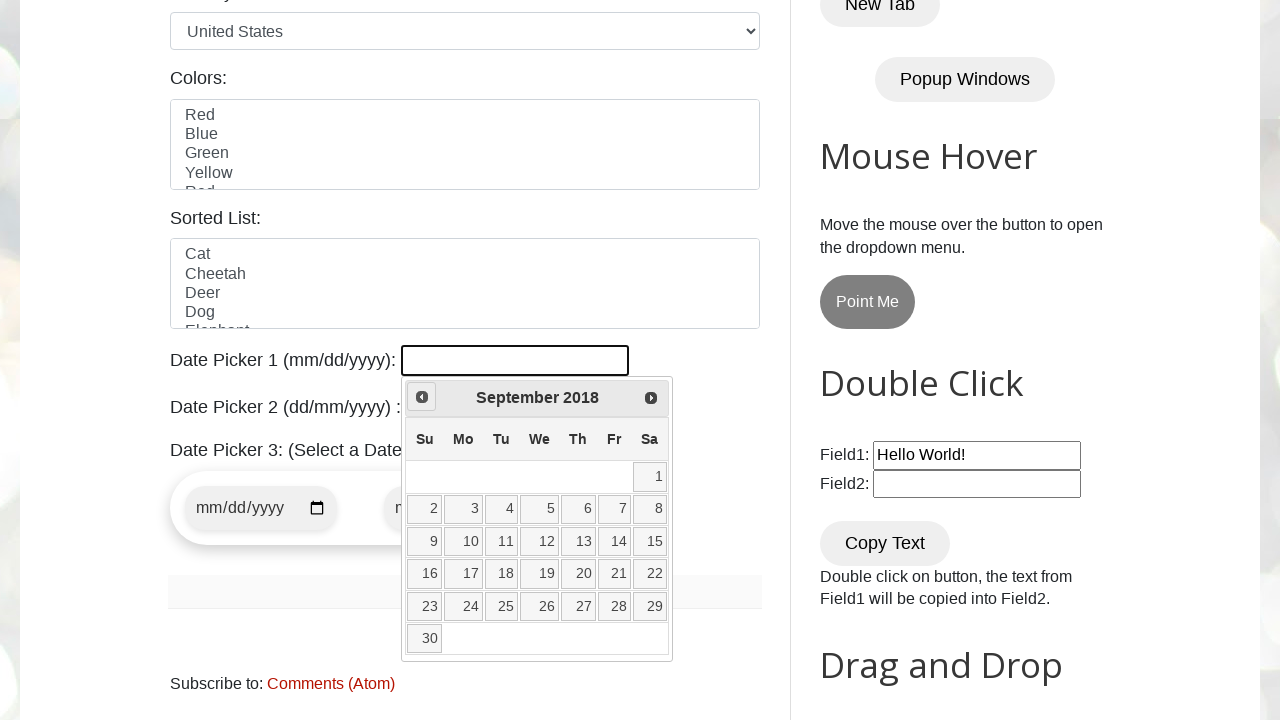

Checked current date in calendar: September 2018
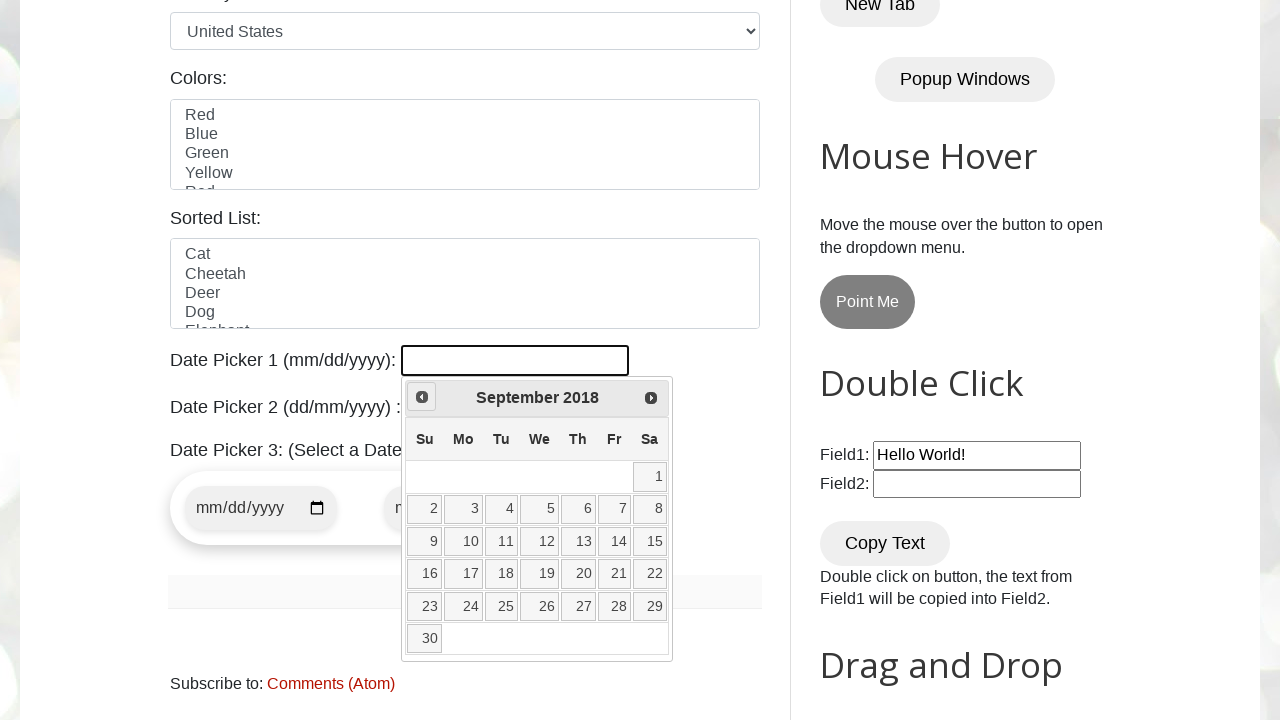

Clicked previous month button to navigate backwards at (422, 397) on span.ui-icon.ui-icon-circle-triangle-w
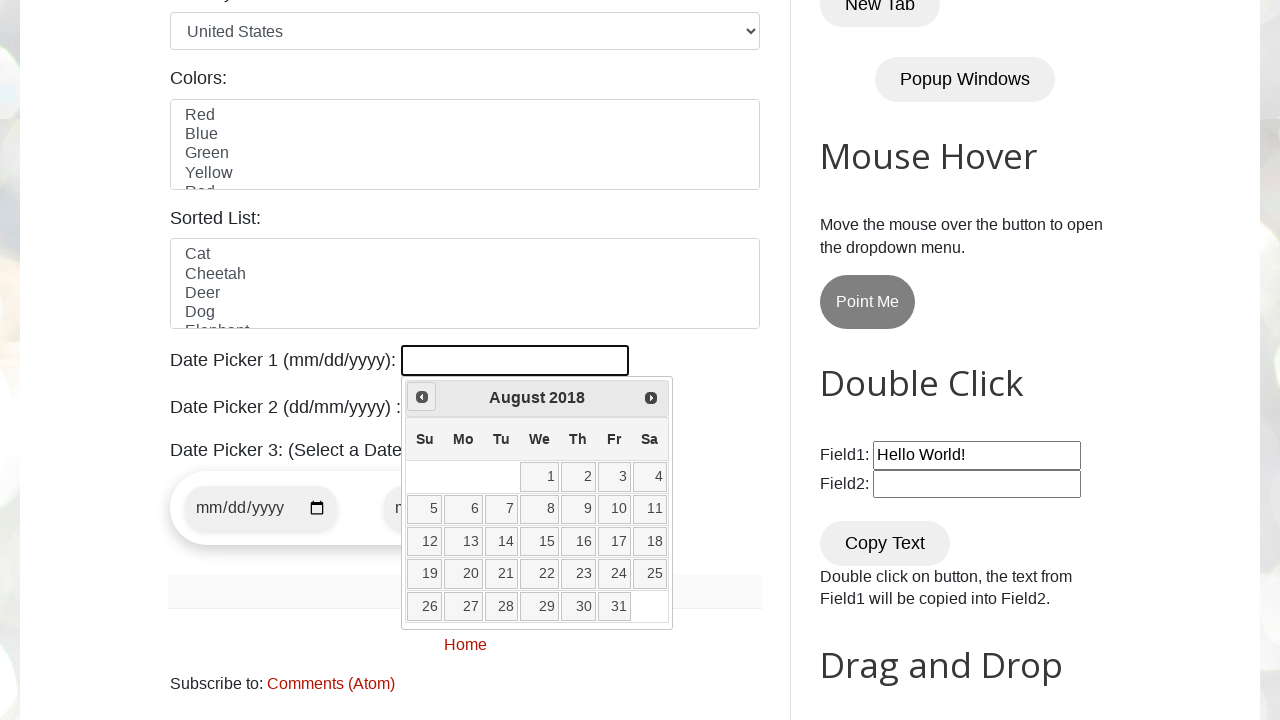

Checked current date in calendar: August 2018
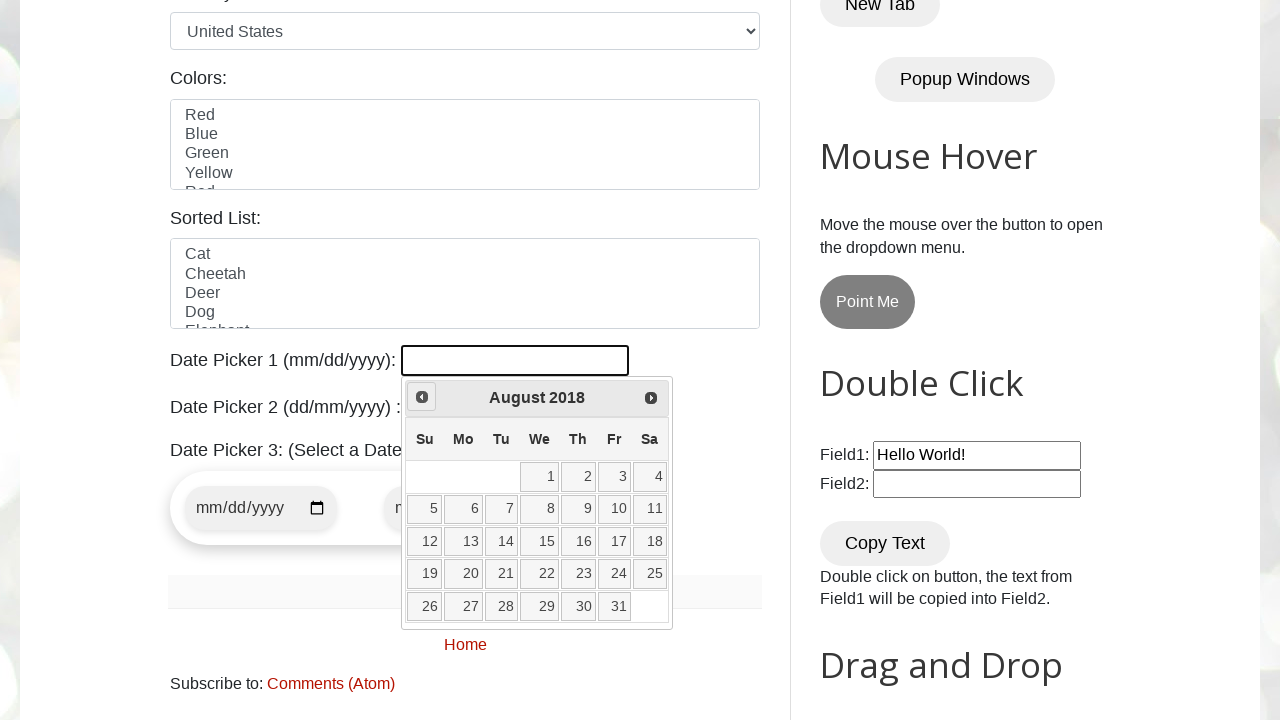

Clicked previous month button to navigate backwards at (422, 397) on span.ui-icon.ui-icon-circle-triangle-w
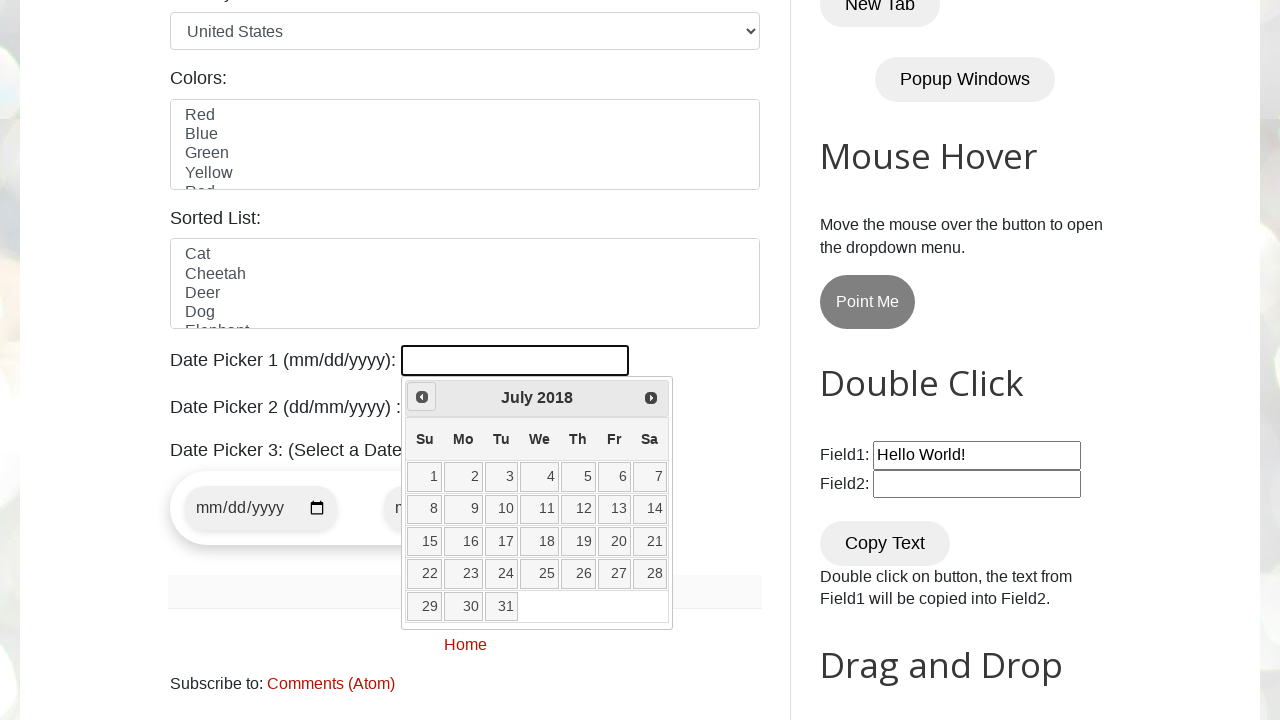

Checked current date in calendar: July 2018
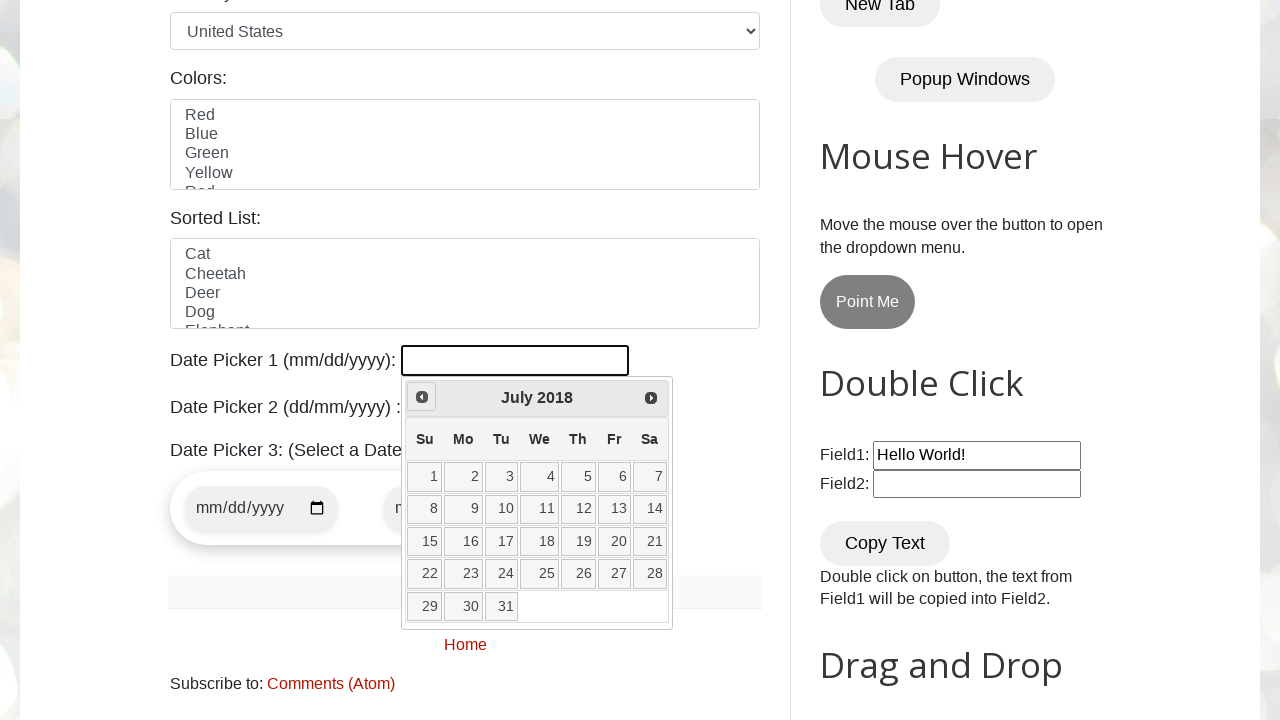

Clicked previous month button to navigate backwards at (422, 397) on span.ui-icon.ui-icon-circle-triangle-w
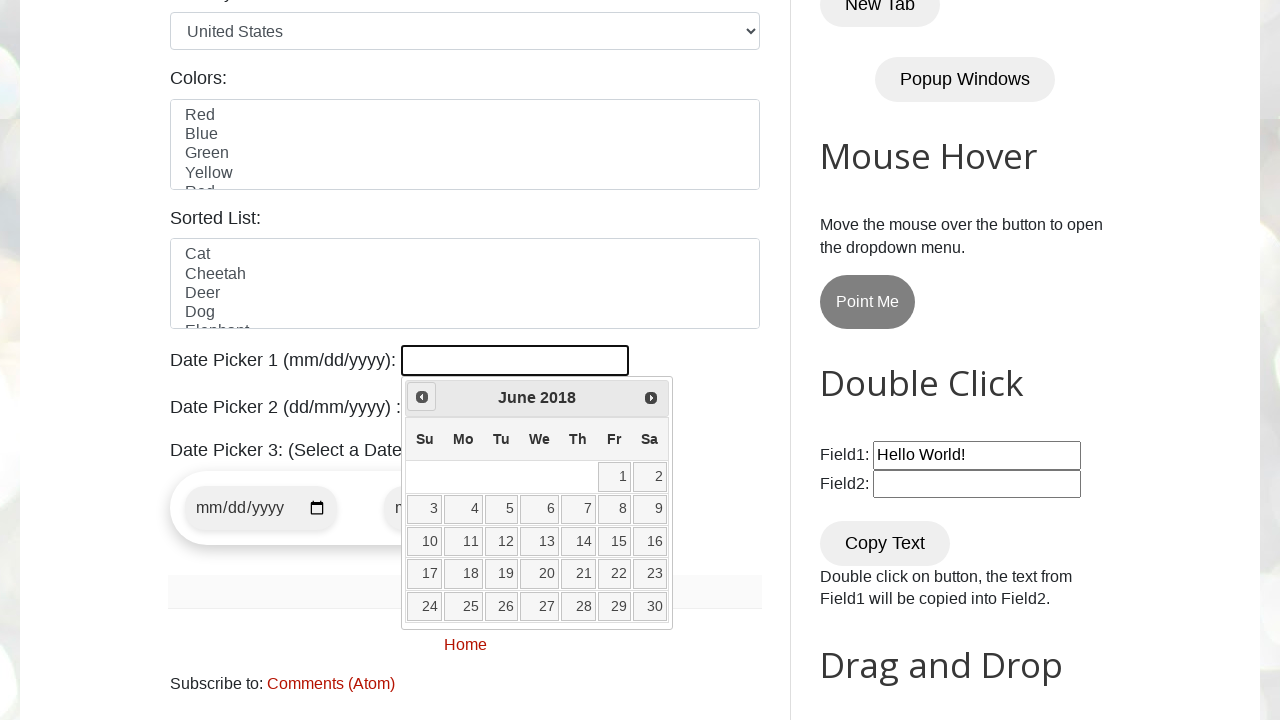

Checked current date in calendar: June 2018
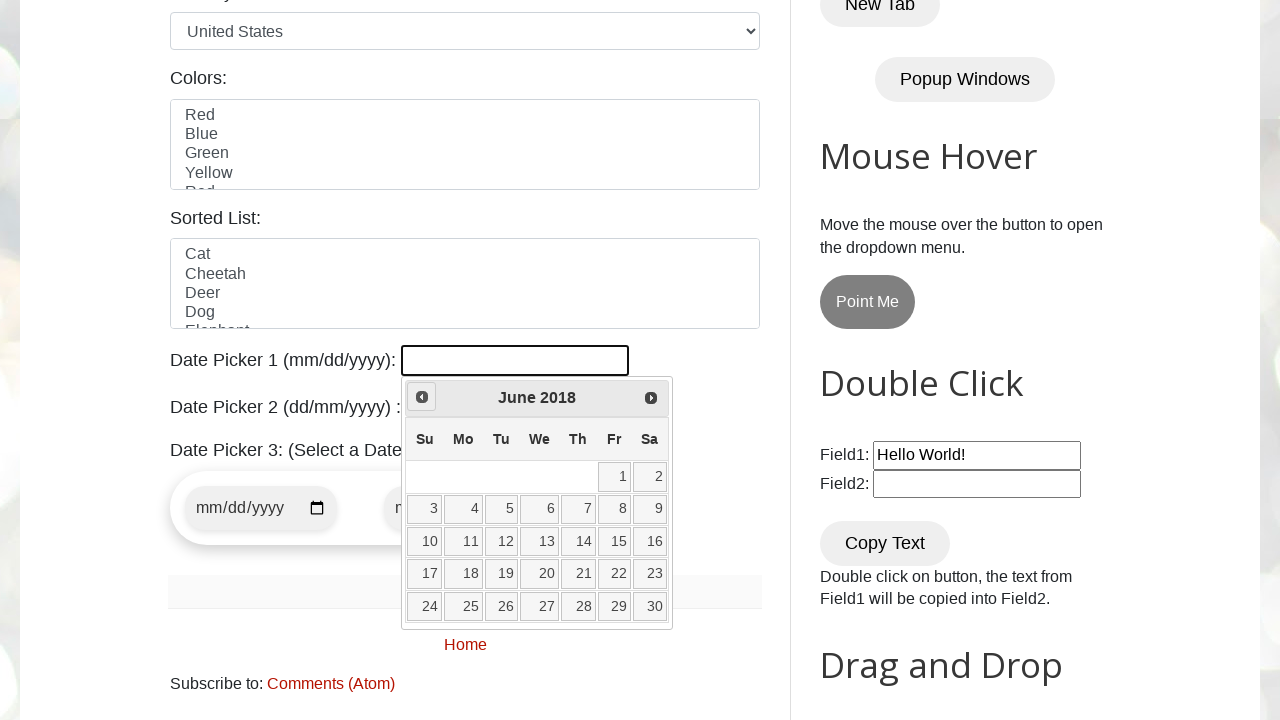

Clicked previous month button to navigate backwards at (422, 397) on span.ui-icon.ui-icon-circle-triangle-w
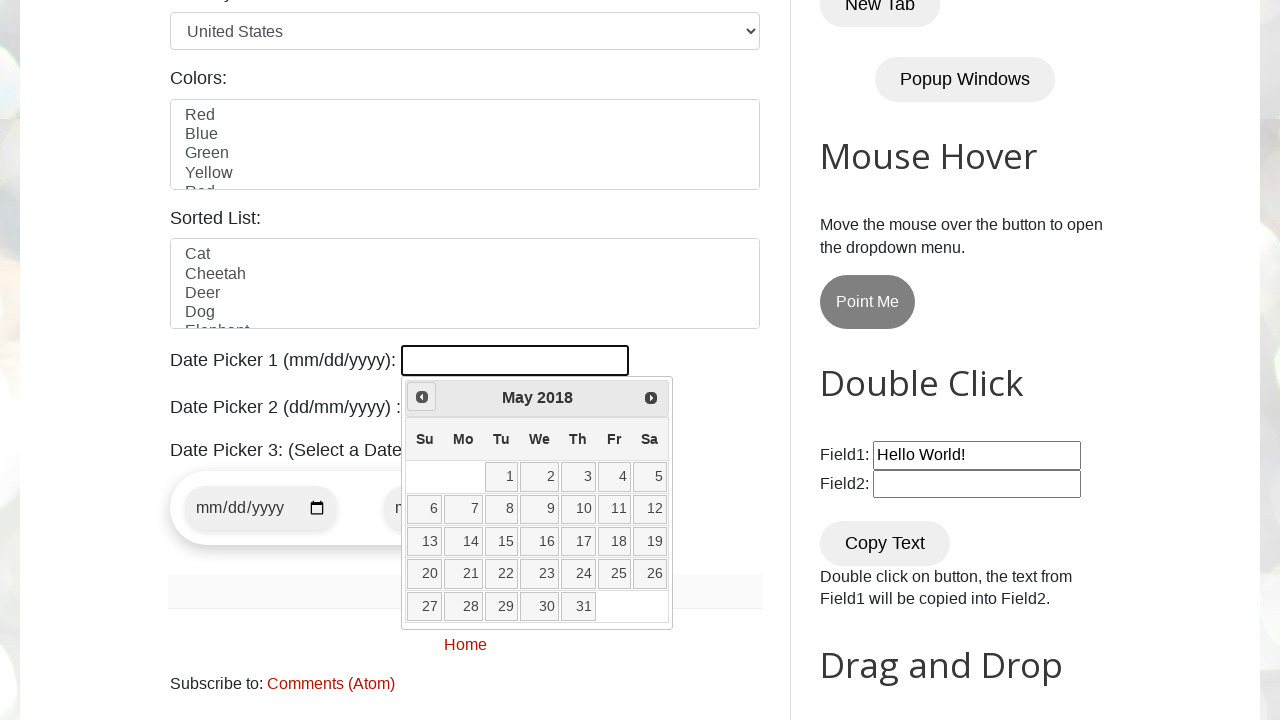

Checked current date in calendar: May 2018
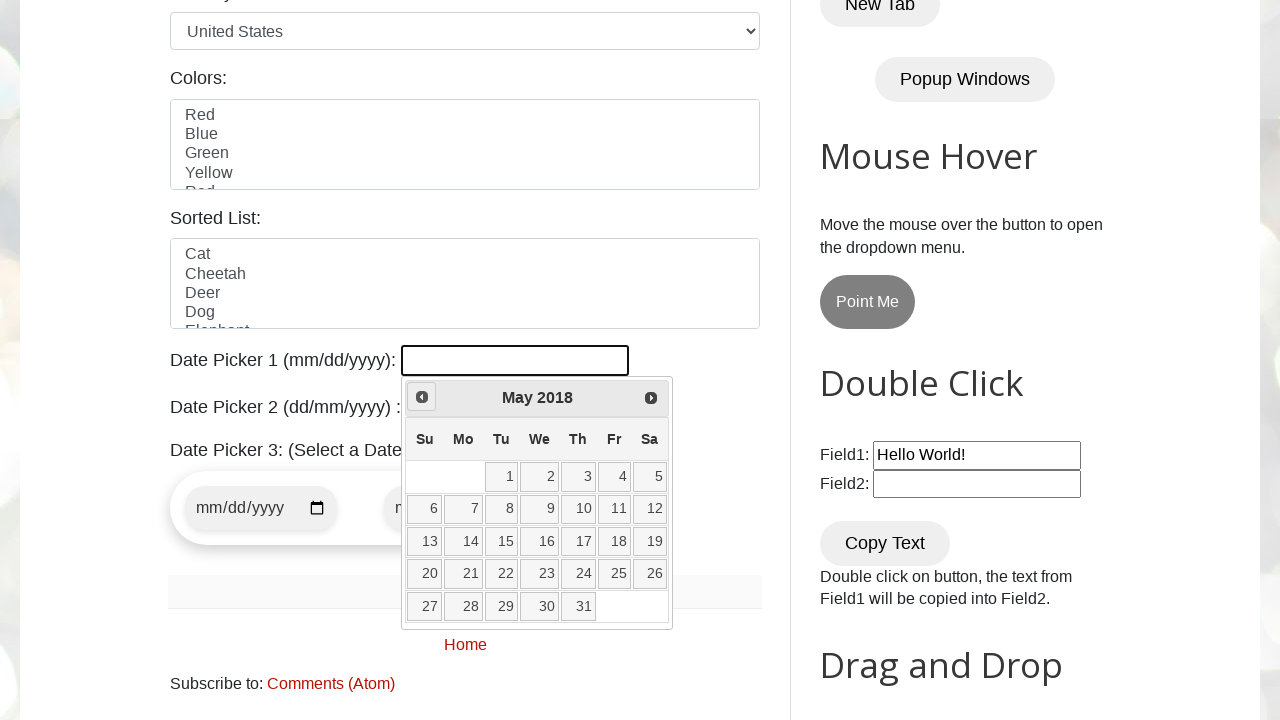

Clicked previous month button to navigate backwards at (422, 397) on span.ui-icon.ui-icon-circle-triangle-w
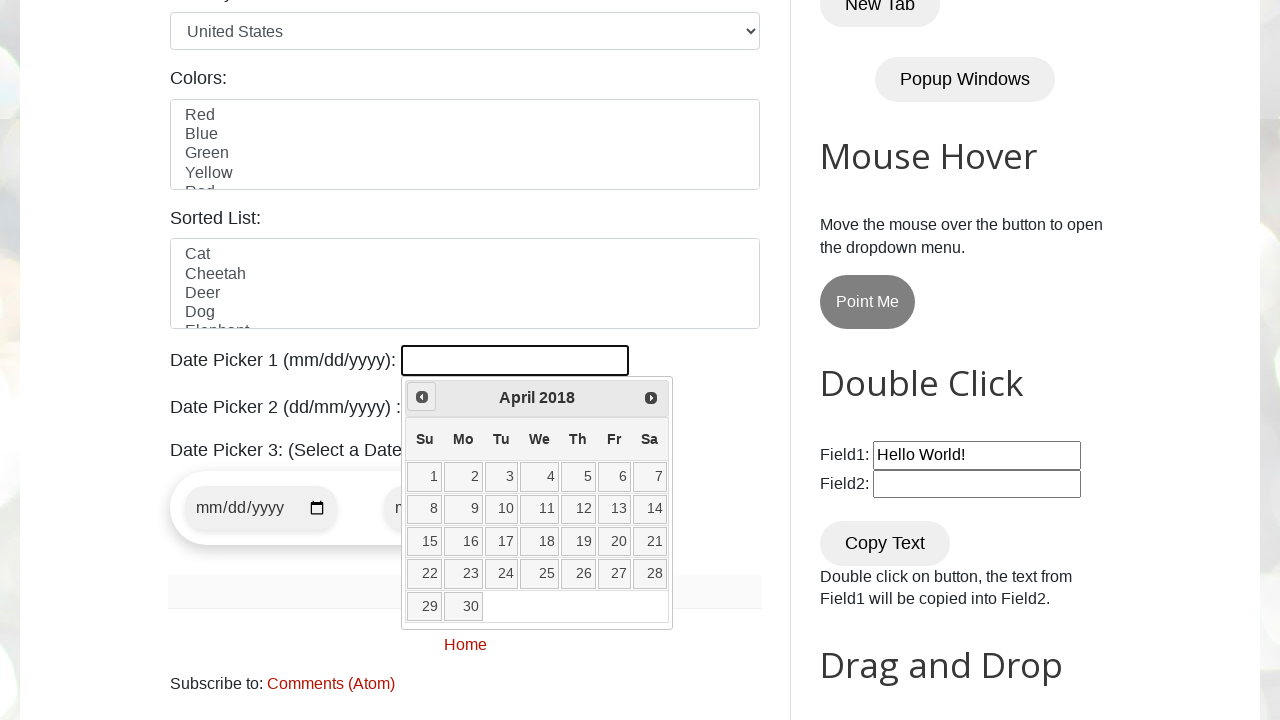

Checked current date in calendar: April 2018
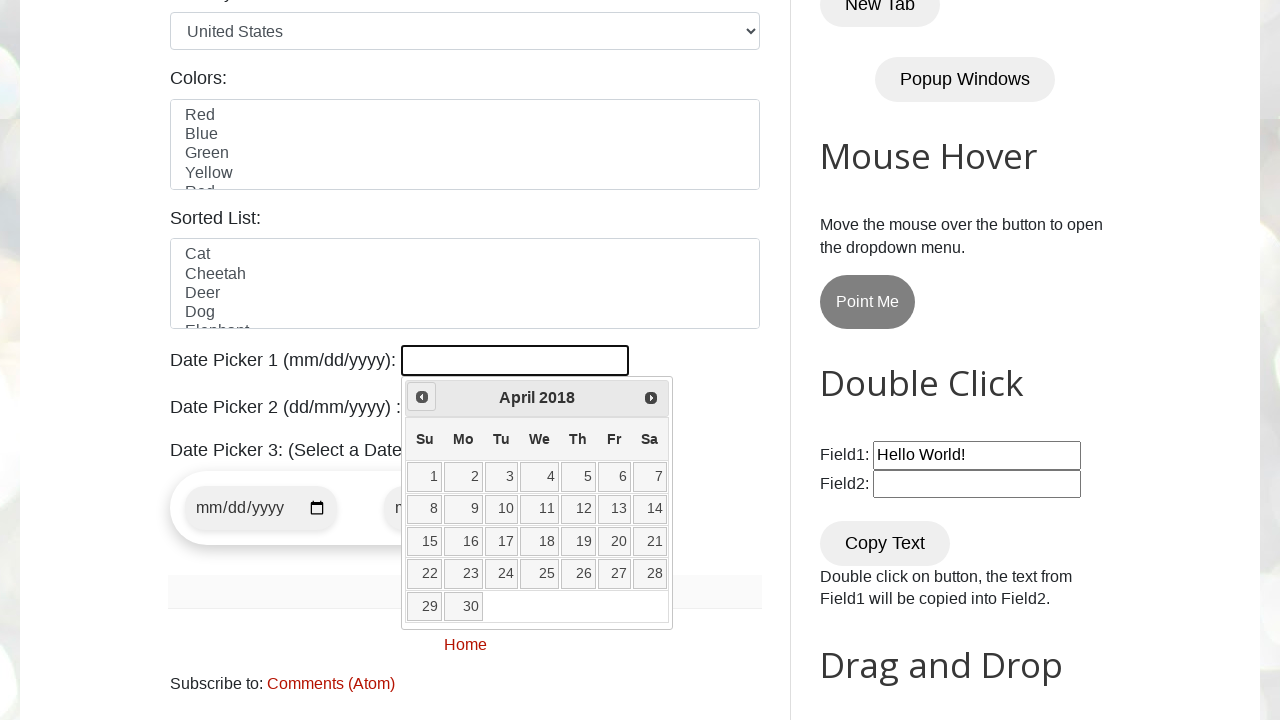

Clicked previous month button to navigate backwards at (422, 397) on span.ui-icon.ui-icon-circle-triangle-w
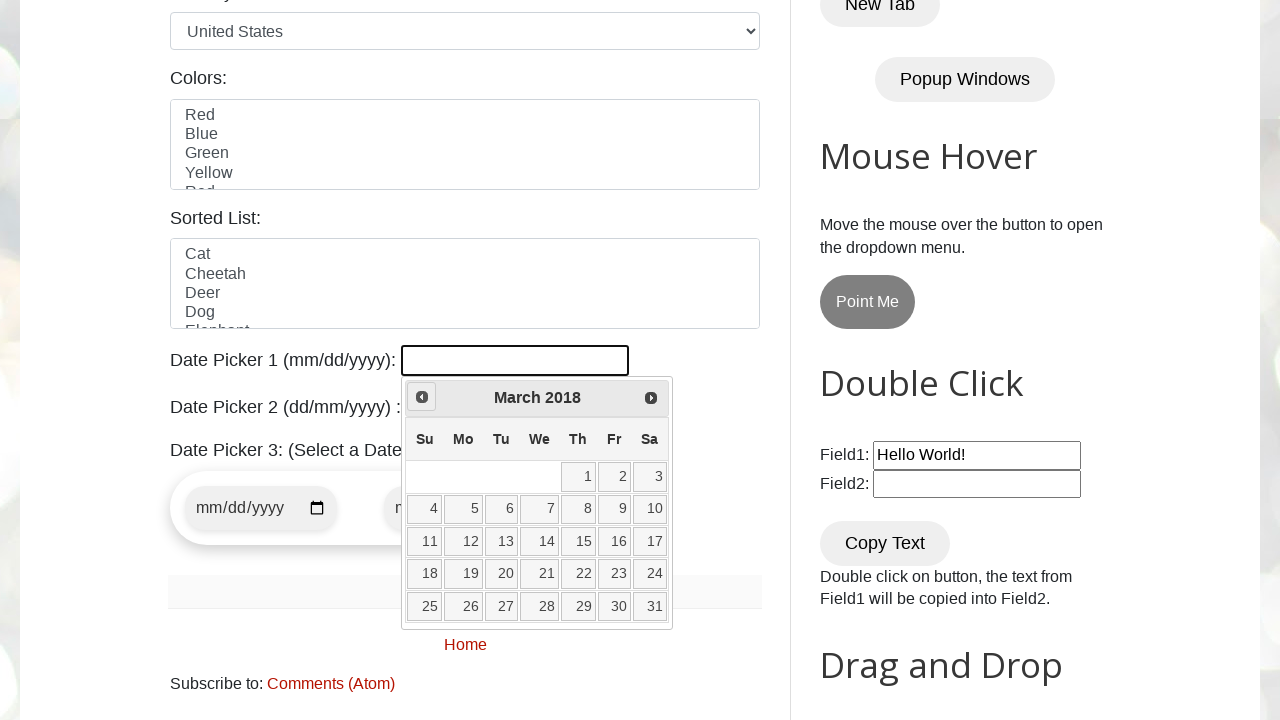

Checked current date in calendar: March 2018
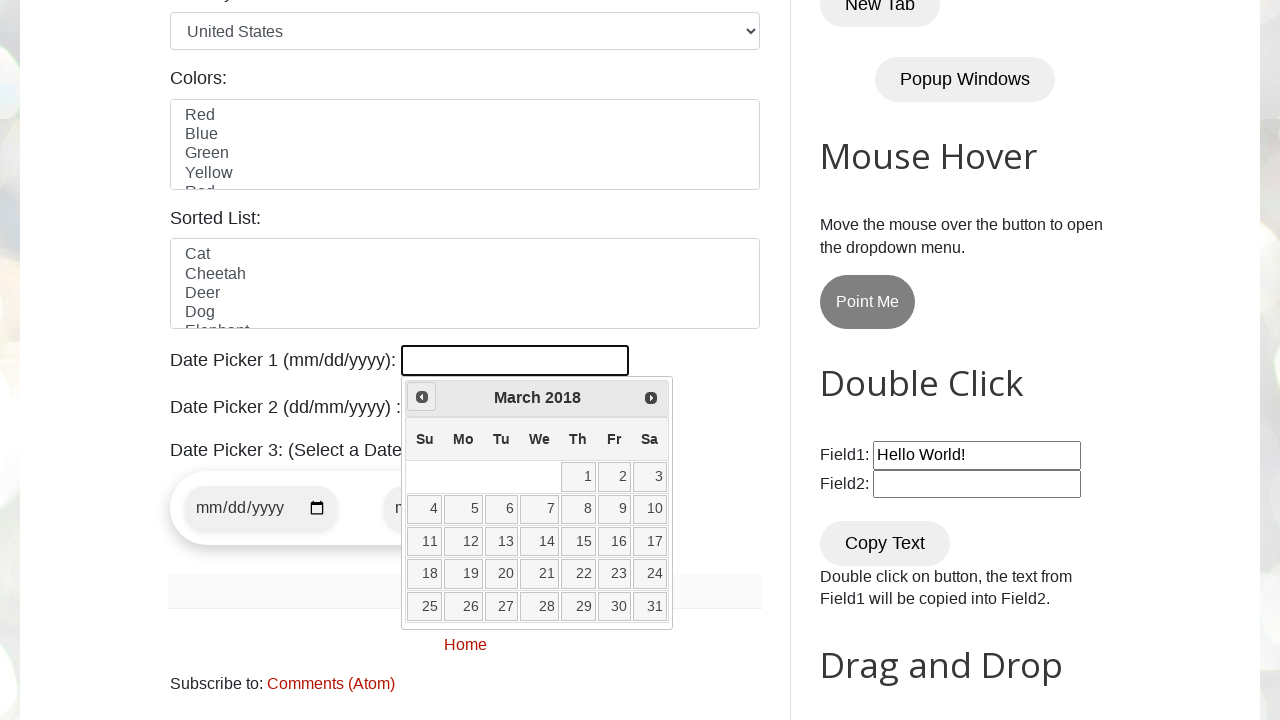

Selected March 1, 2018 from the calendar at (578, 477) on table.ui-datepicker-calendar tr td a >> nth=0
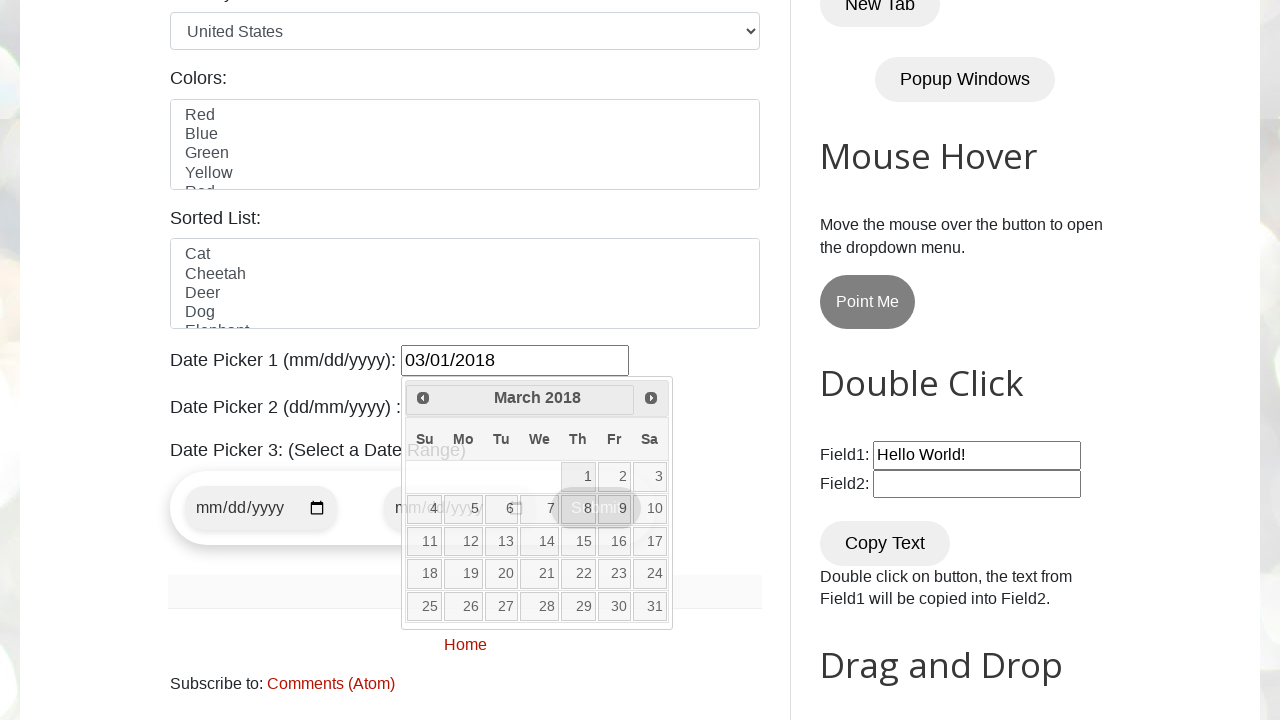

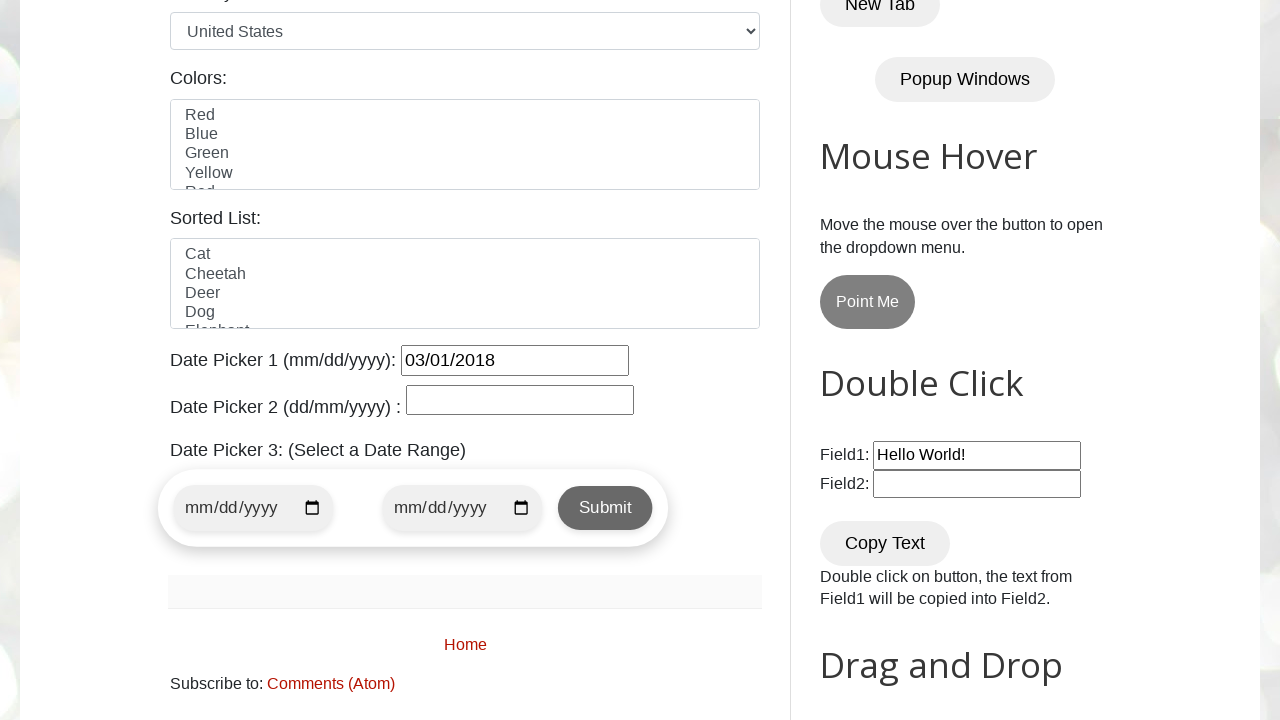